Tests dropdown selection functionality by selecting a country from the dropdown menu without using Select class

Starting URL: https://www.orangehrm.com/30-day-free-trial/

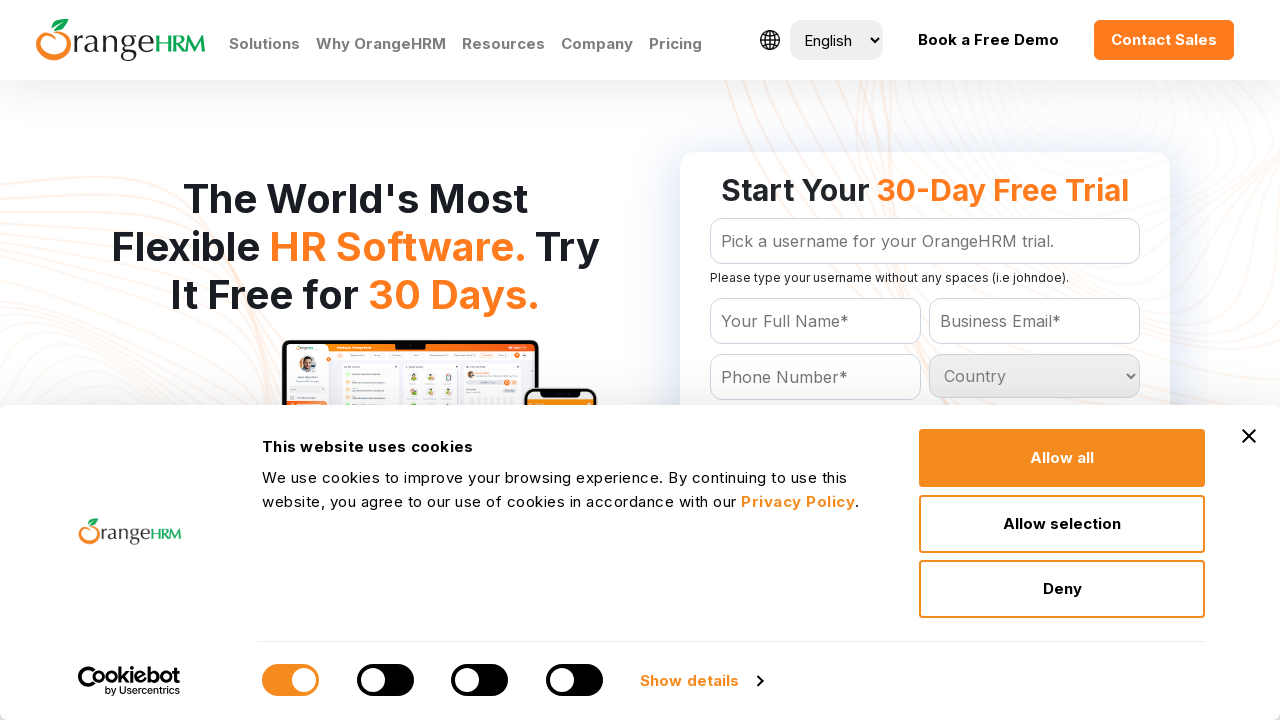

Located all country dropdown options
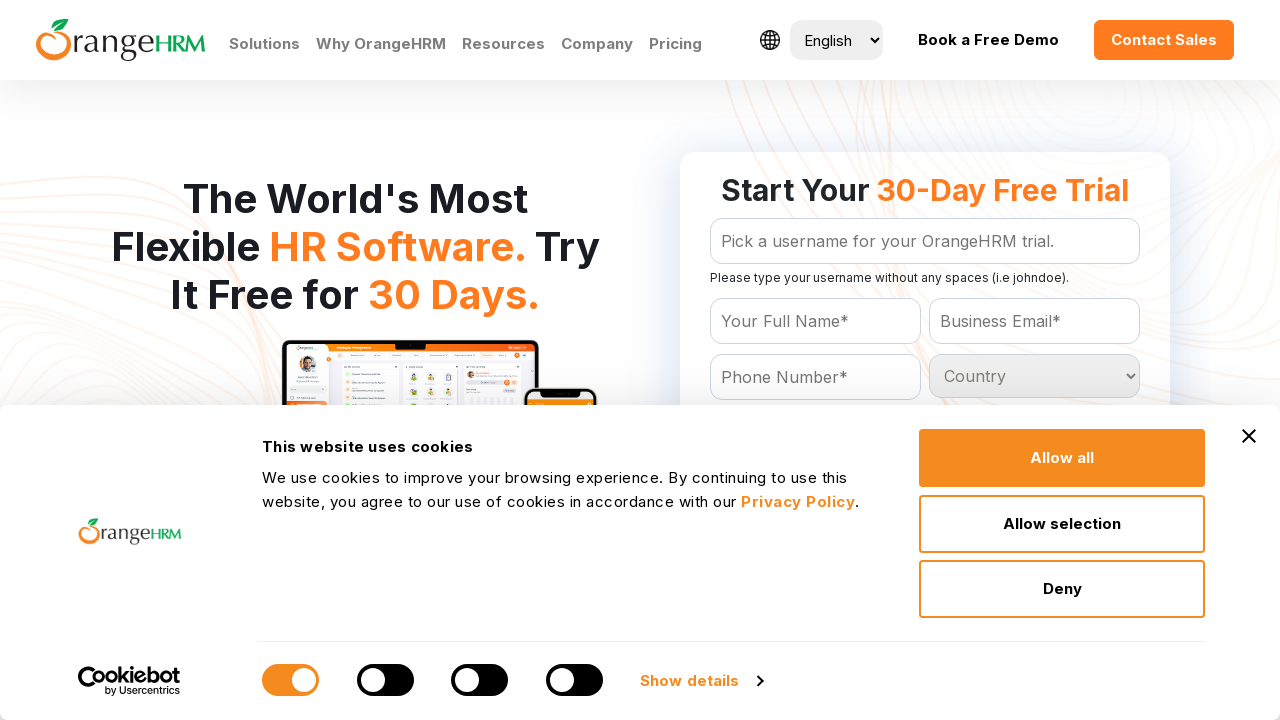

Retrieved count of country options: 233
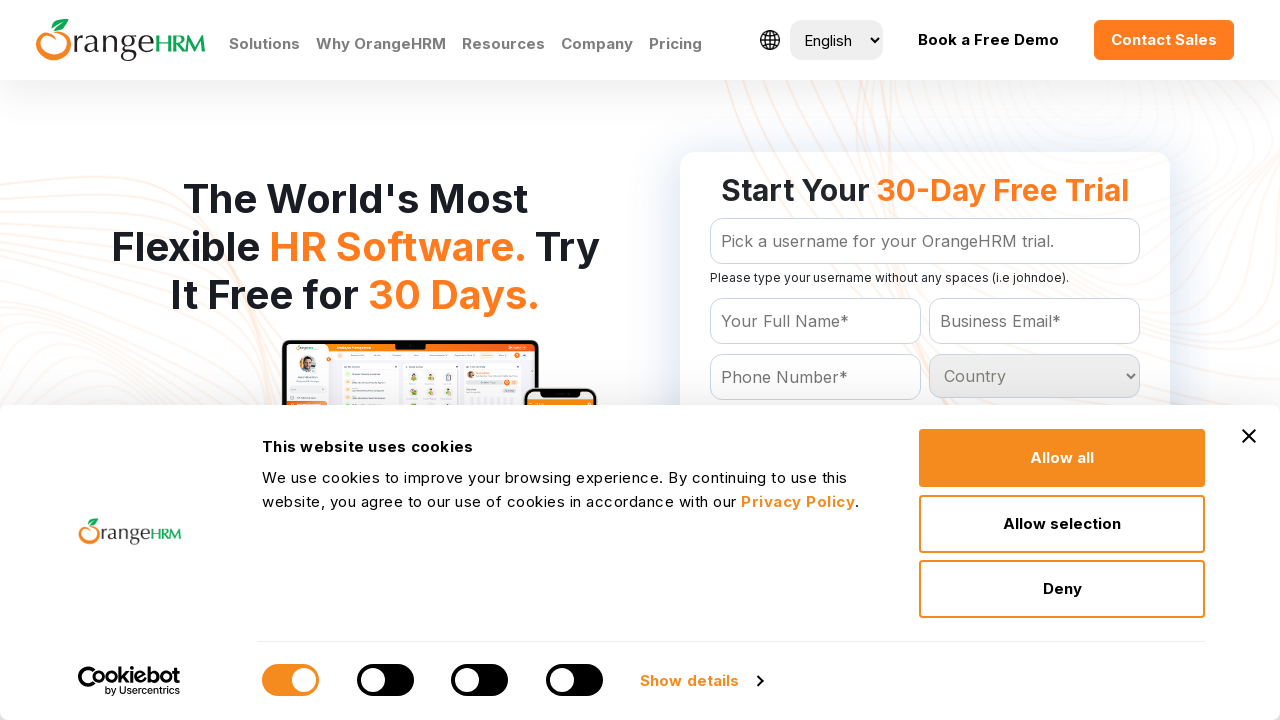

Retrieved country option at index 0
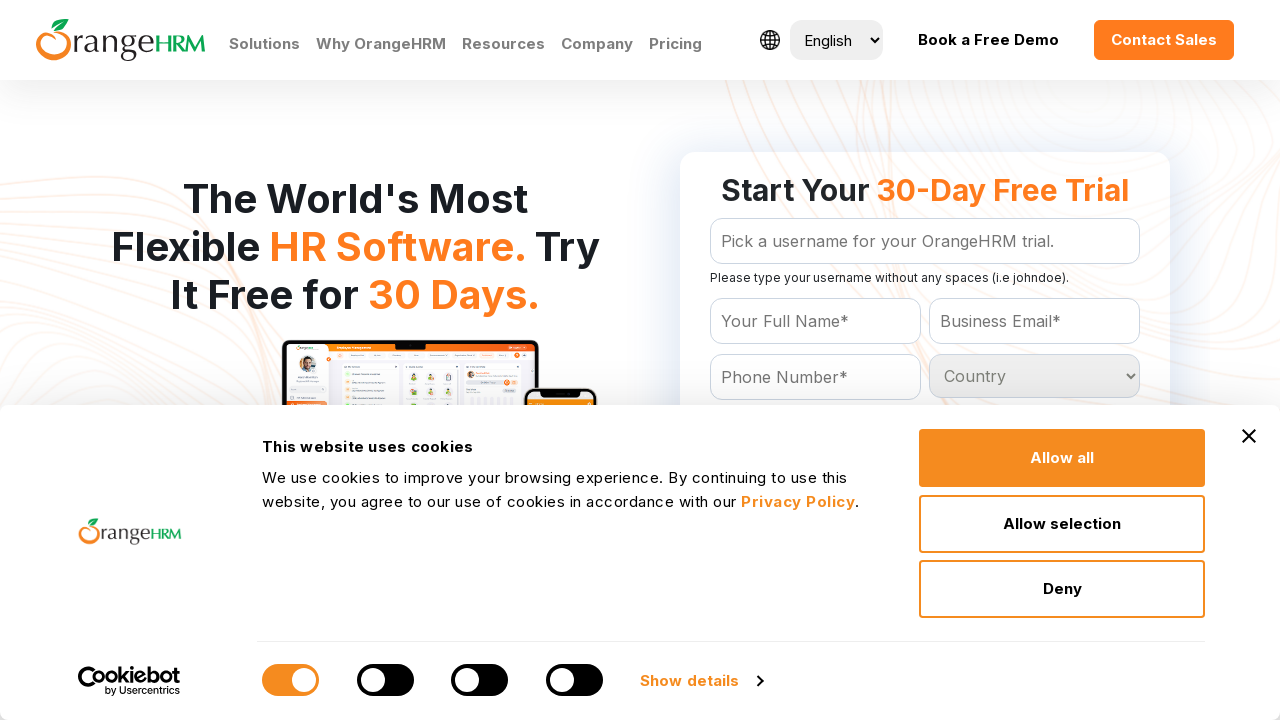

Retrieved country option at index 1
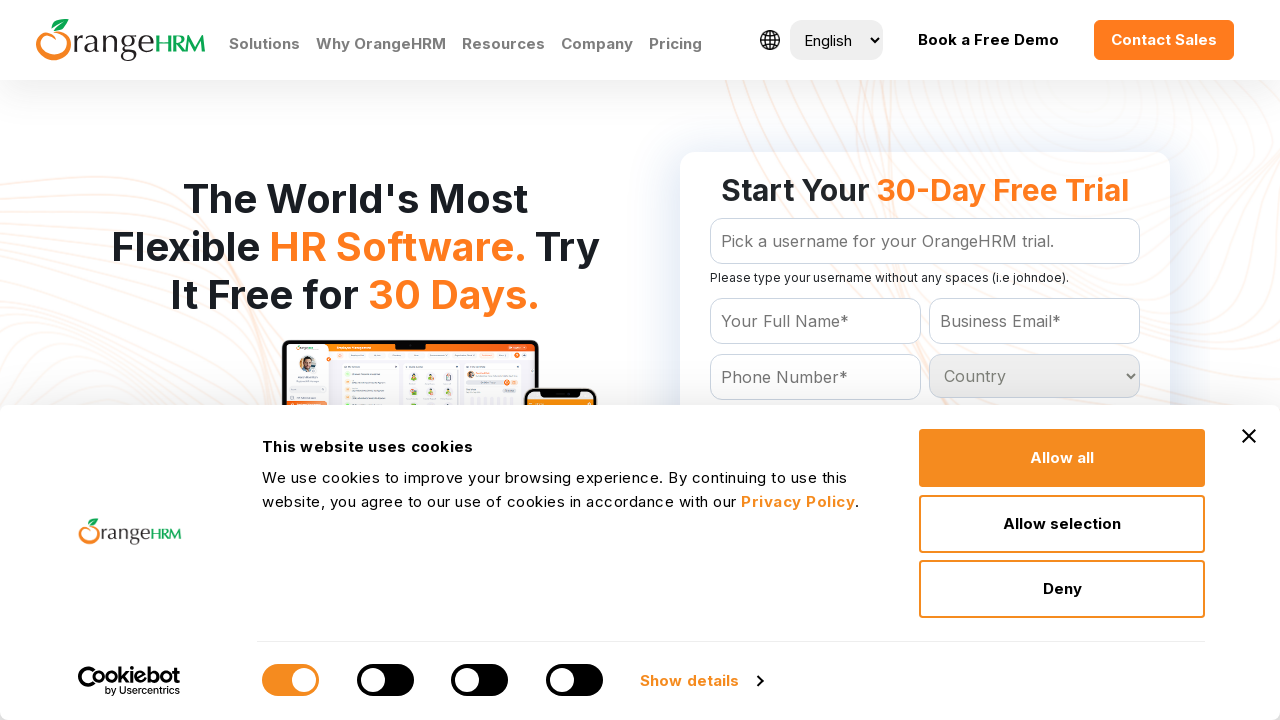

Retrieved country option at index 2
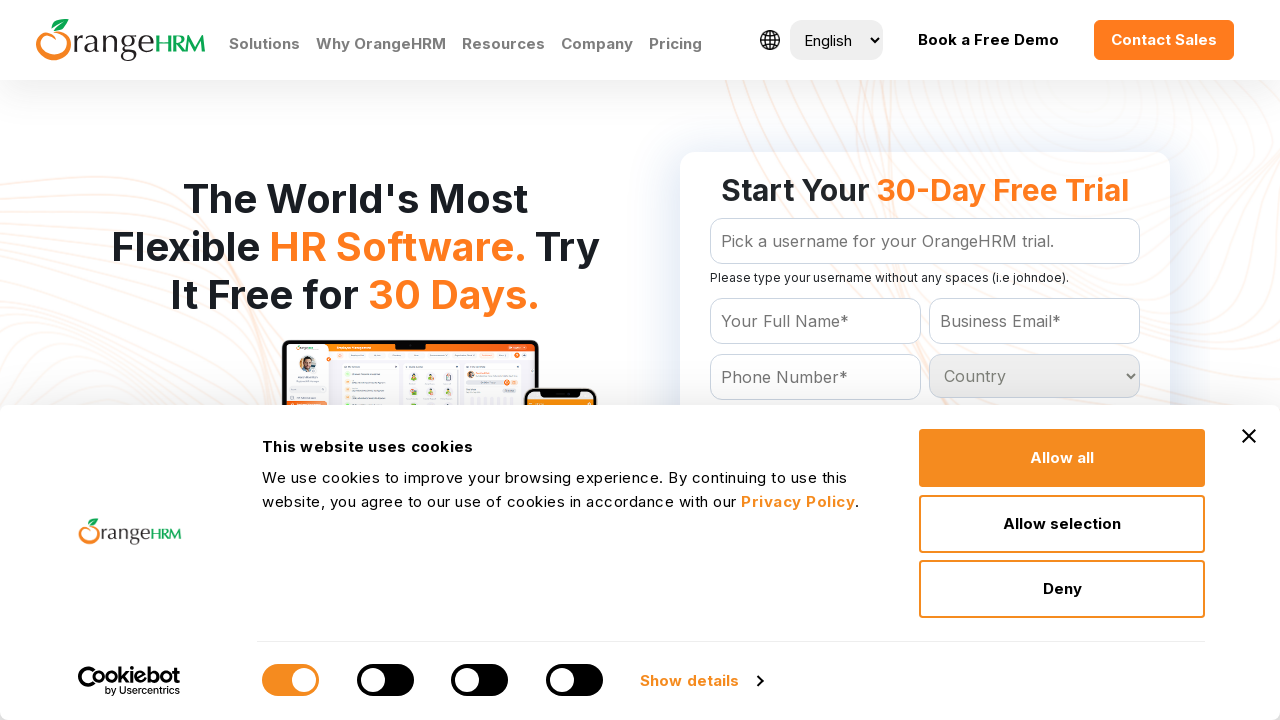

Retrieved country option at index 3
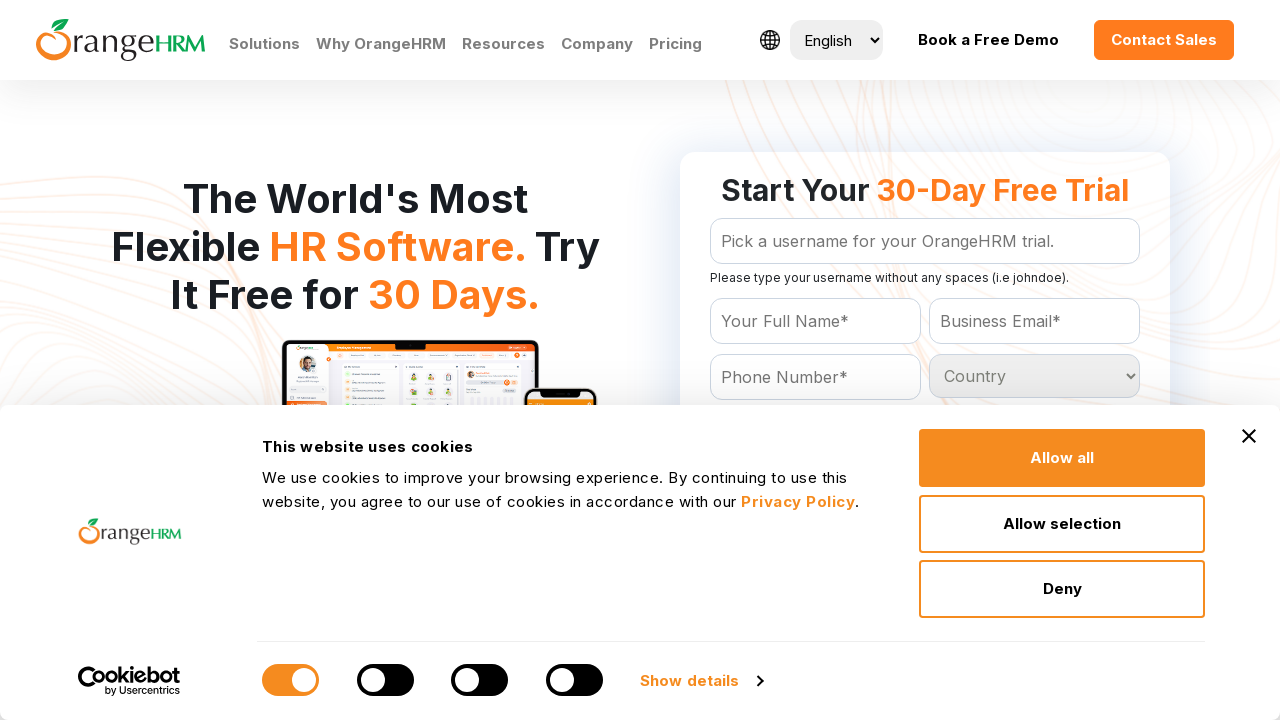

Retrieved country option at index 4
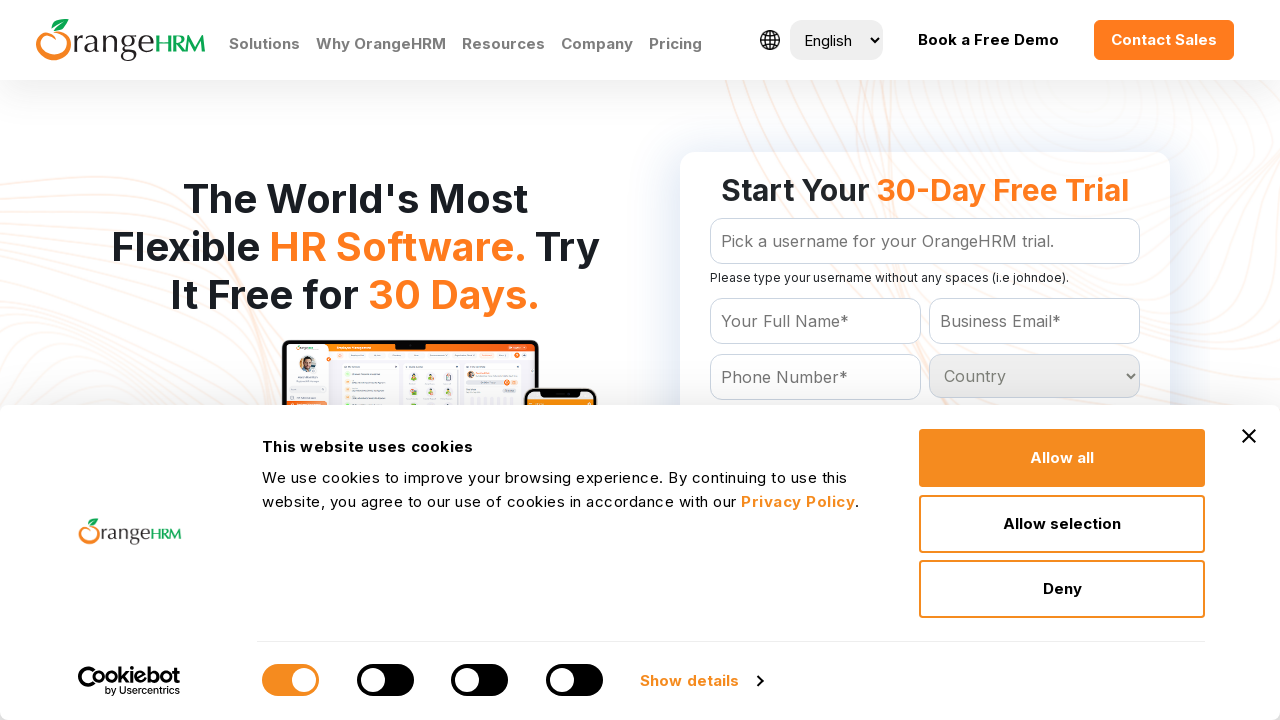

Retrieved country option at index 5
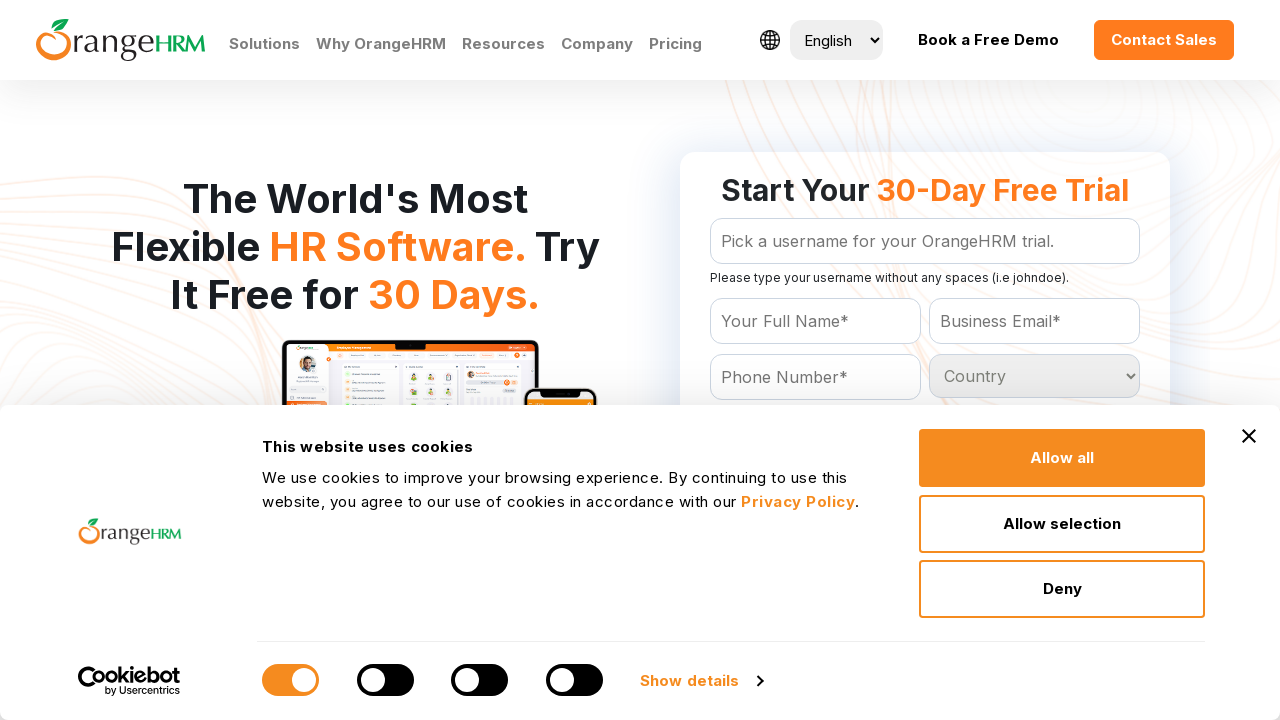

Retrieved country option at index 6
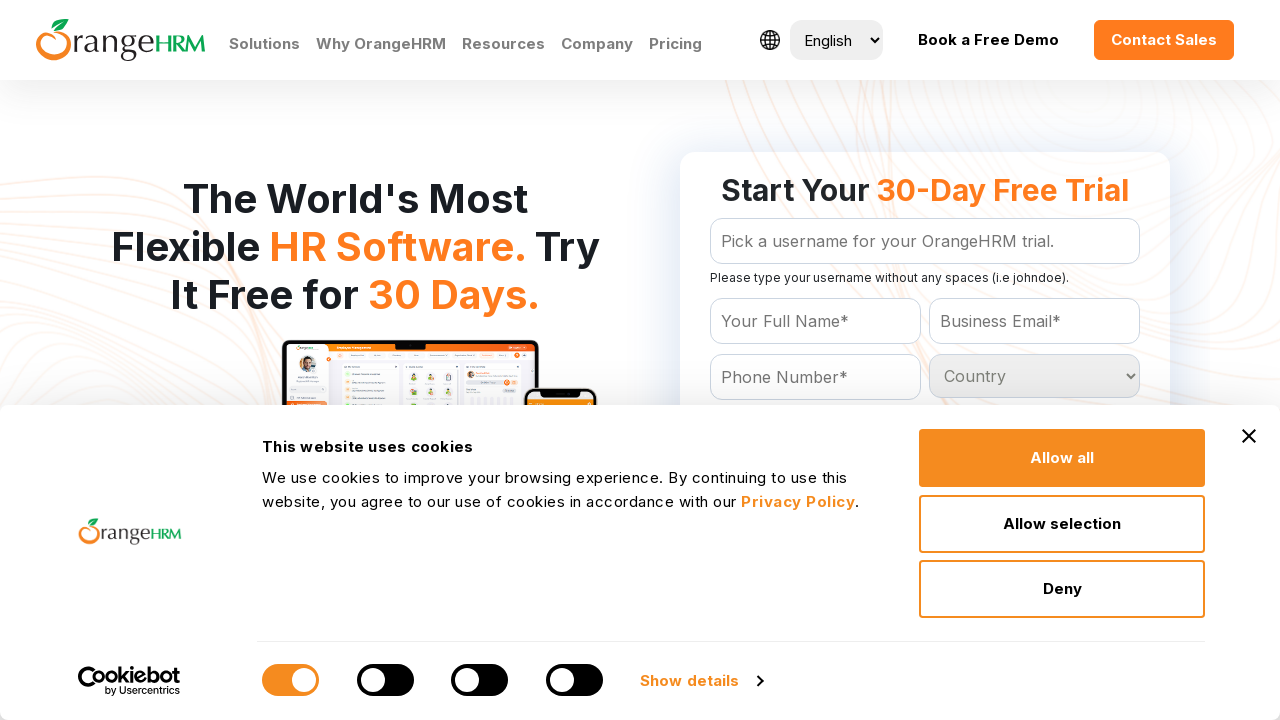

Retrieved country option at index 7
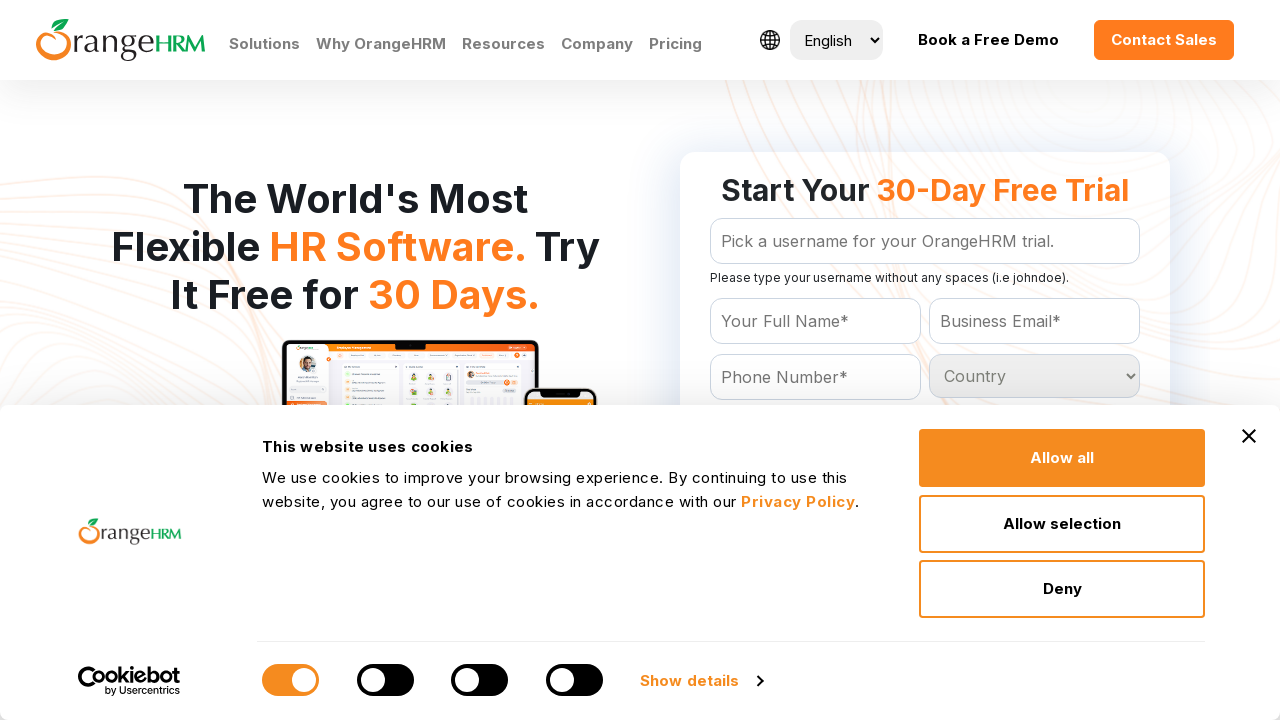

Retrieved country option at index 8
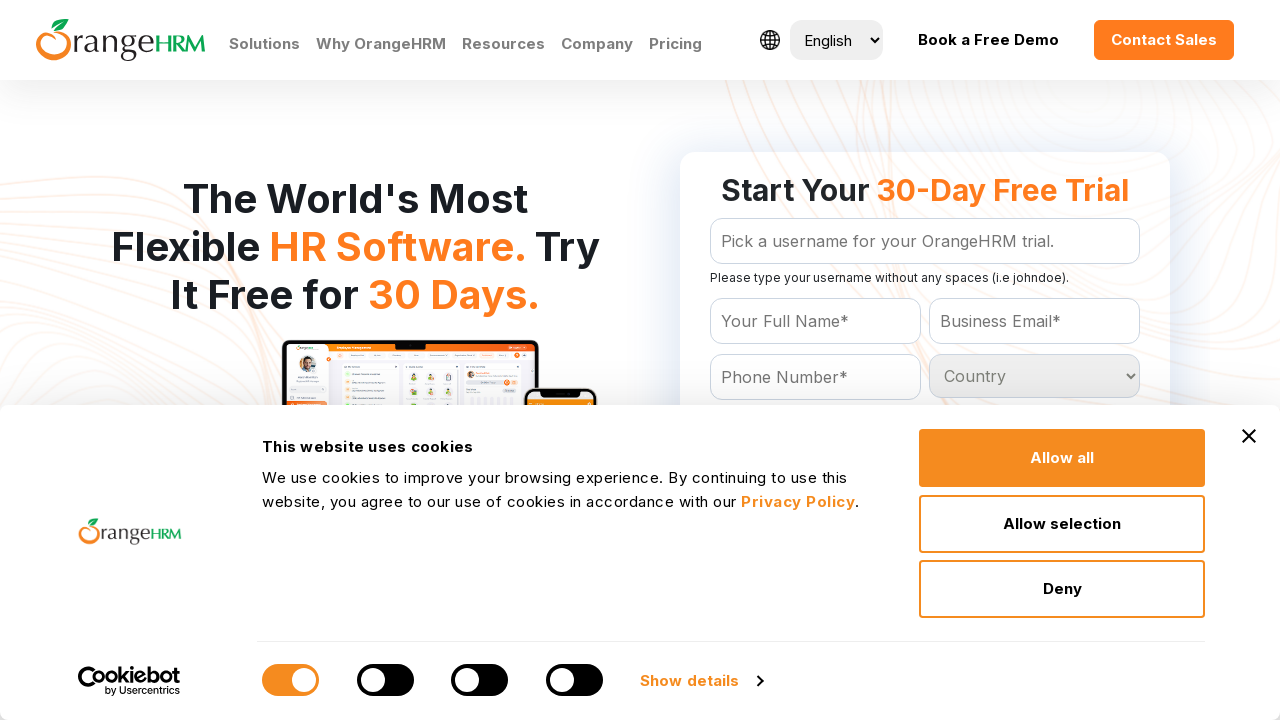

Retrieved country option at index 9
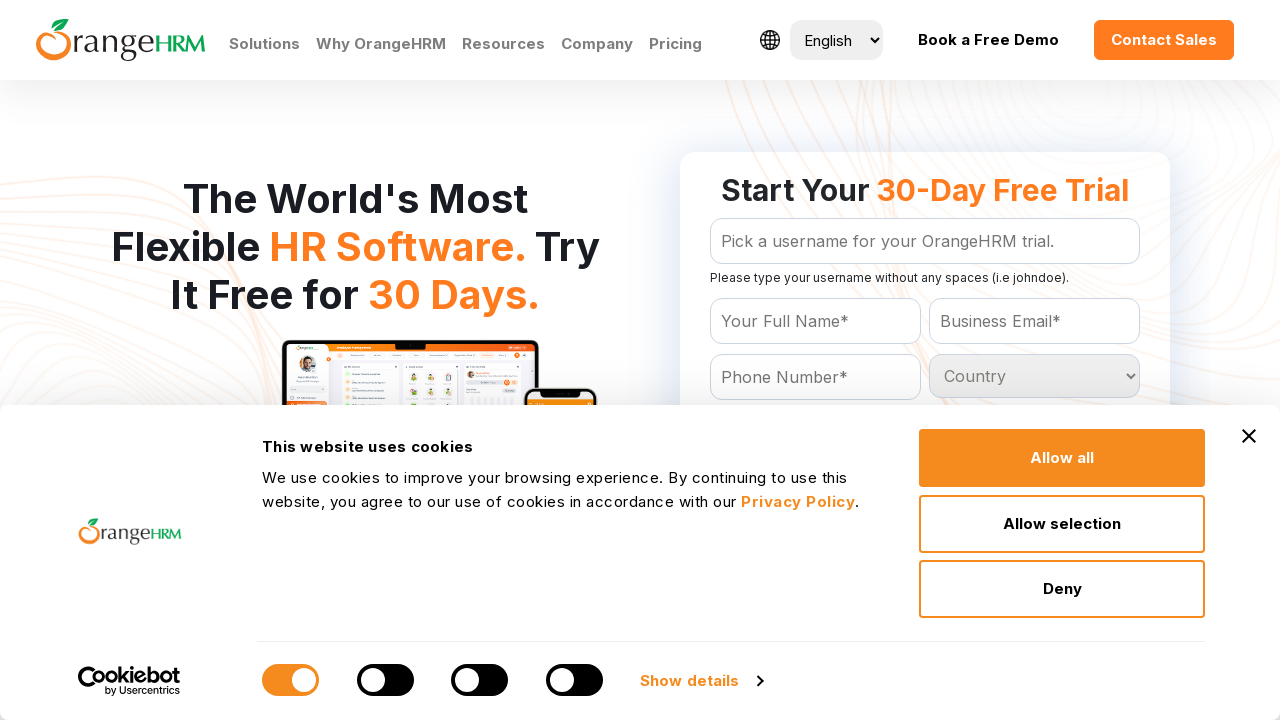

Retrieved country option at index 10
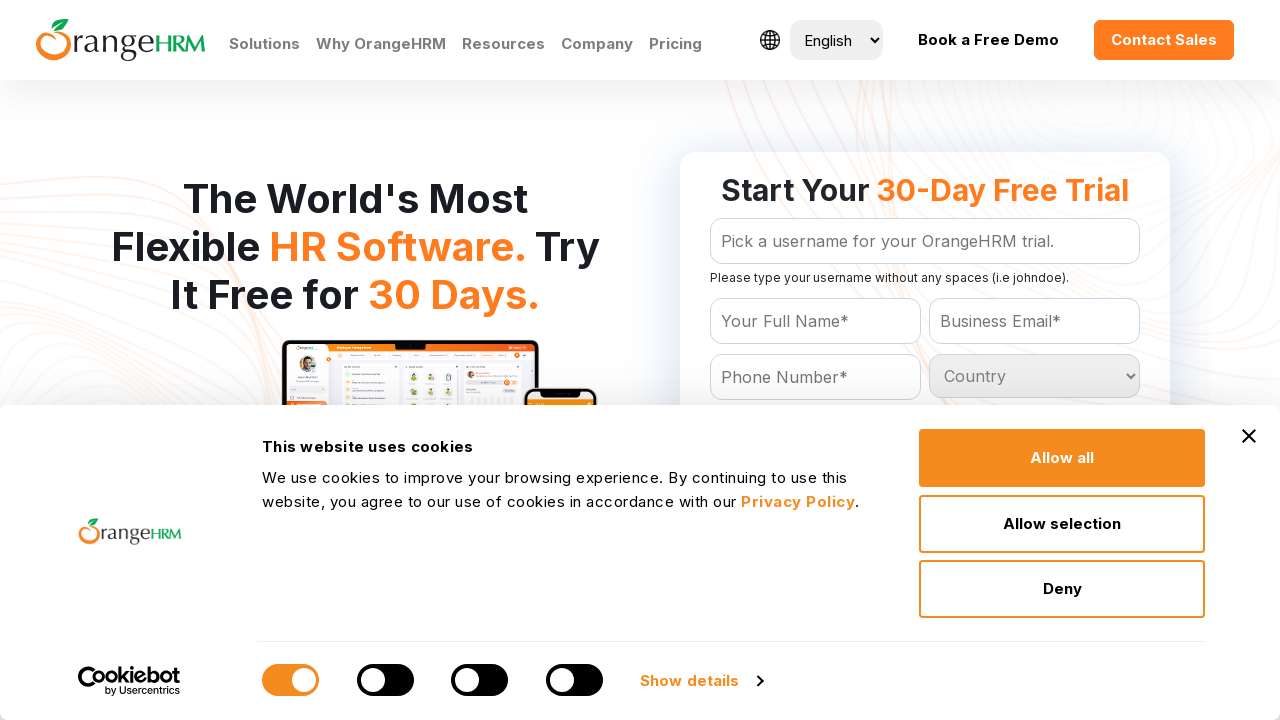

Retrieved country option at index 11
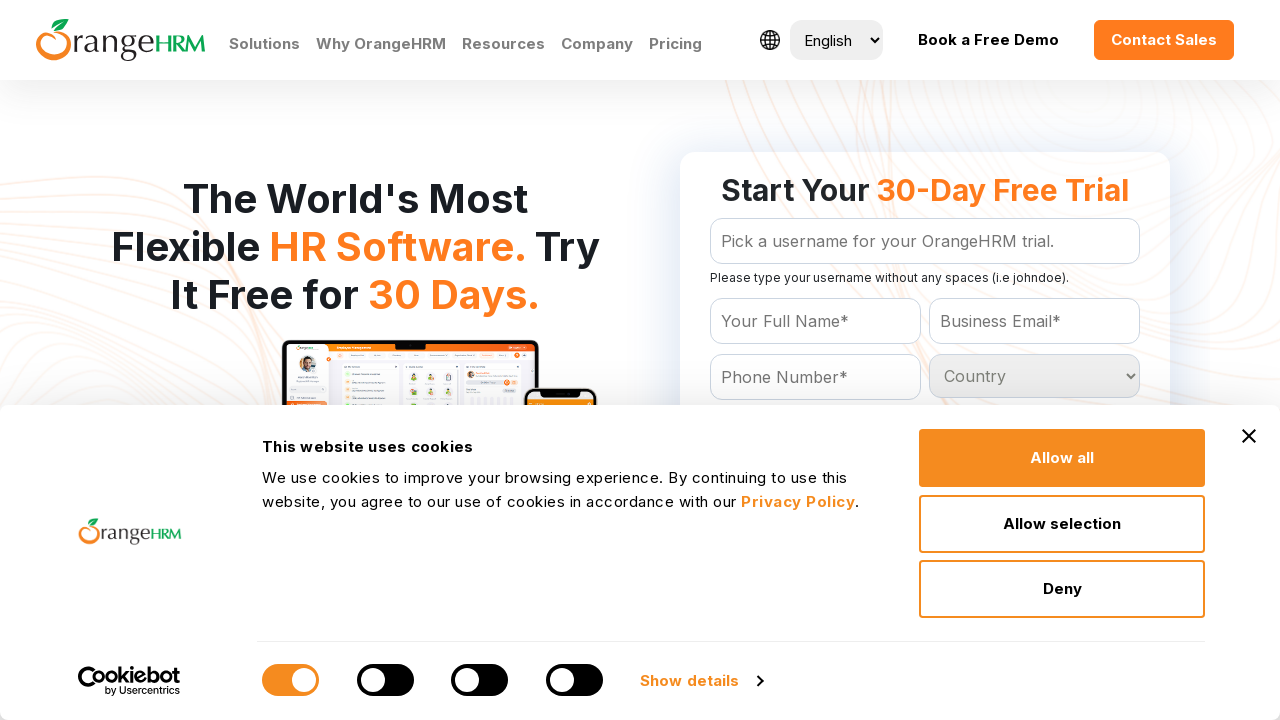

Retrieved country option at index 12
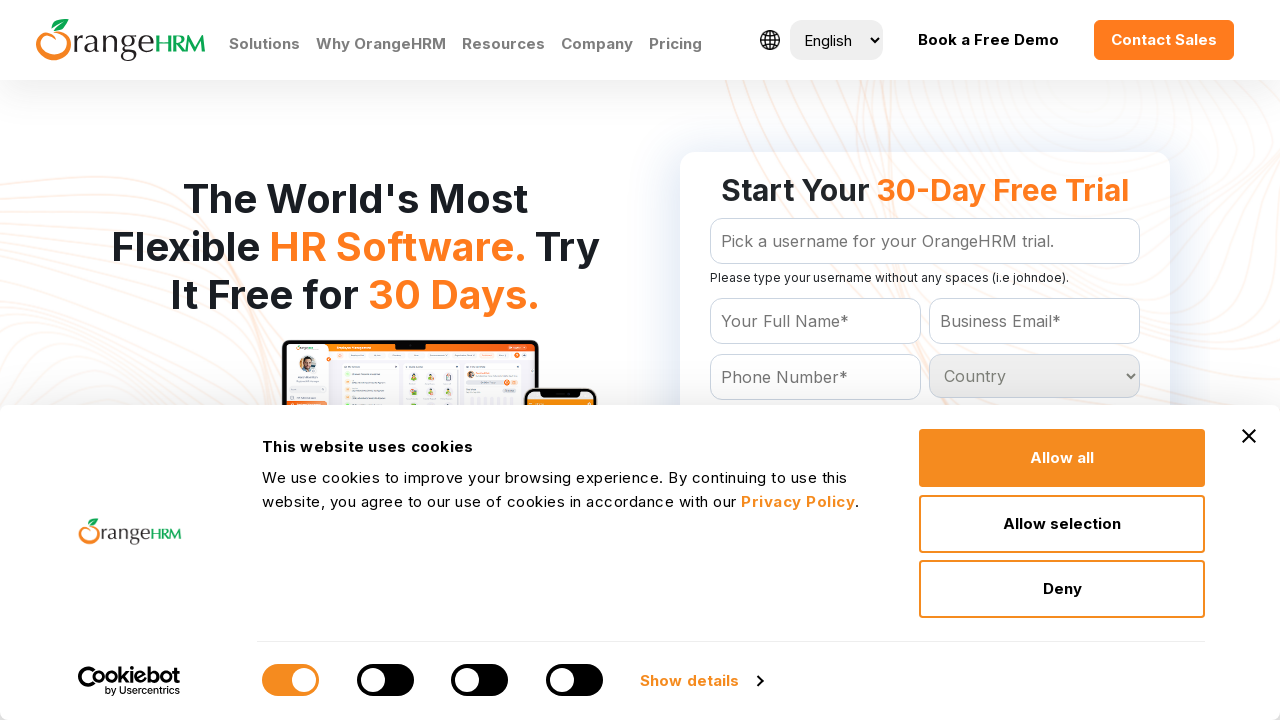

Retrieved country option at index 13
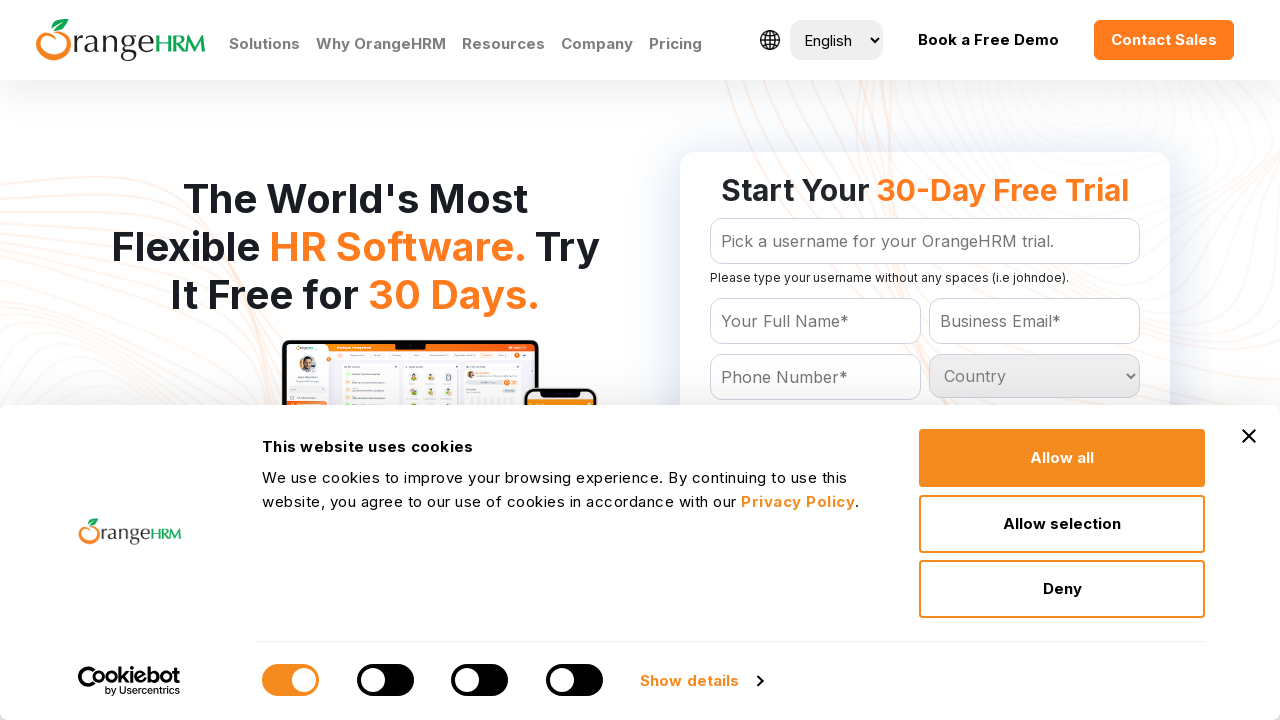

Retrieved country option at index 14
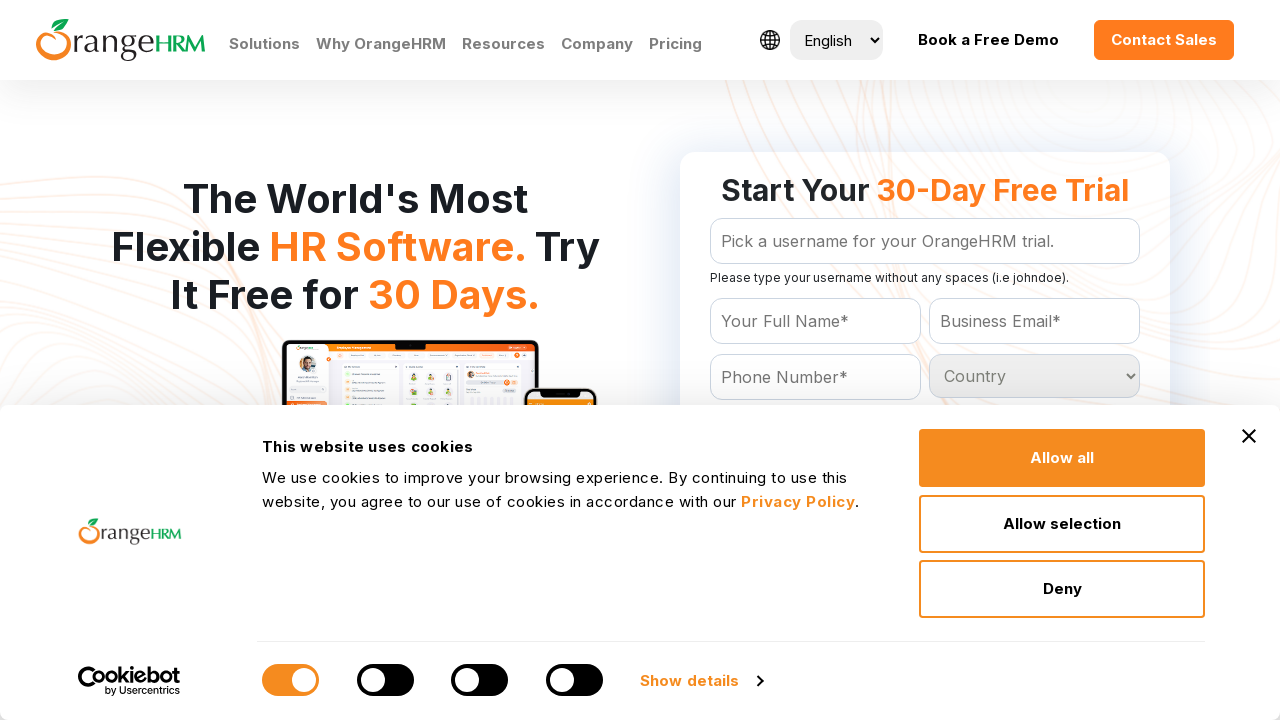

Retrieved country option at index 15
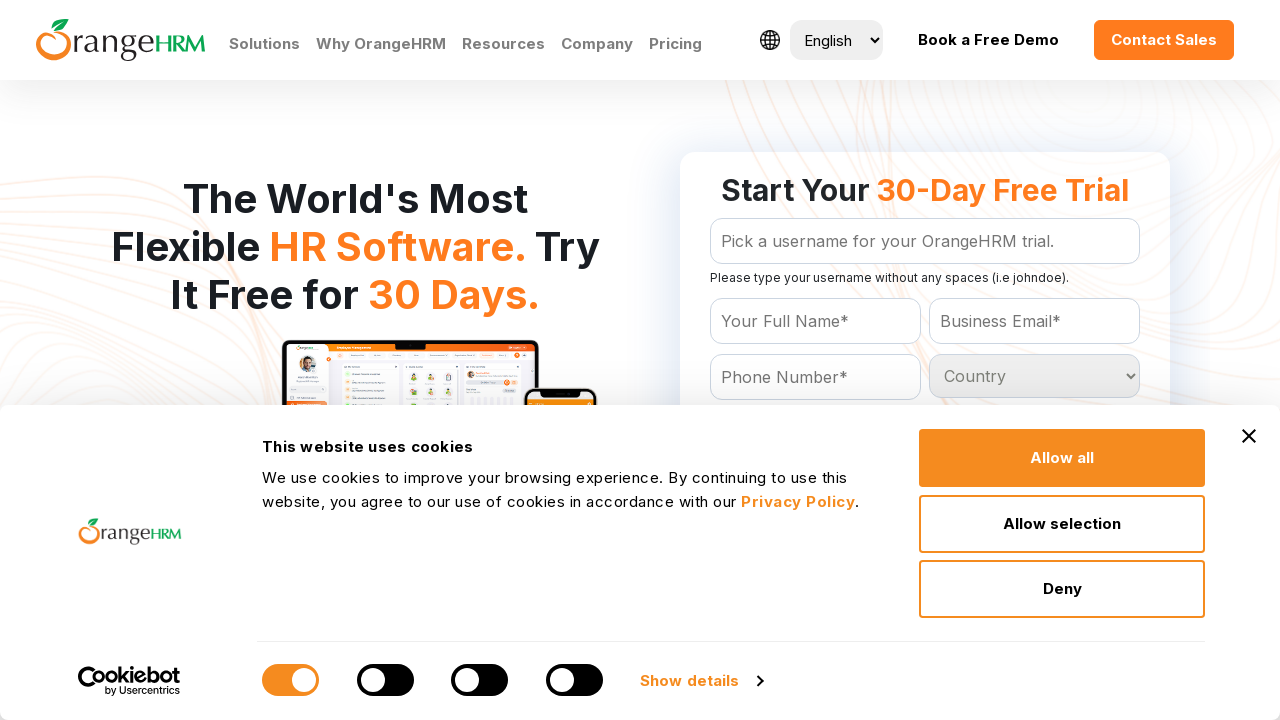

Retrieved country option at index 16
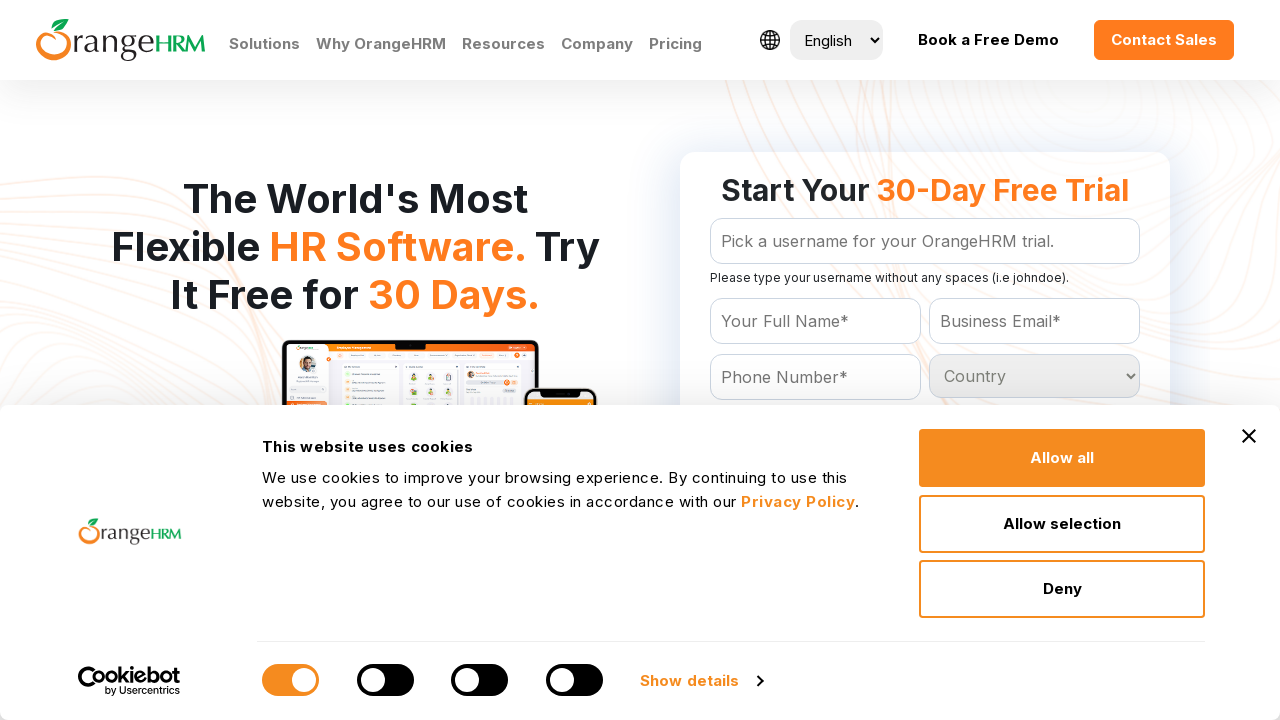

Retrieved country option at index 17
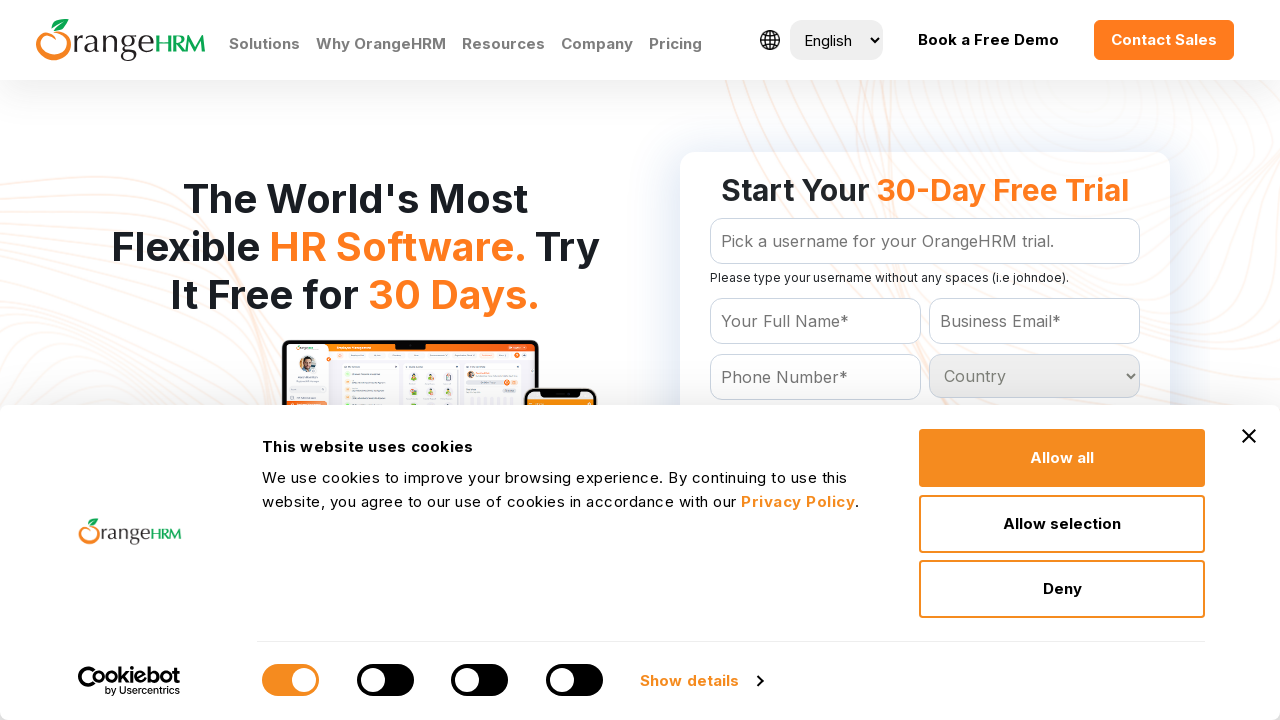

Retrieved country option at index 18
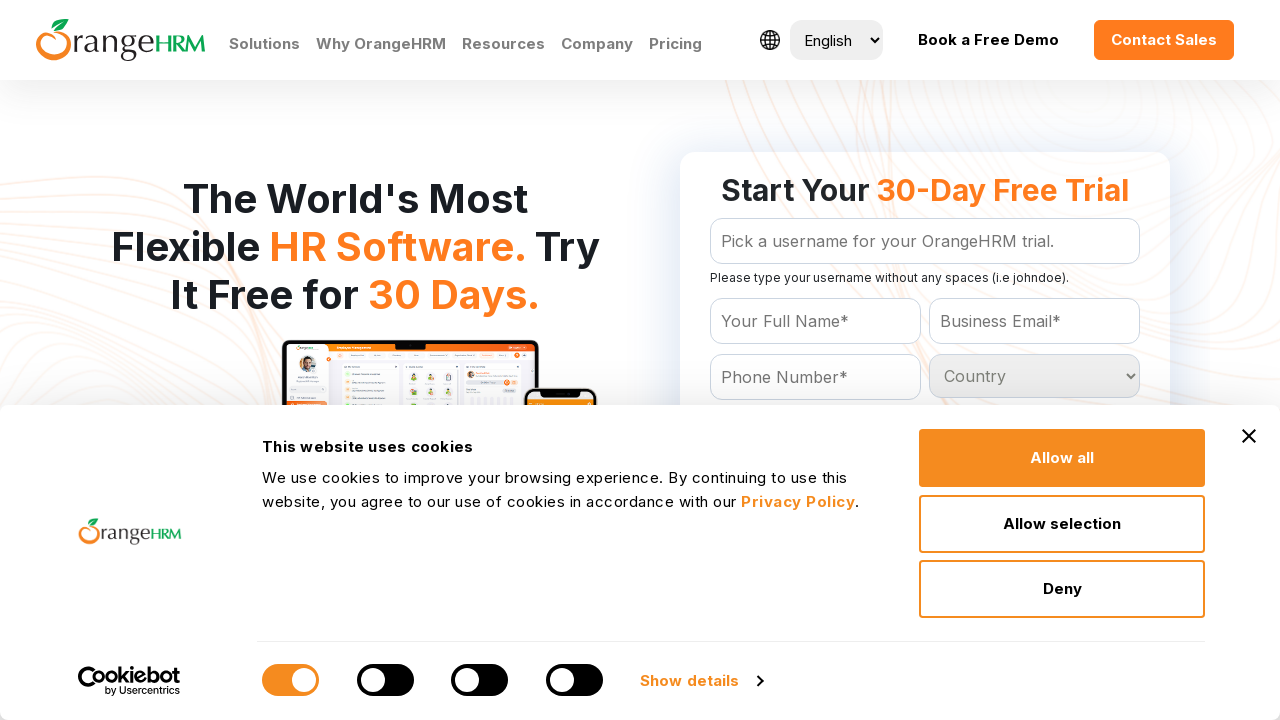

Retrieved country option at index 19
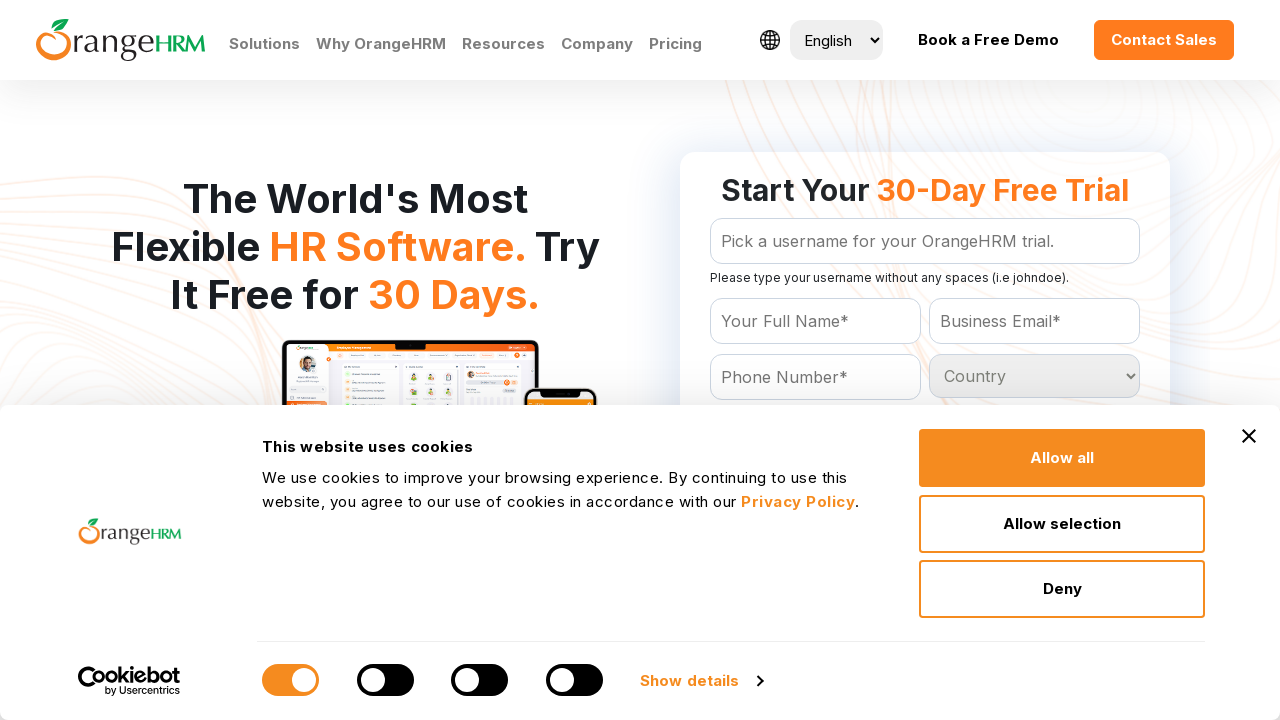

Retrieved country option at index 20
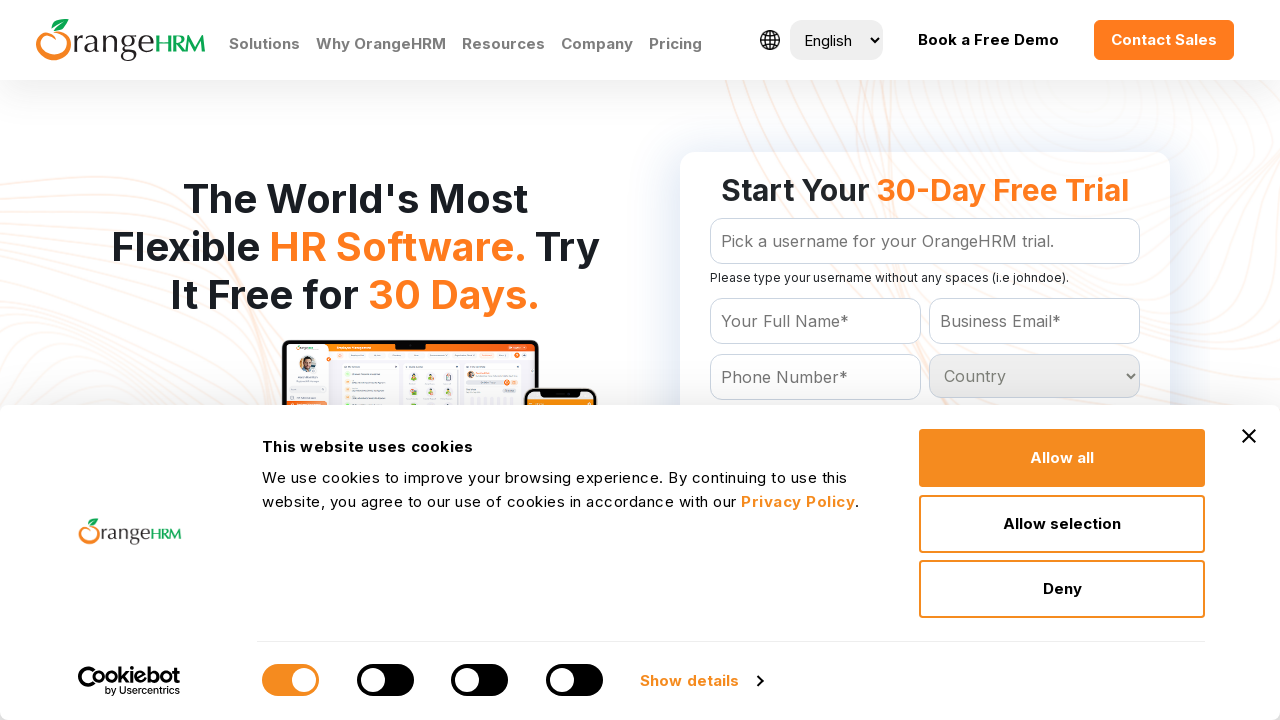

Retrieved country option at index 21
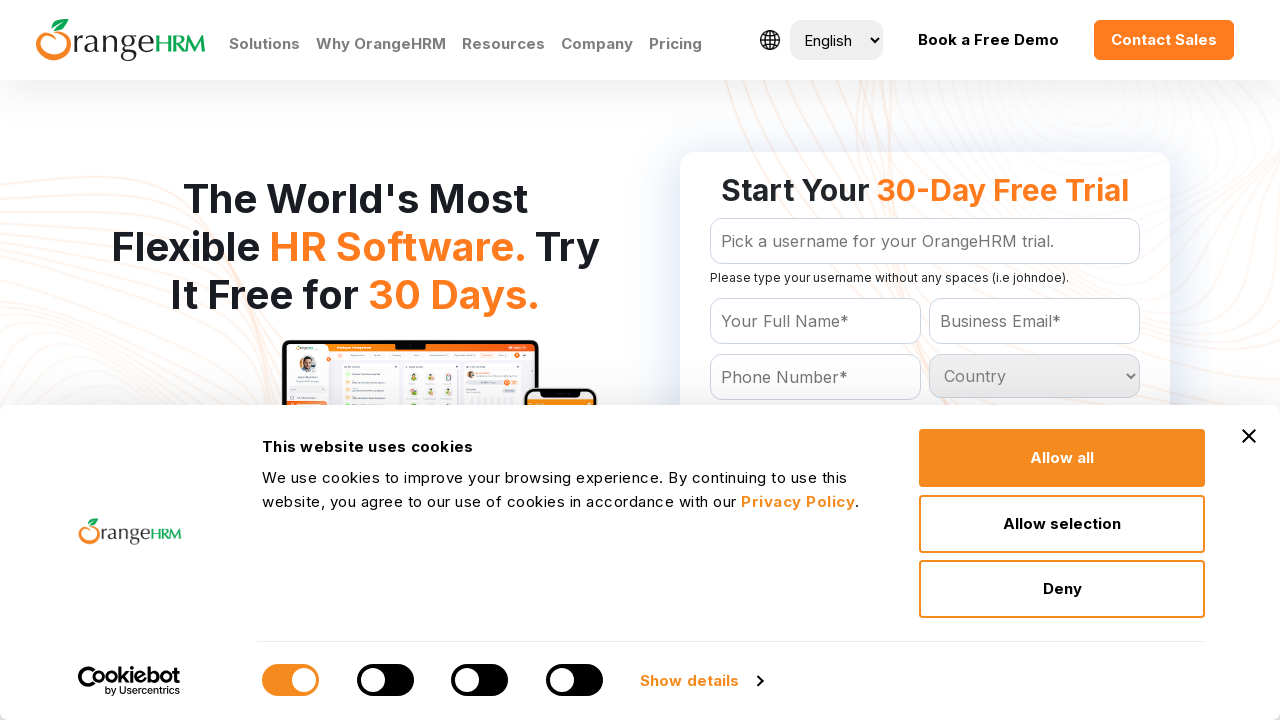

Retrieved country option at index 22
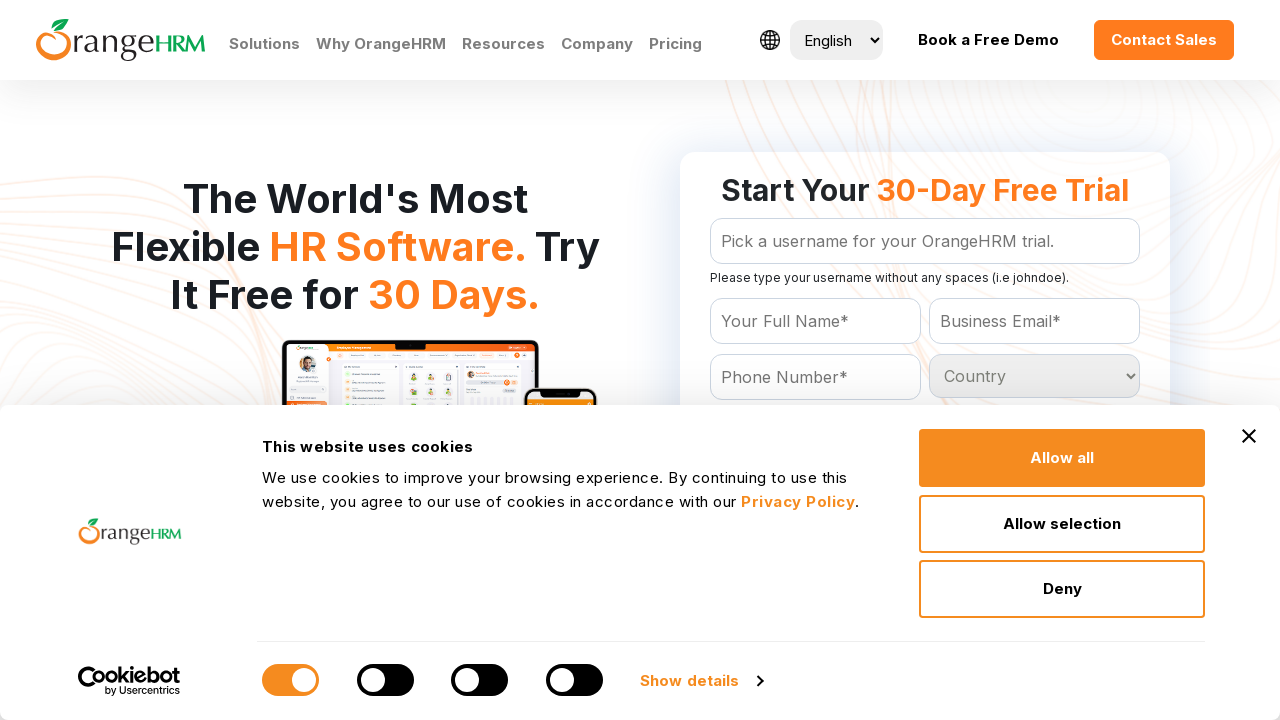

Retrieved country option at index 23
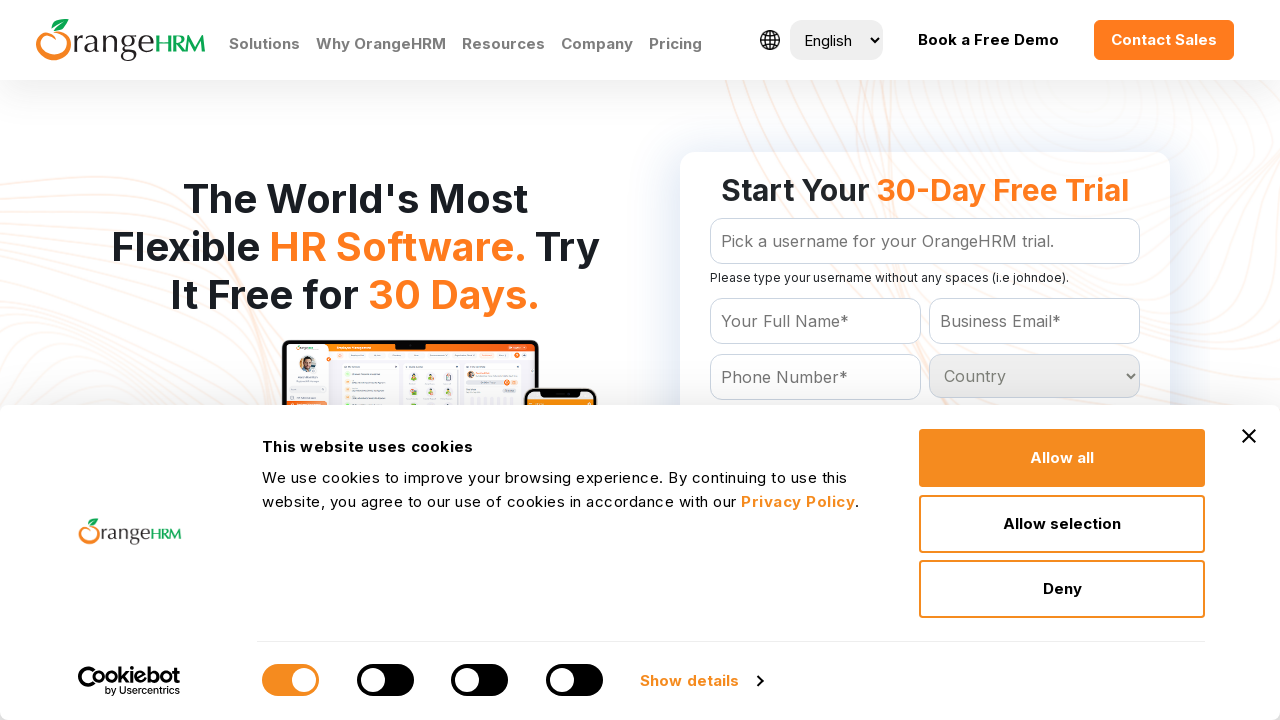

Retrieved country option at index 24
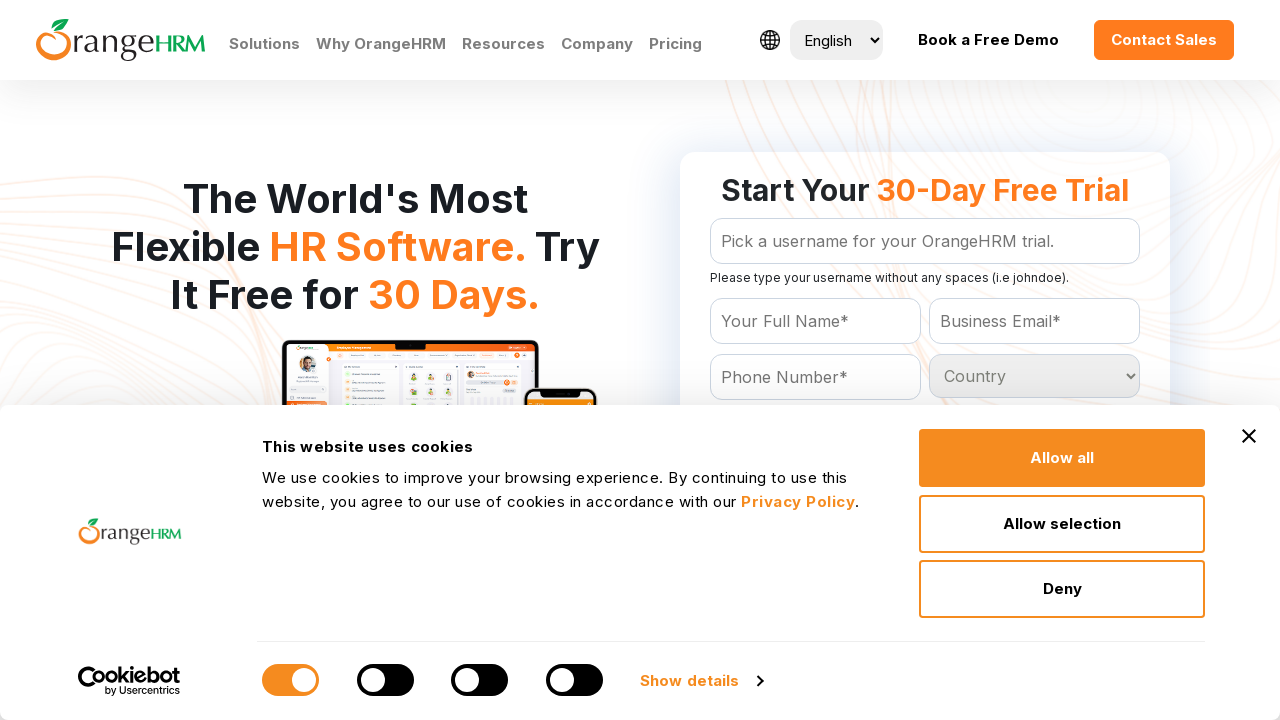

Retrieved country option at index 25
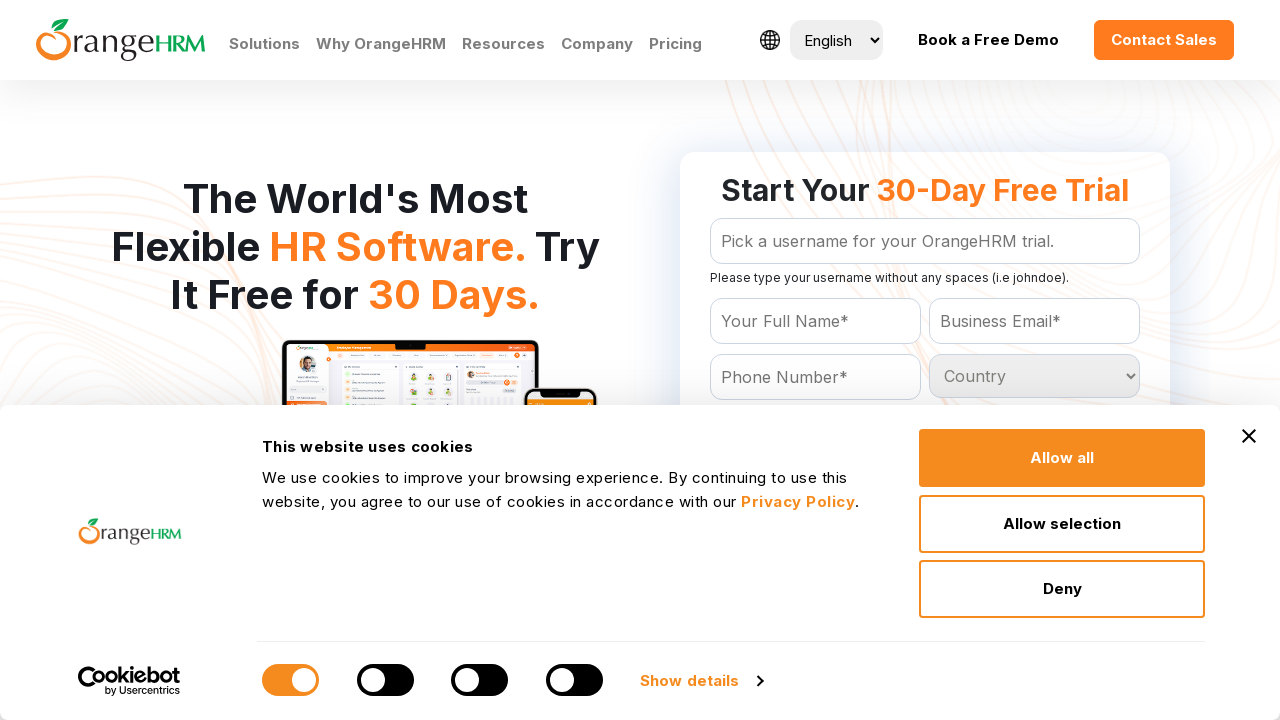

Retrieved country option at index 26
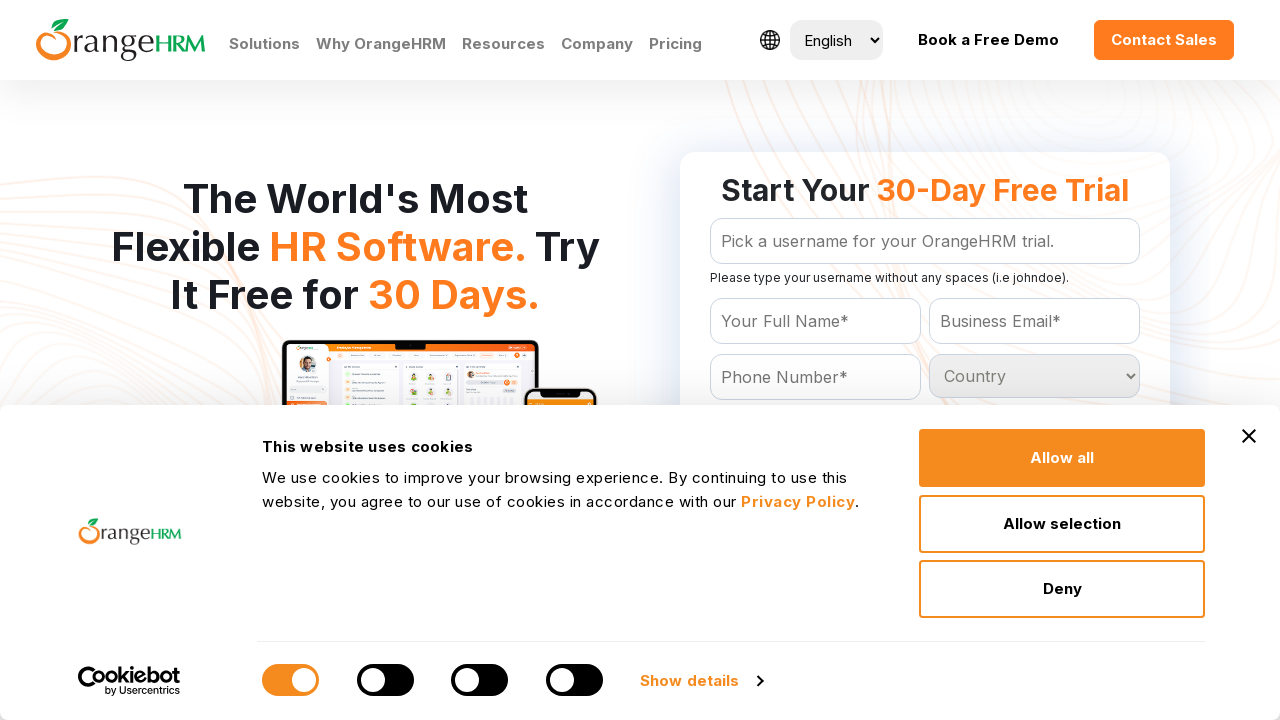

Retrieved country option at index 27
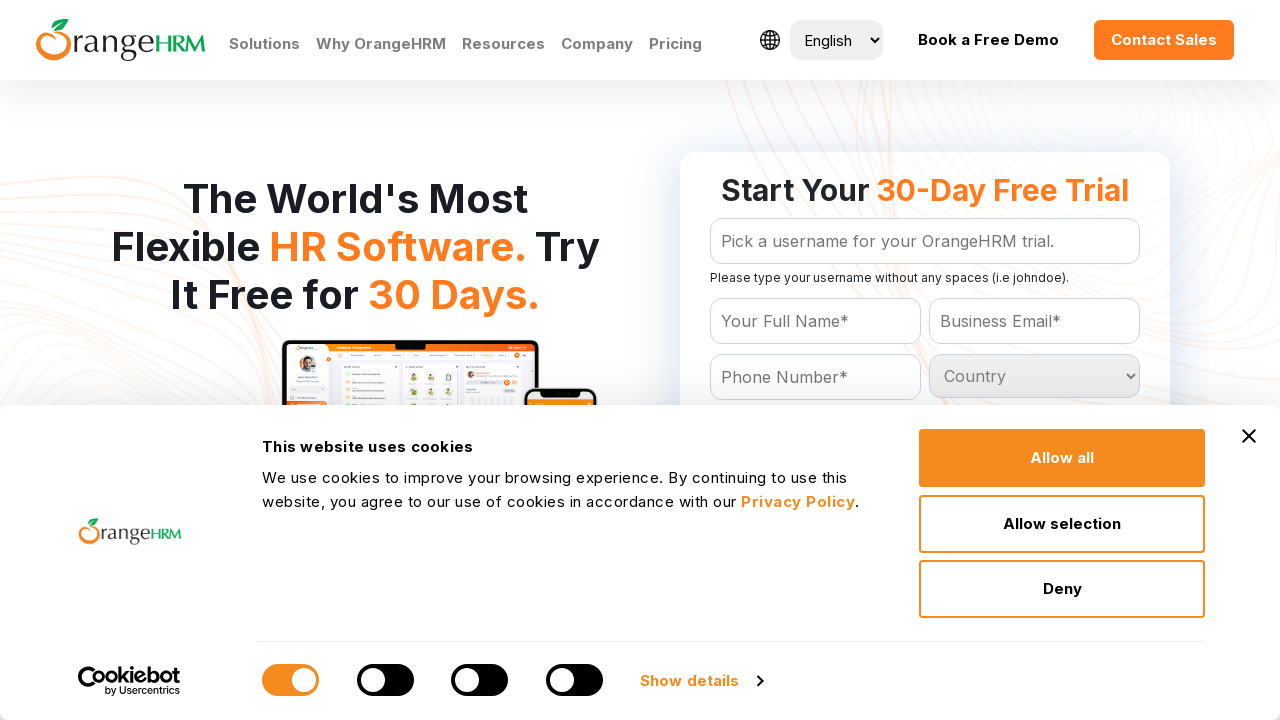

Retrieved country option at index 28
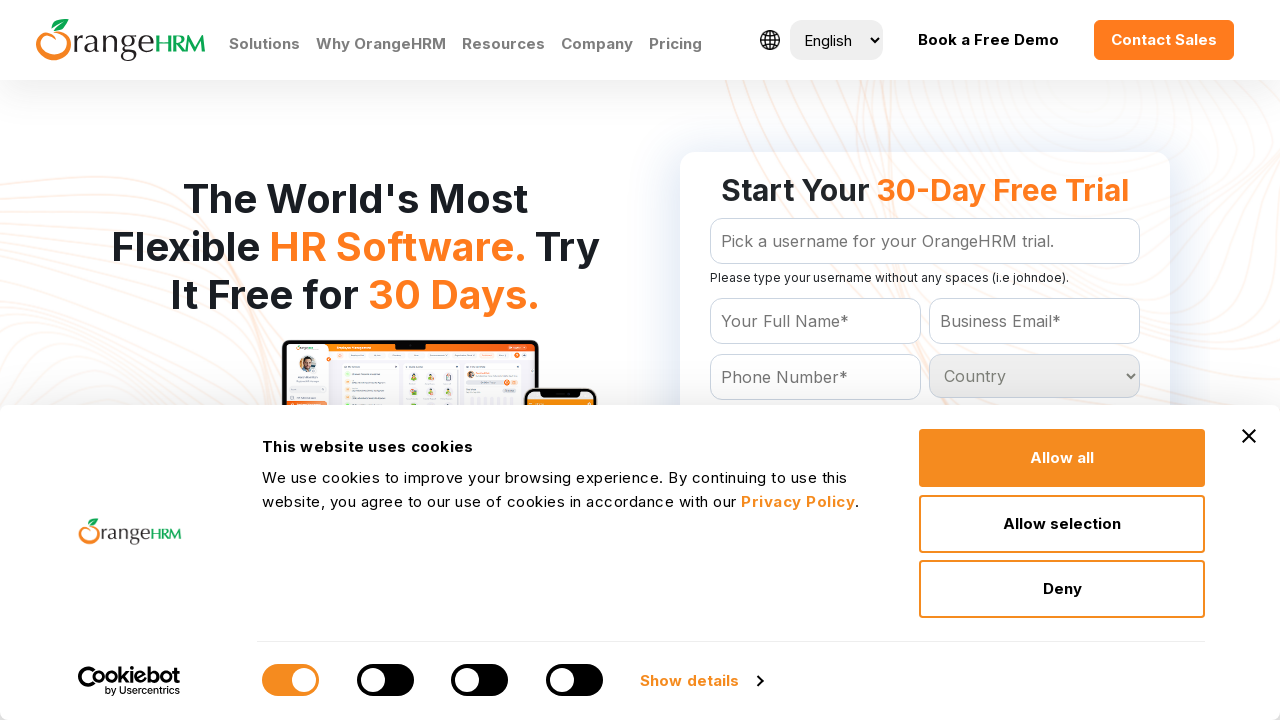

Retrieved country option at index 29
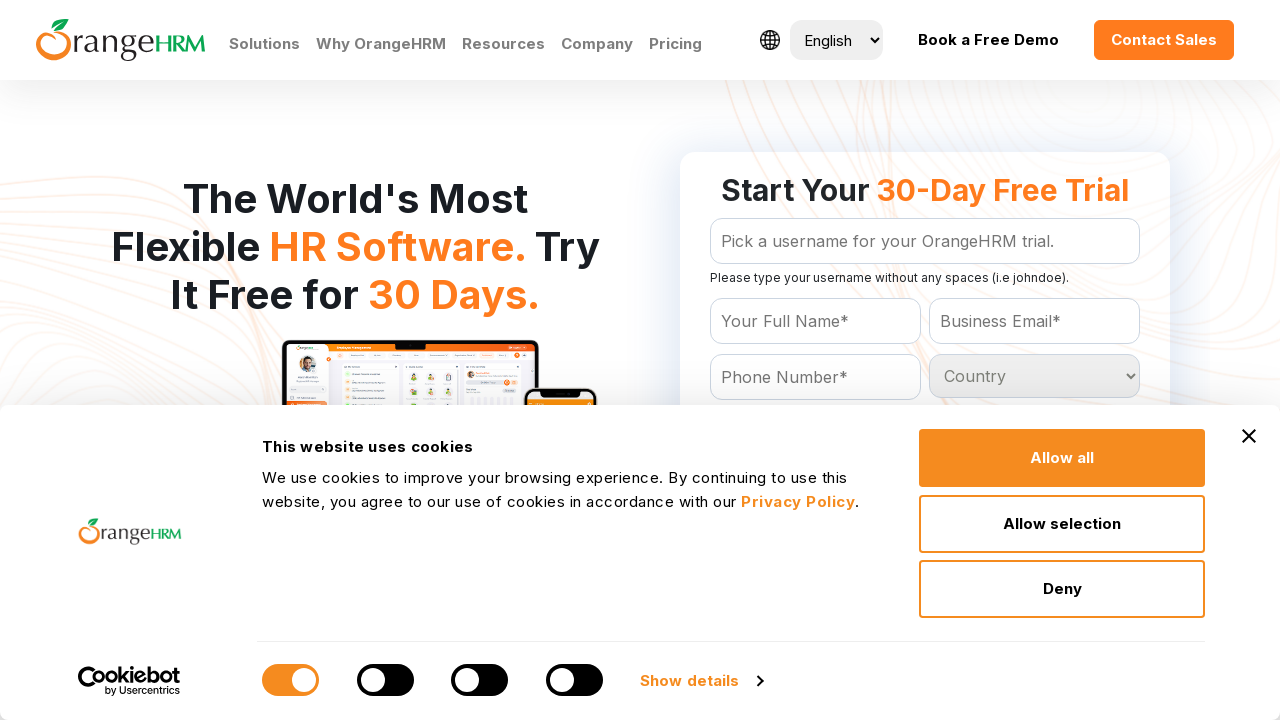

Retrieved country option at index 30
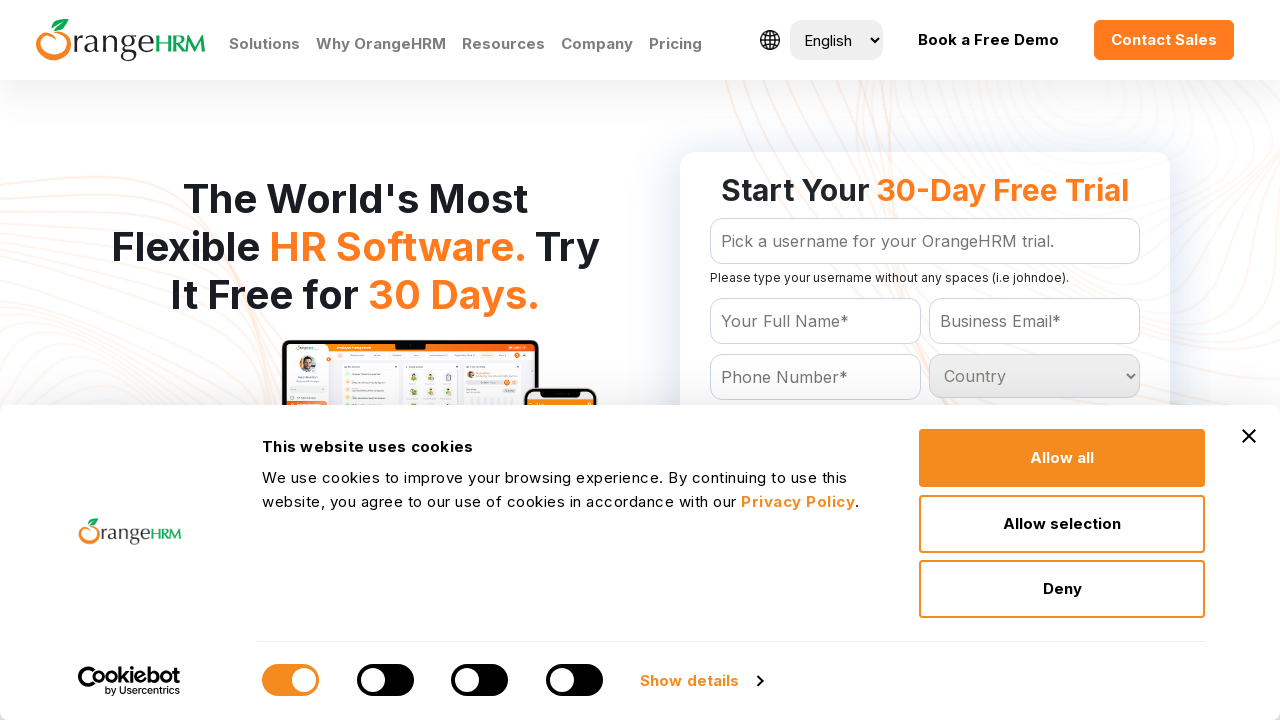

Retrieved country option at index 31
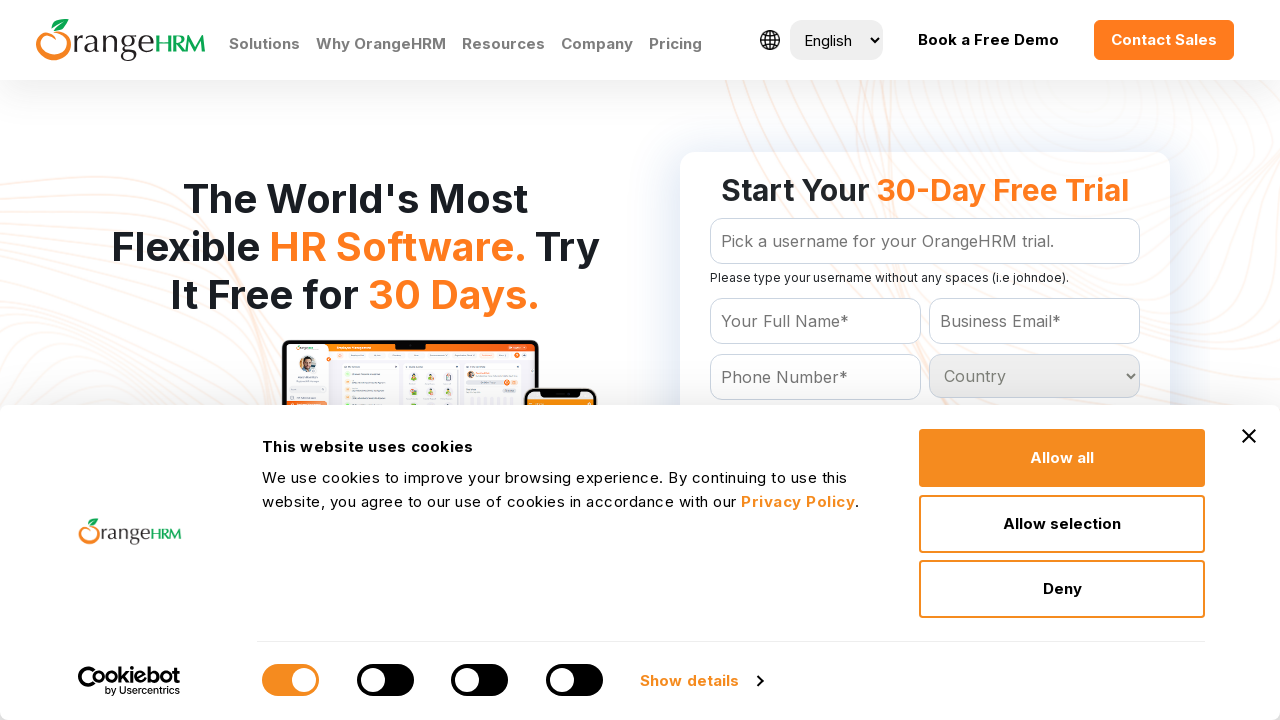

Retrieved country option at index 32
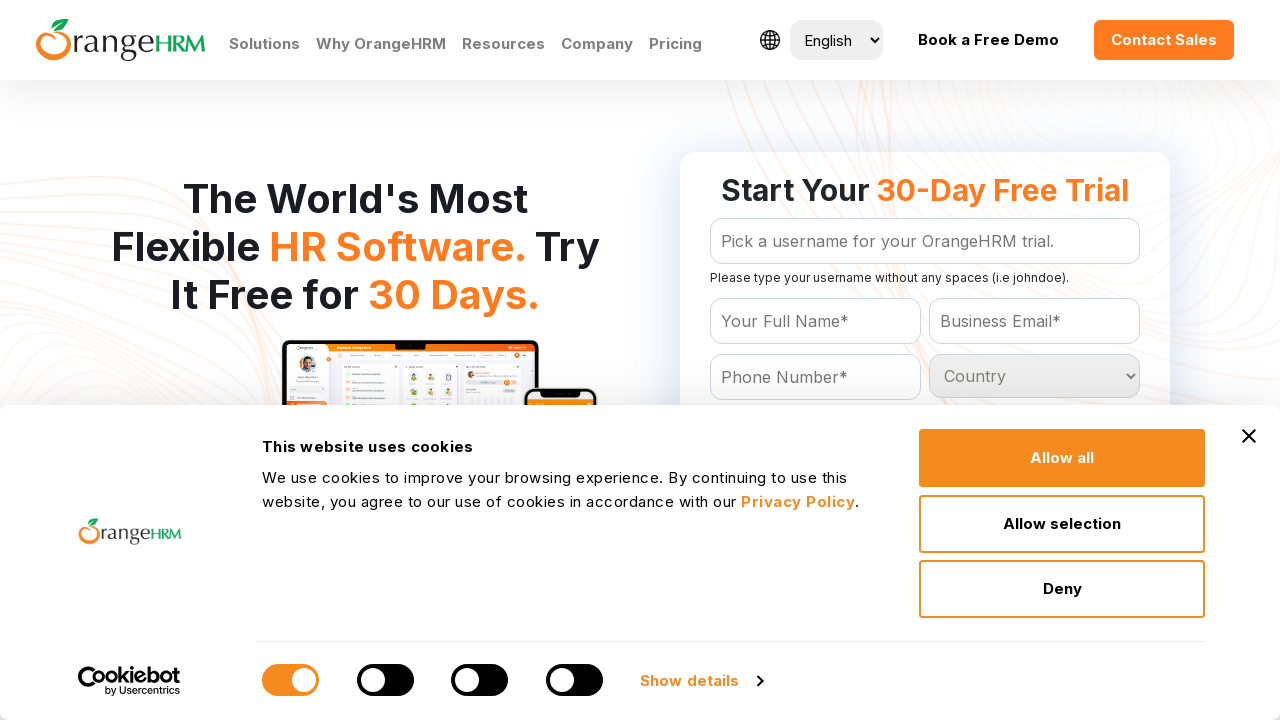

Retrieved country option at index 33
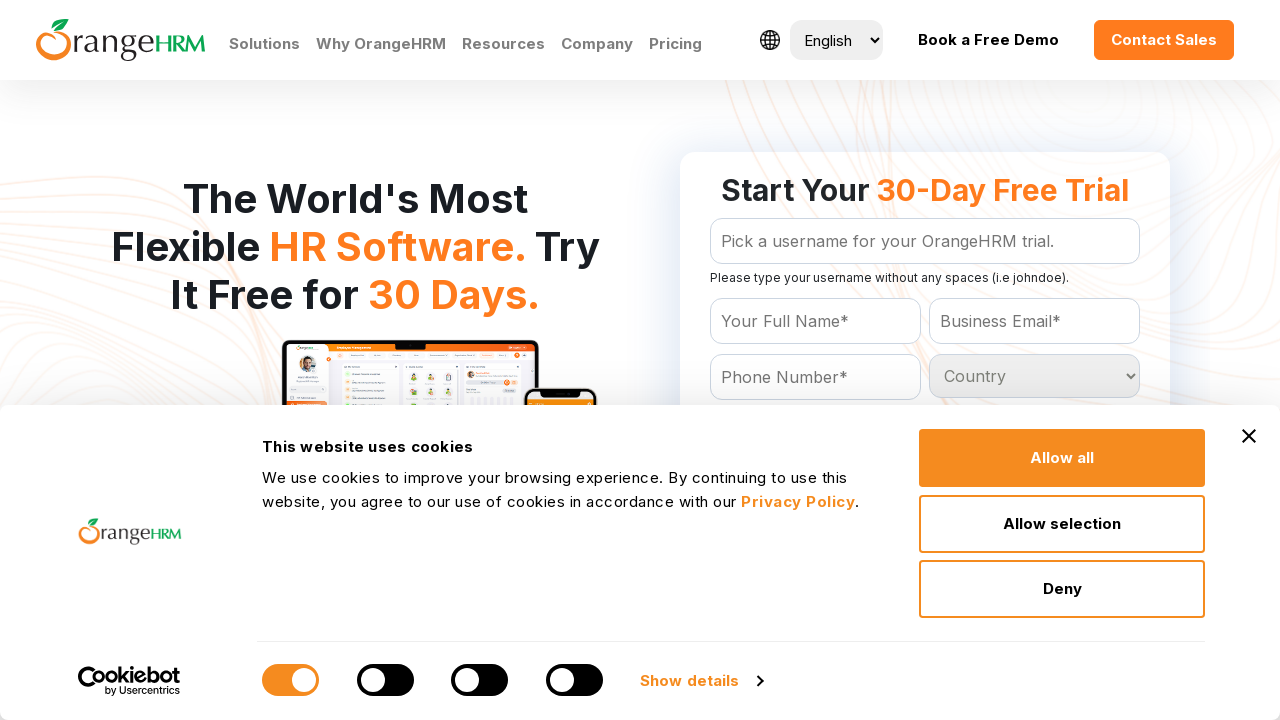

Retrieved country option at index 34
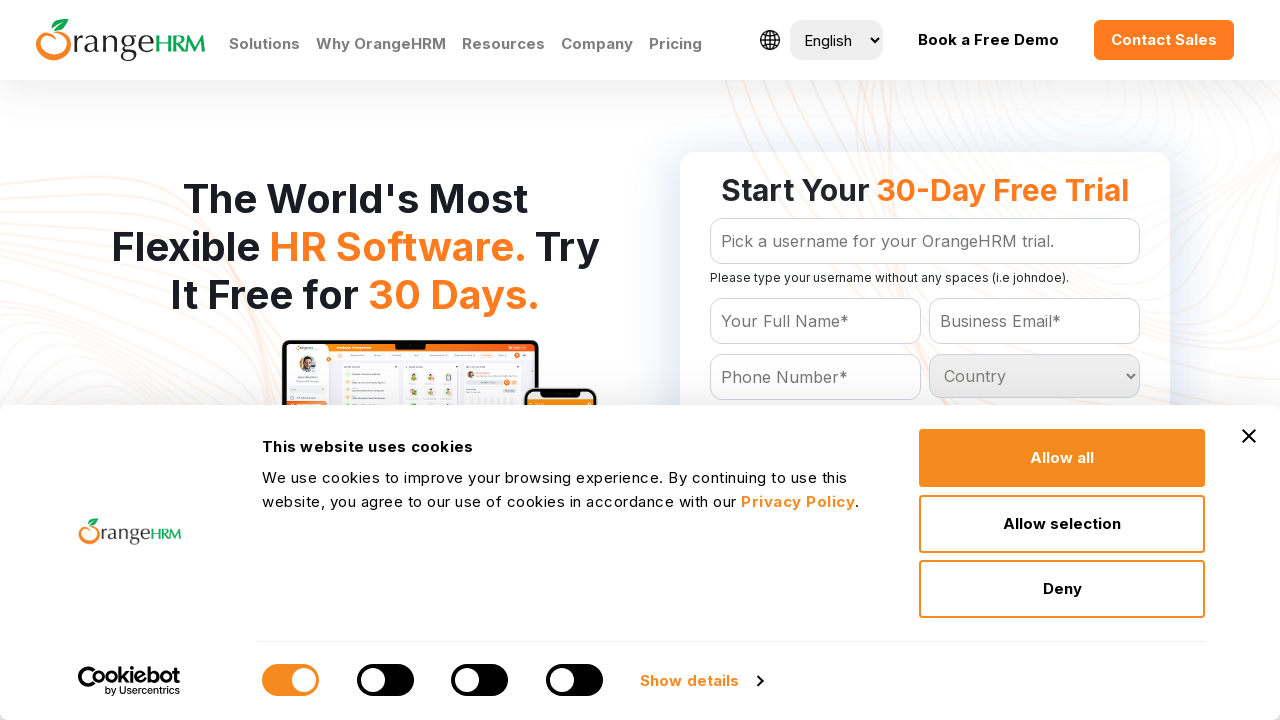

Retrieved country option at index 35
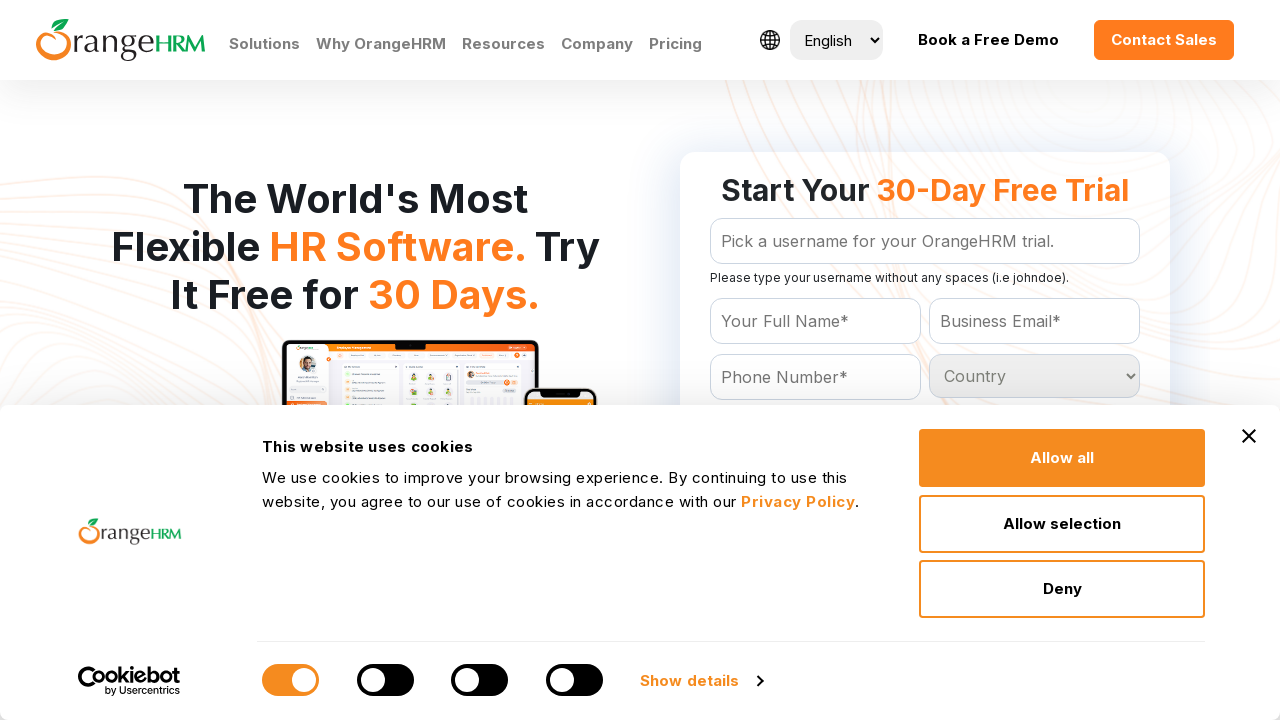

Retrieved country option at index 36
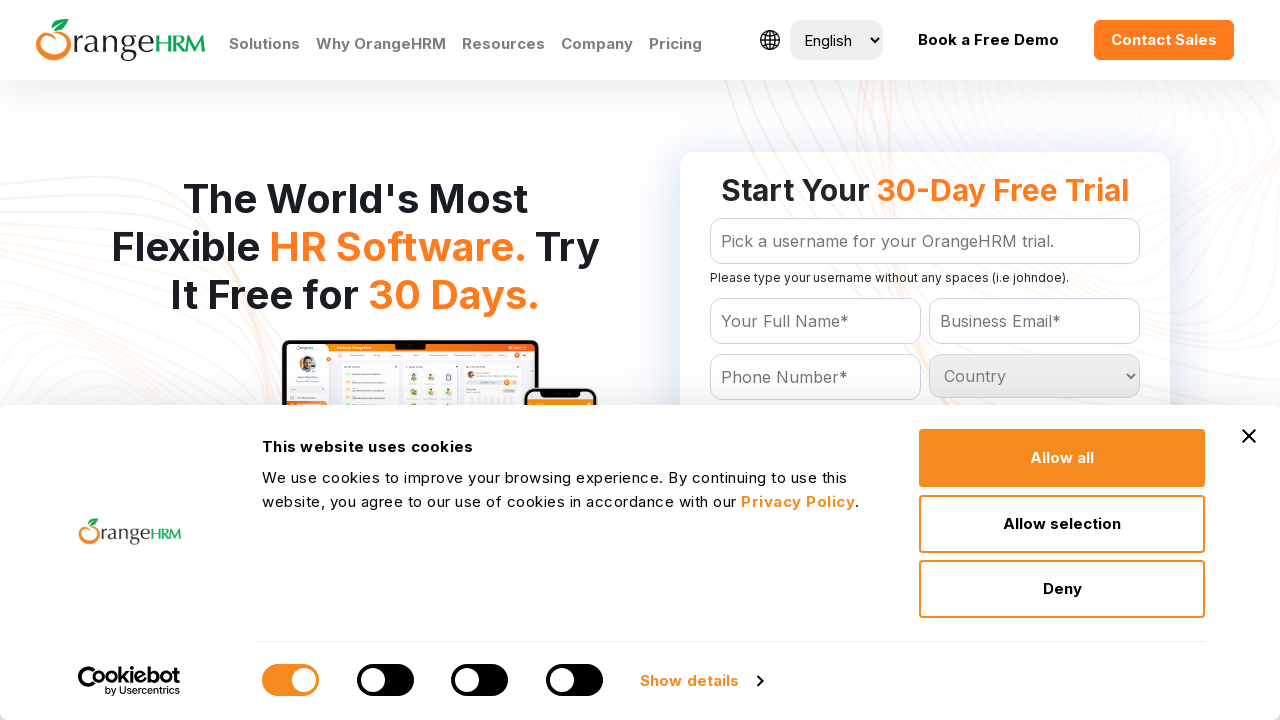

Retrieved country option at index 37
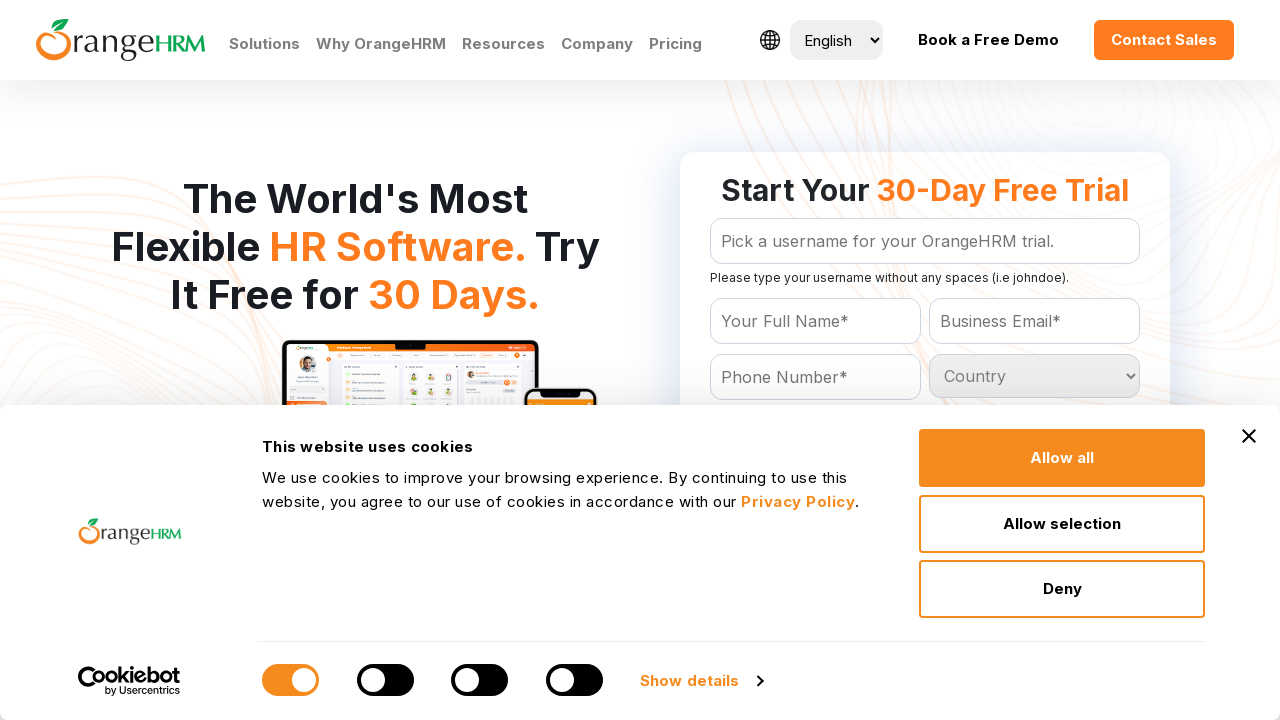

Retrieved country option at index 38
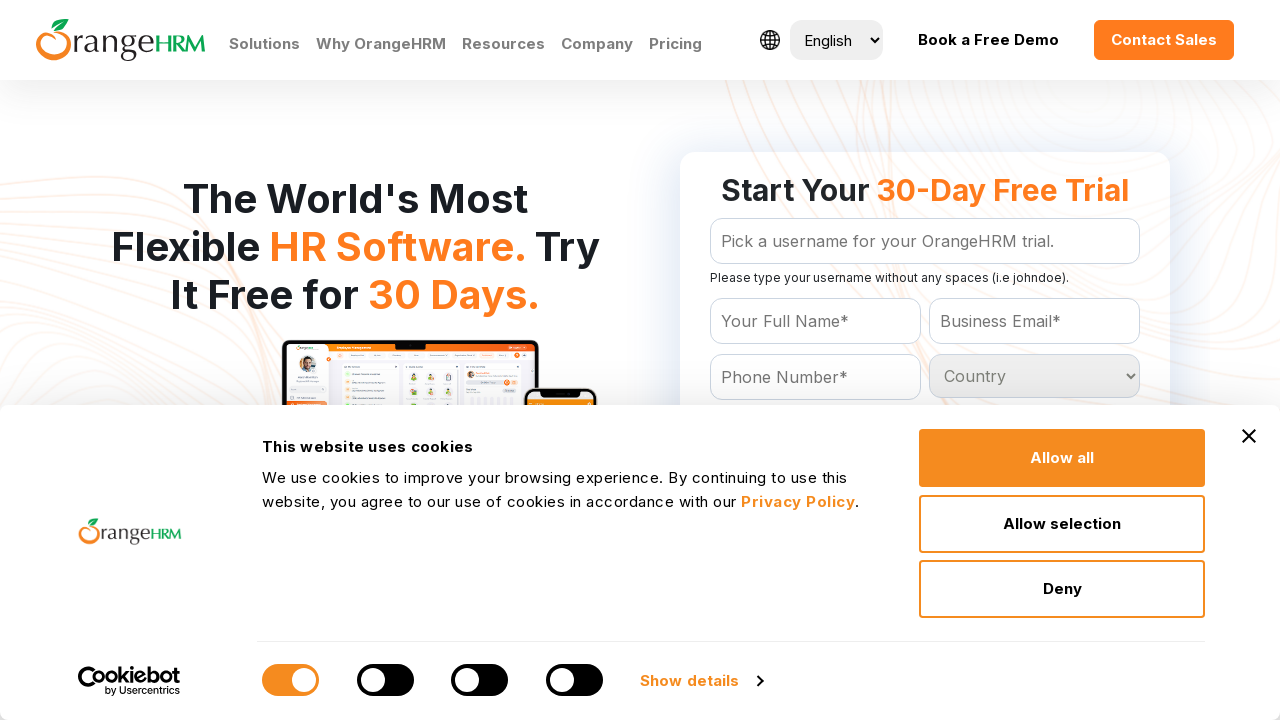

Retrieved country option at index 39
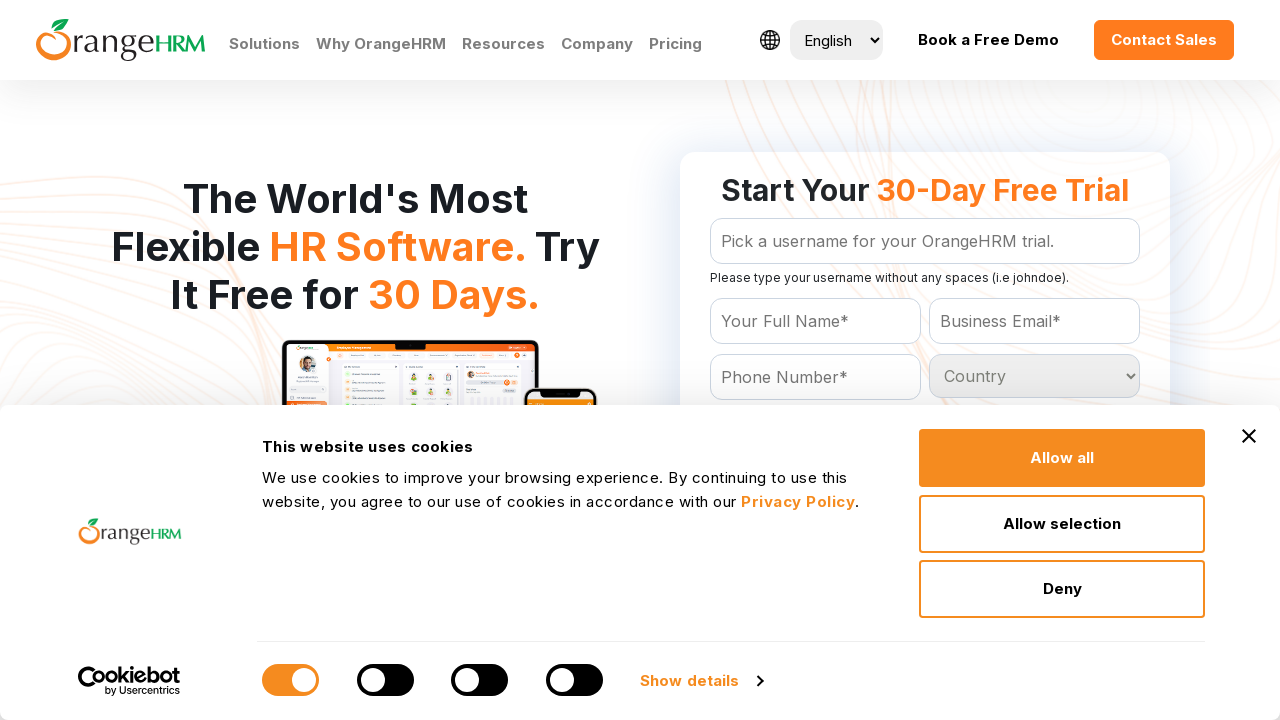

Retrieved country option at index 40
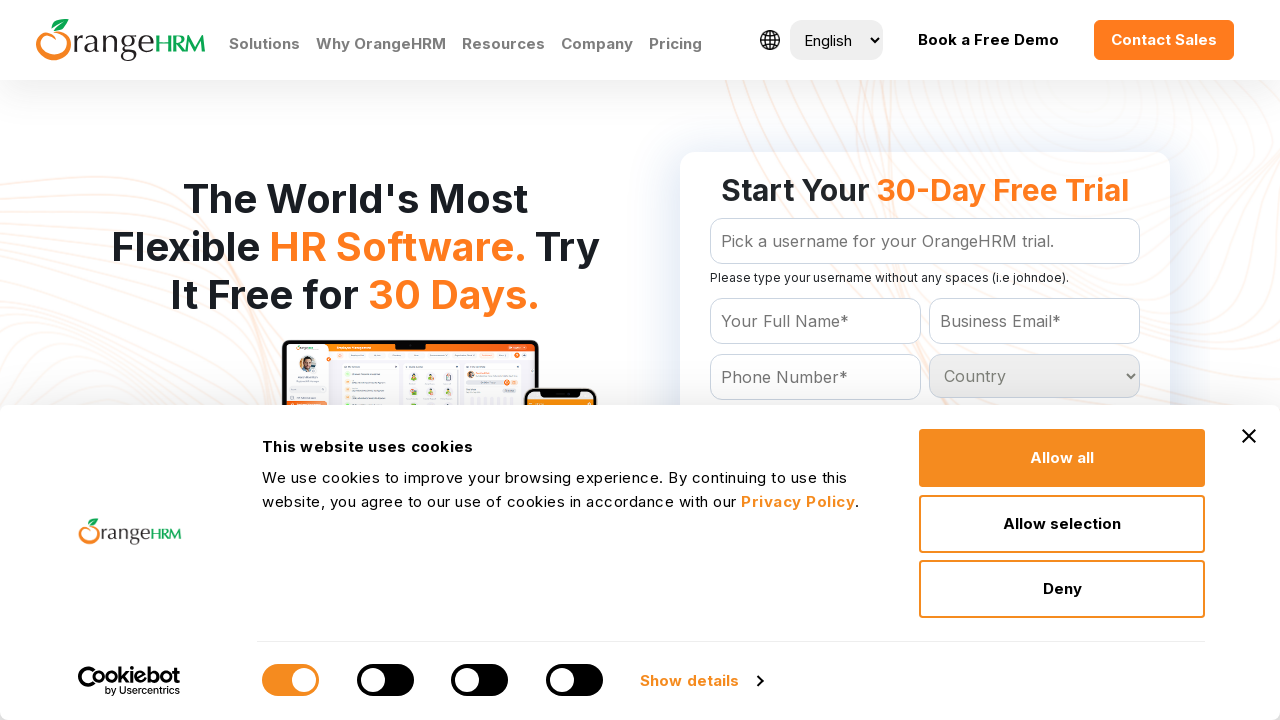

Retrieved country option at index 41
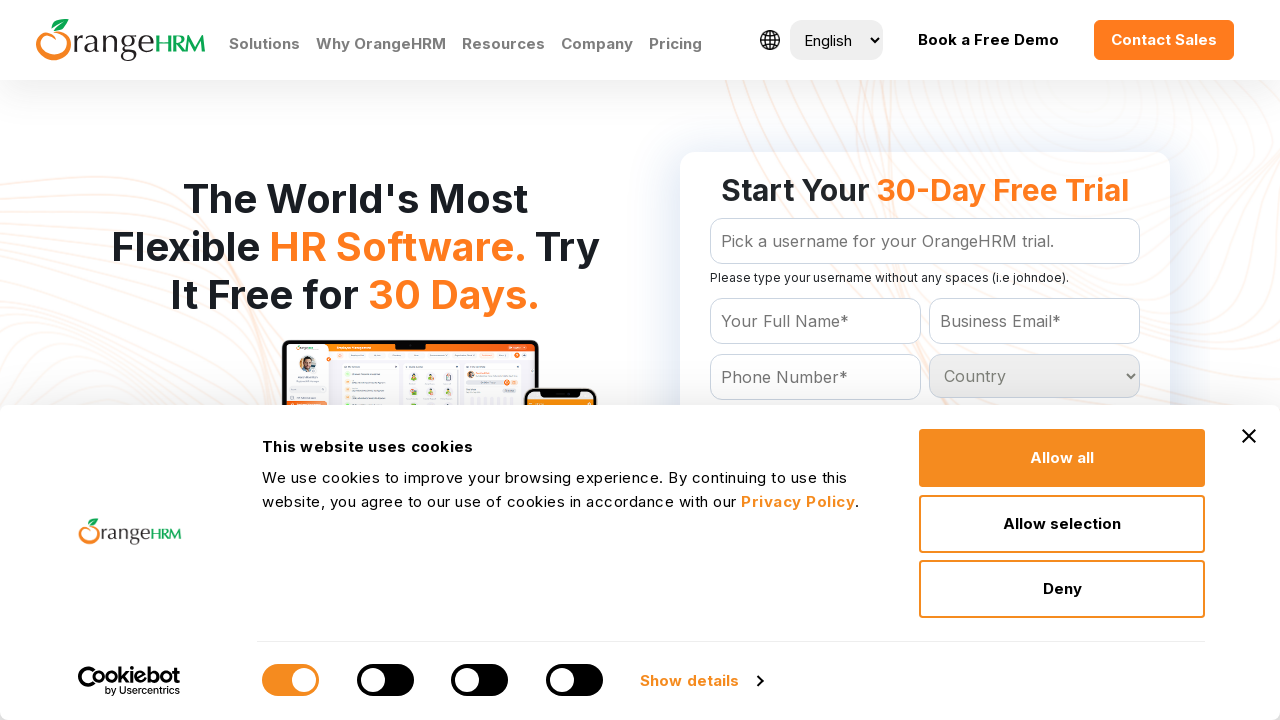

Retrieved country option at index 42
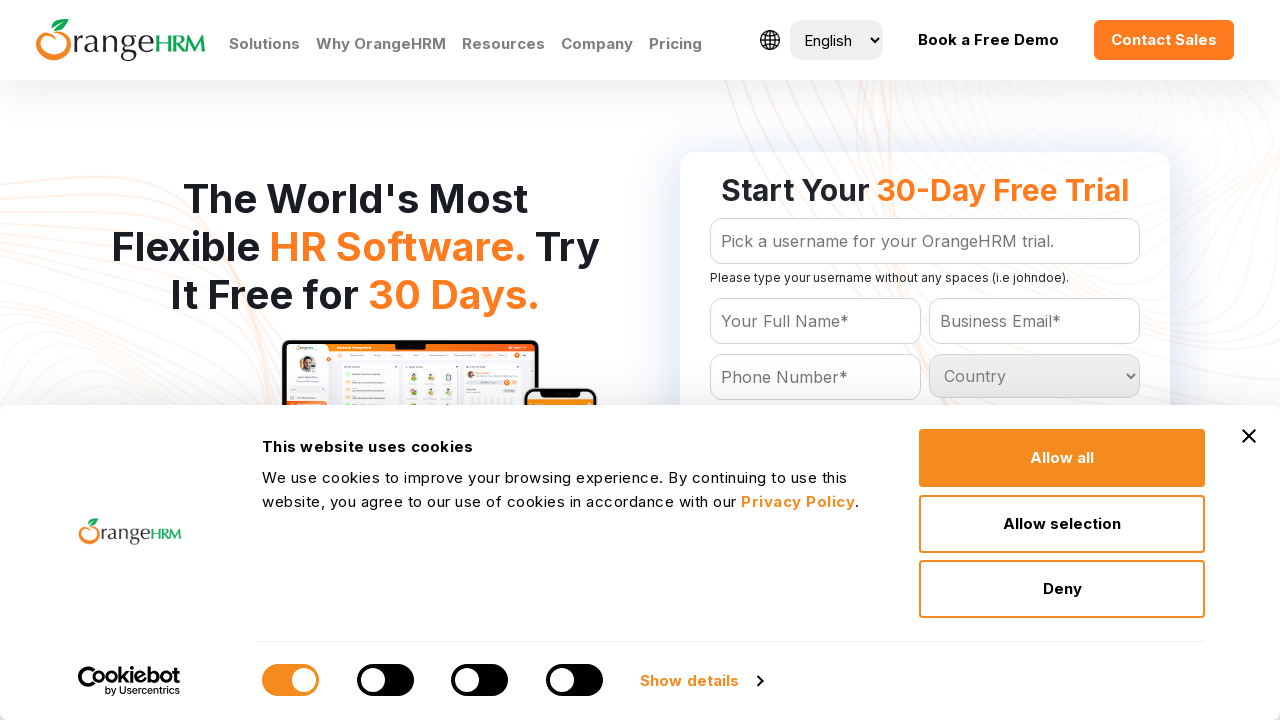

Retrieved country option at index 43
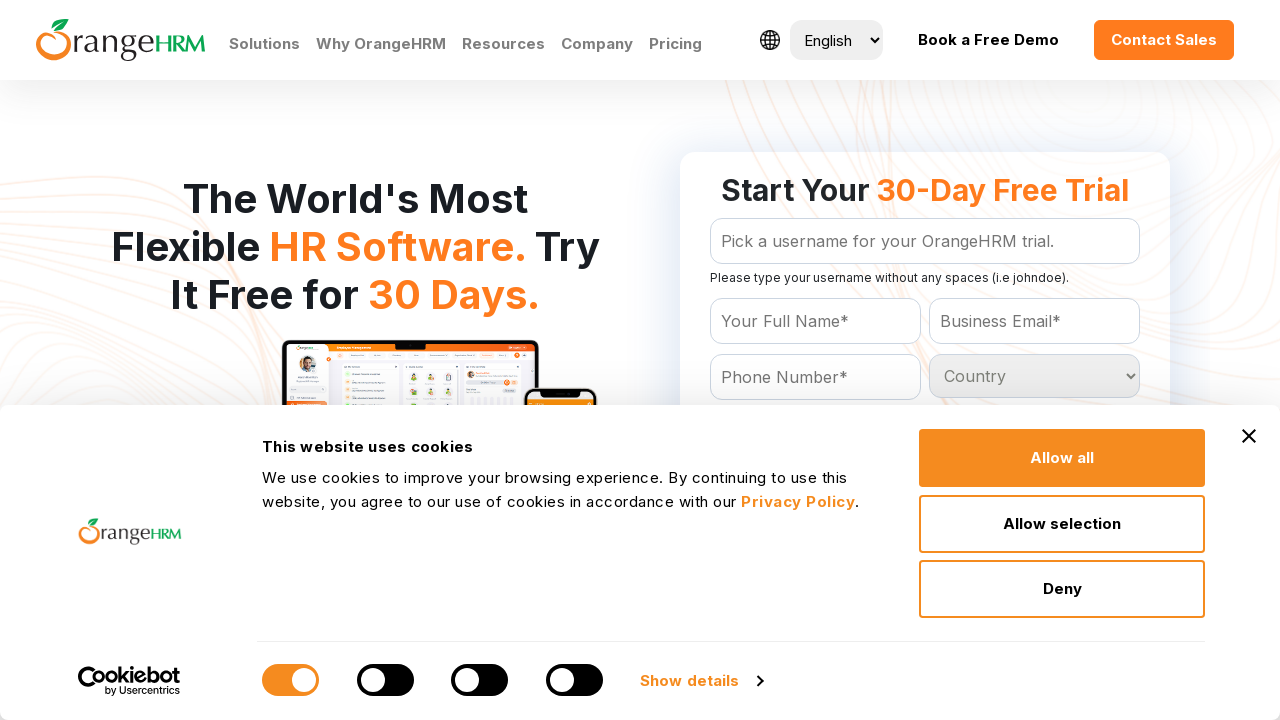

Retrieved country option at index 44
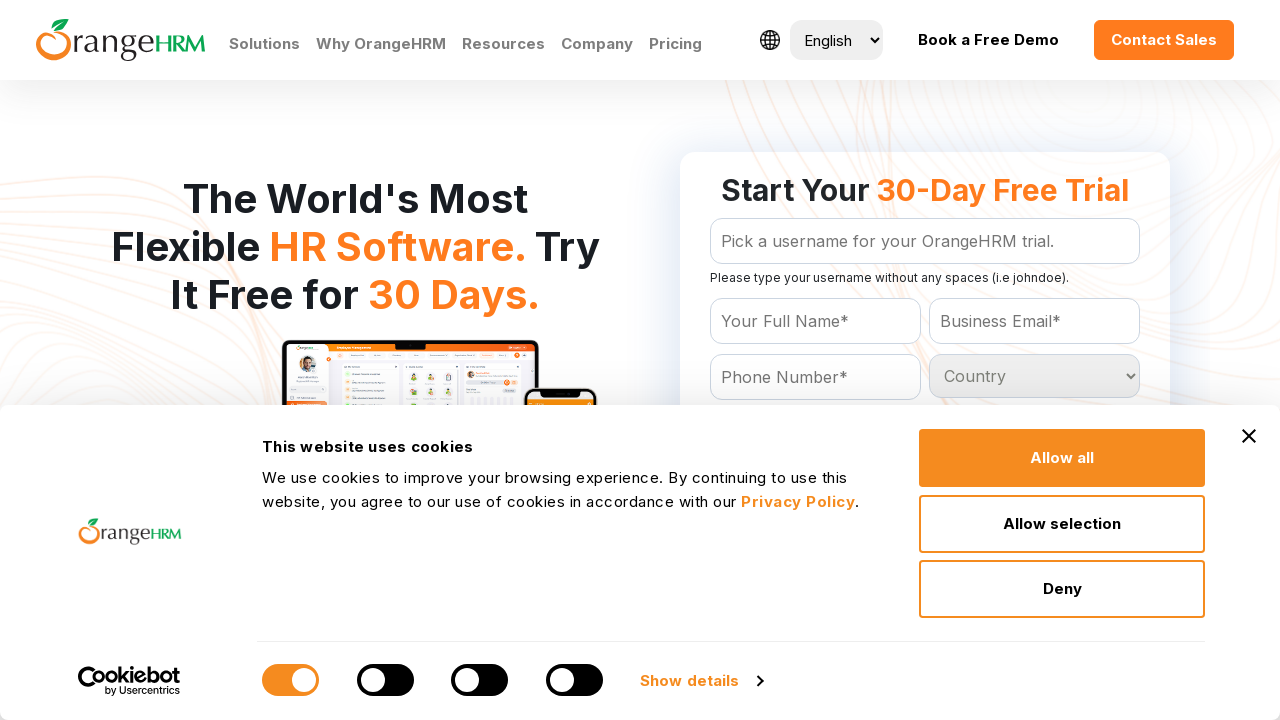

Retrieved country option at index 45
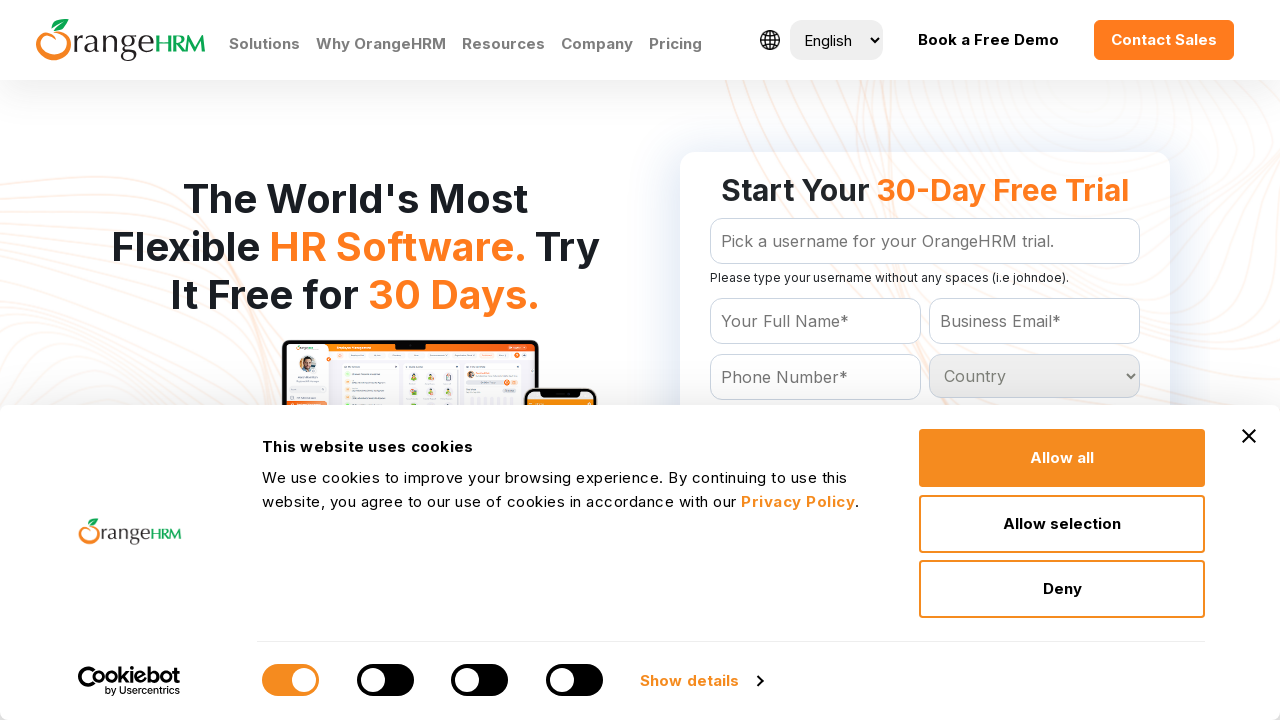

Retrieved country option at index 46
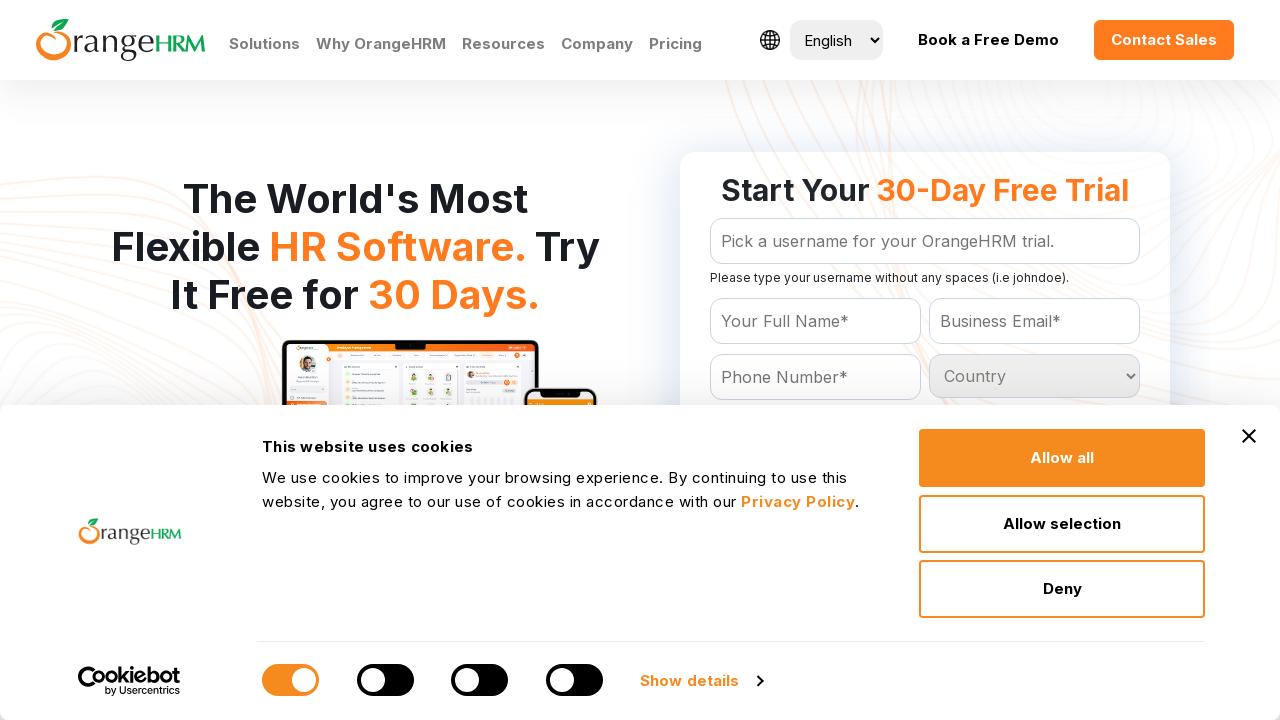

Retrieved country option at index 47
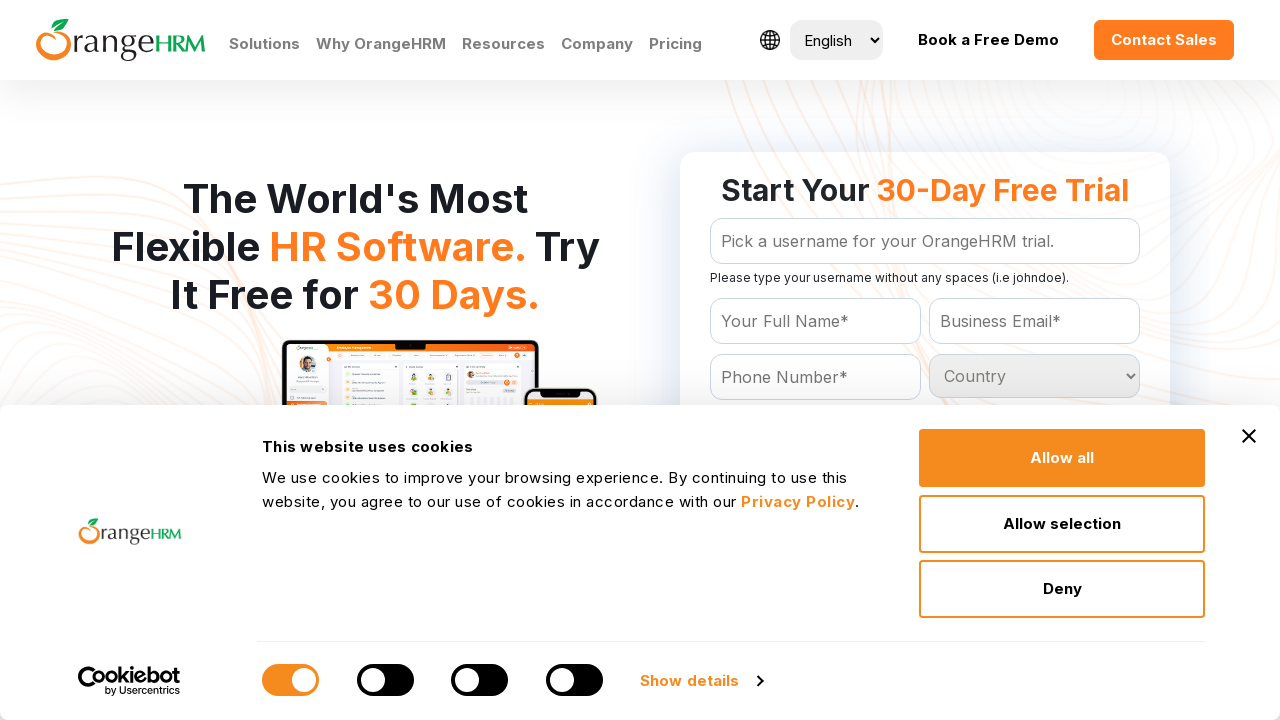

Retrieved country option at index 48
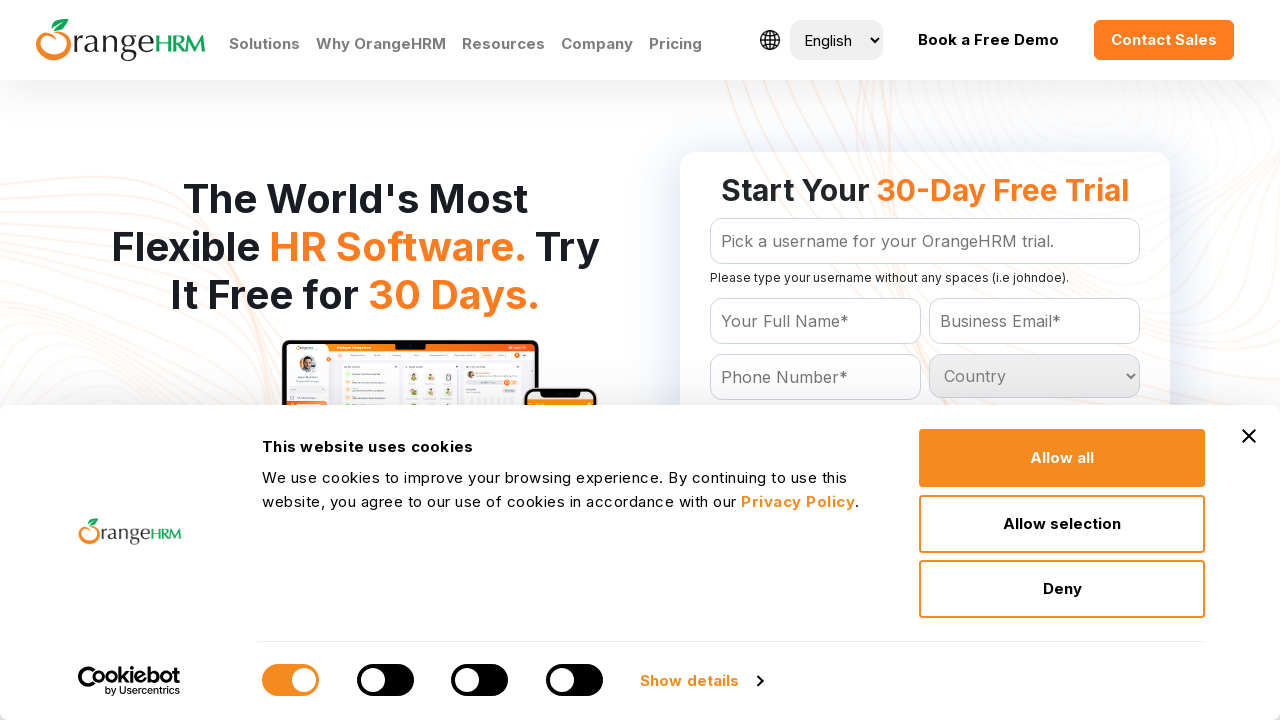

Retrieved country option at index 49
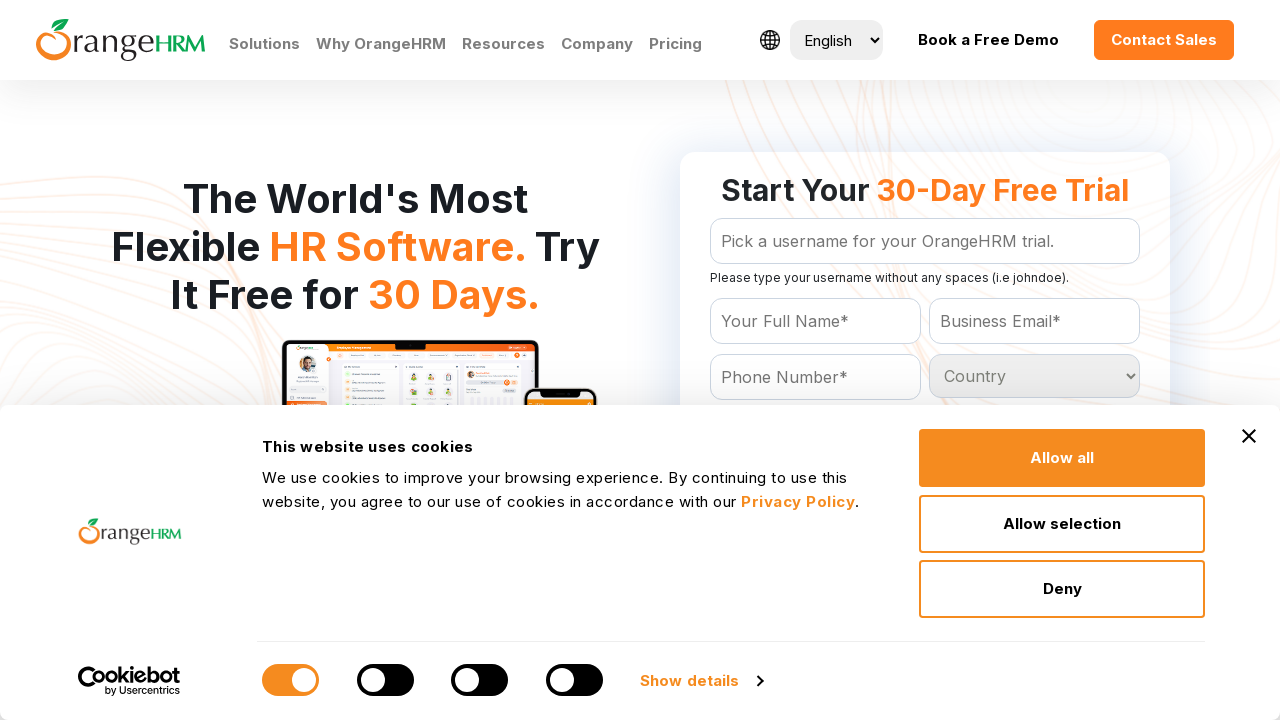

Retrieved country option at index 50
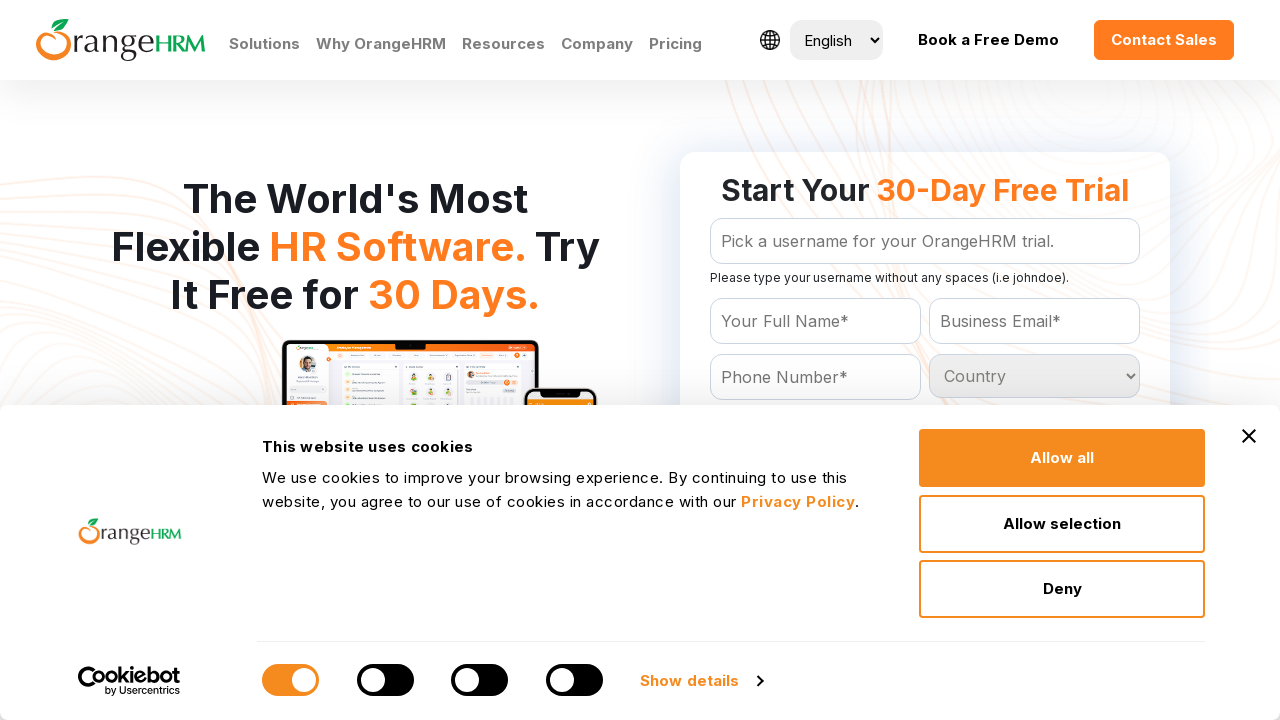

Retrieved country option at index 51
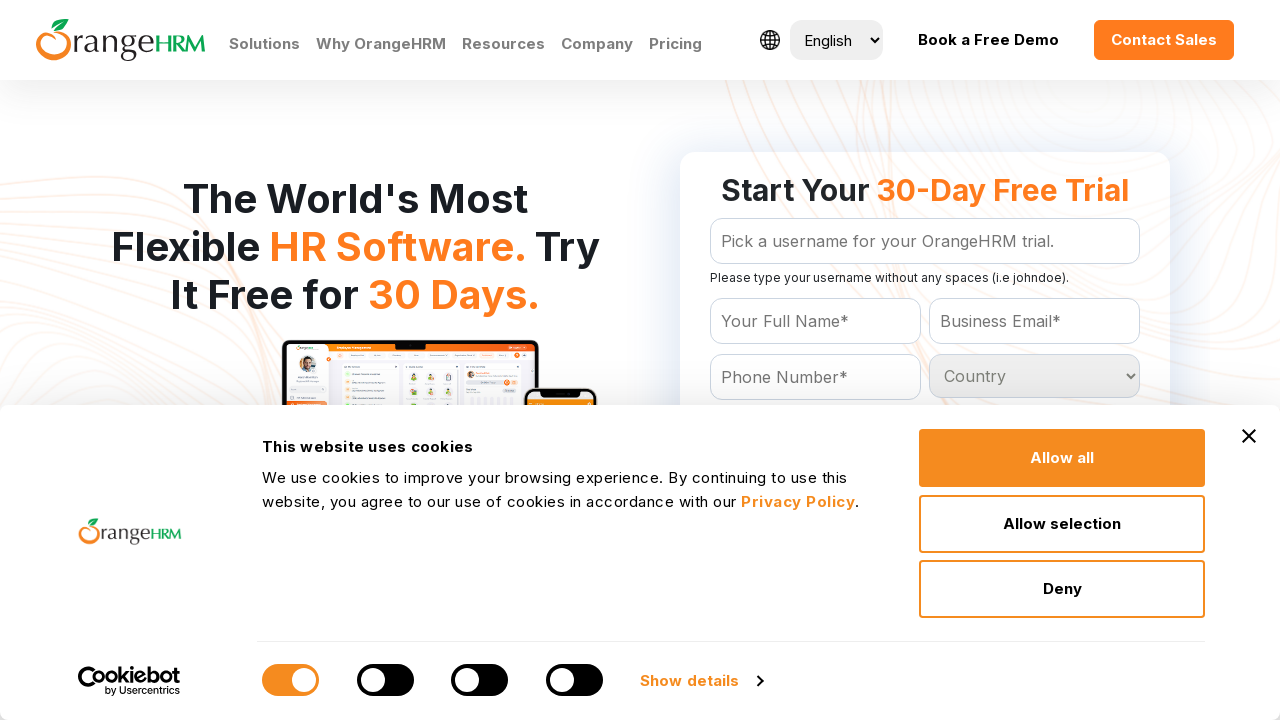

Retrieved country option at index 52
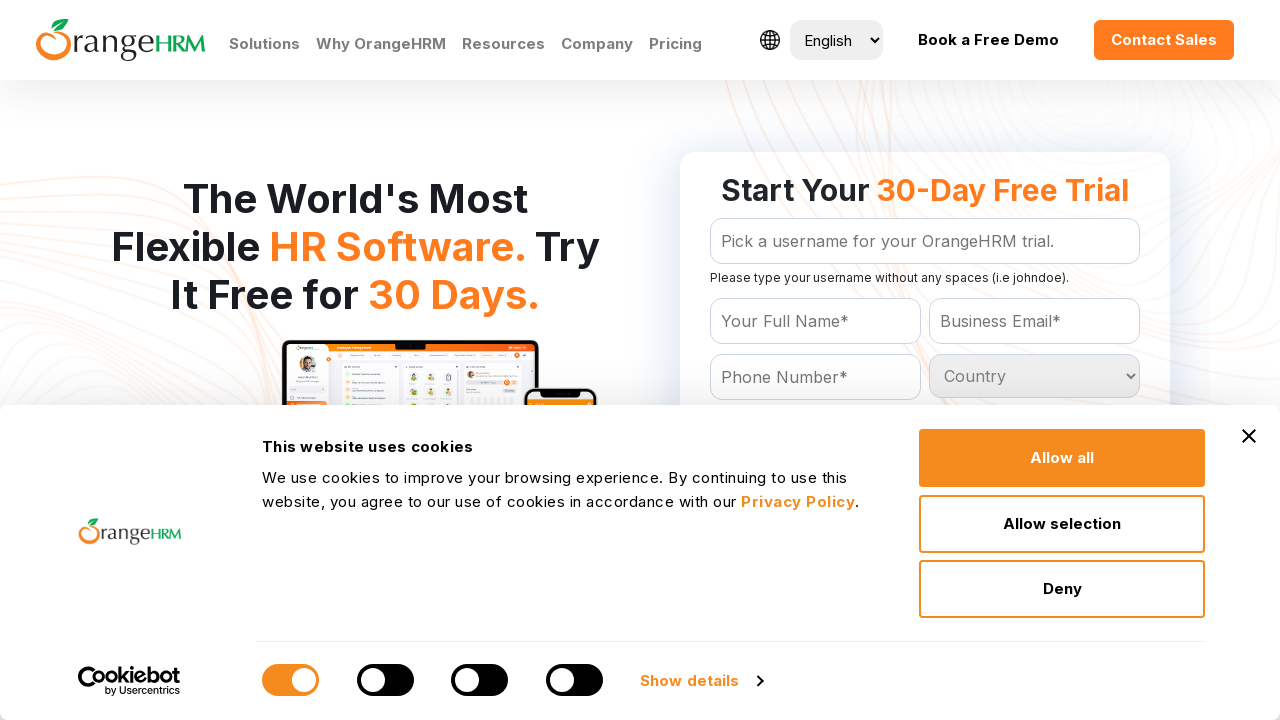

Retrieved country option at index 53
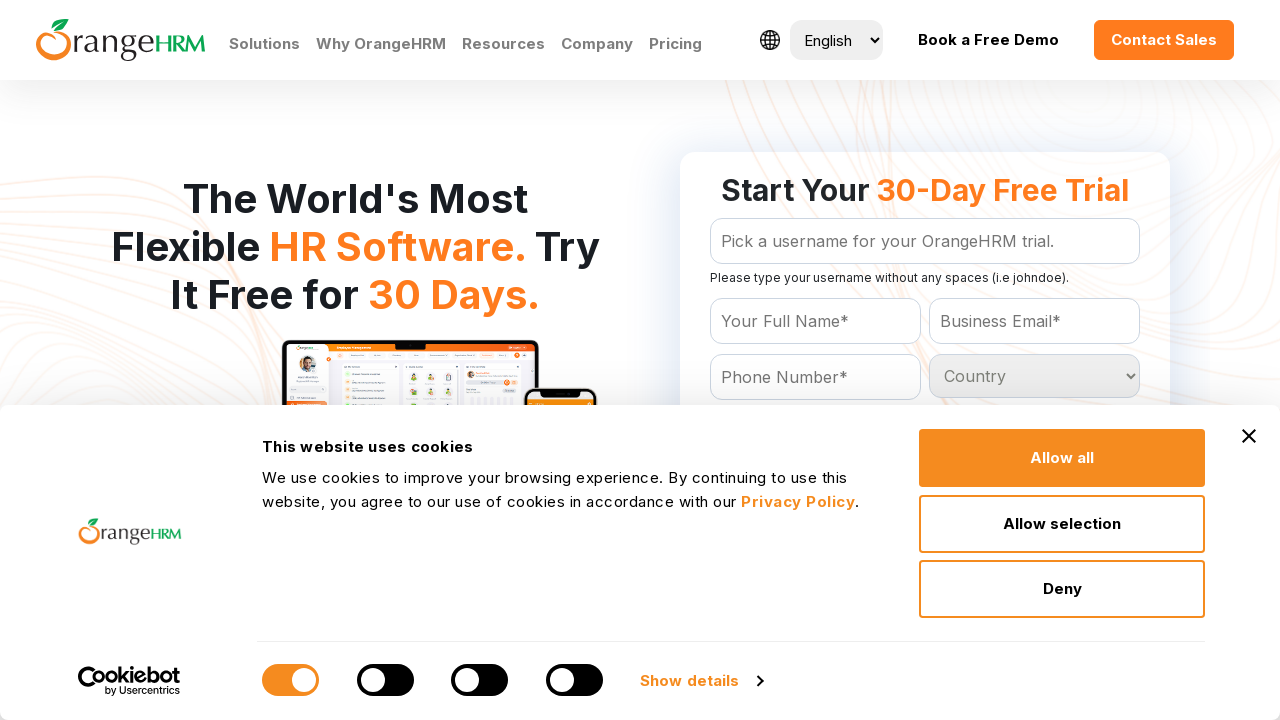

Retrieved country option at index 54
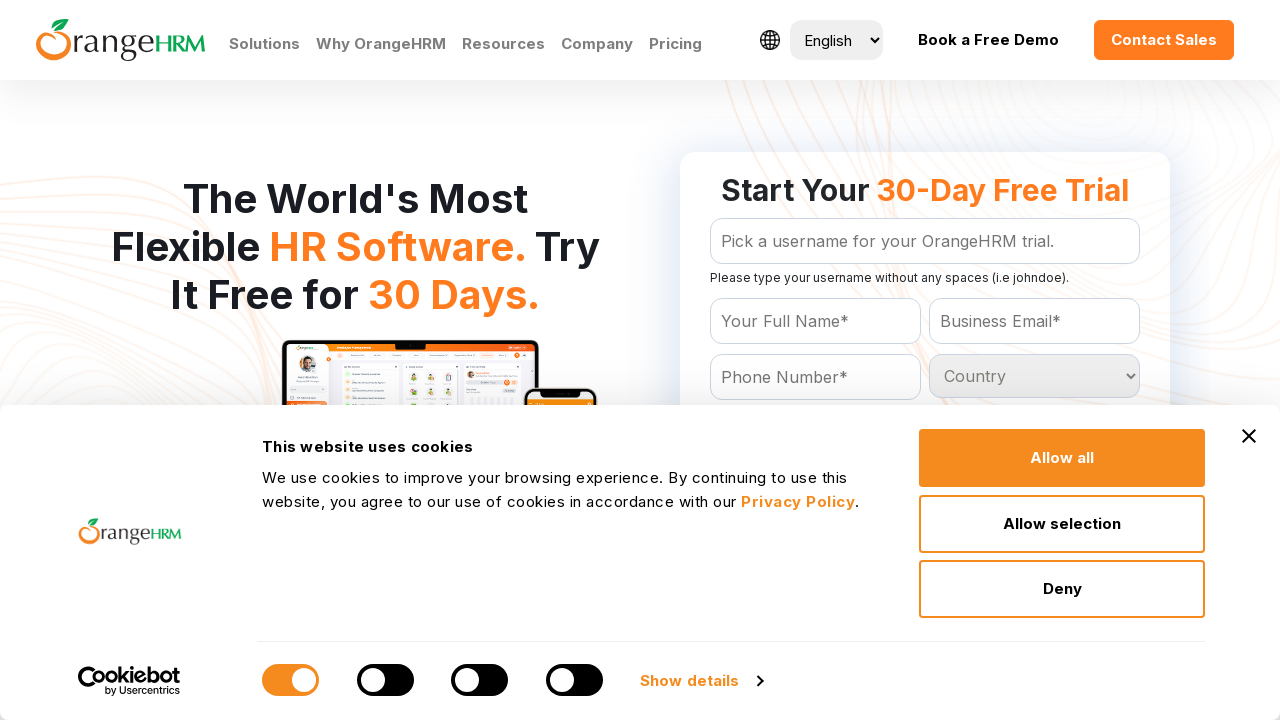

Retrieved country option at index 55
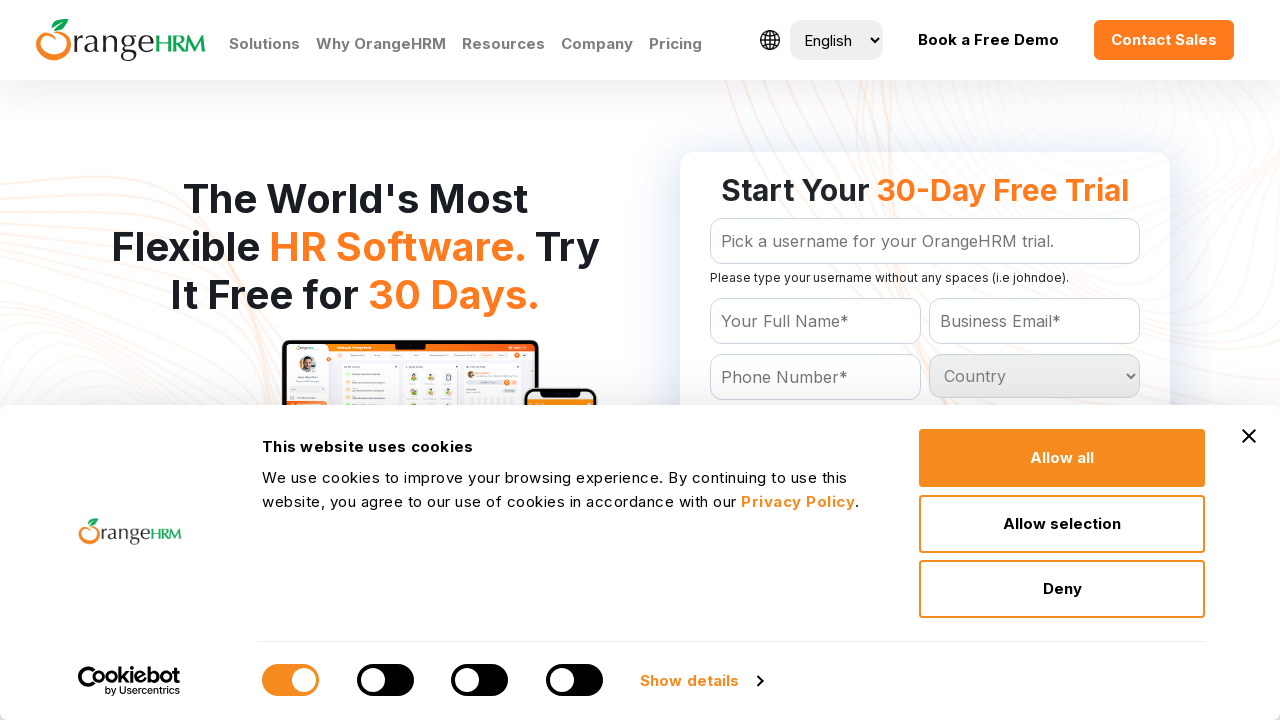

Retrieved country option at index 56
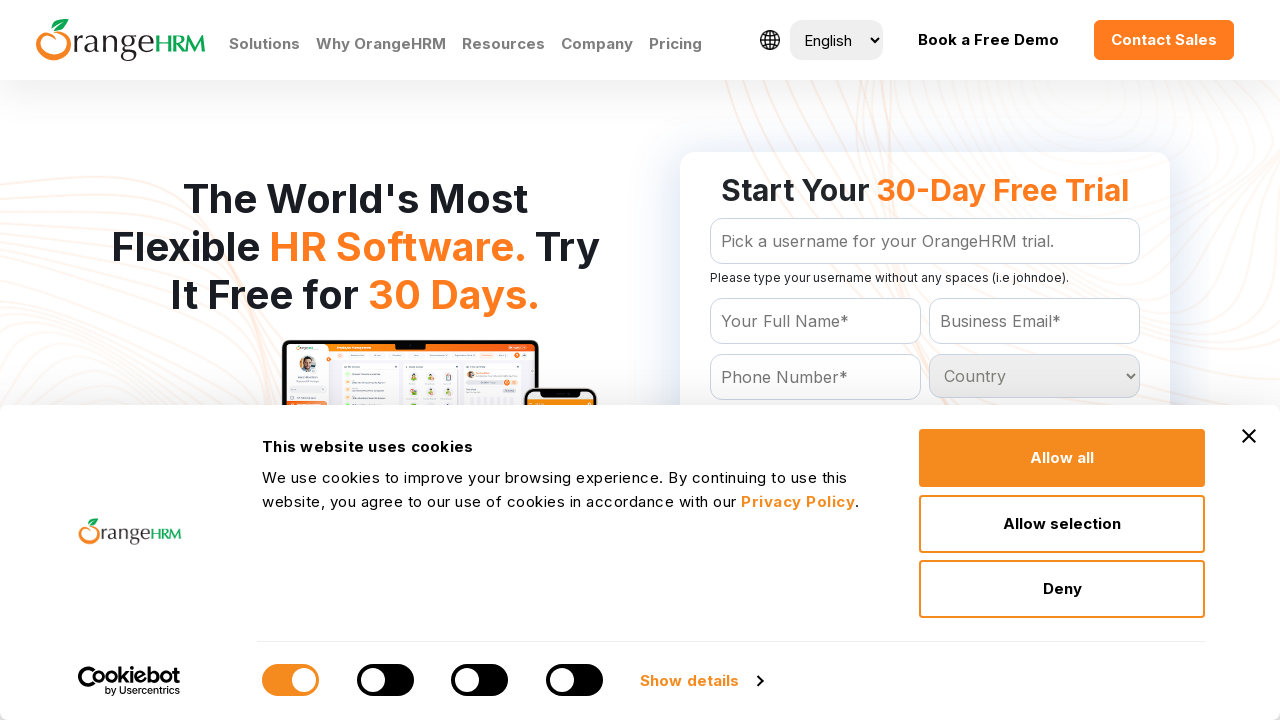

Retrieved country option at index 57
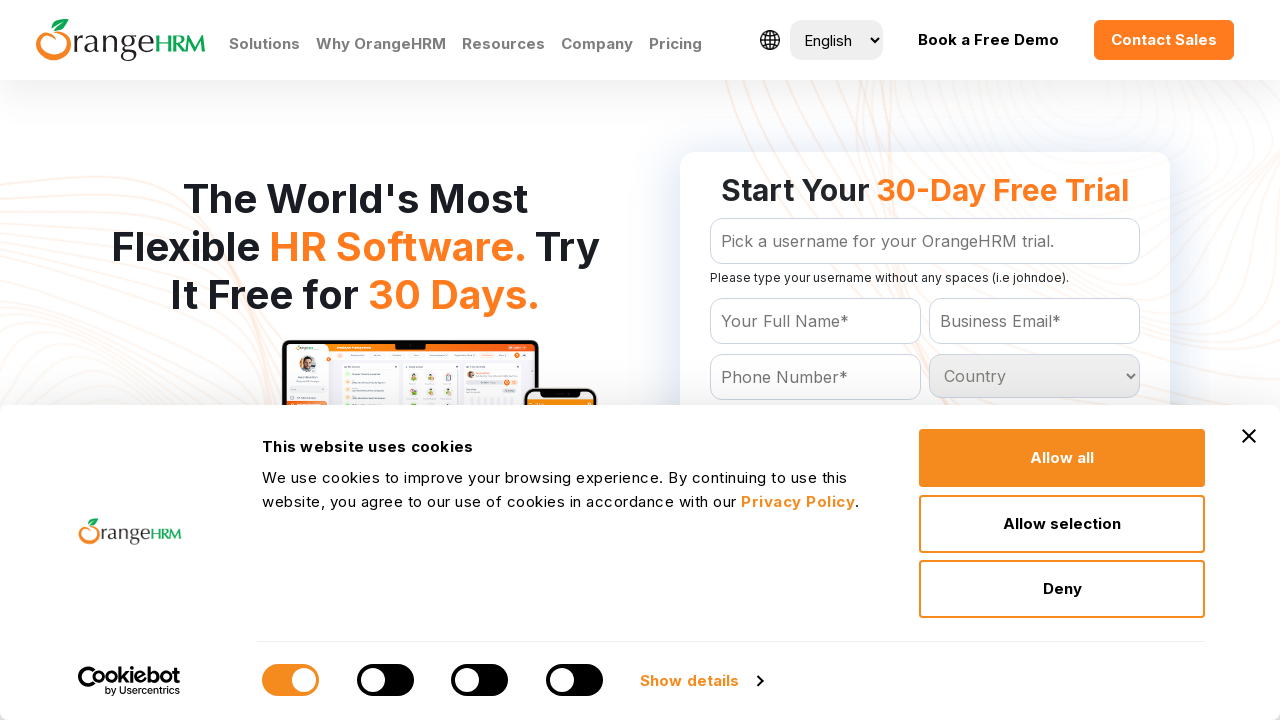

Retrieved country option at index 58
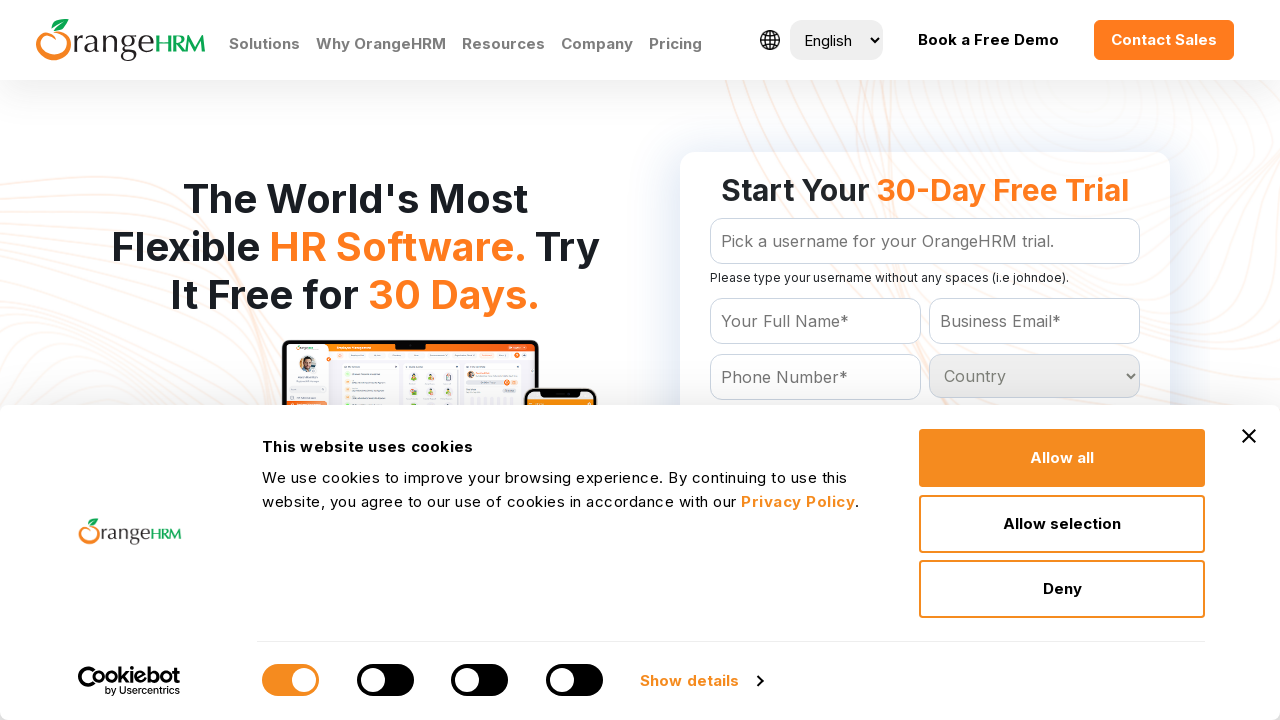

Retrieved country option at index 59
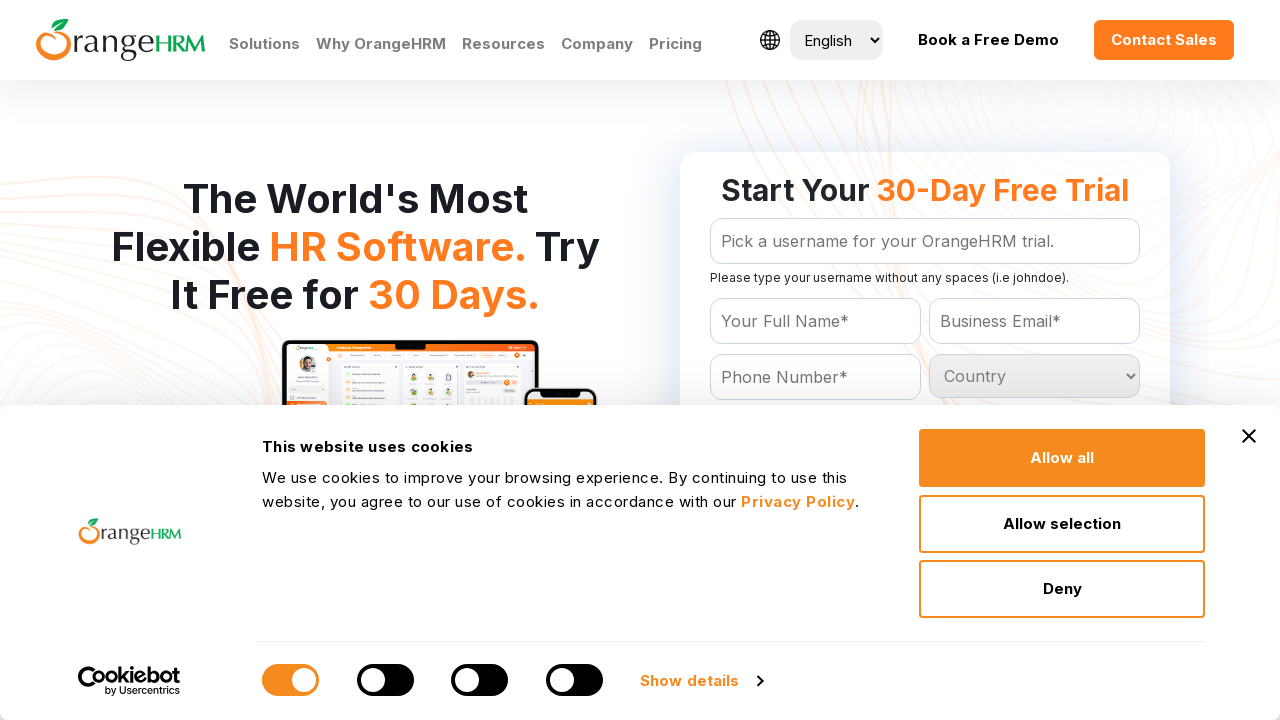

Retrieved country option at index 60
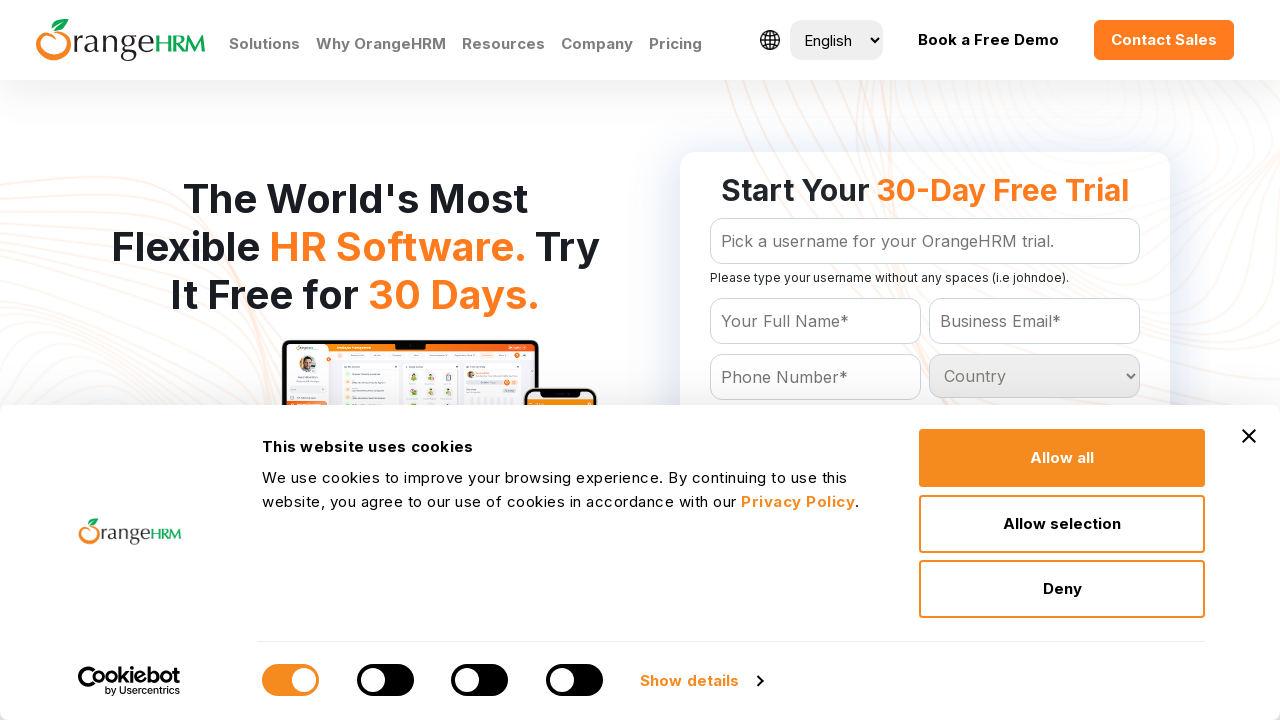

Retrieved country option at index 61
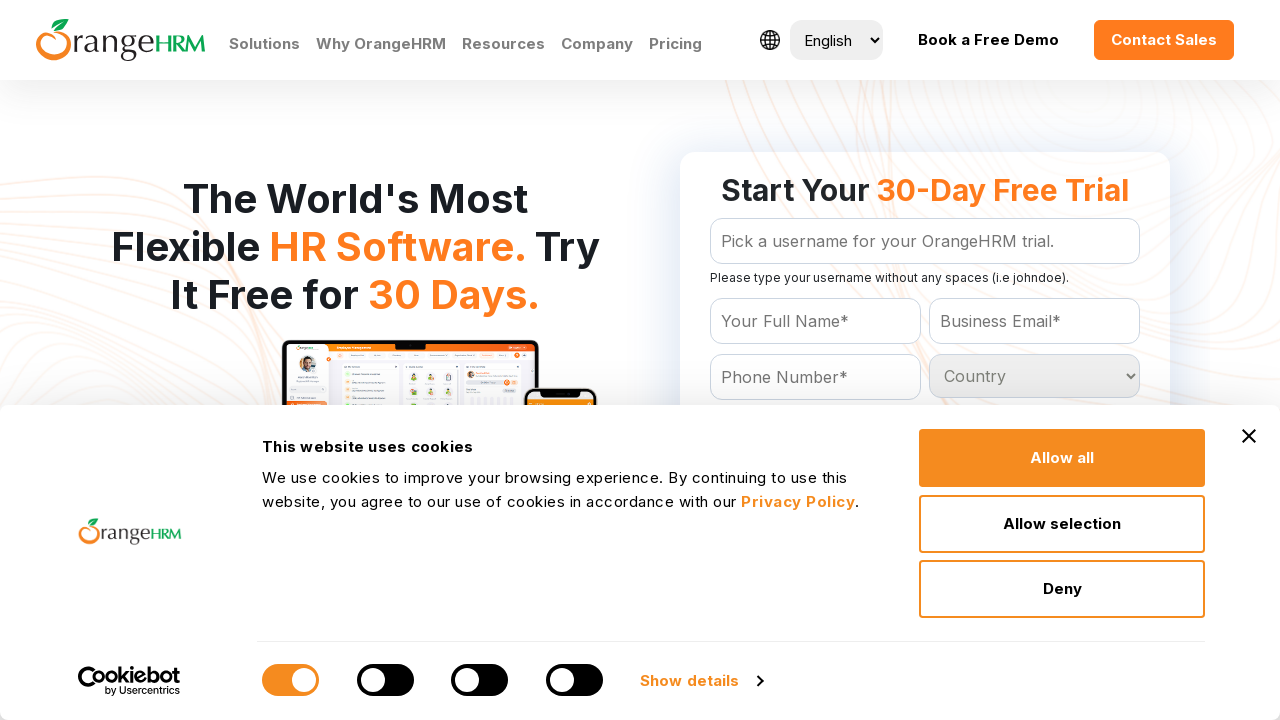

Retrieved country option at index 62
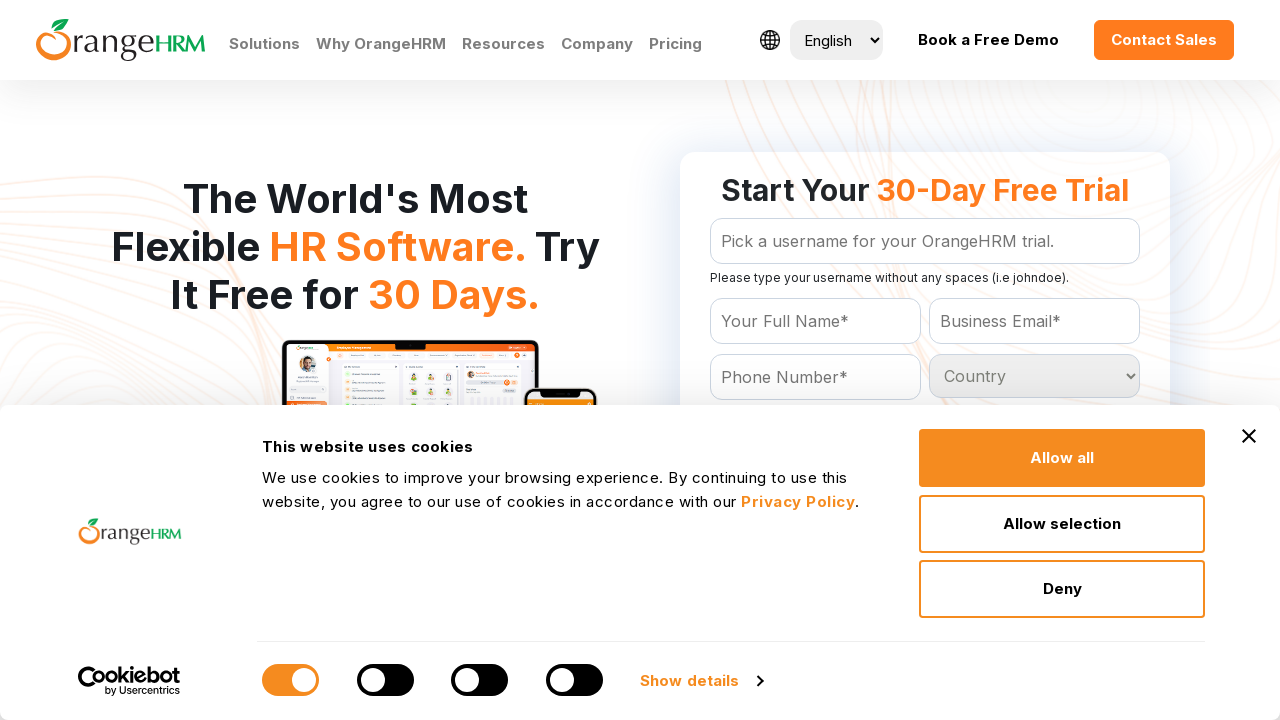

Retrieved country option at index 63
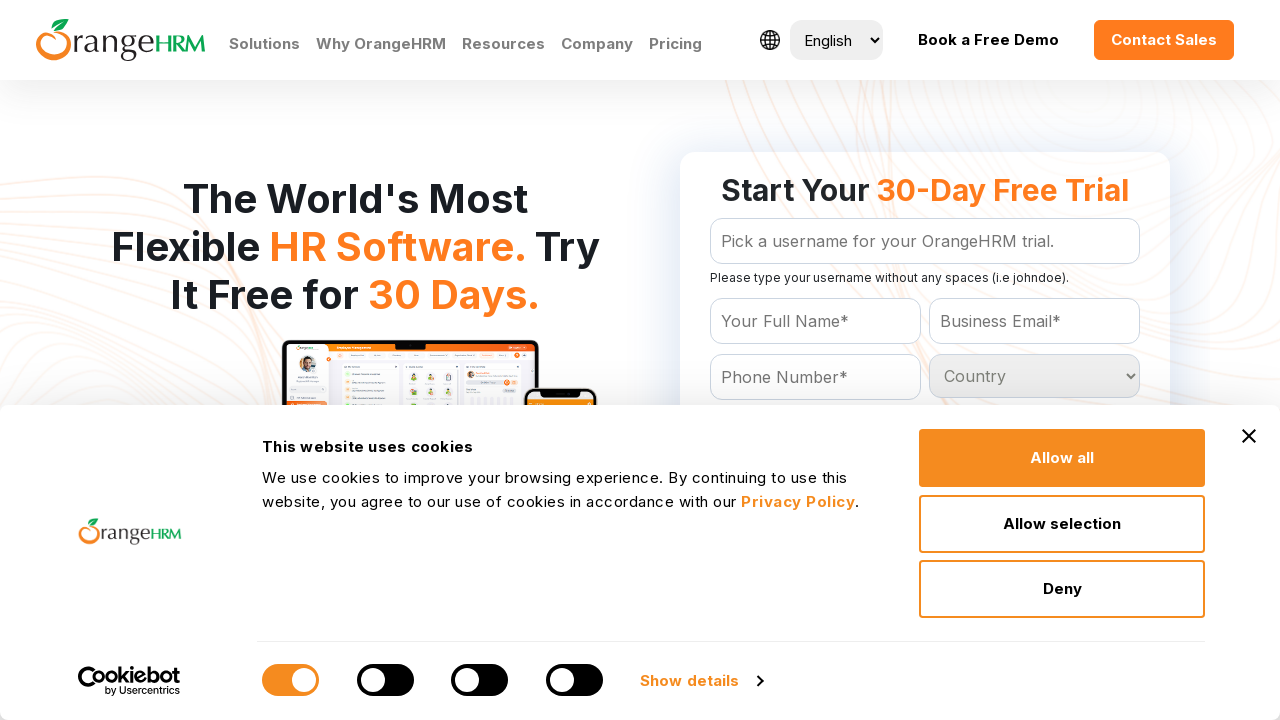

Retrieved country option at index 64
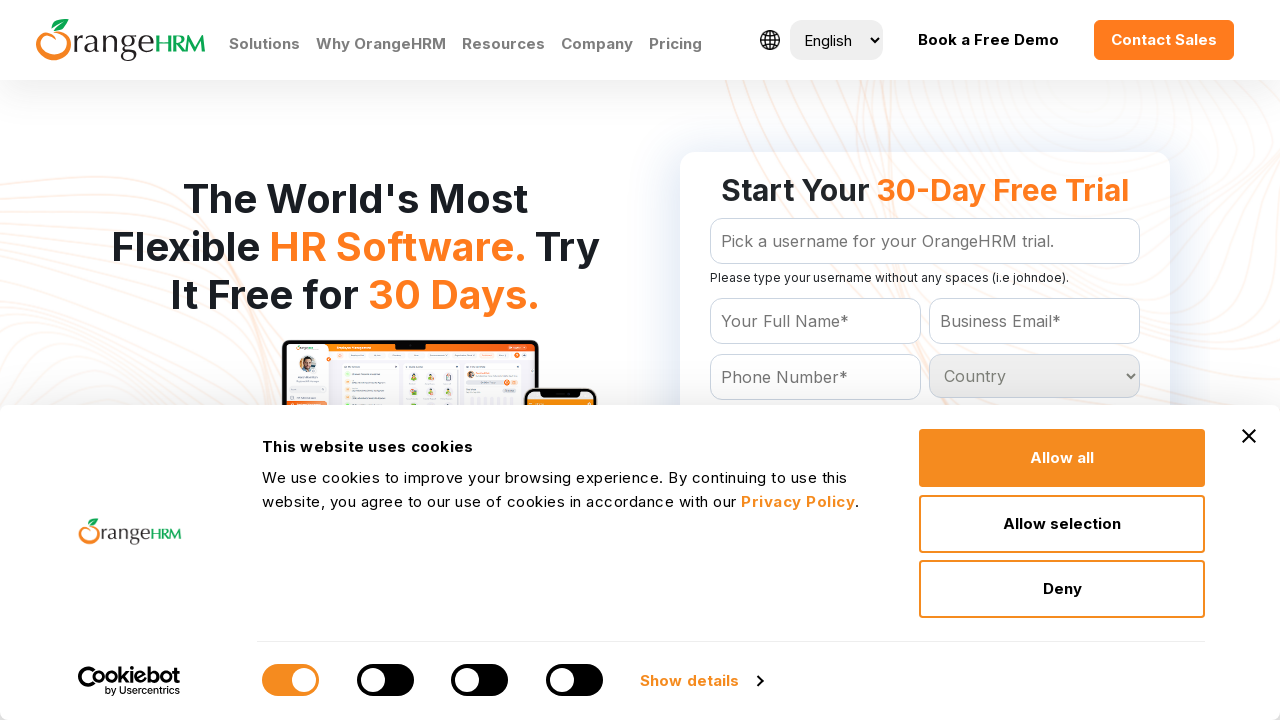

Retrieved country option at index 65
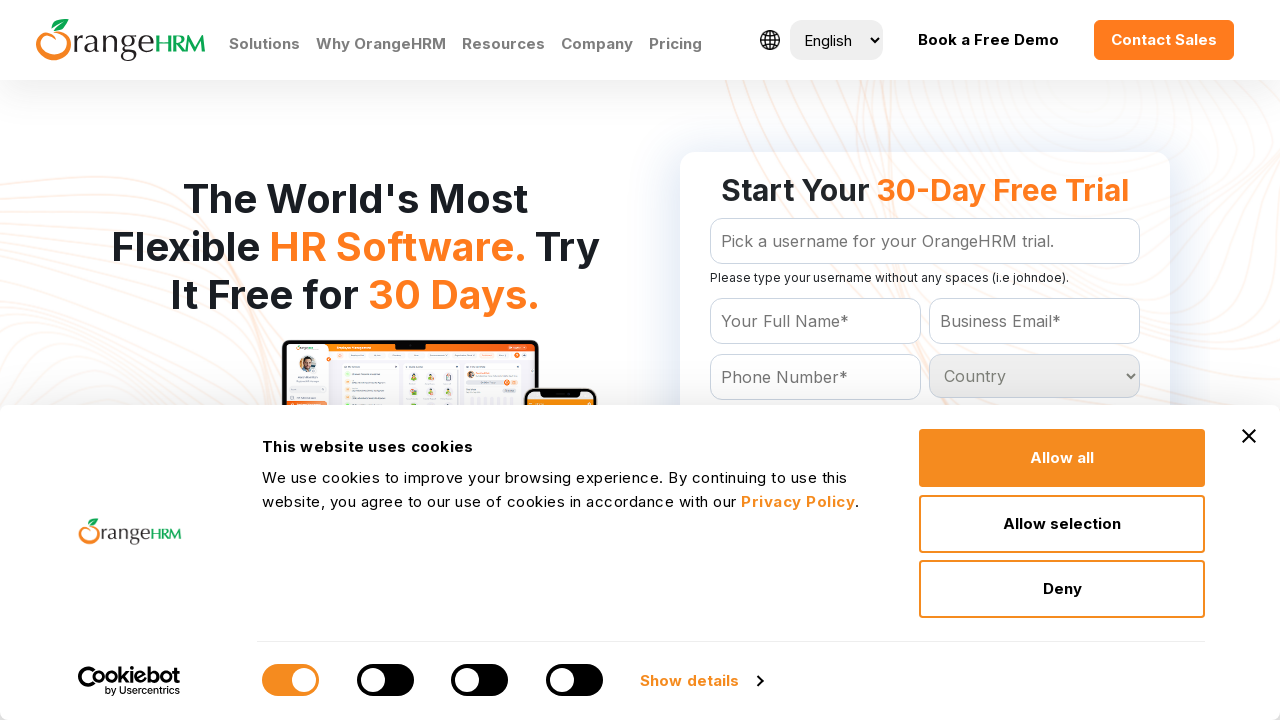

Retrieved country option at index 66
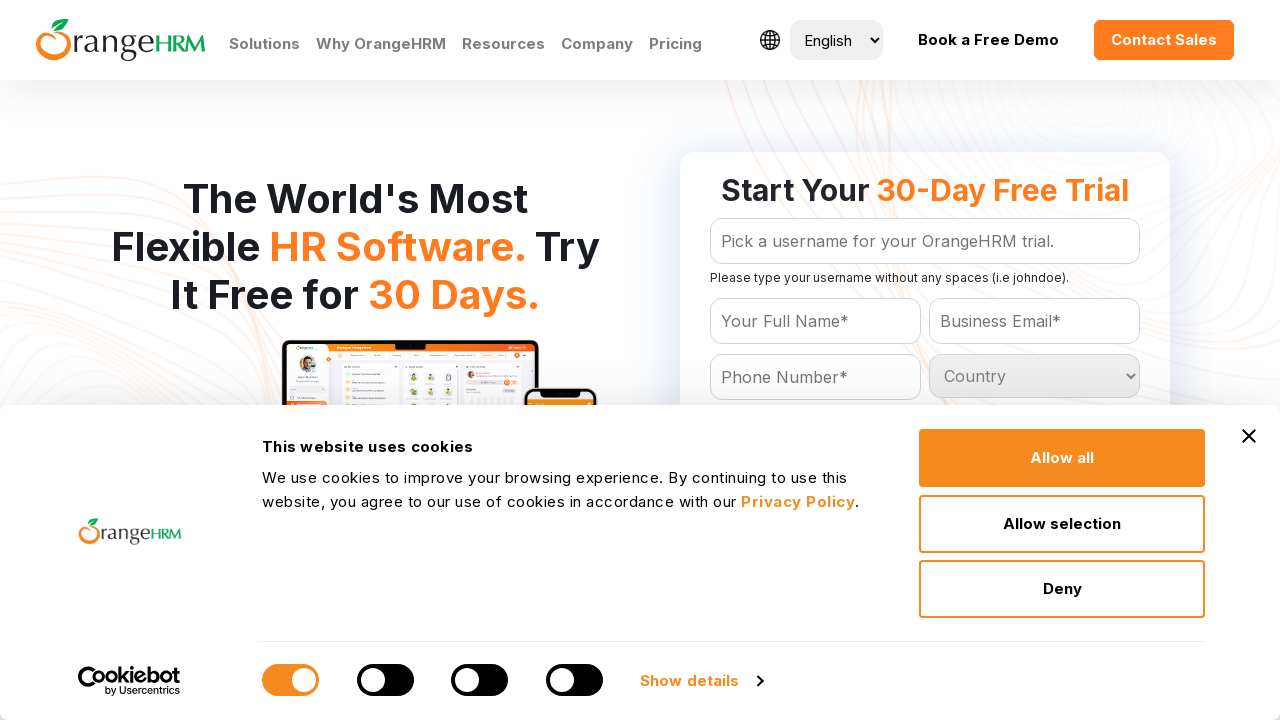

Retrieved country option at index 67
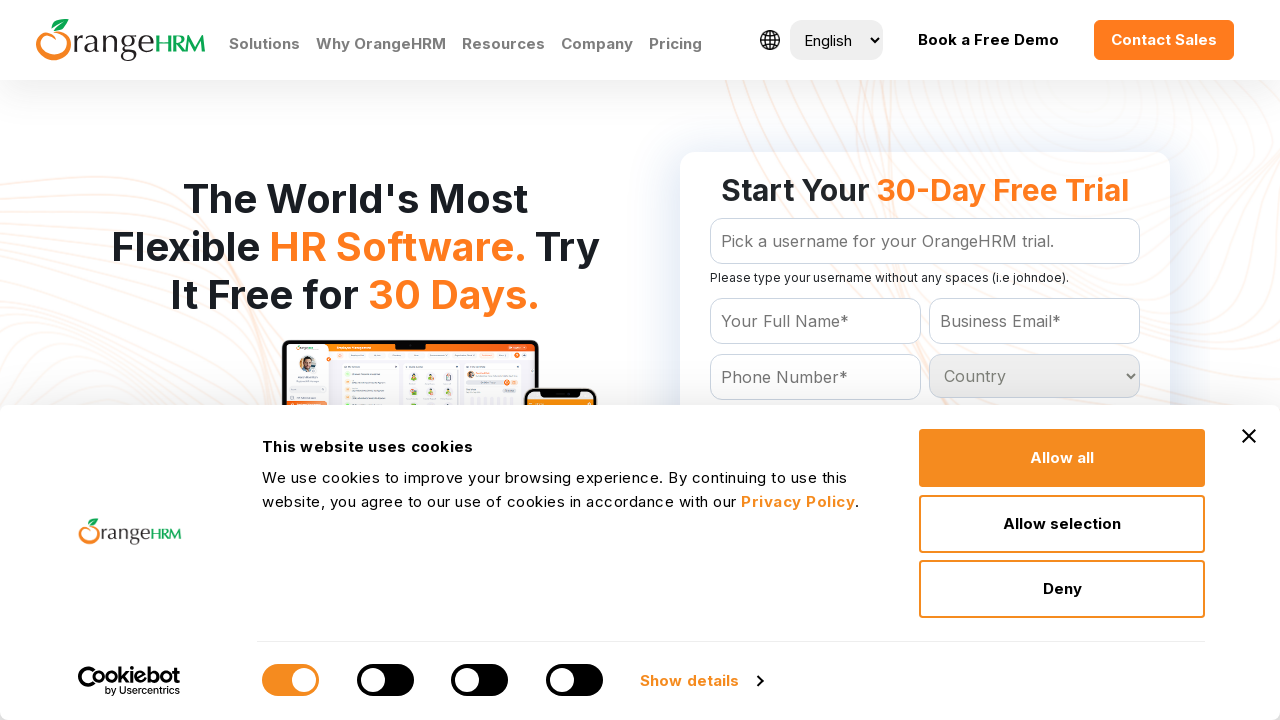

Retrieved country option at index 68
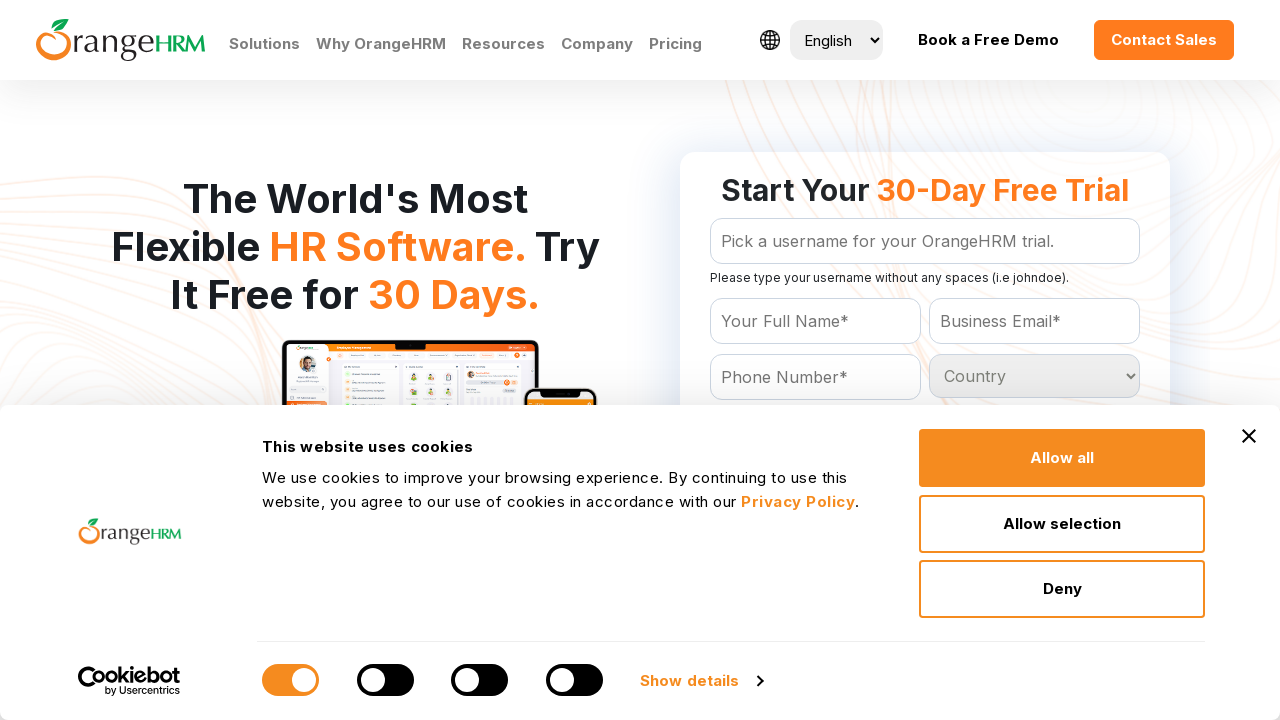

Retrieved country option at index 69
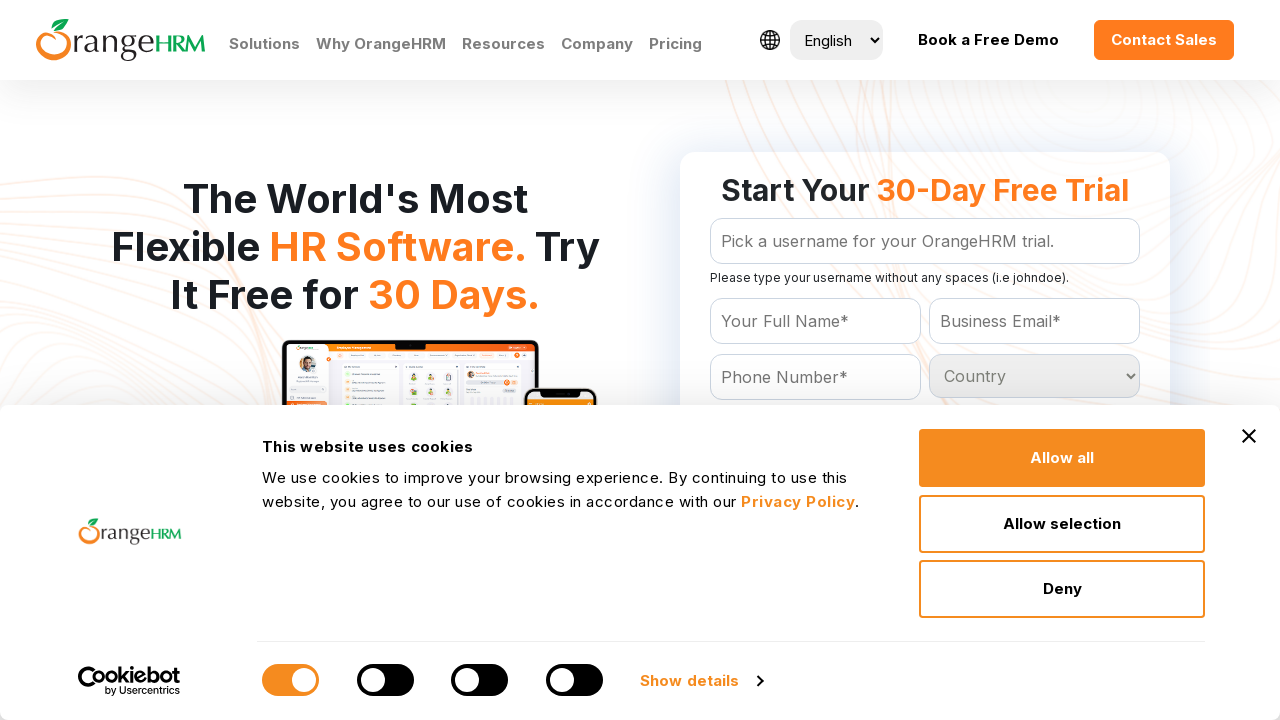

Retrieved country option at index 70
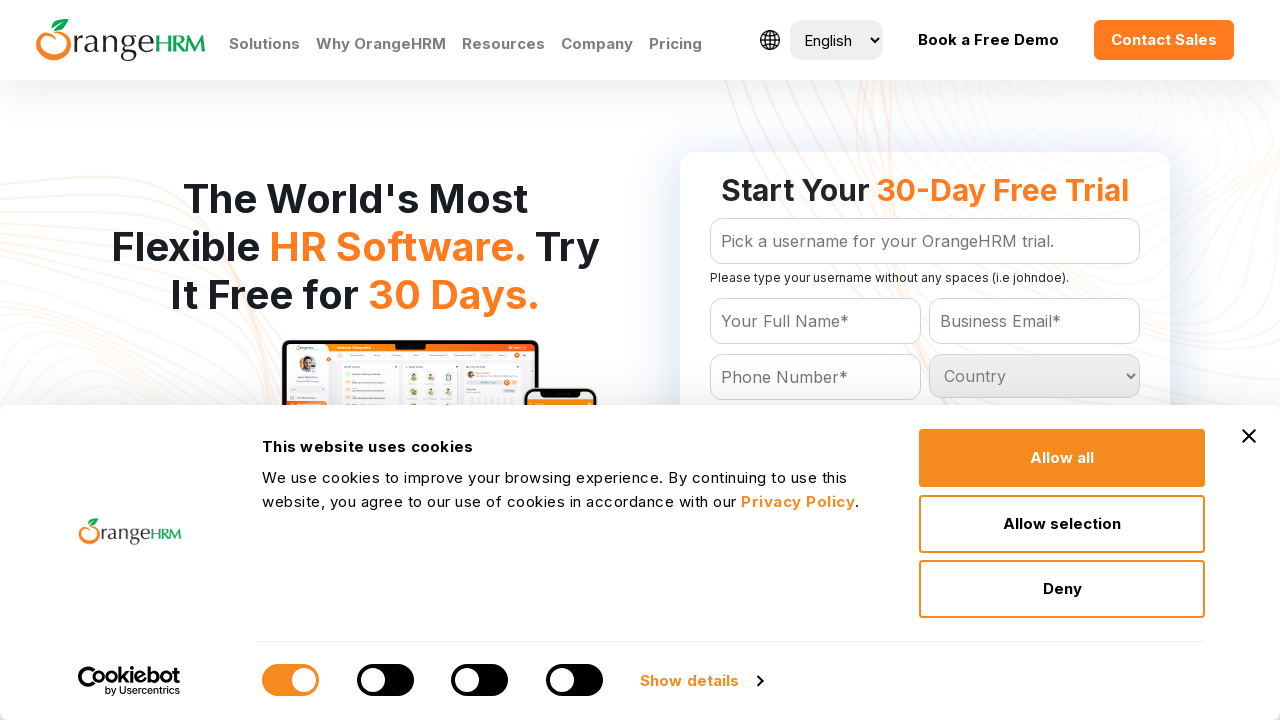

Retrieved country option at index 71
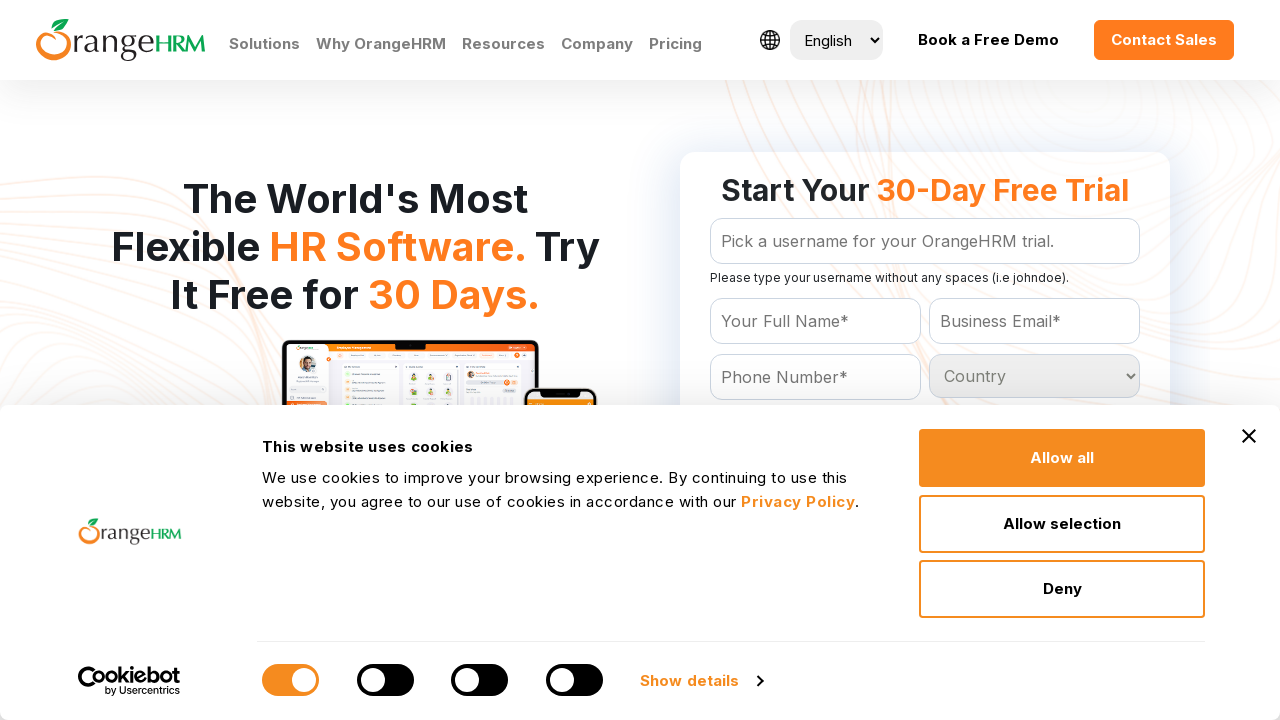

Retrieved country option at index 72
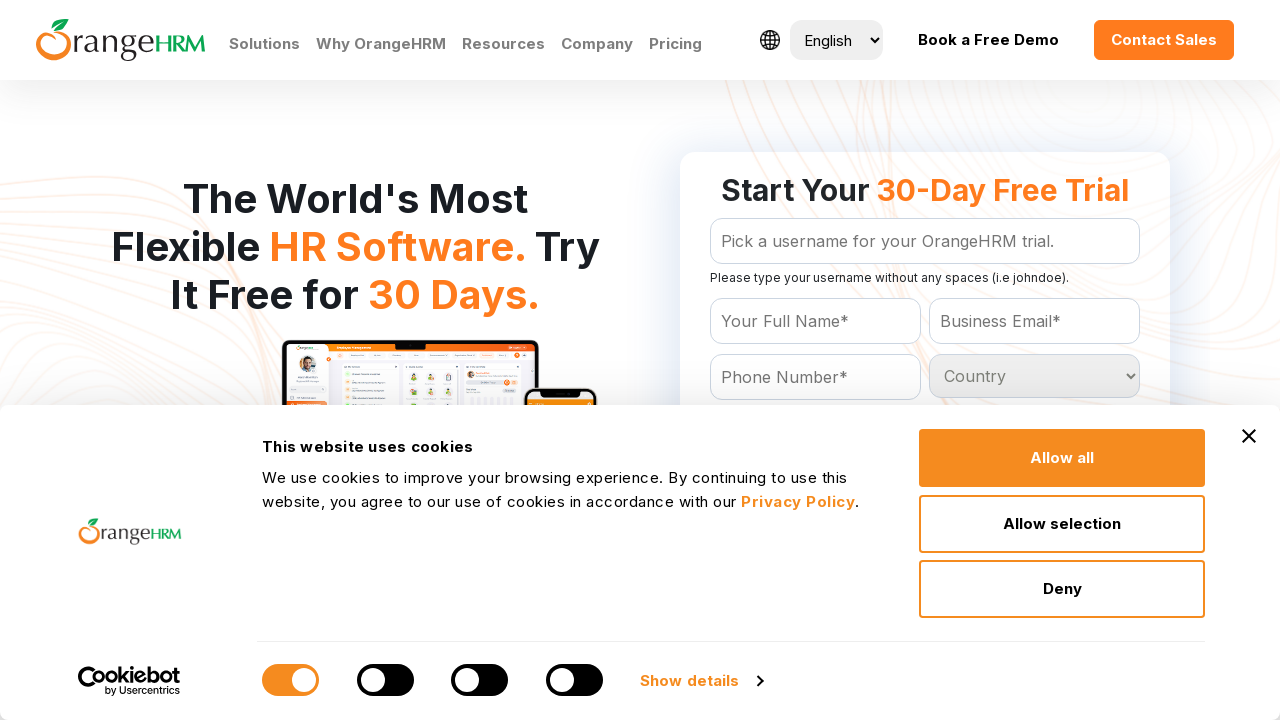

Retrieved country option at index 73
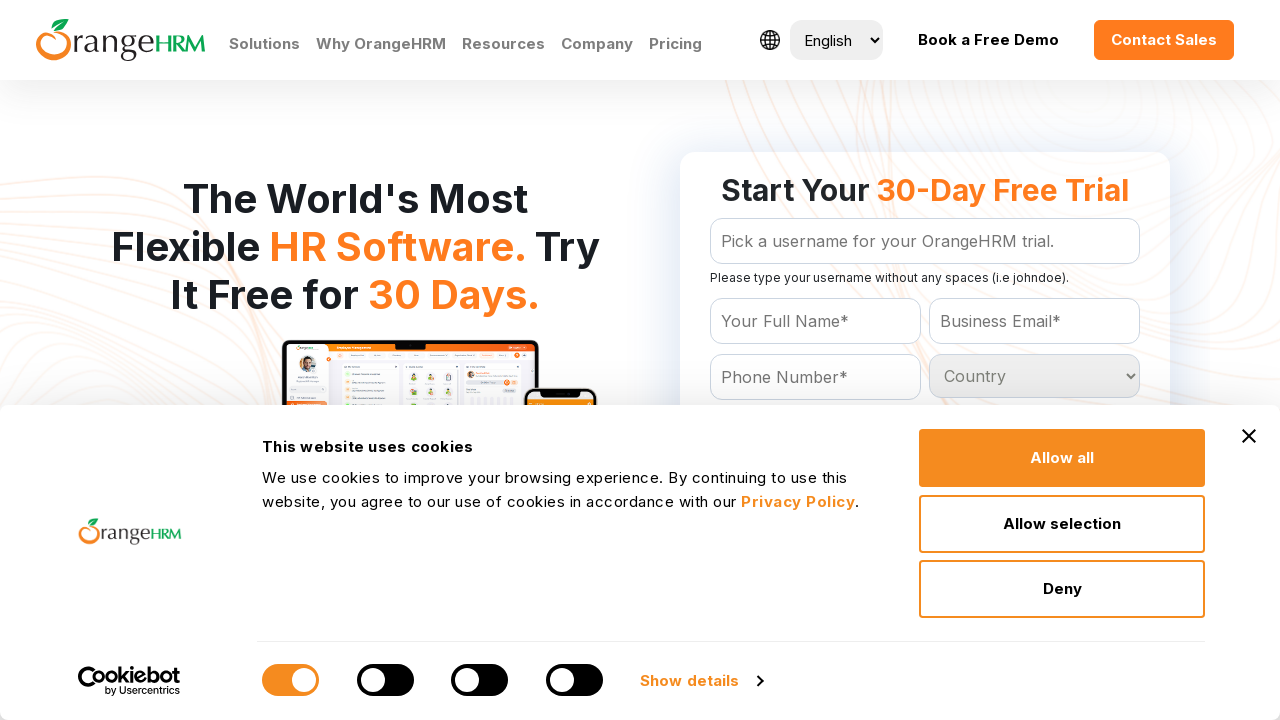

Retrieved country option at index 74
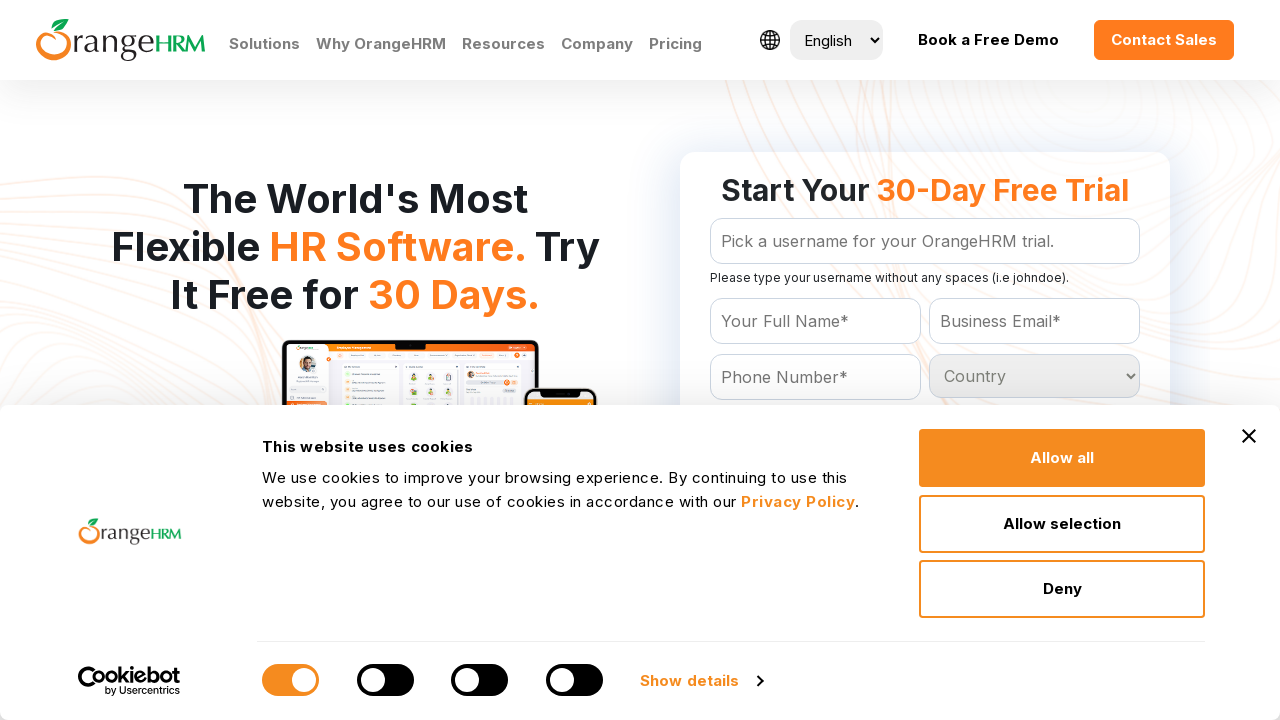

Retrieved country option at index 75
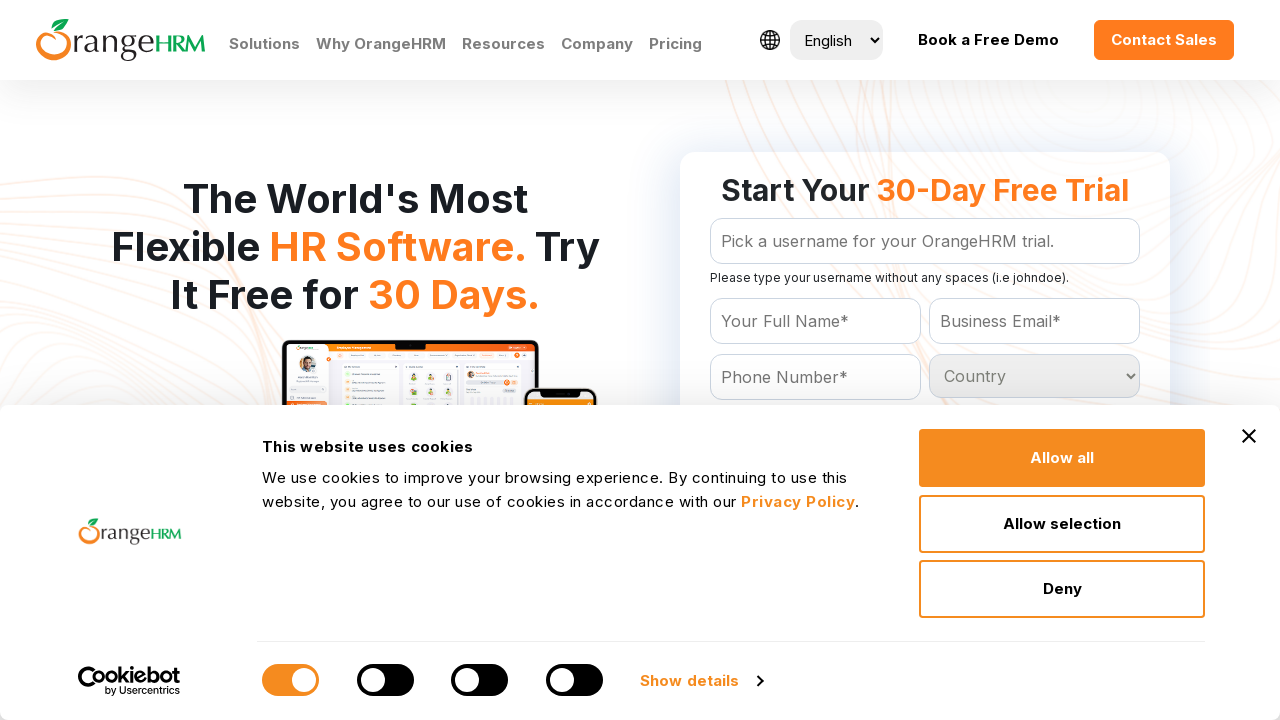

Retrieved country option at index 76
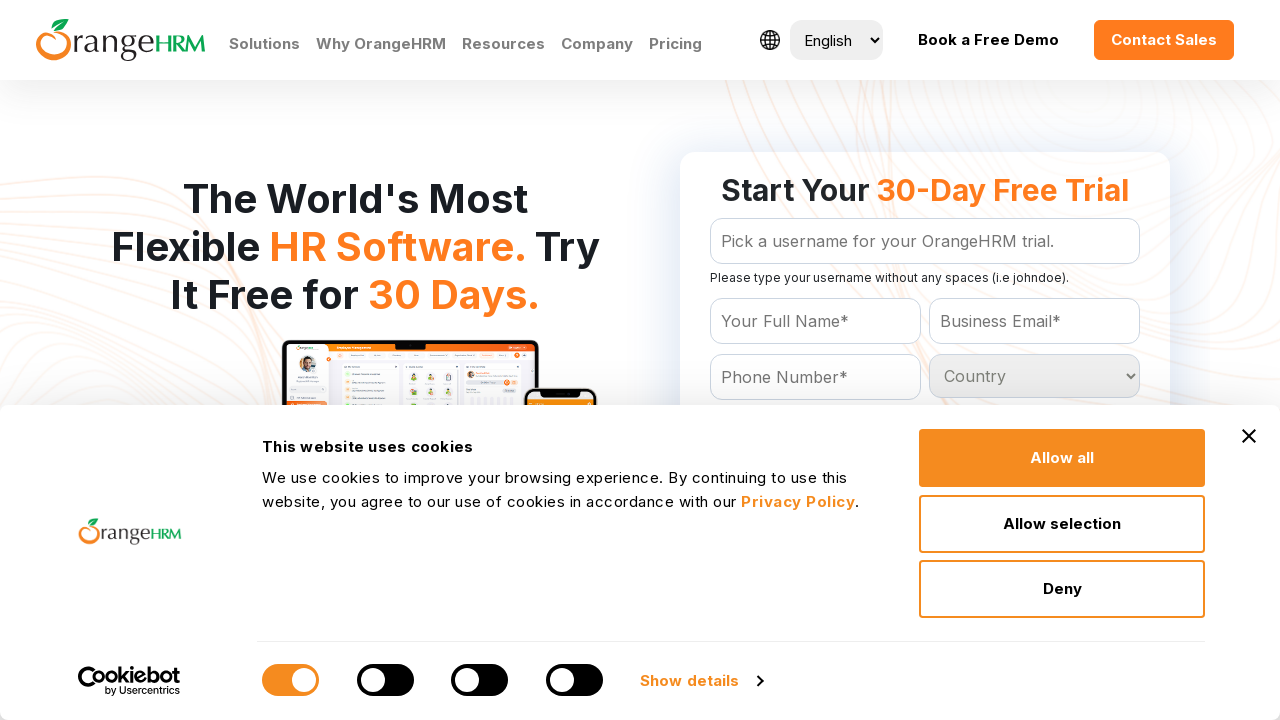

Retrieved country option at index 77
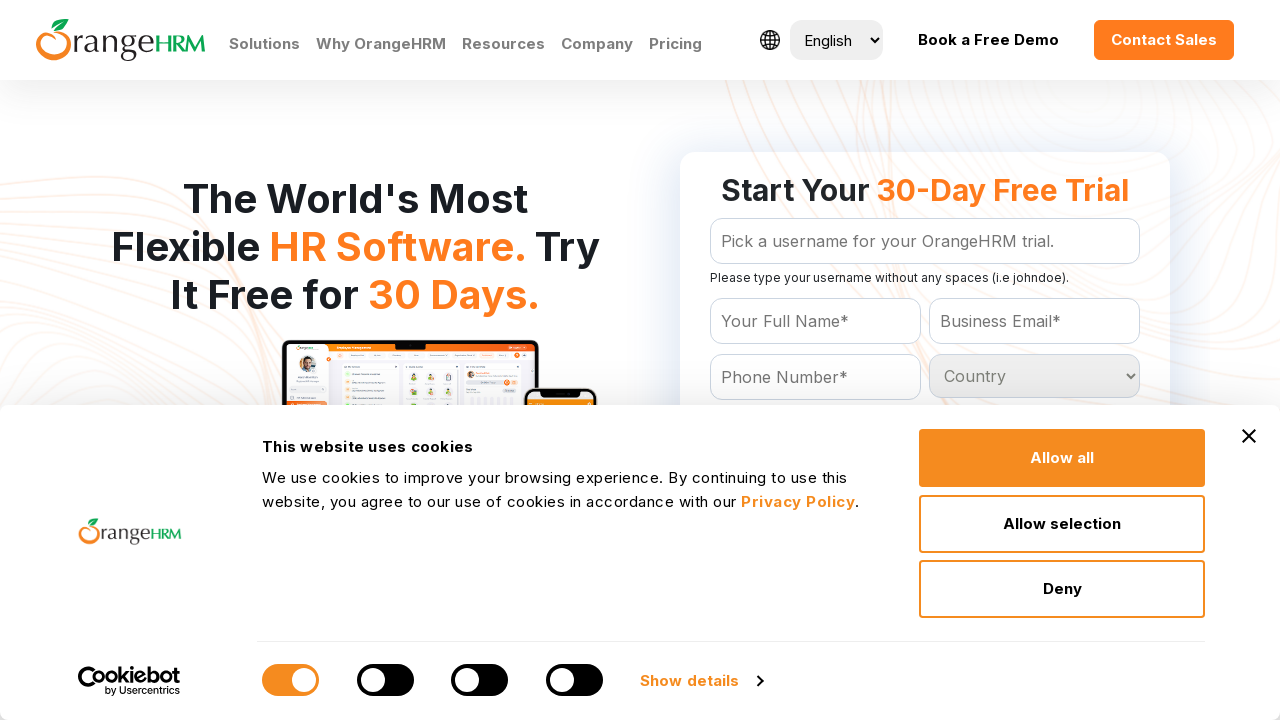

Retrieved country option at index 78
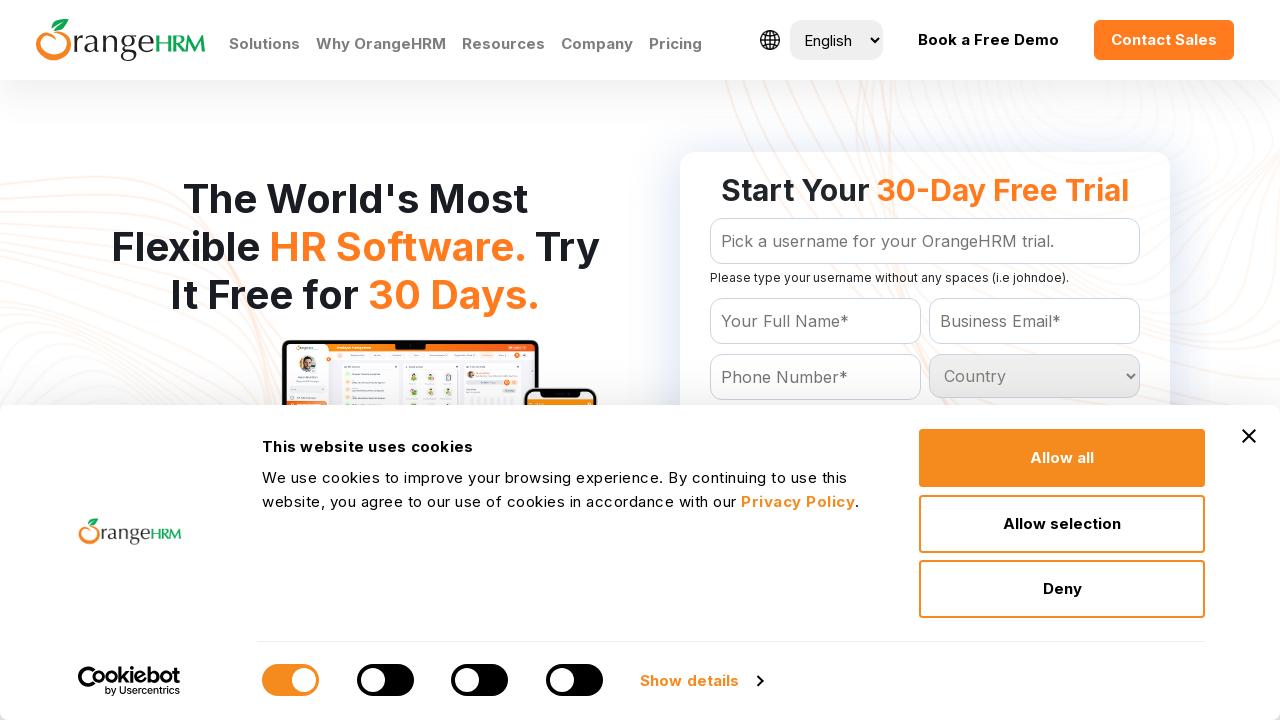

Retrieved country option at index 79
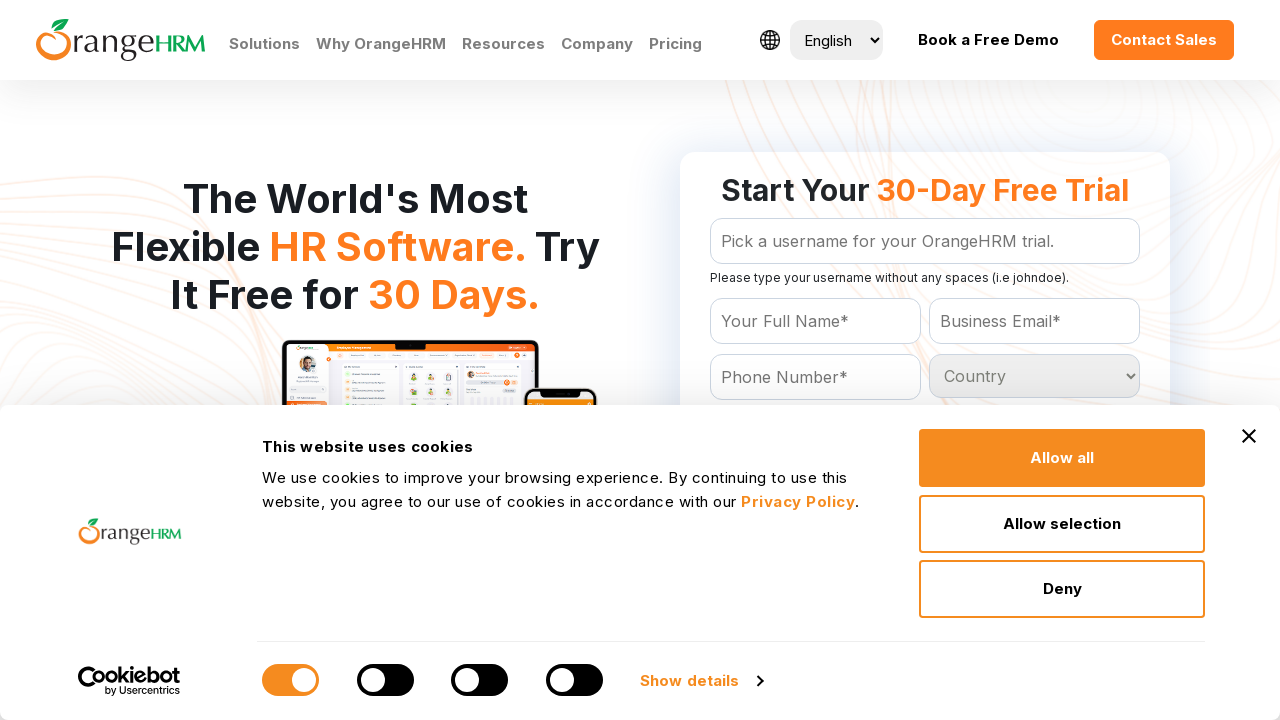

Retrieved country option at index 80
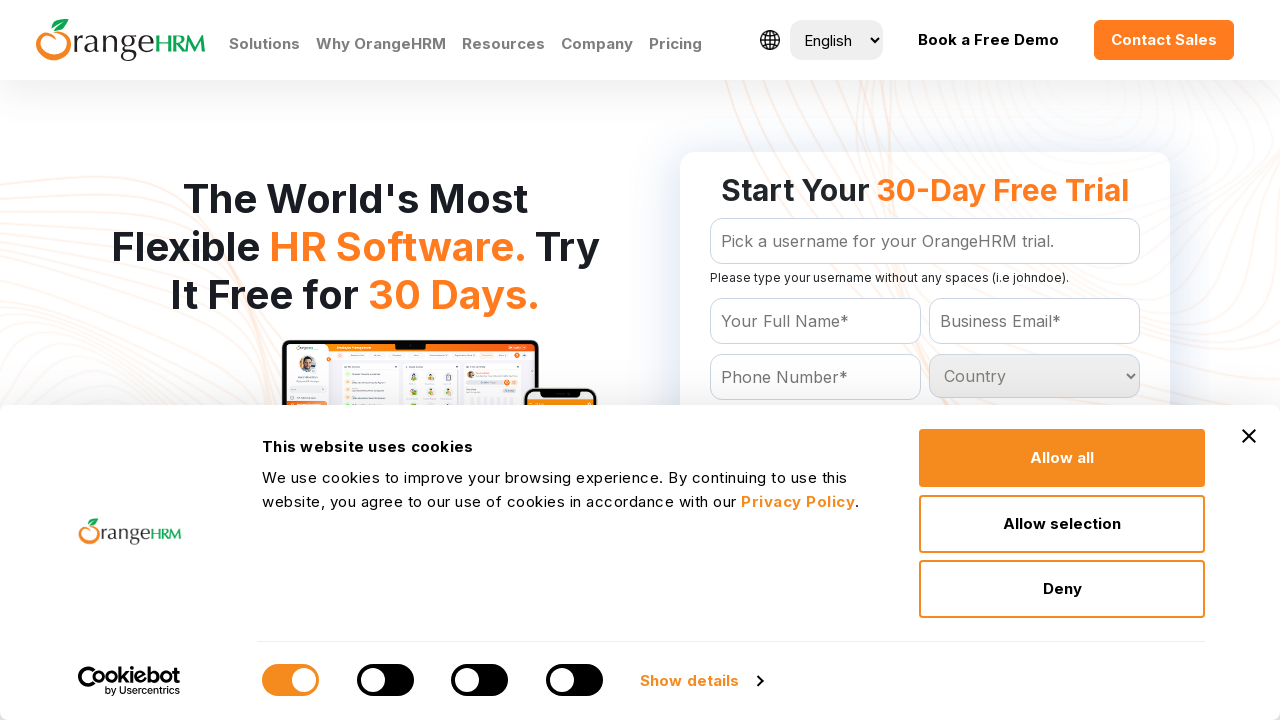

Retrieved country option at index 81
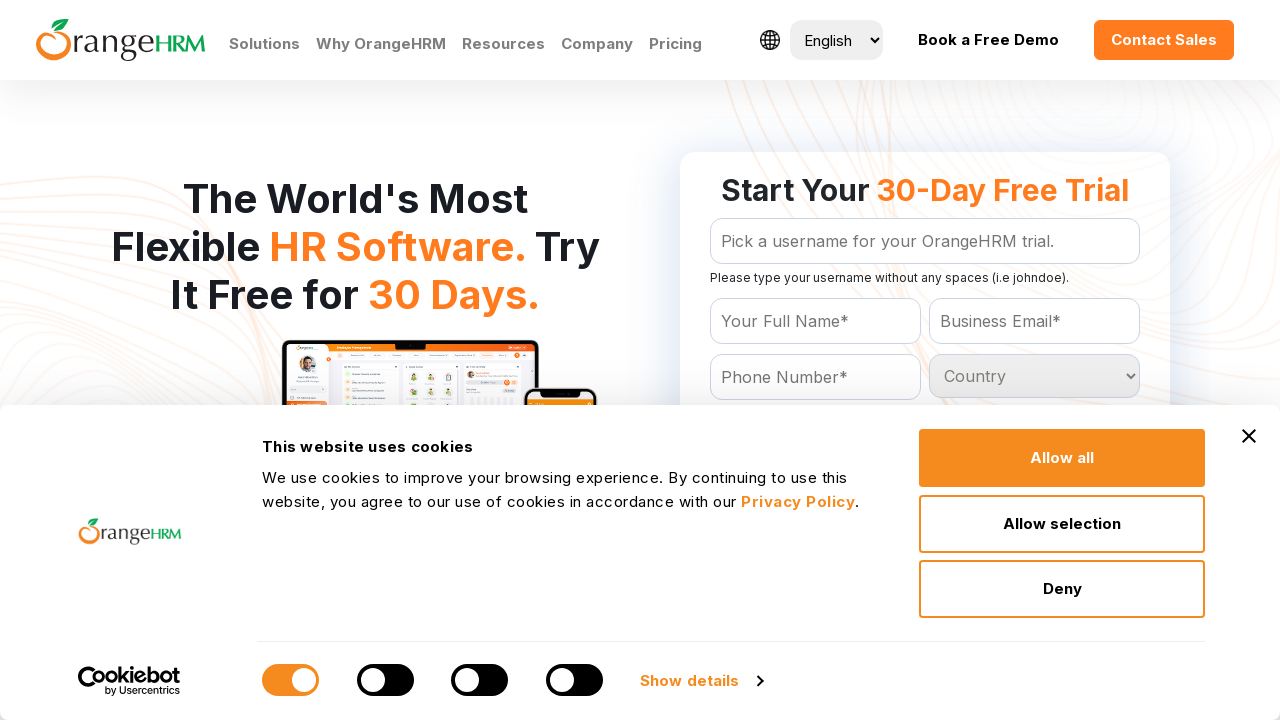

Retrieved country option at index 82
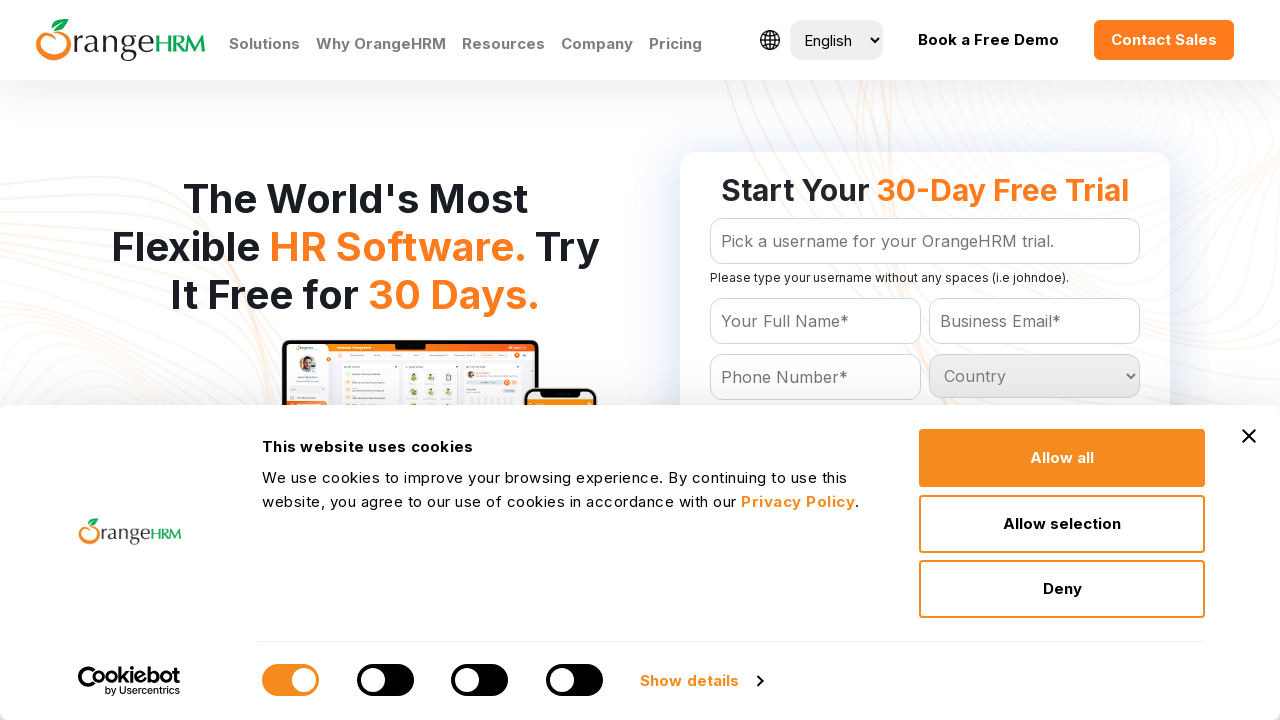

Retrieved country option at index 83
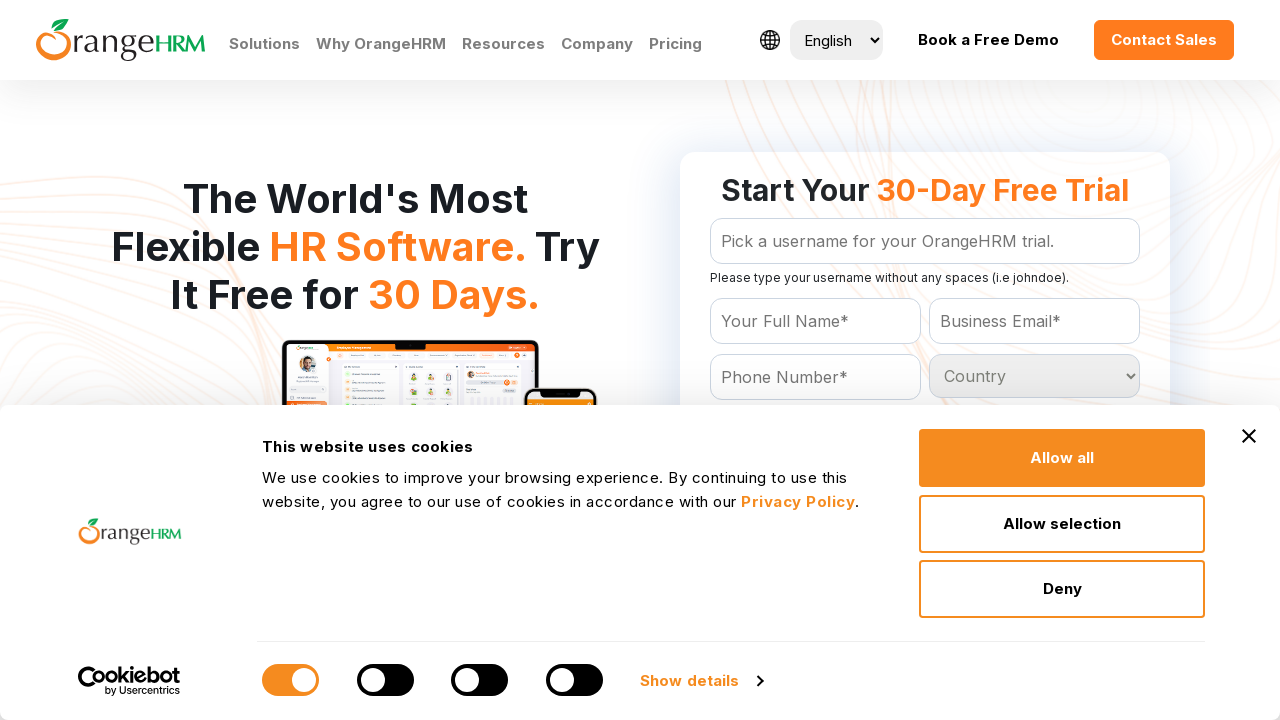

Retrieved country option at index 84
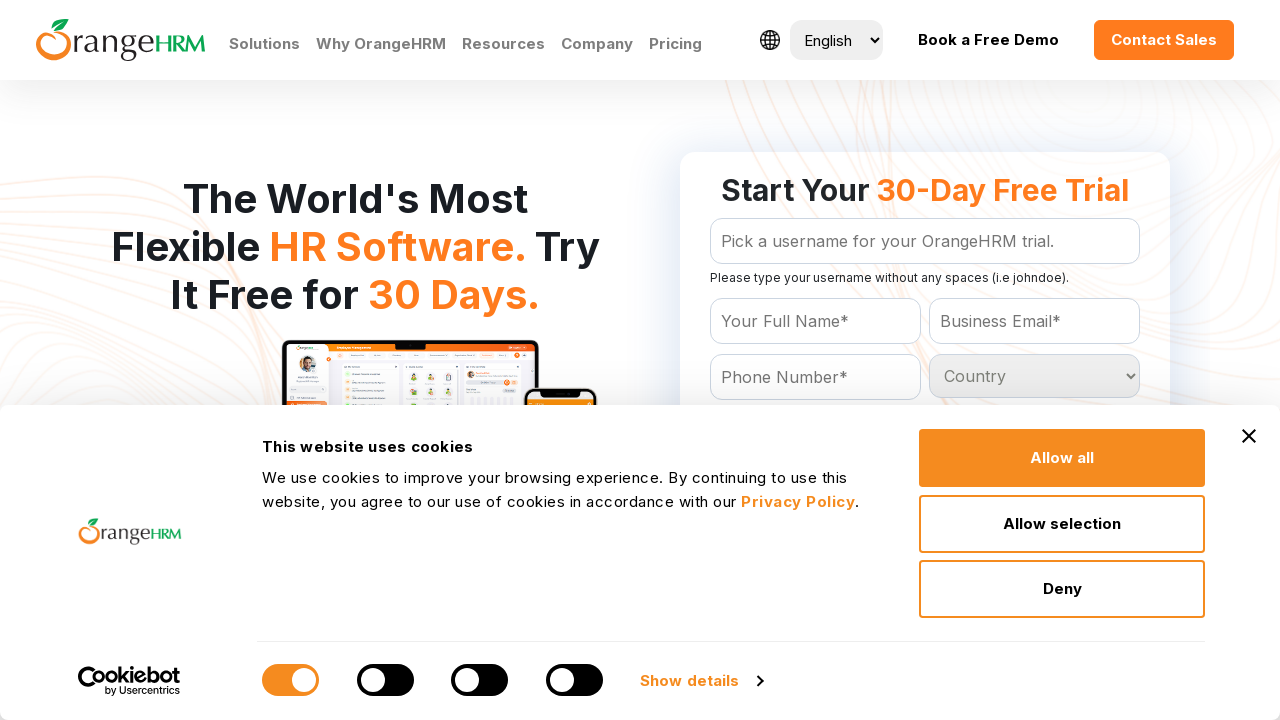

Retrieved country option at index 85
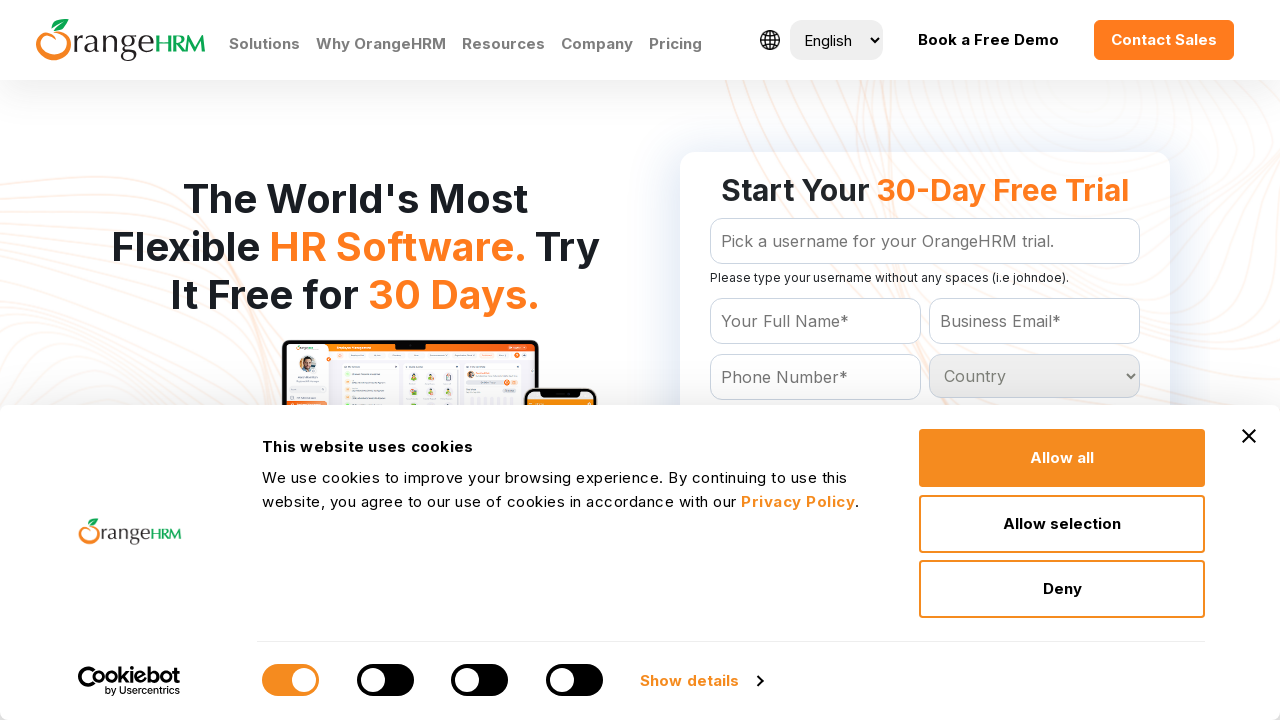

Retrieved country option at index 86
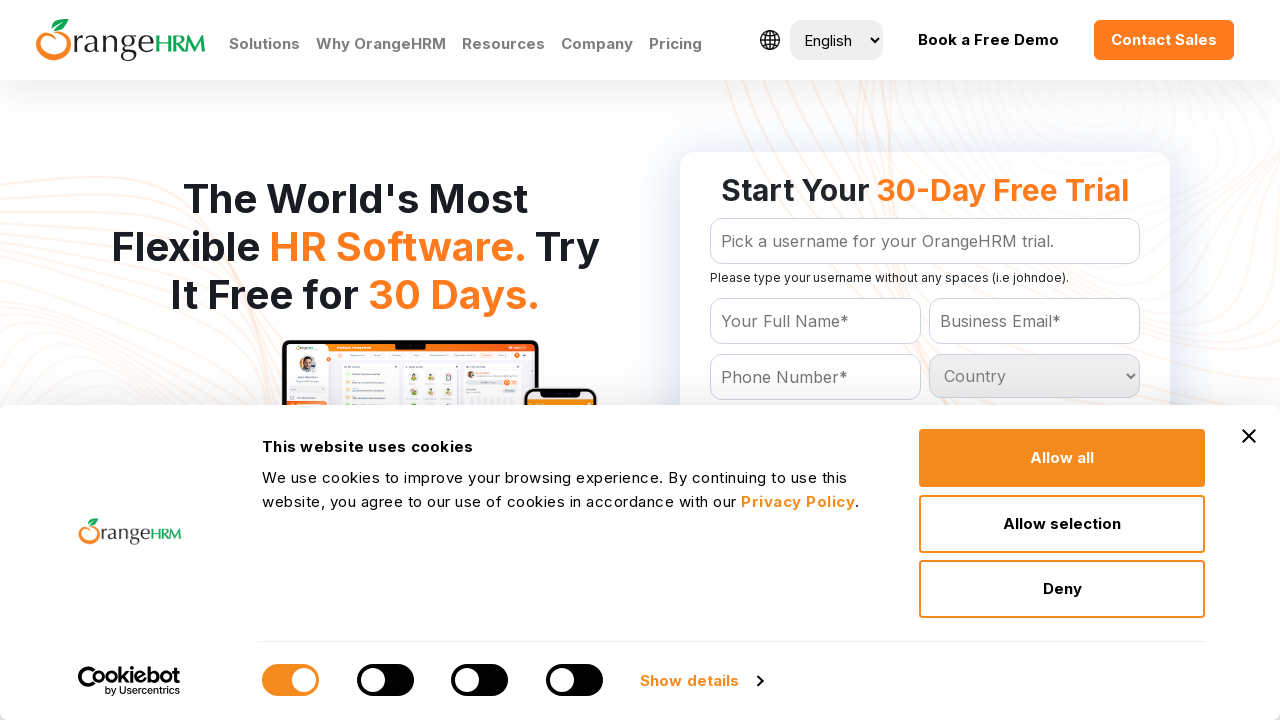

Retrieved country option at index 87
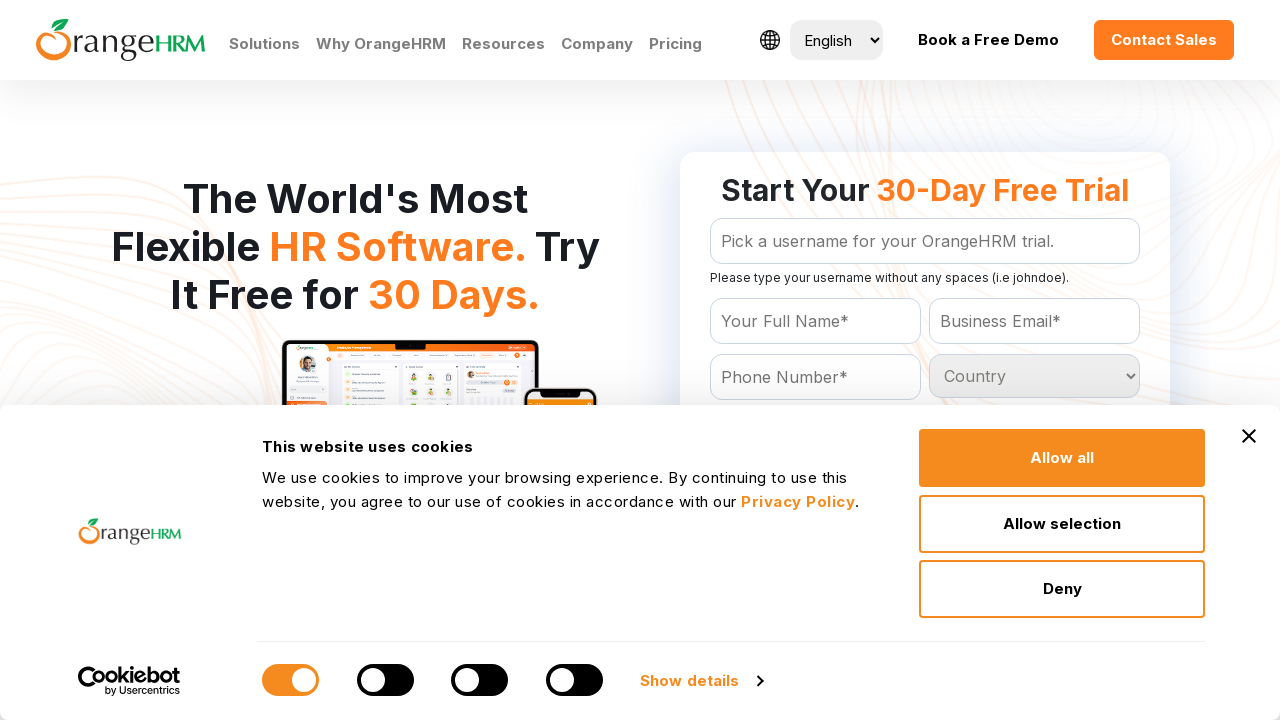

Retrieved country option at index 88
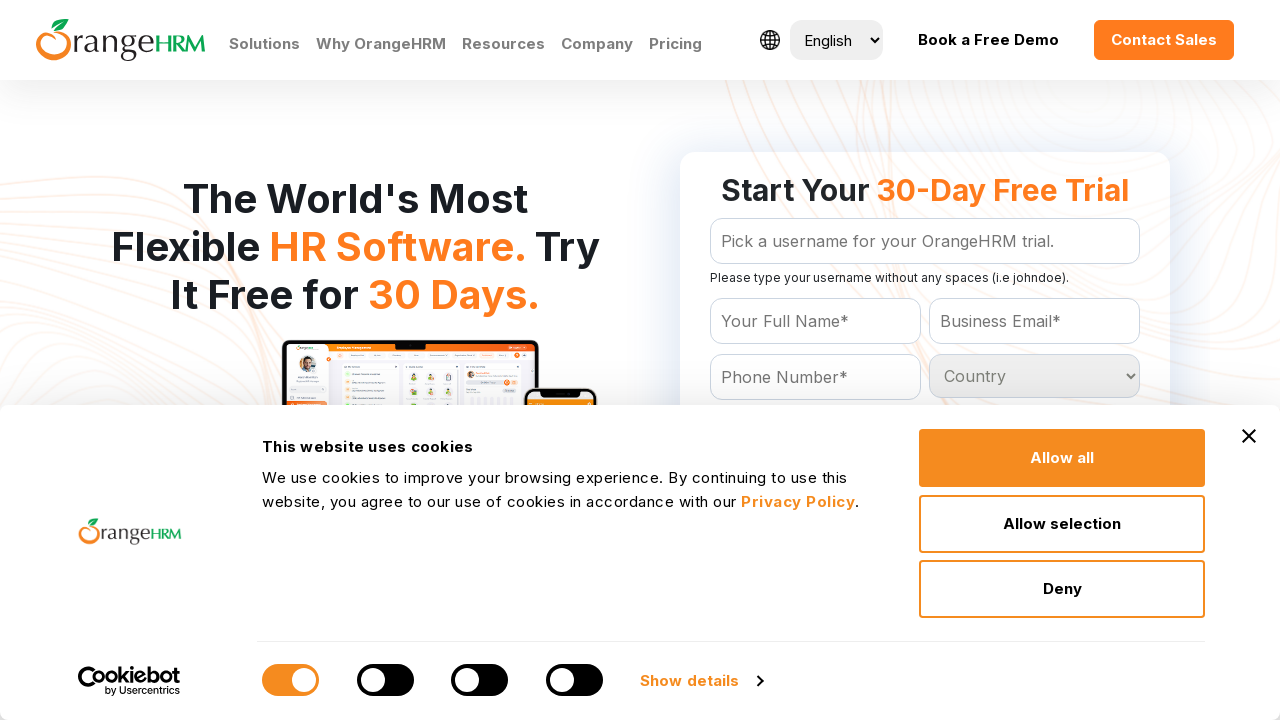

Retrieved country option at index 89
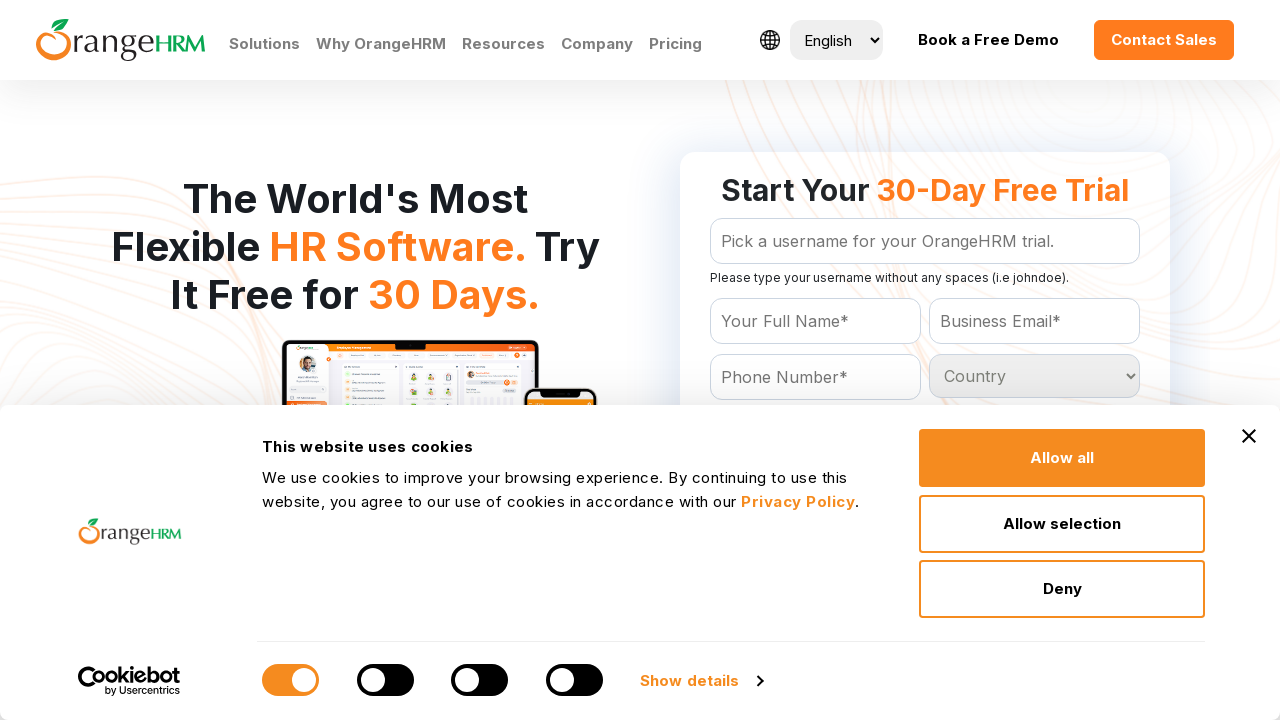

Retrieved country option at index 90
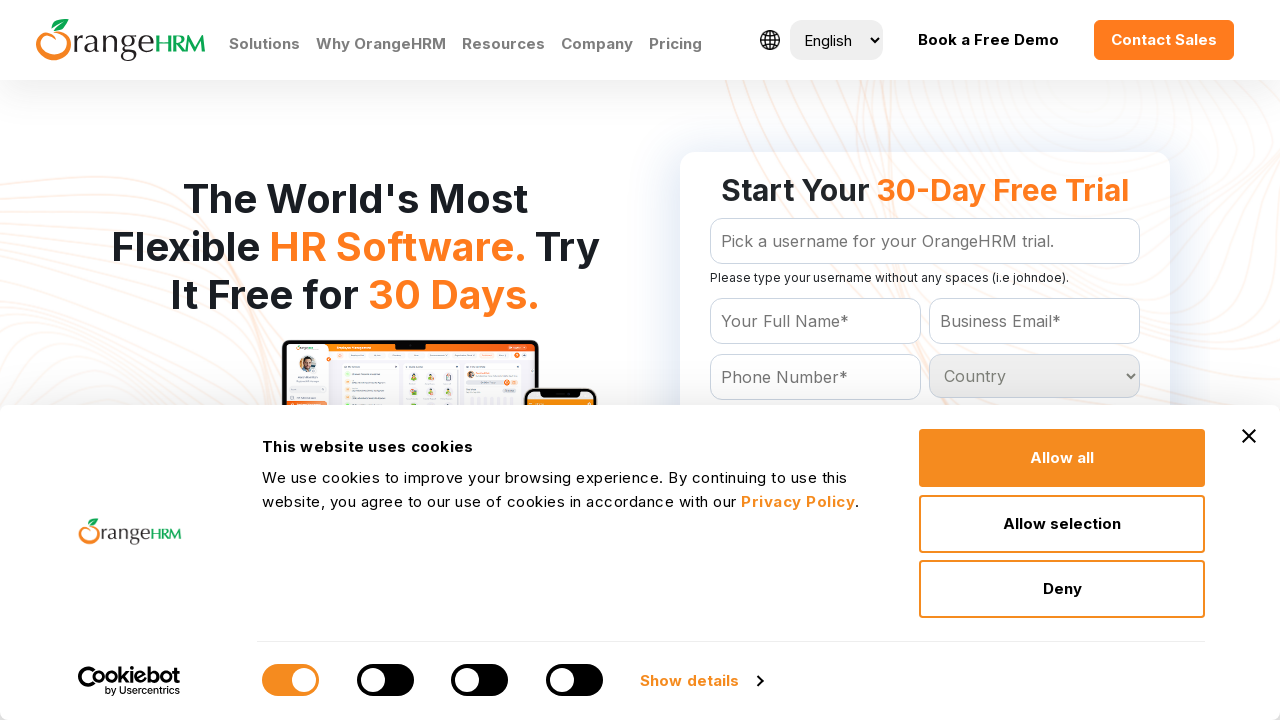

Retrieved country option at index 91
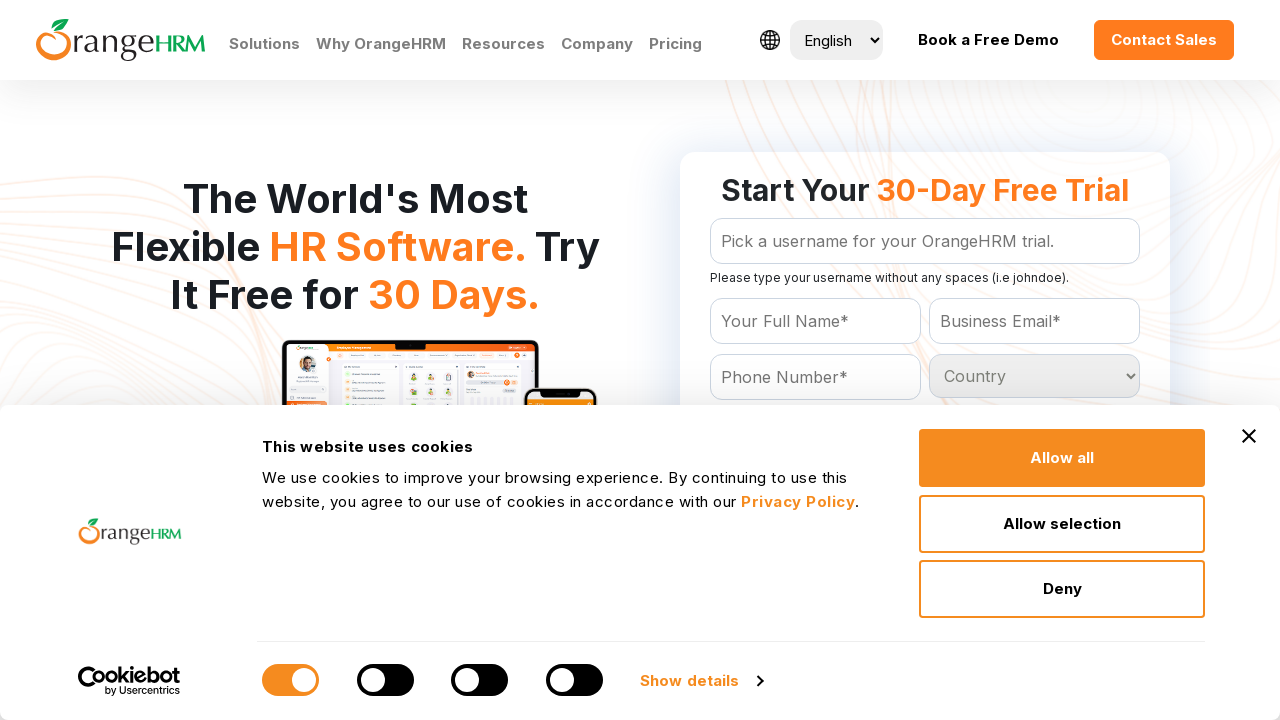

Retrieved country option at index 92
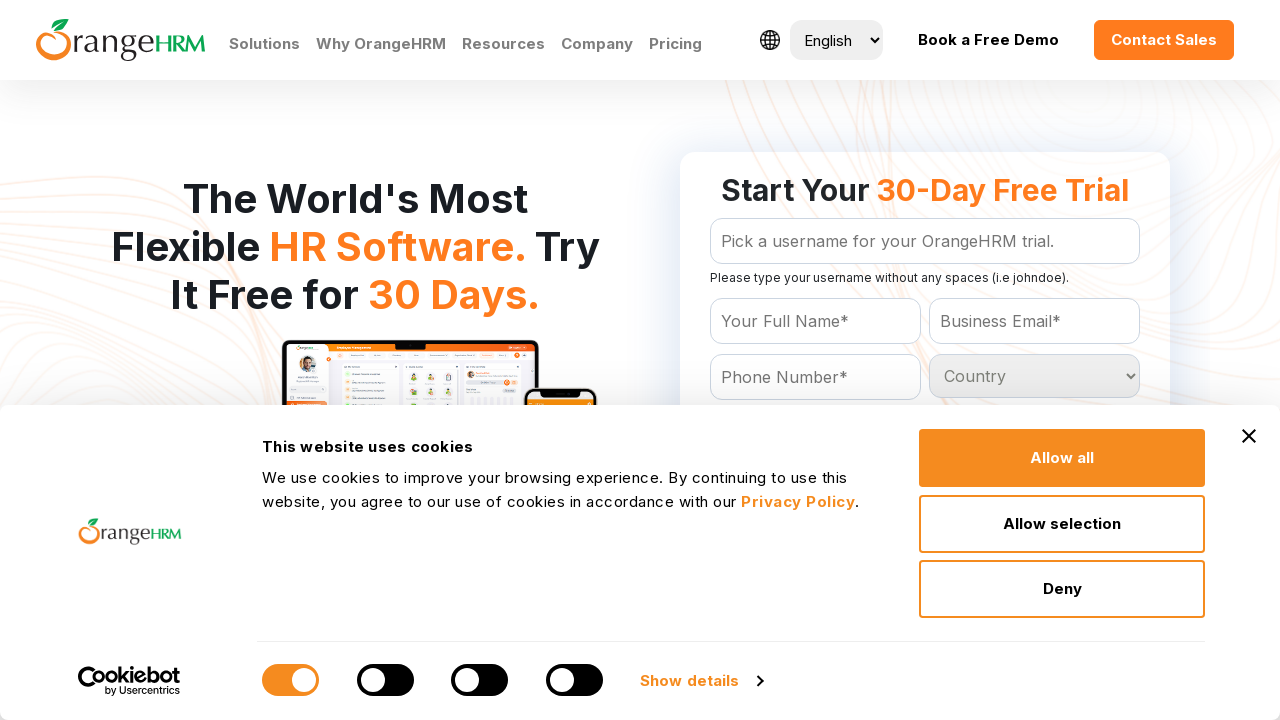

Retrieved country option at index 93
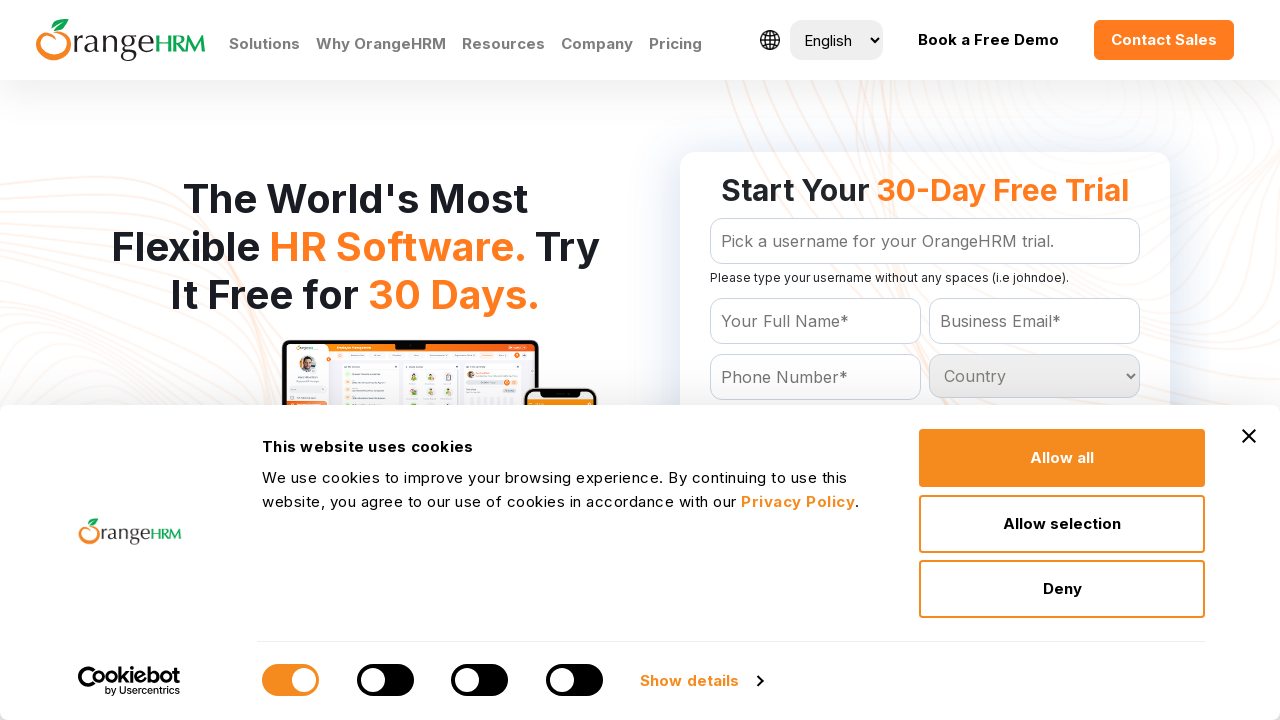

Retrieved country option at index 94
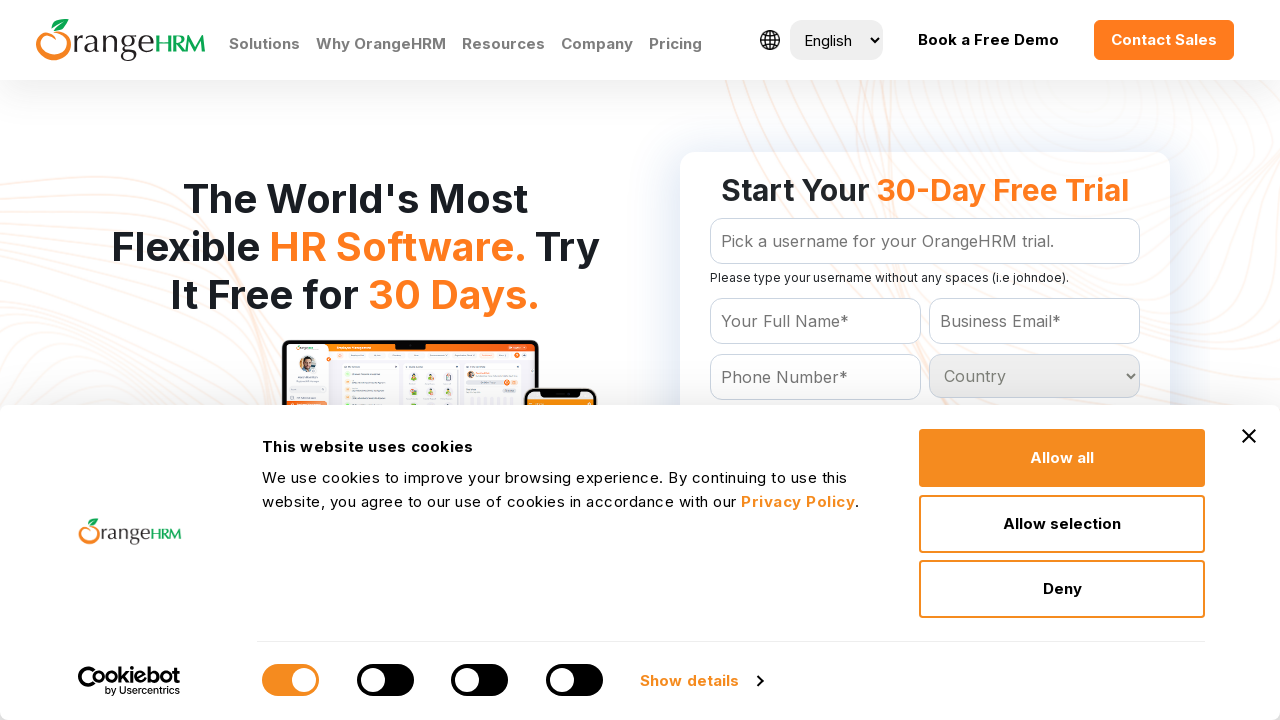

Retrieved country option at index 95
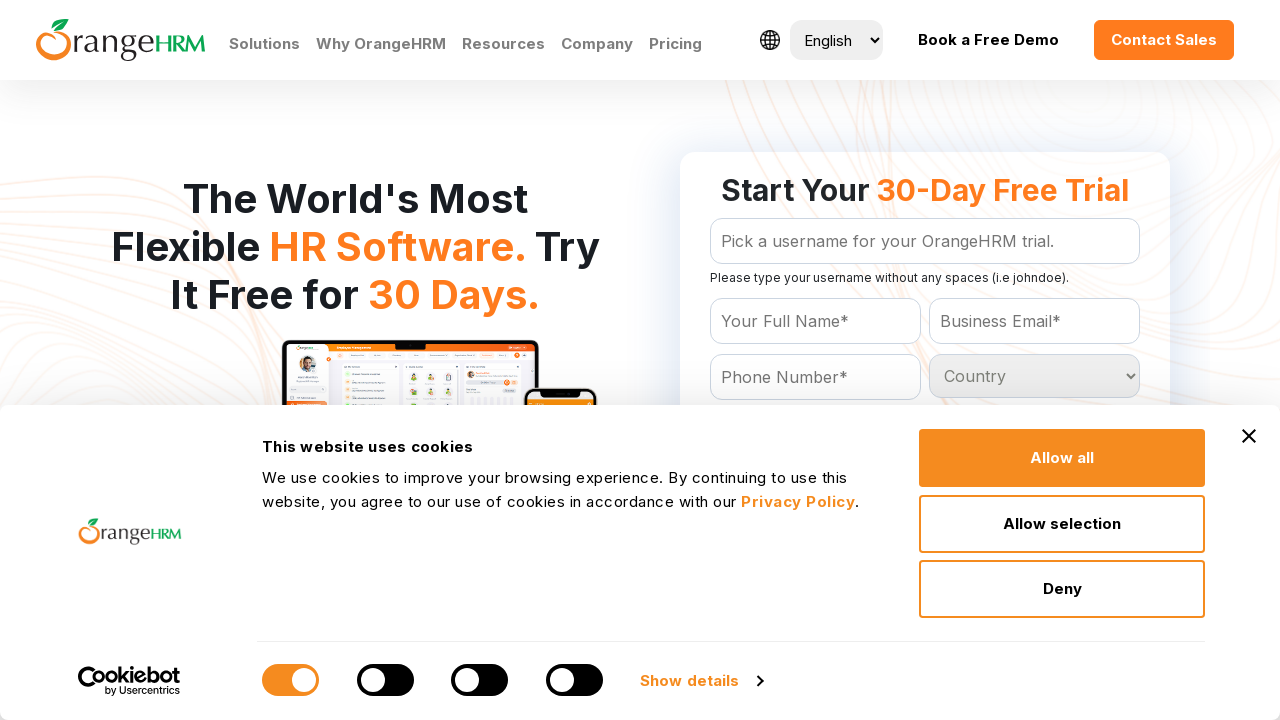

Retrieved country option at index 96
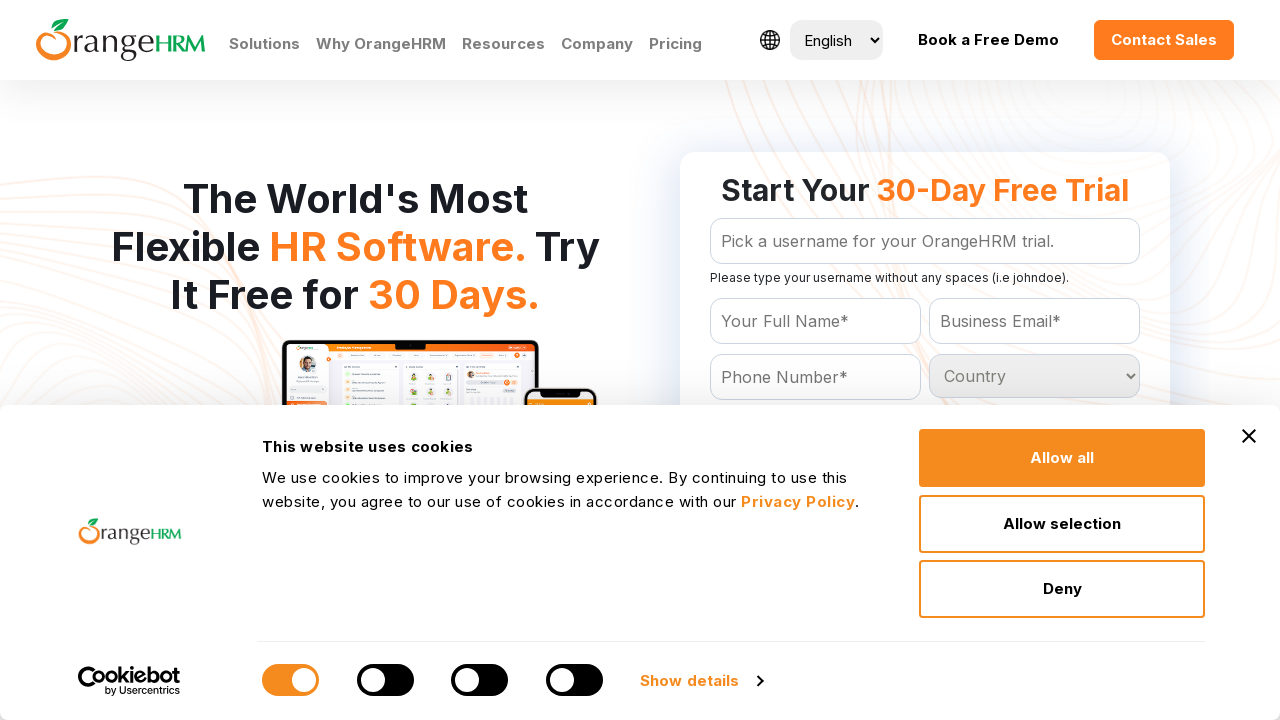

Retrieved country option at index 97
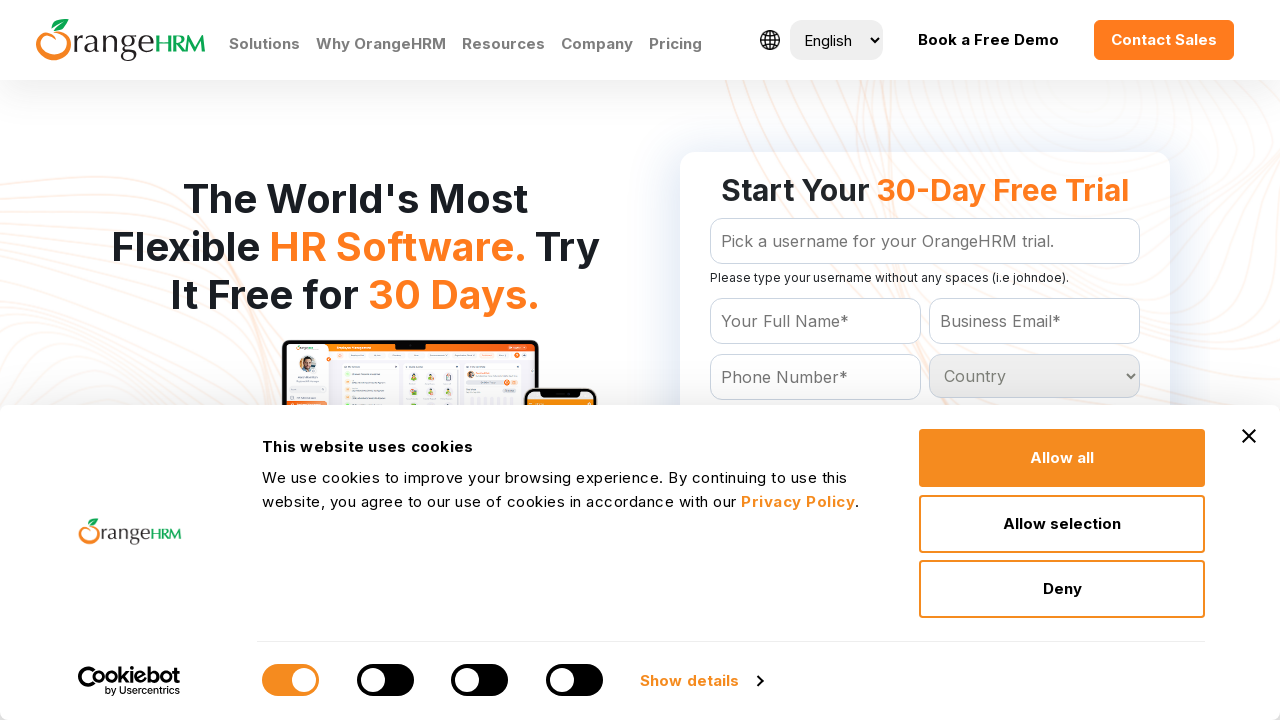

Retrieved country option at index 98
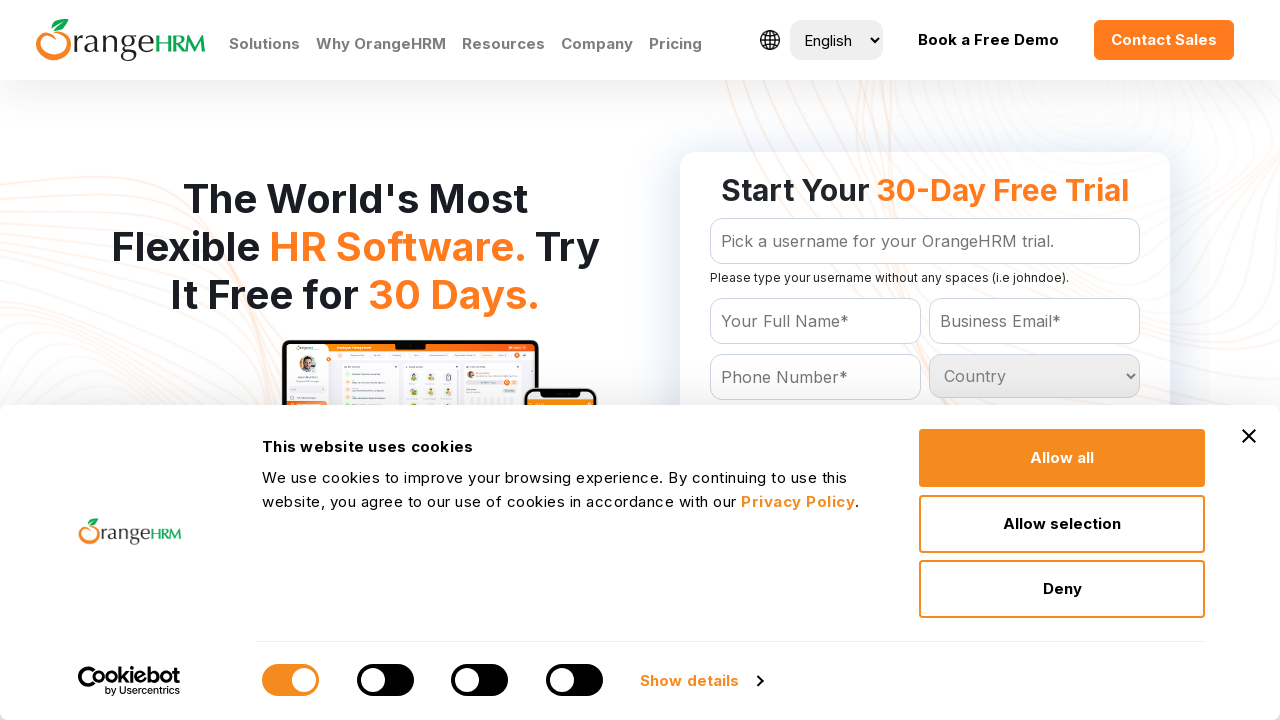

Retrieved country option at index 99
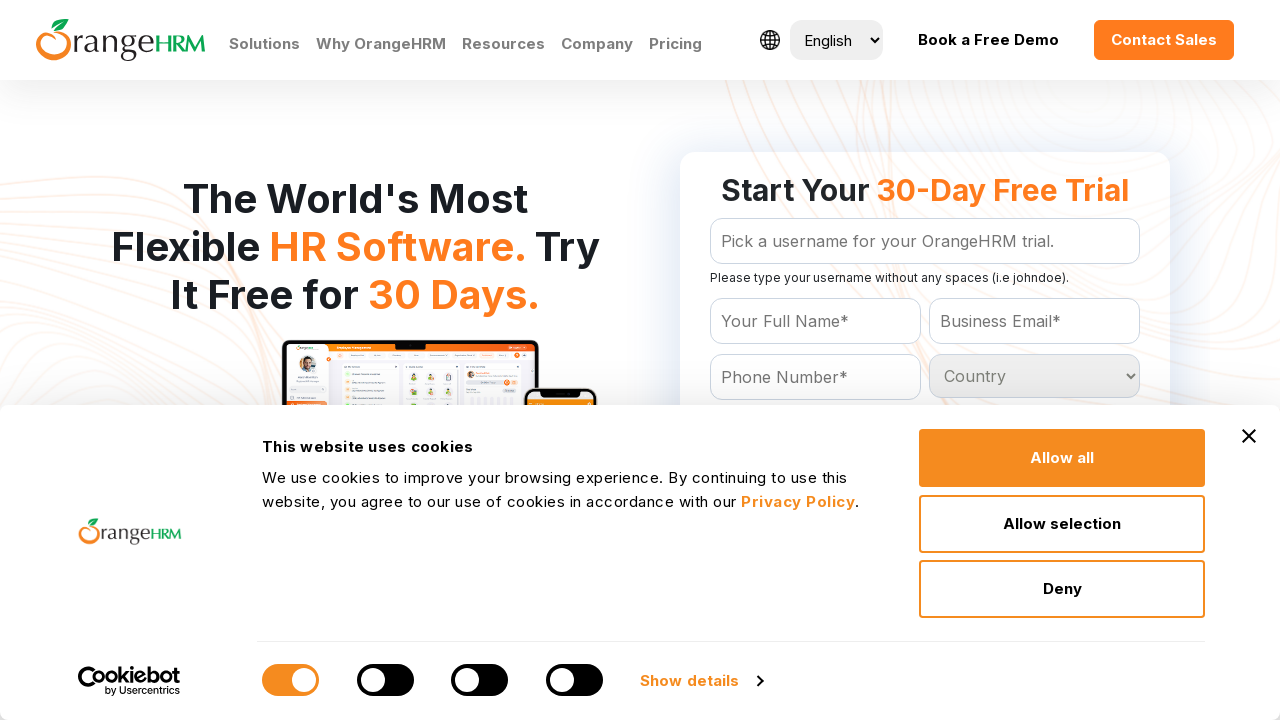

Retrieved country option at index 100
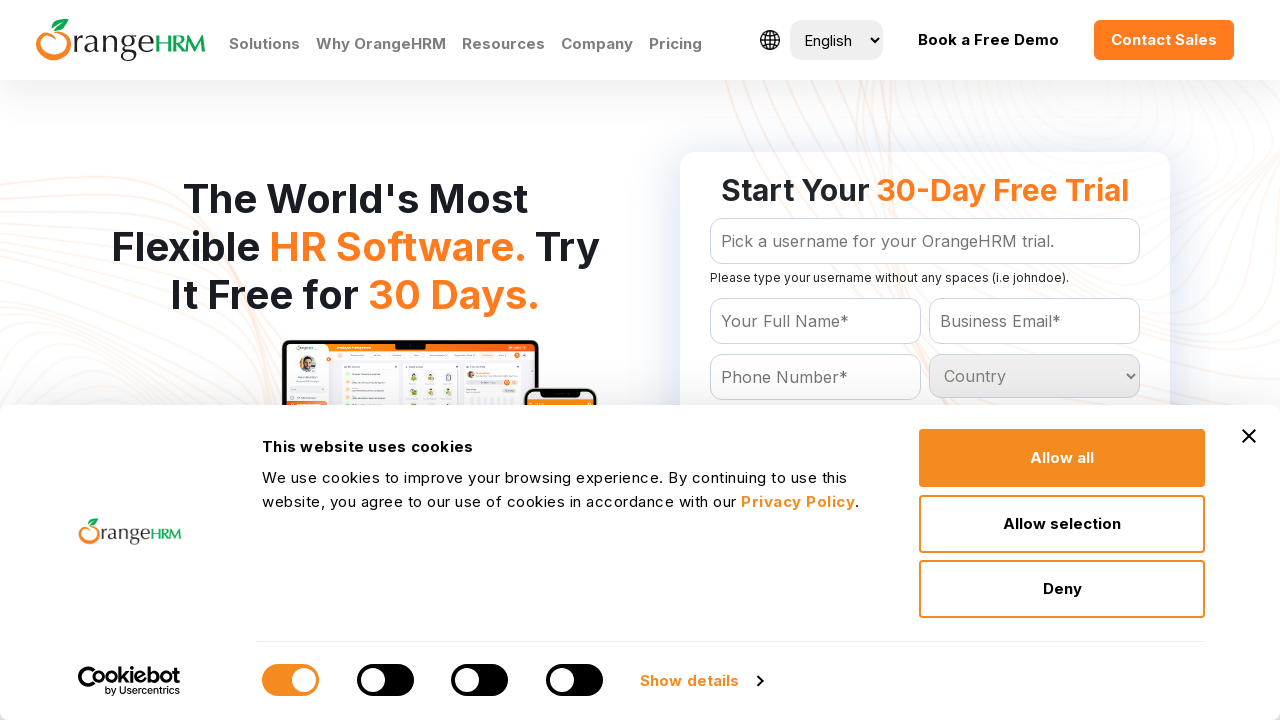

Retrieved country option at index 101
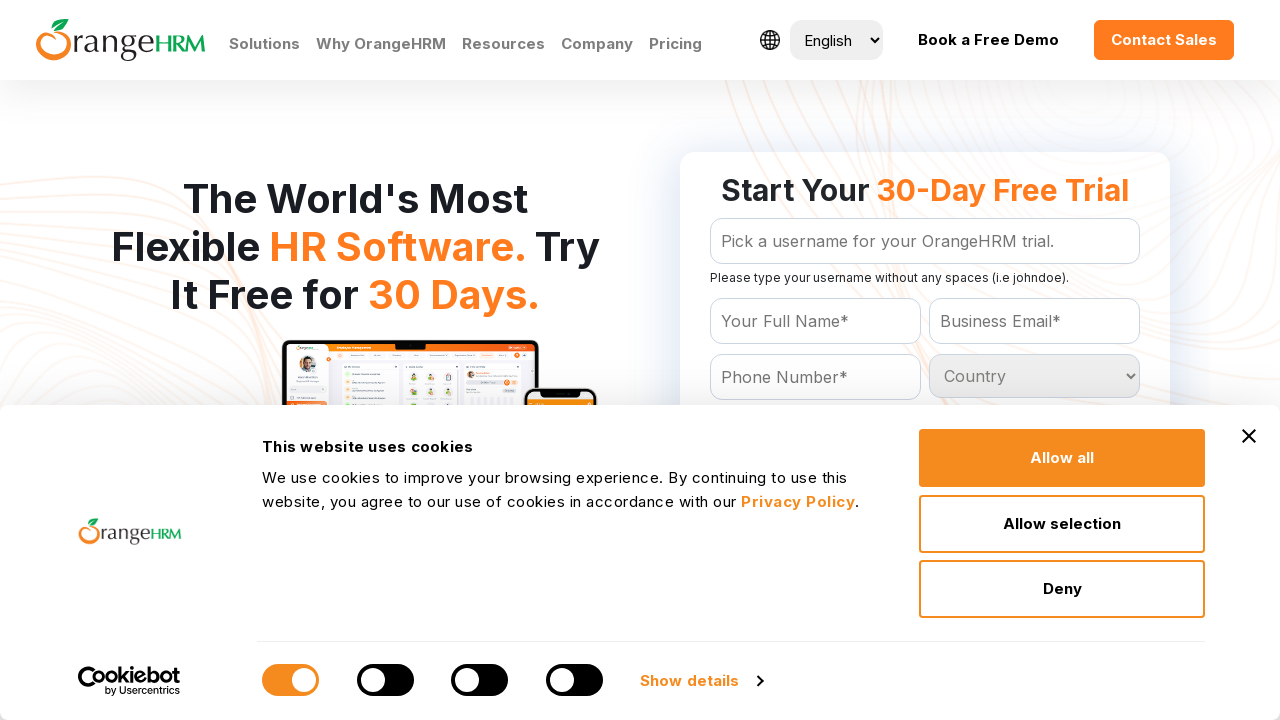

Retrieved country option at index 102
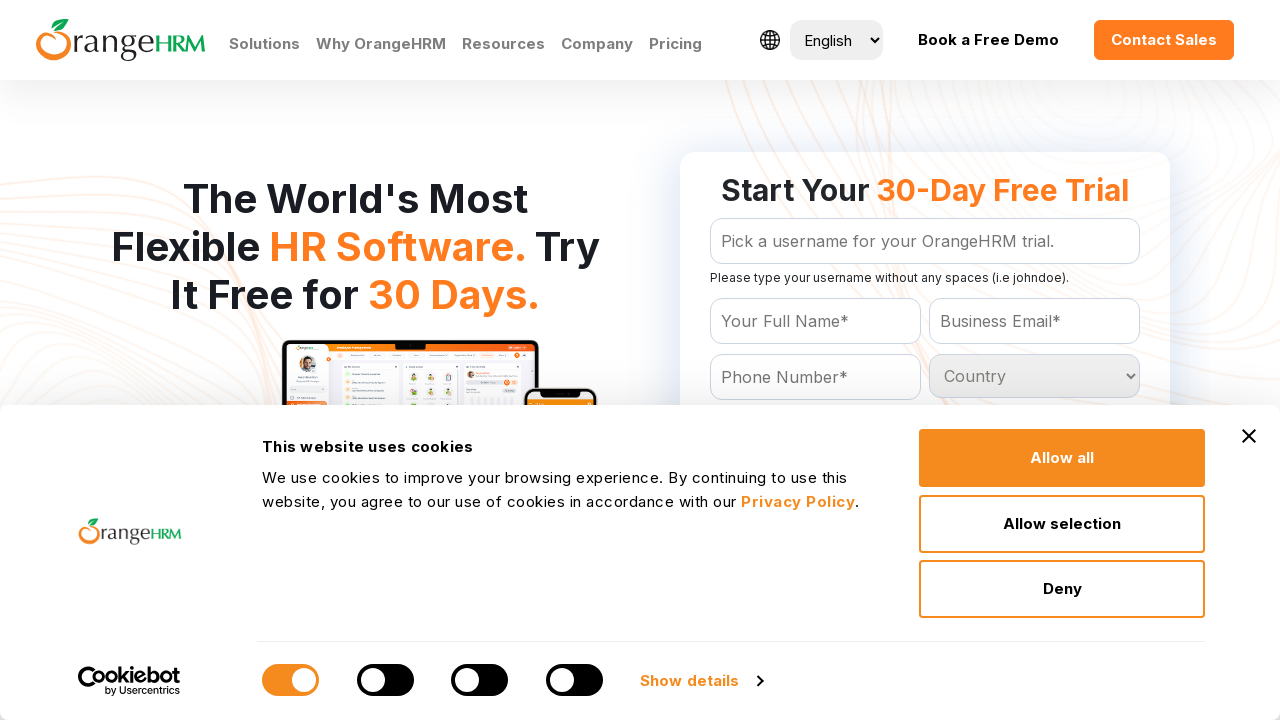

Retrieved country option at index 103
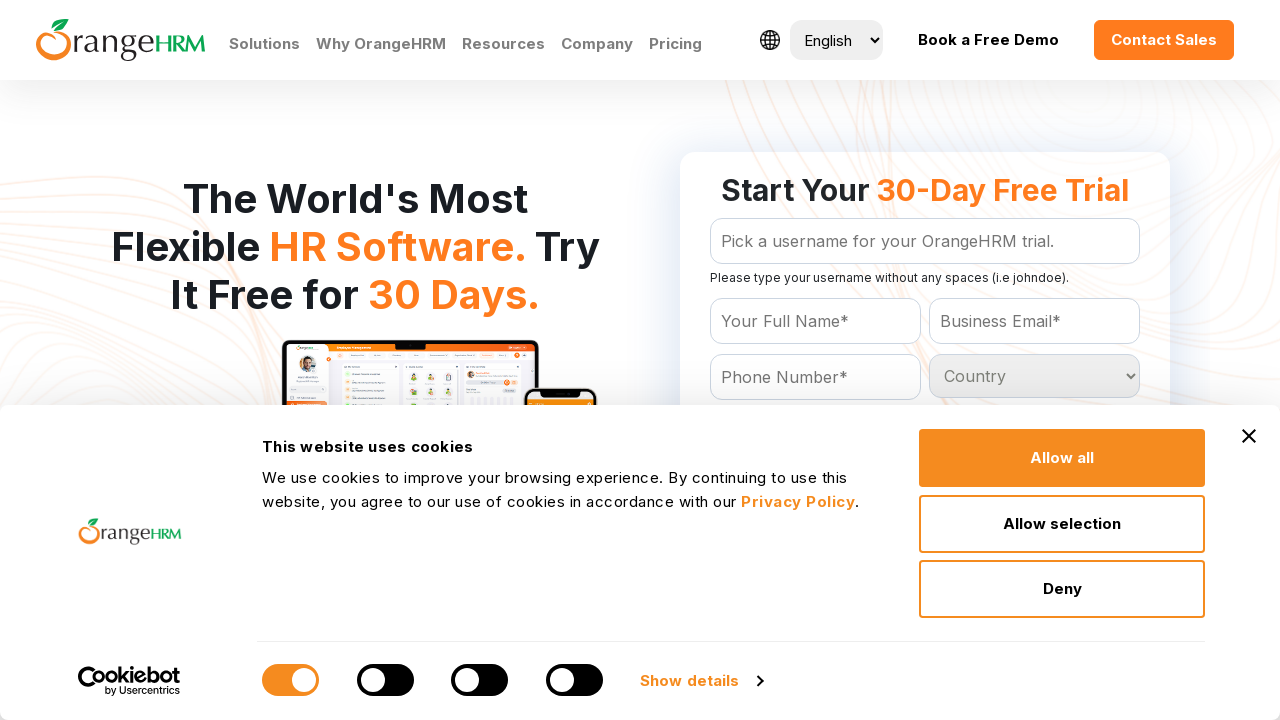

Retrieved country option at index 104
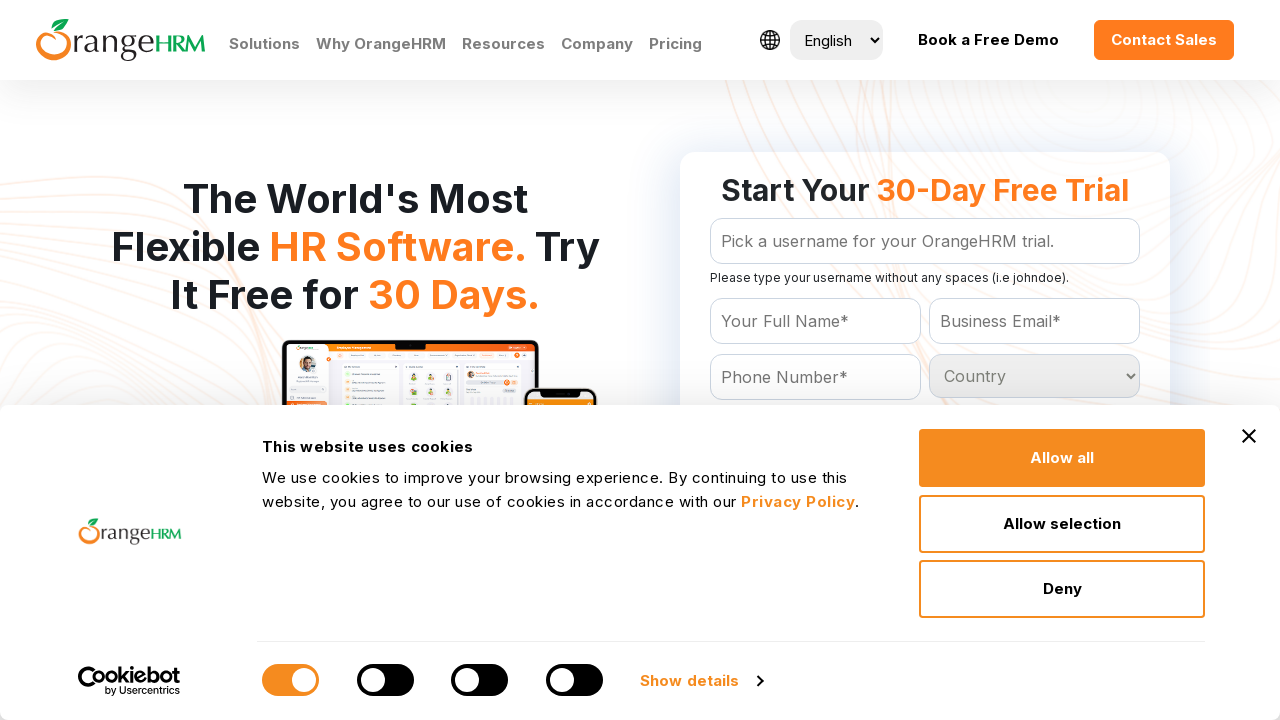

Retrieved country option at index 105
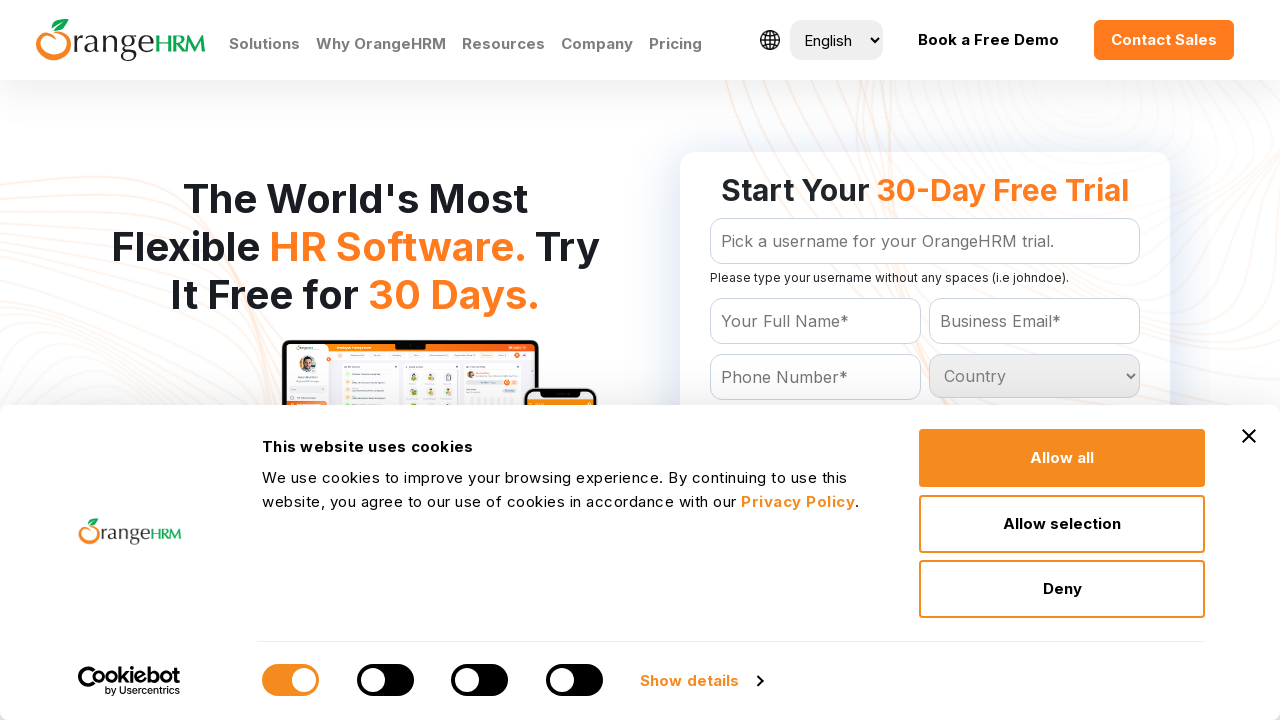

Retrieved country option at index 106
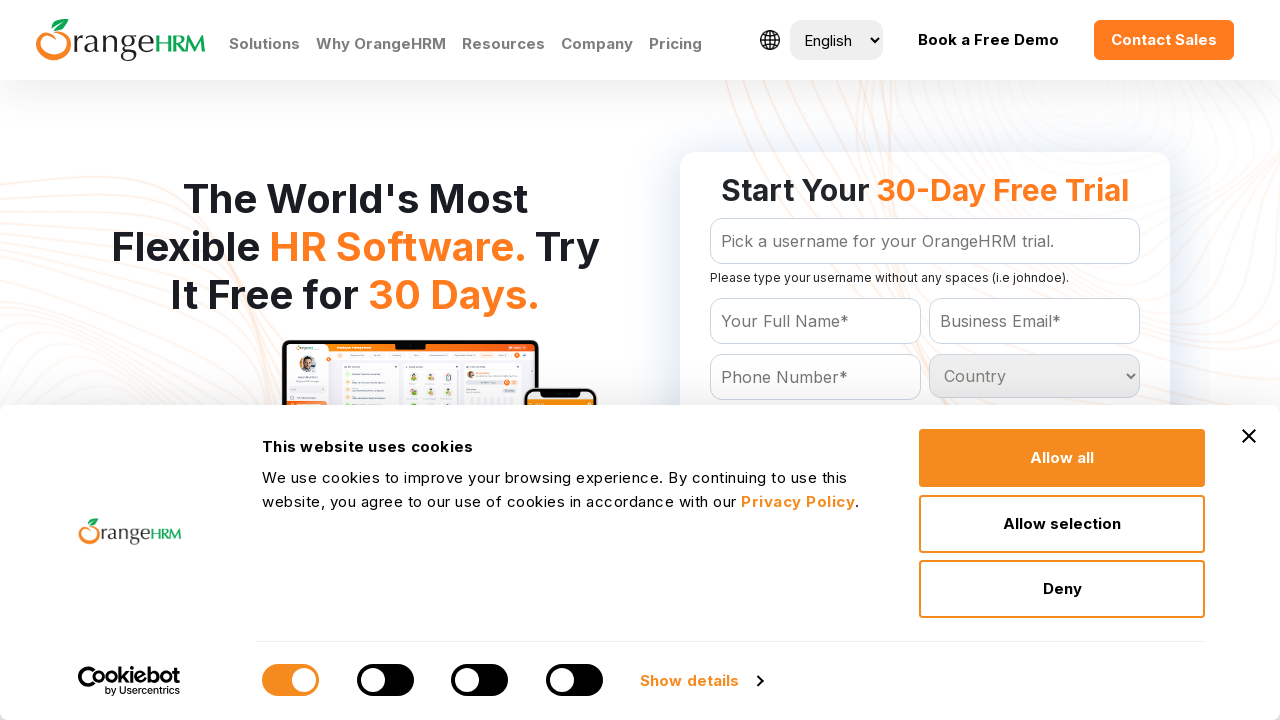

Retrieved country option at index 107
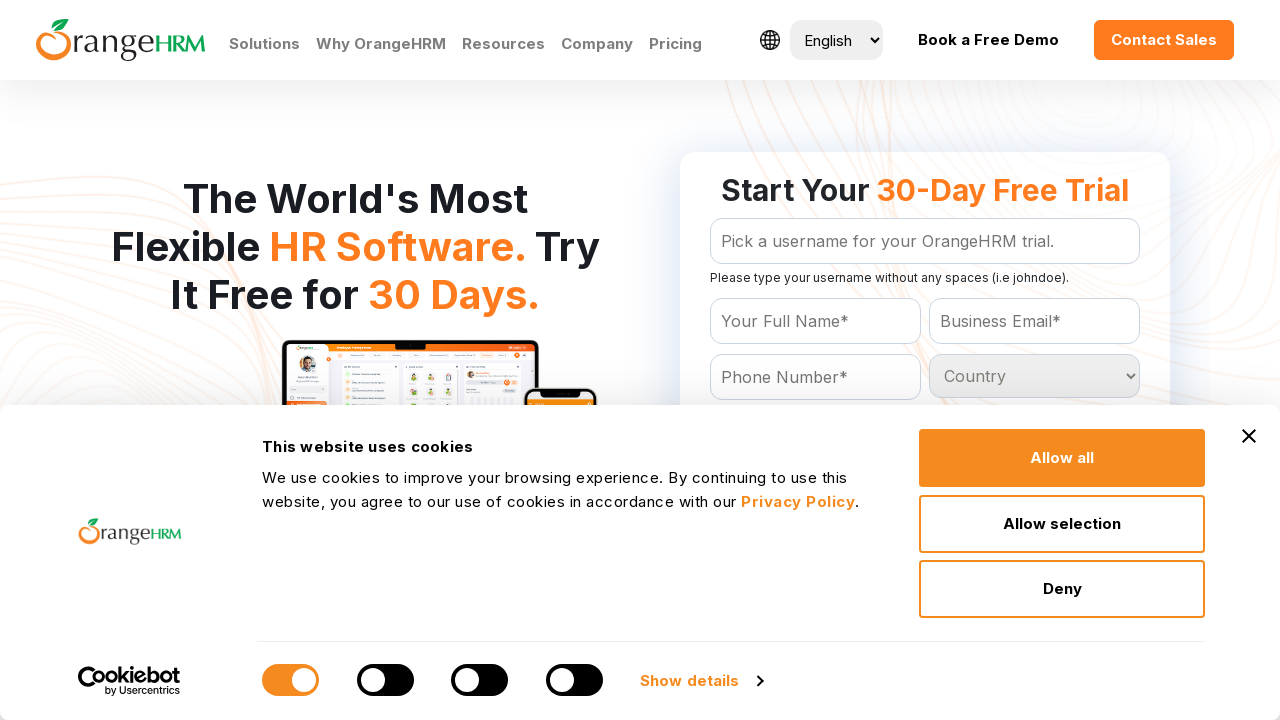

Retrieved country option at index 108
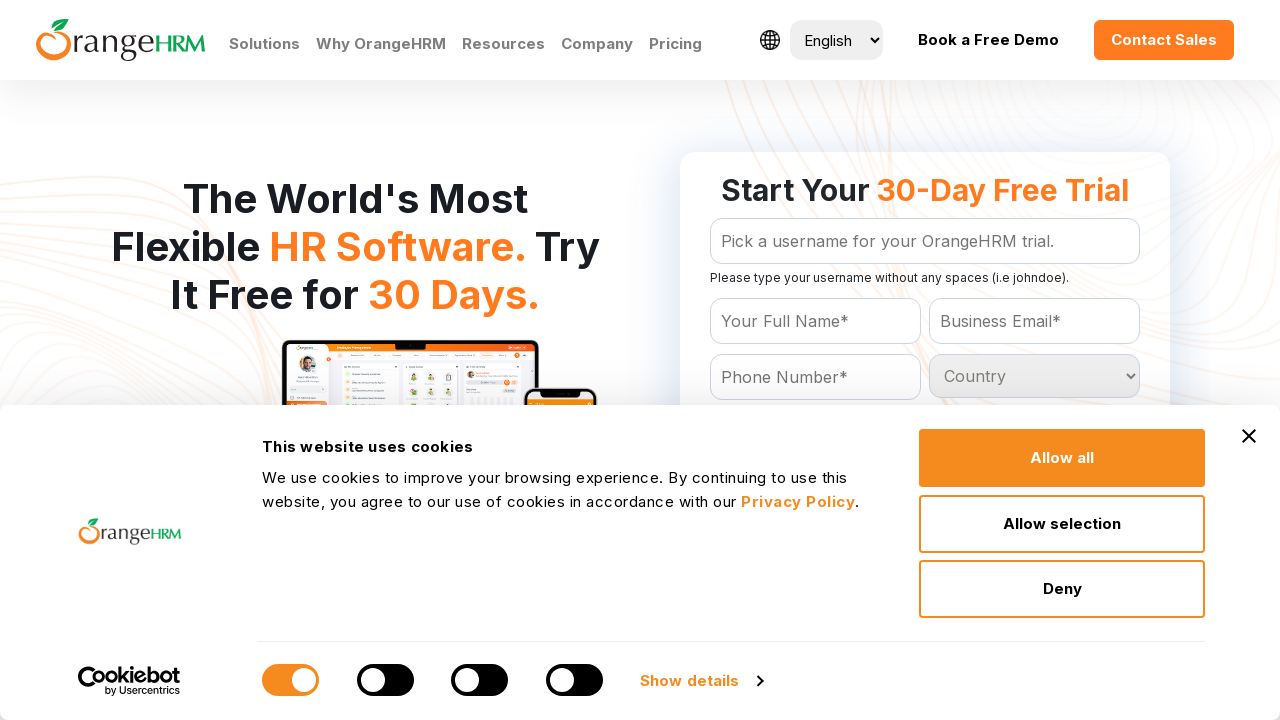

Retrieved country option at index 109
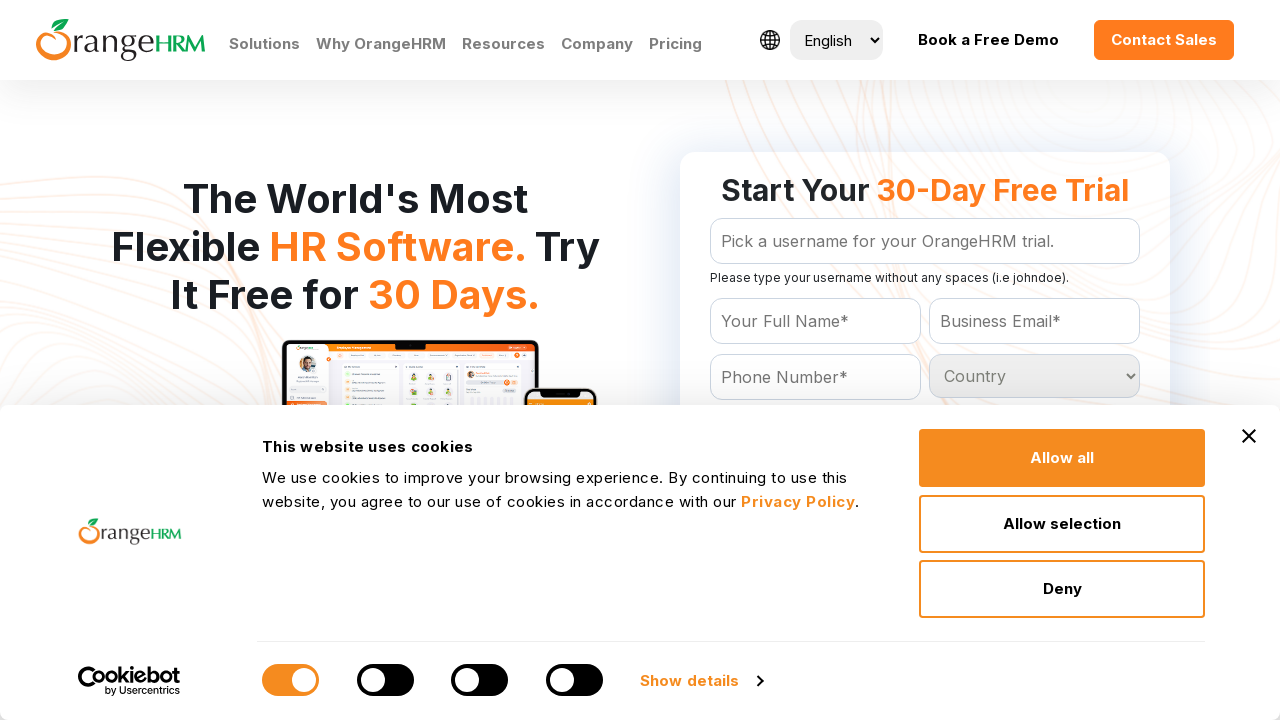

Retrieved country option at index 110
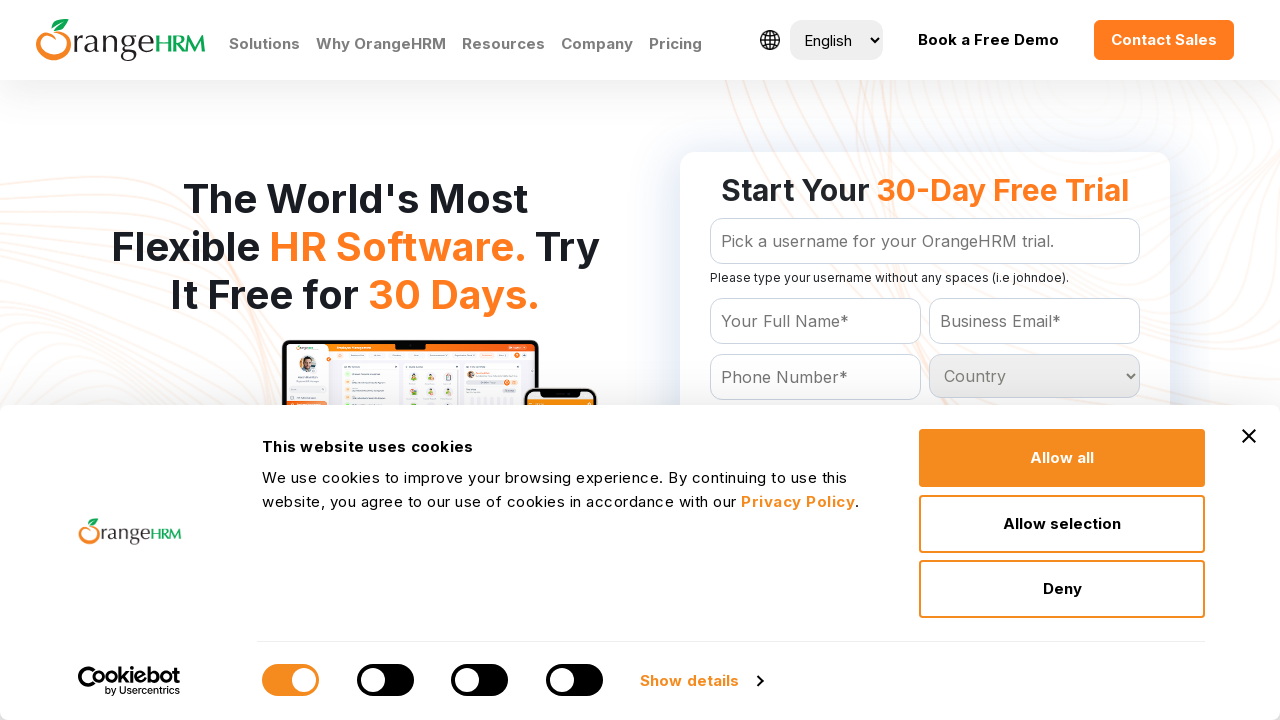

Retrieved country option at index 111
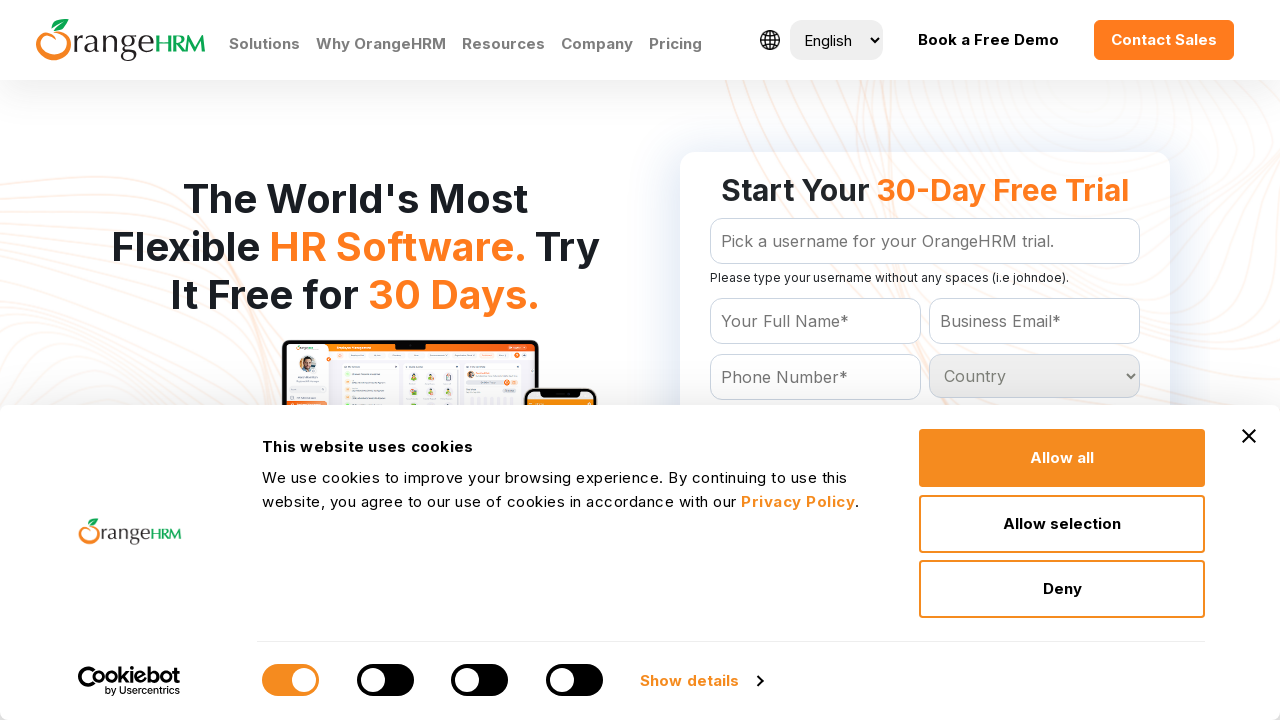

Retrieved country option at index 112
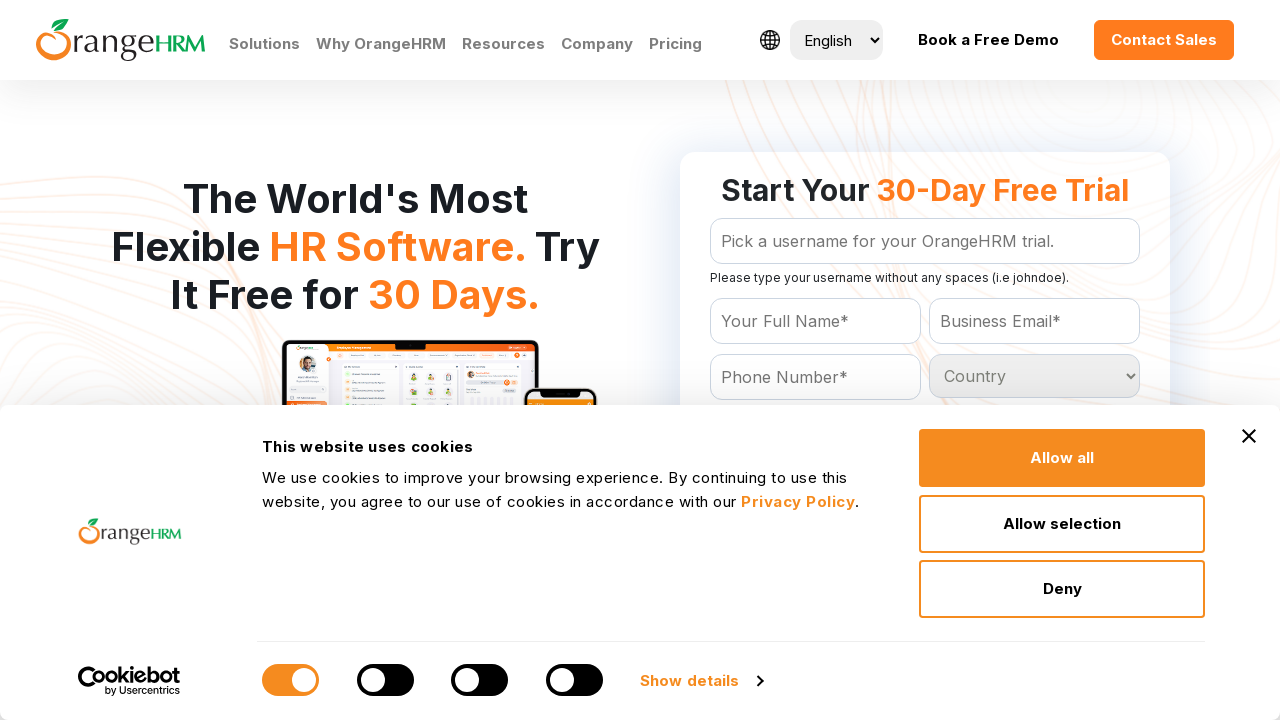

Retrieved country option at index 113
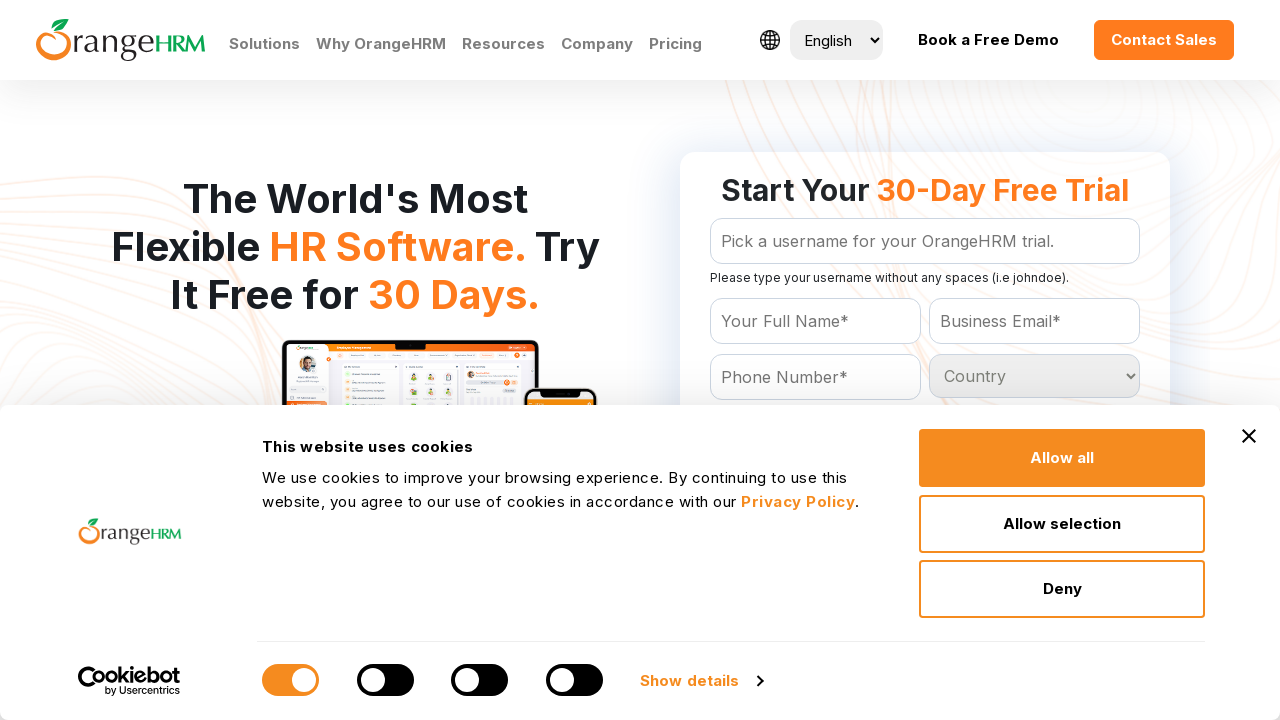

Retrieved country option at index 114
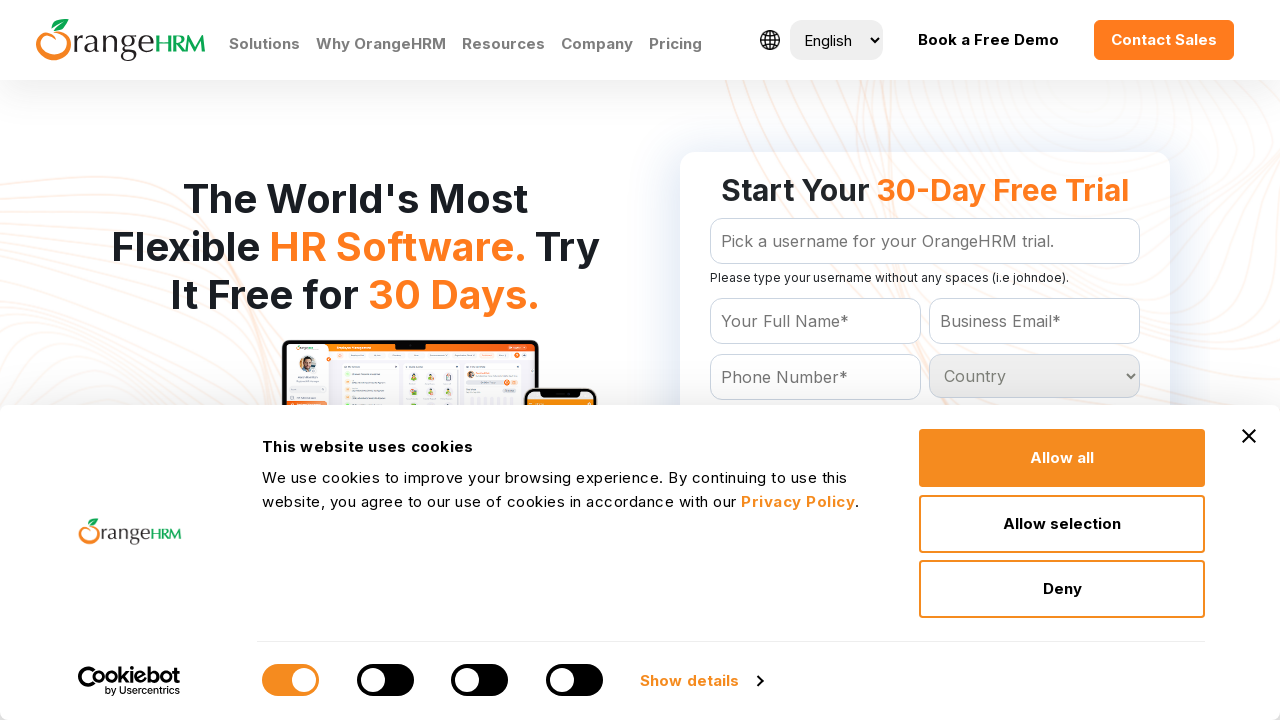

Retrieved country option at index 115
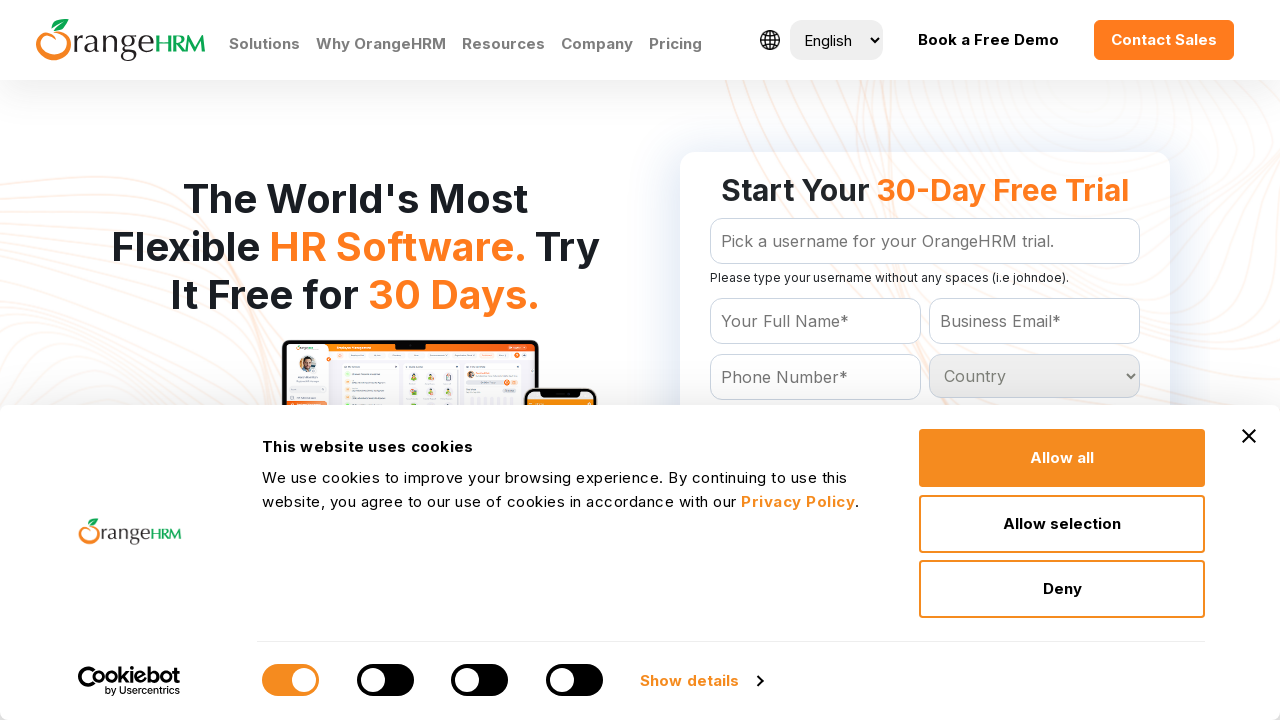

Retrieved country option at index 116
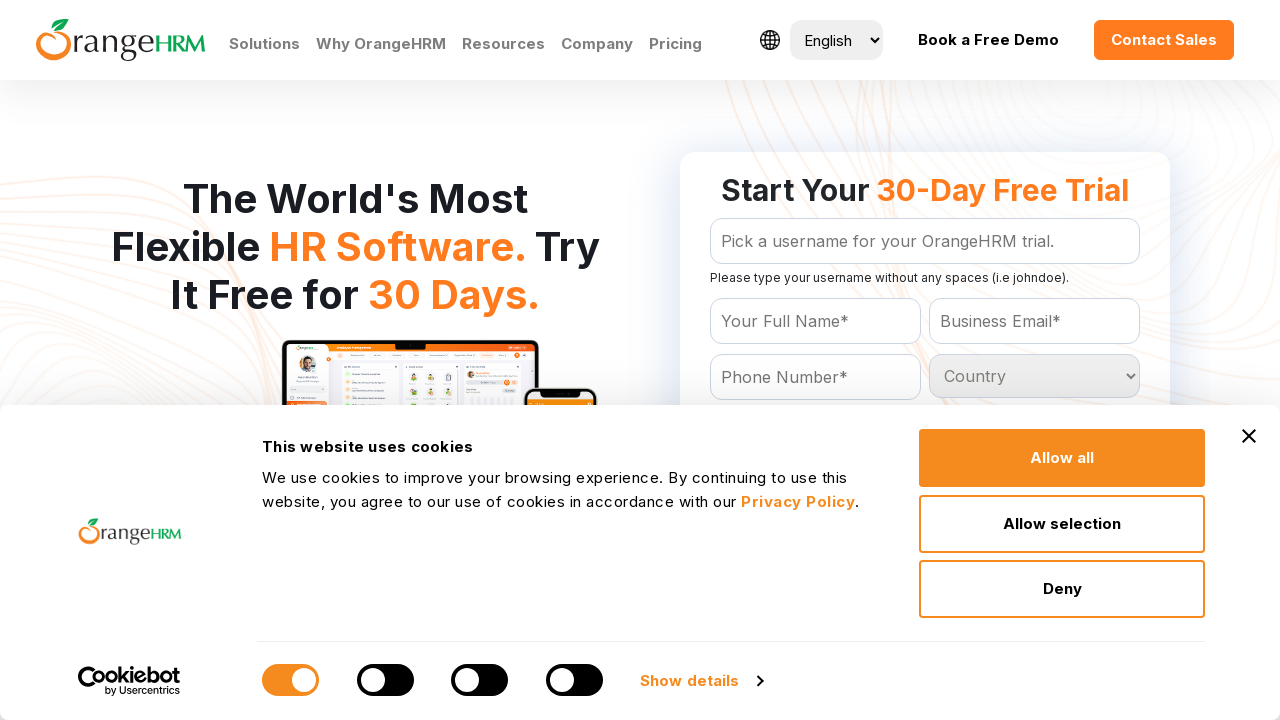

Retrieved country option at index 117
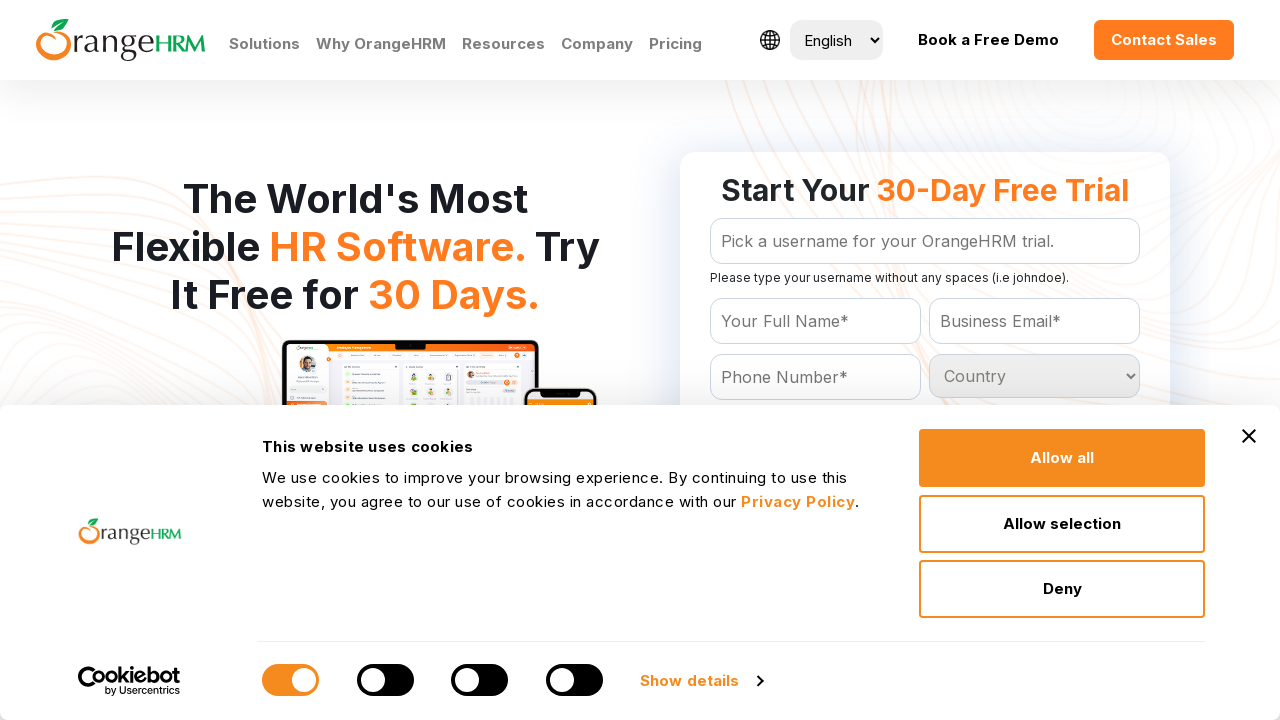

Retrieved country option at index 118
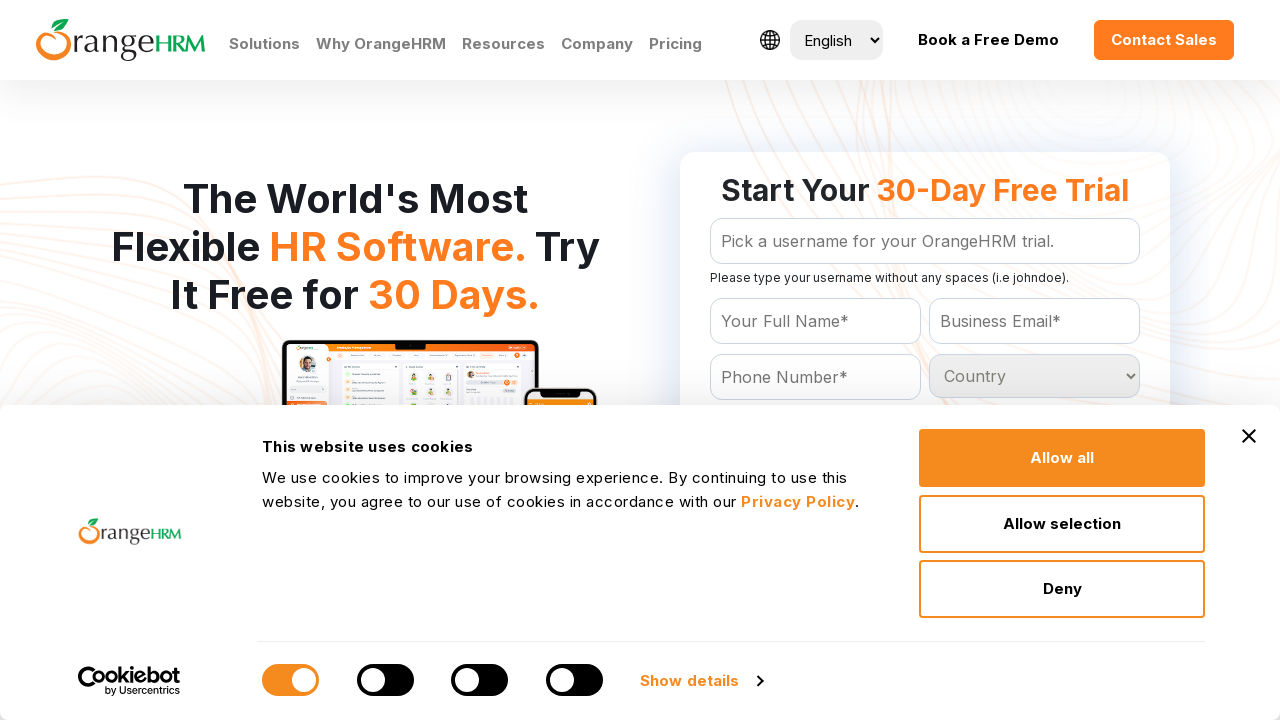

Retrieved country option at index 119
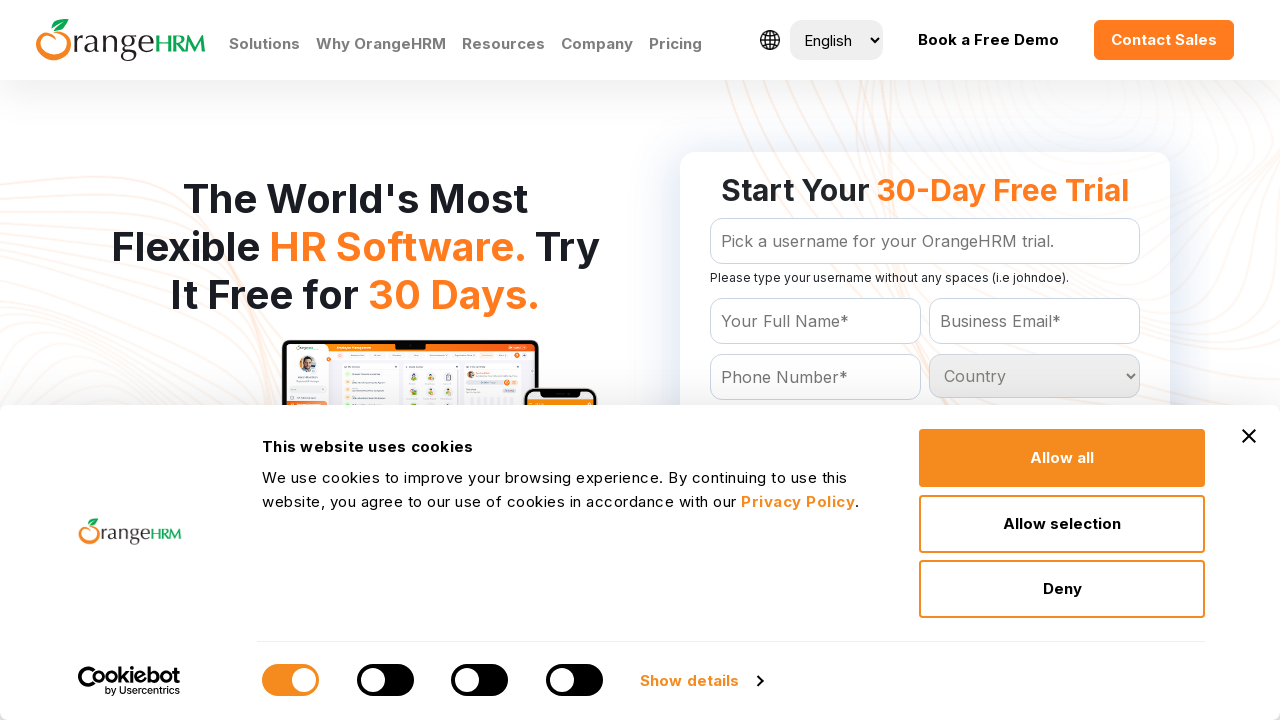

Retrieved country option at index 120
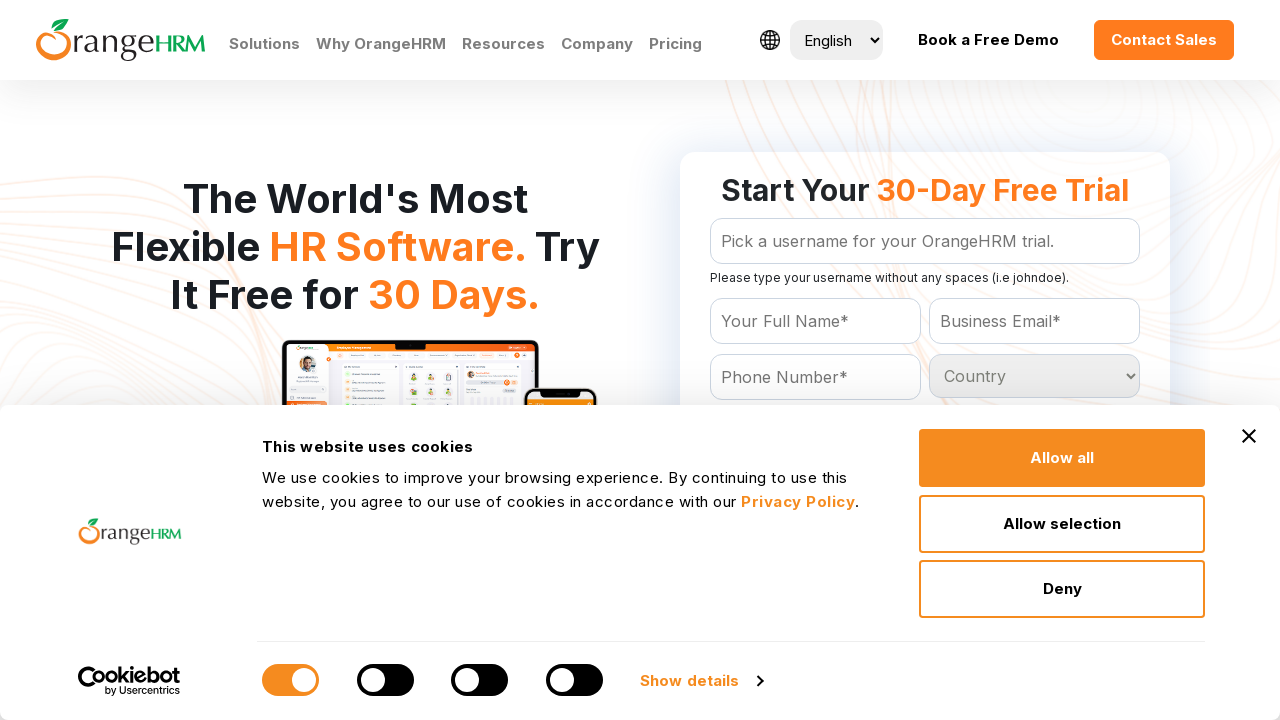

Retrieved country option at index 121
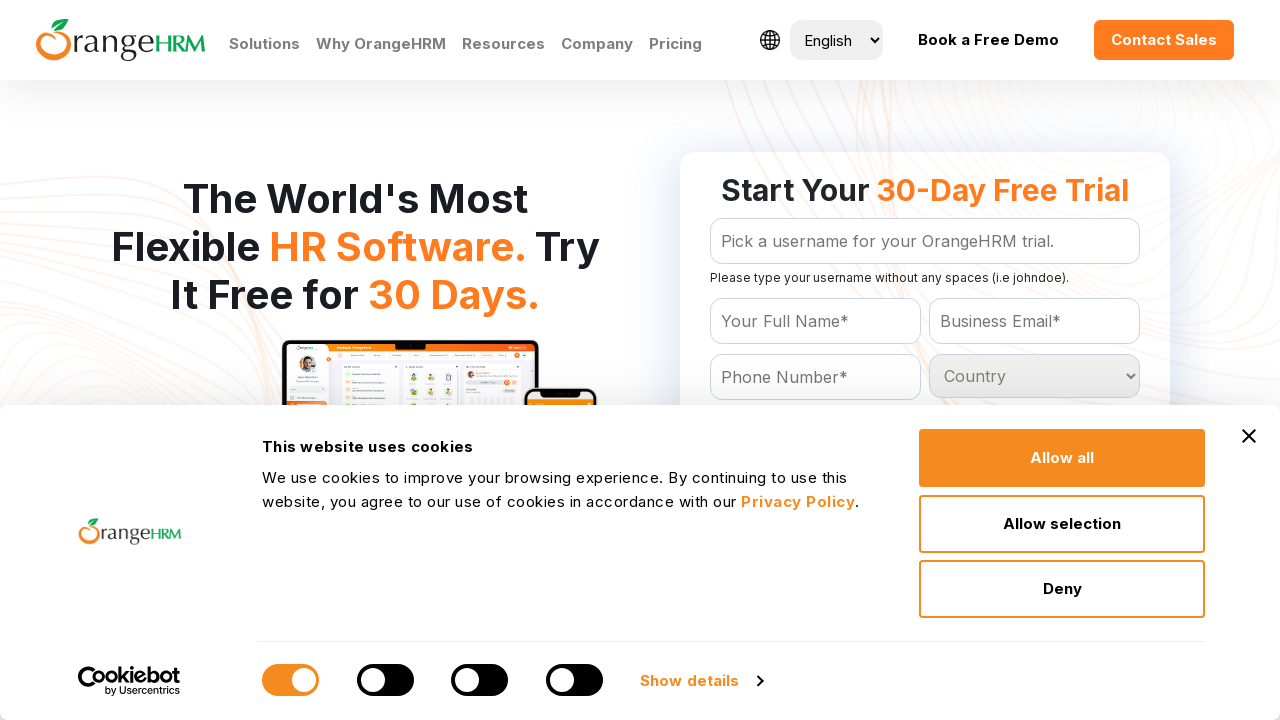

Retrieved country option at index 122
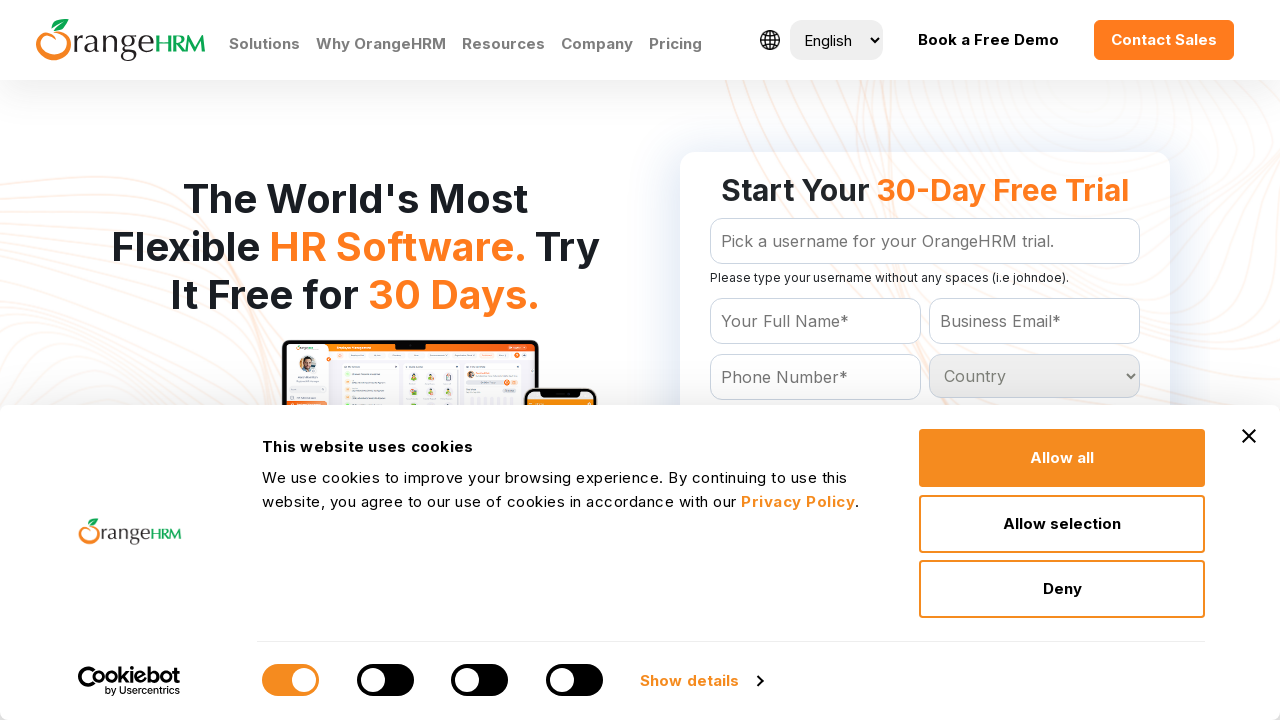

Retrieved country option at index 123
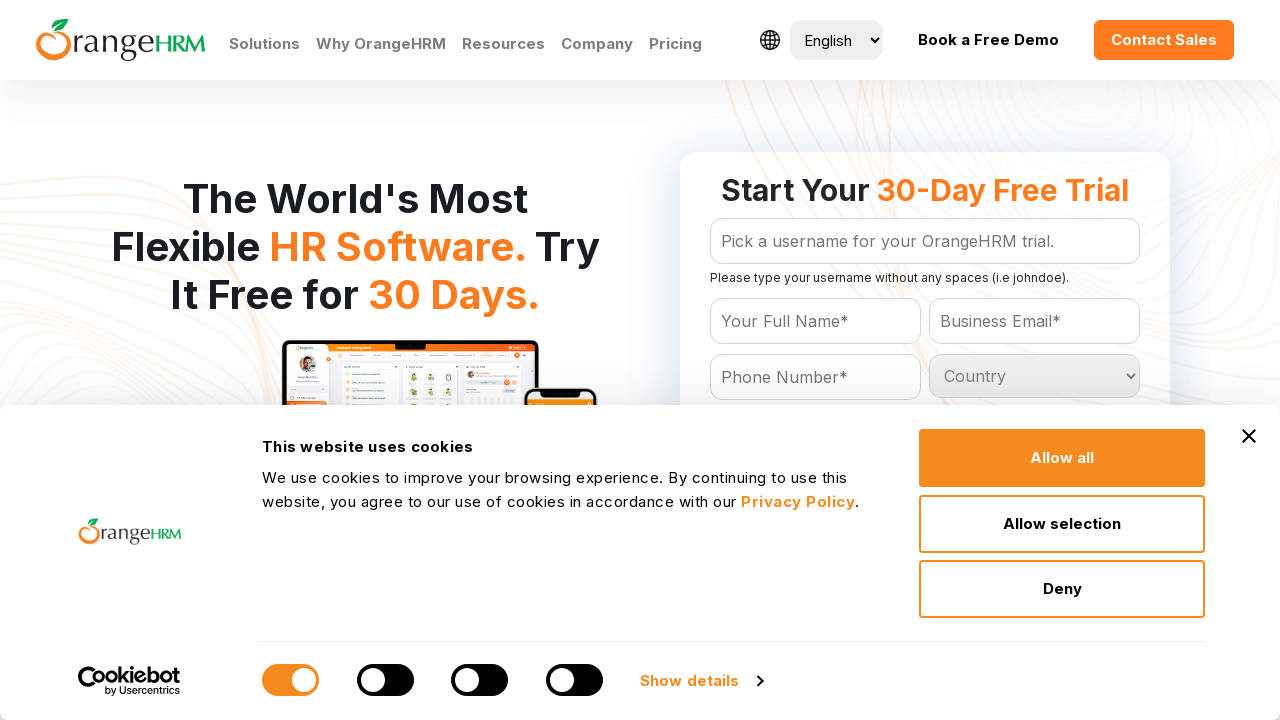

Retrieved country option at index 124
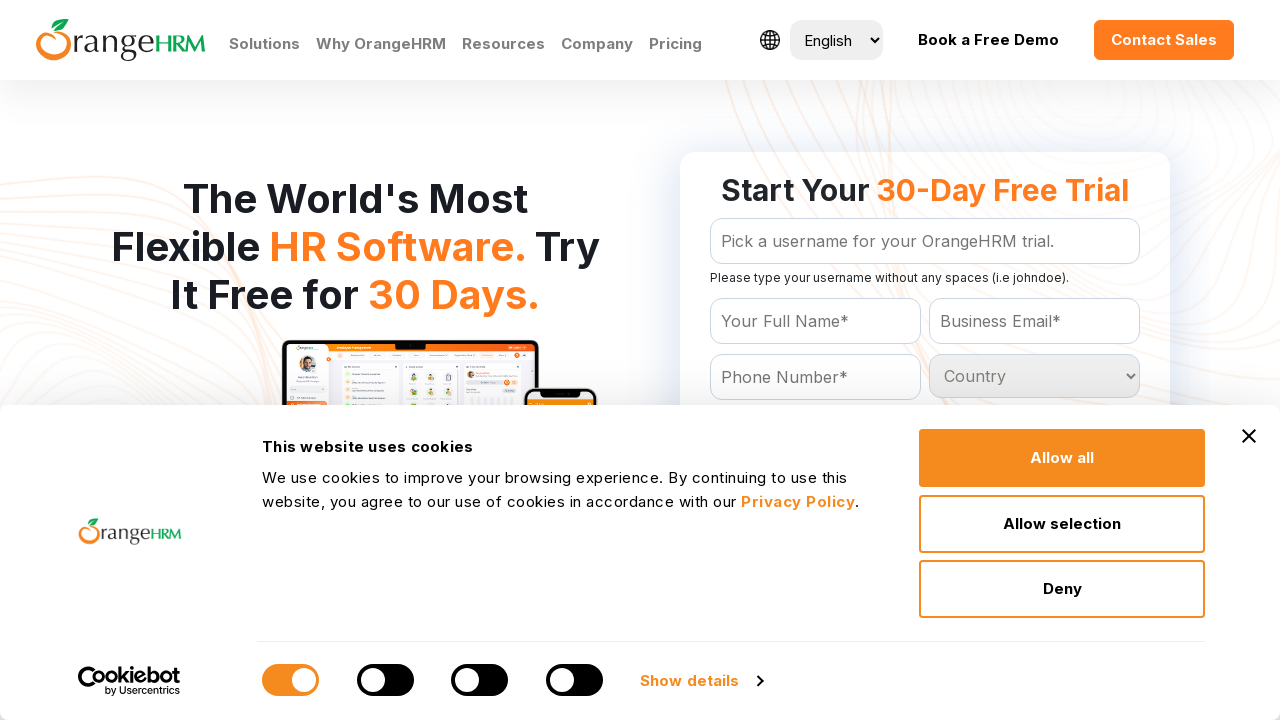

Retrieved country option at index 125
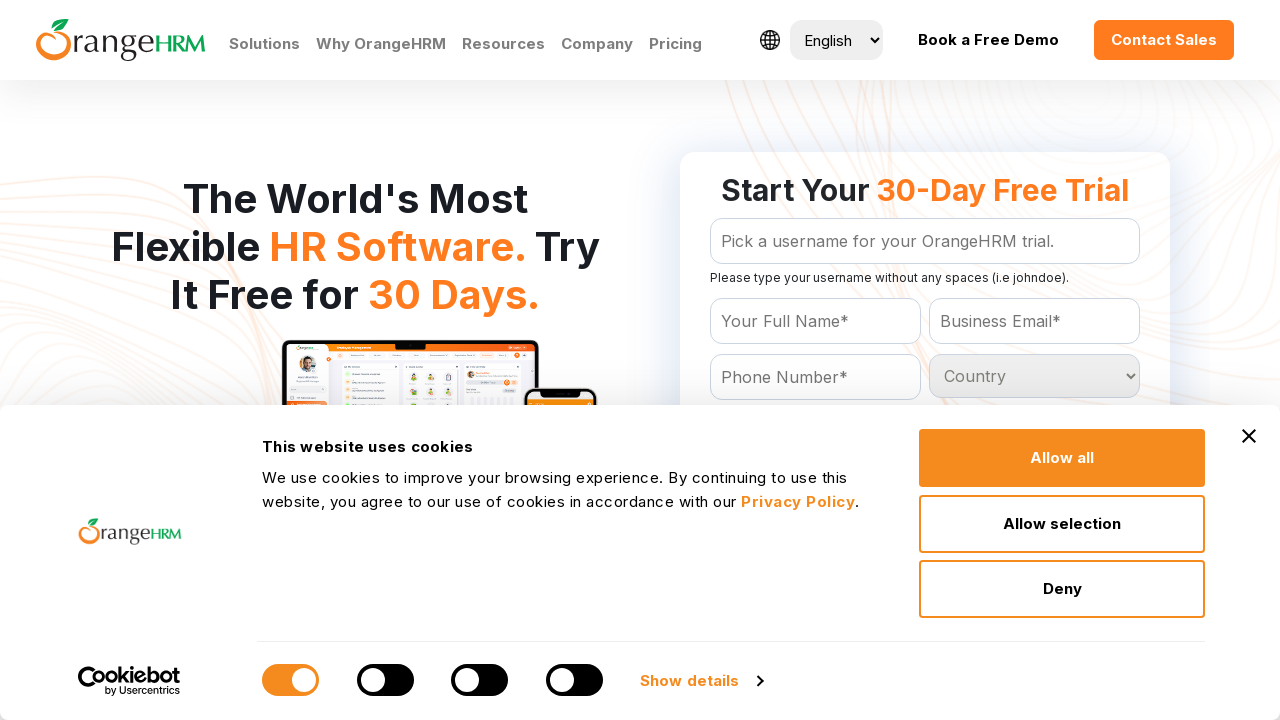

Retrieved country option at index 126
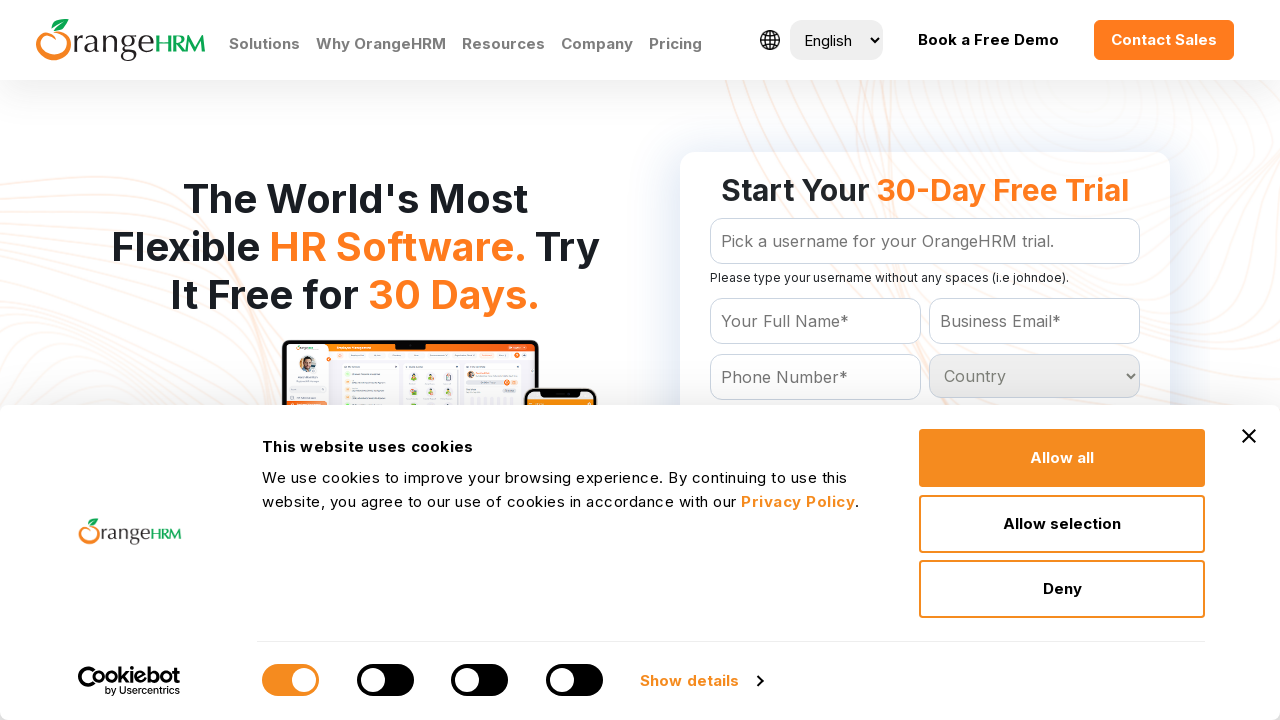

Retrieved country option at index 127
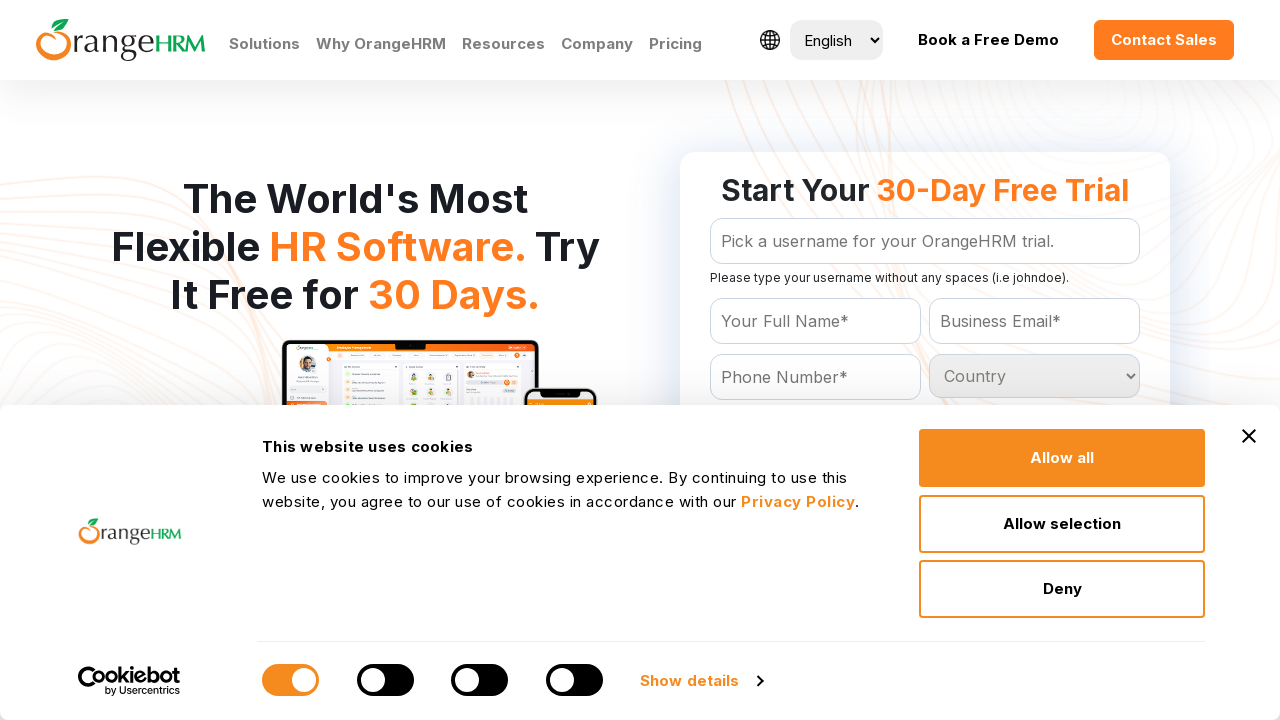

Retrieved country option at index 128
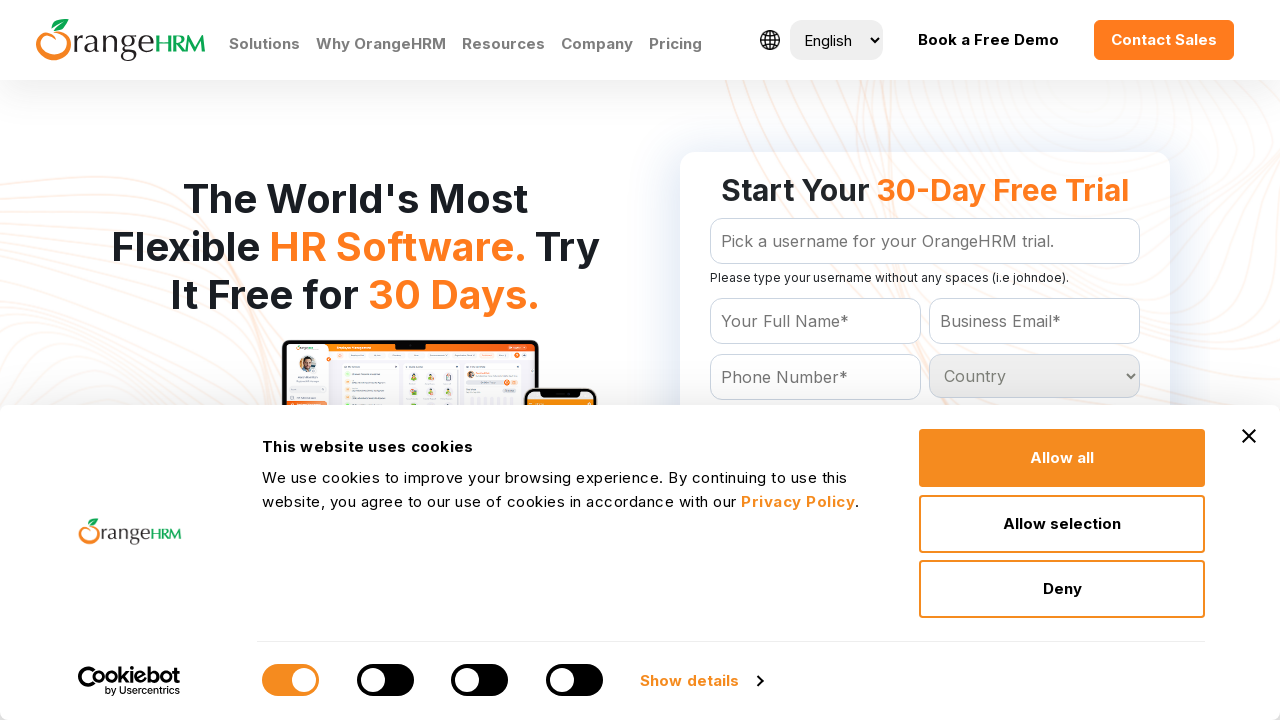

Retrieved country option at index 129
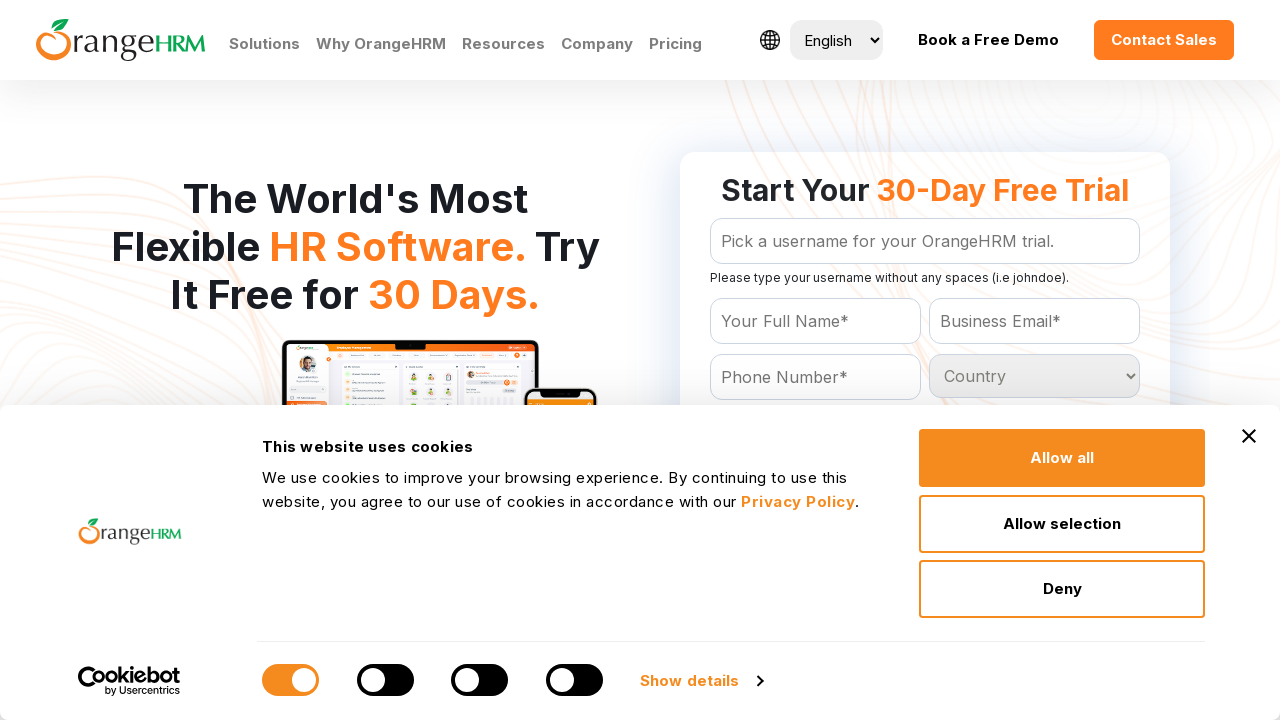

Retrieved country option at index 130
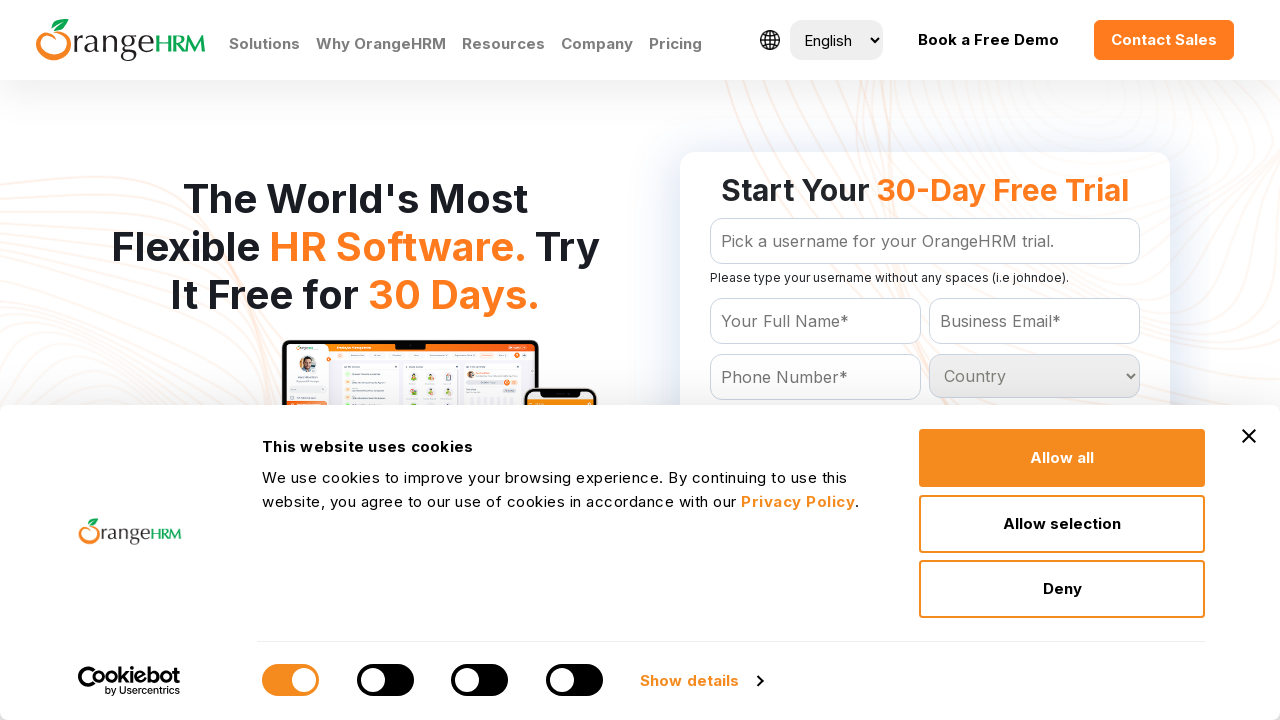

Retrieved country option at index 131
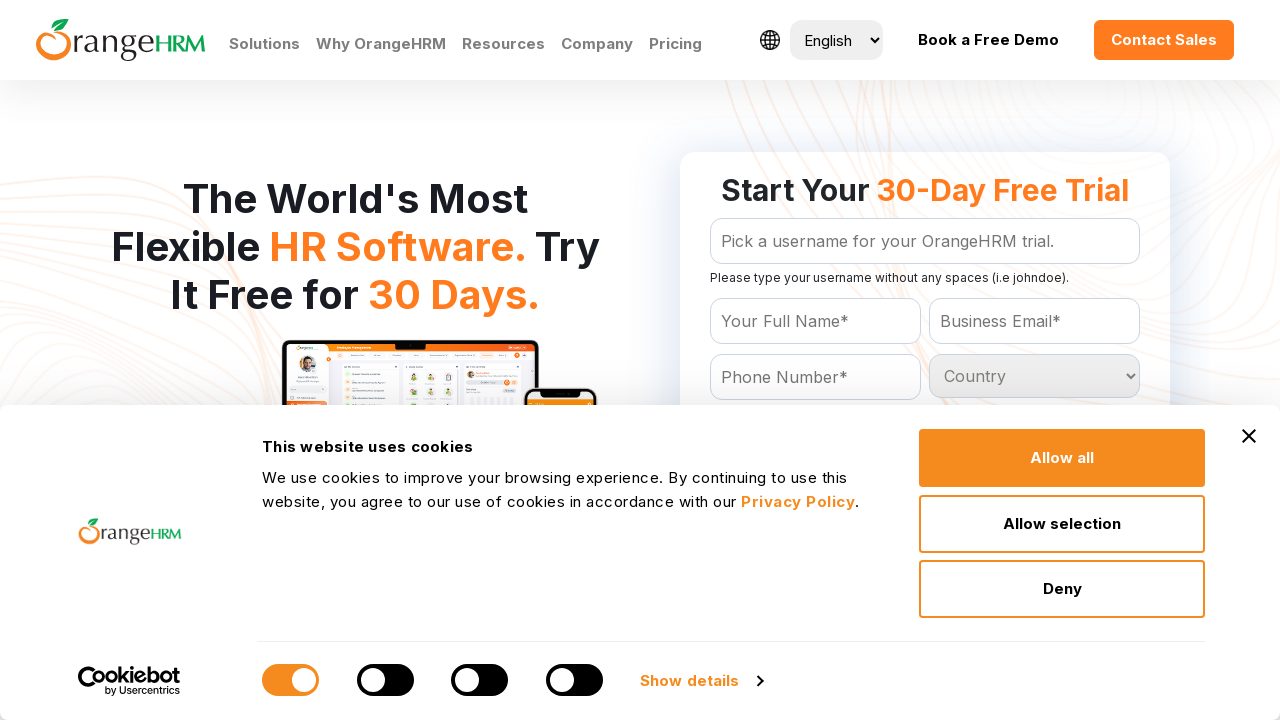

Retrieved country option at index 132
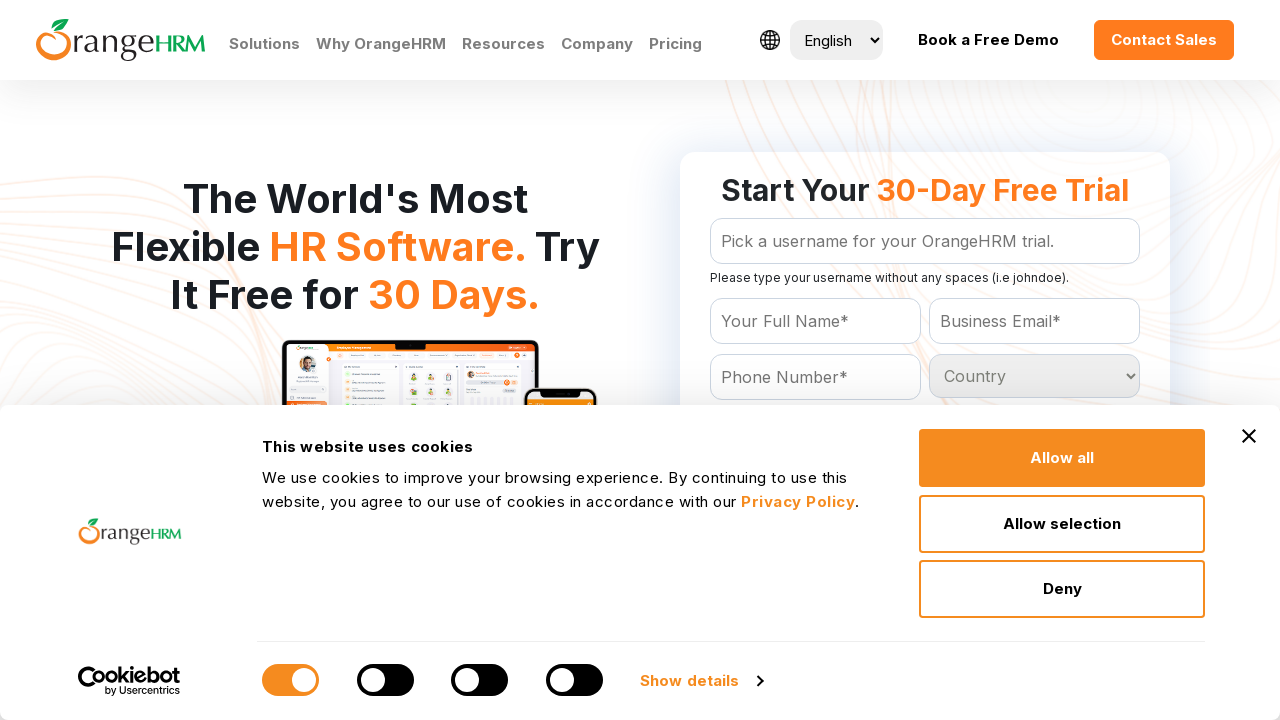

Retrieved country option at index 133
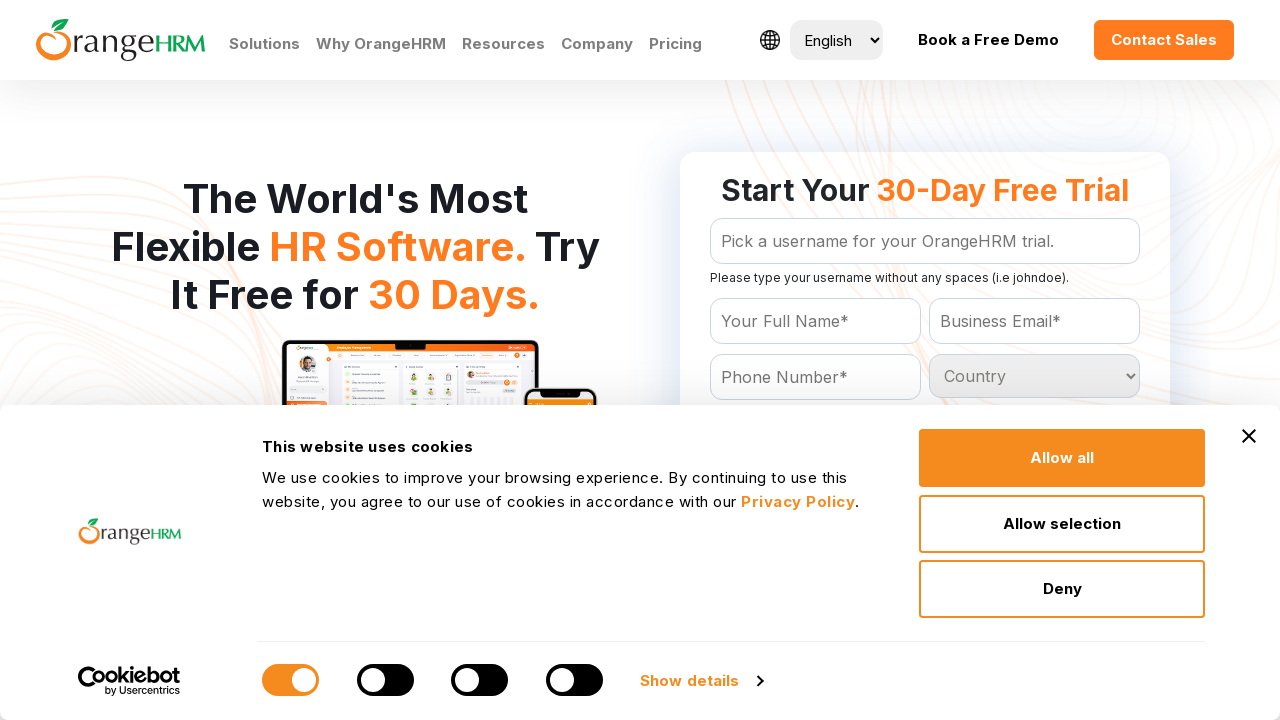

Retrieved country option at index 134
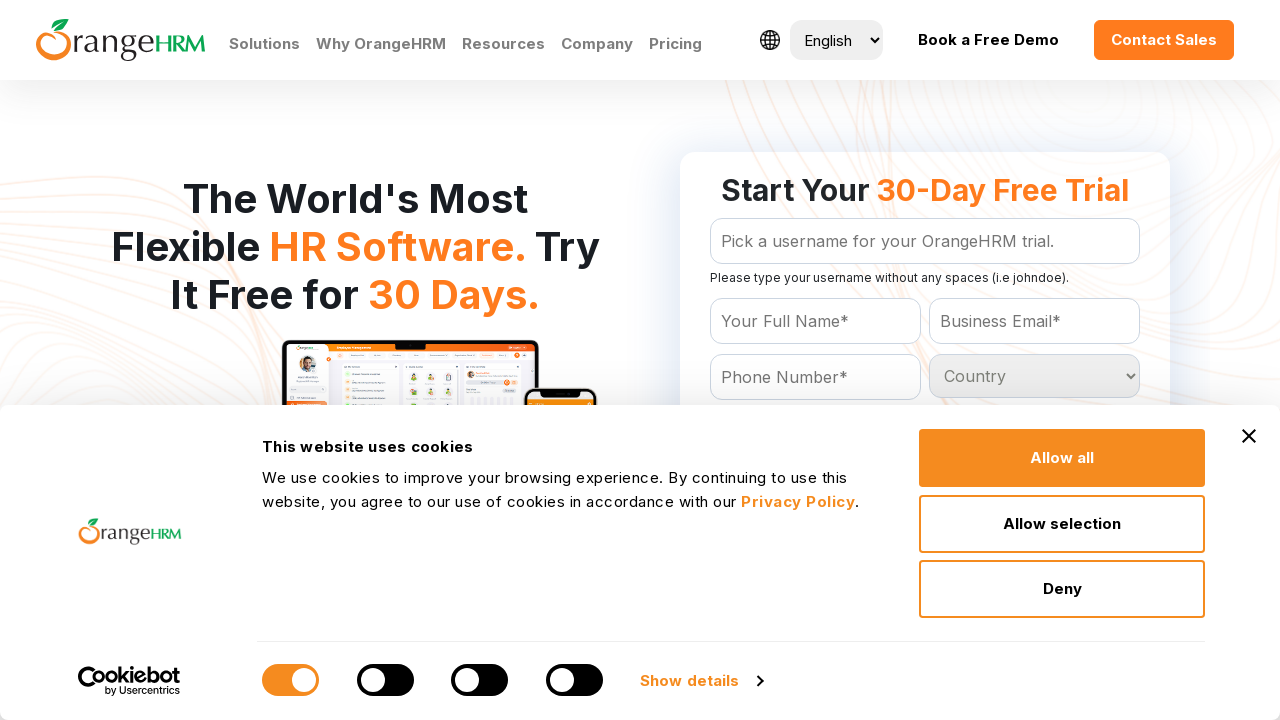

Retrieved country option at index 135
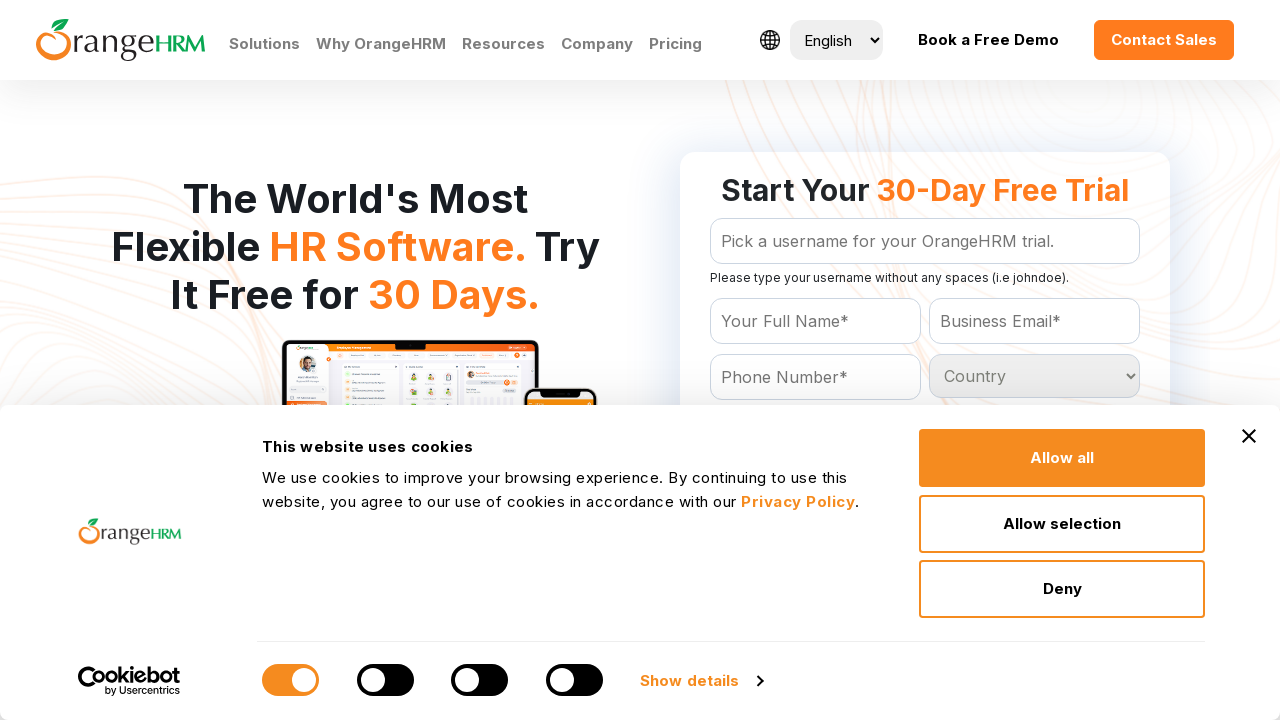

Retrieved country option at index 136
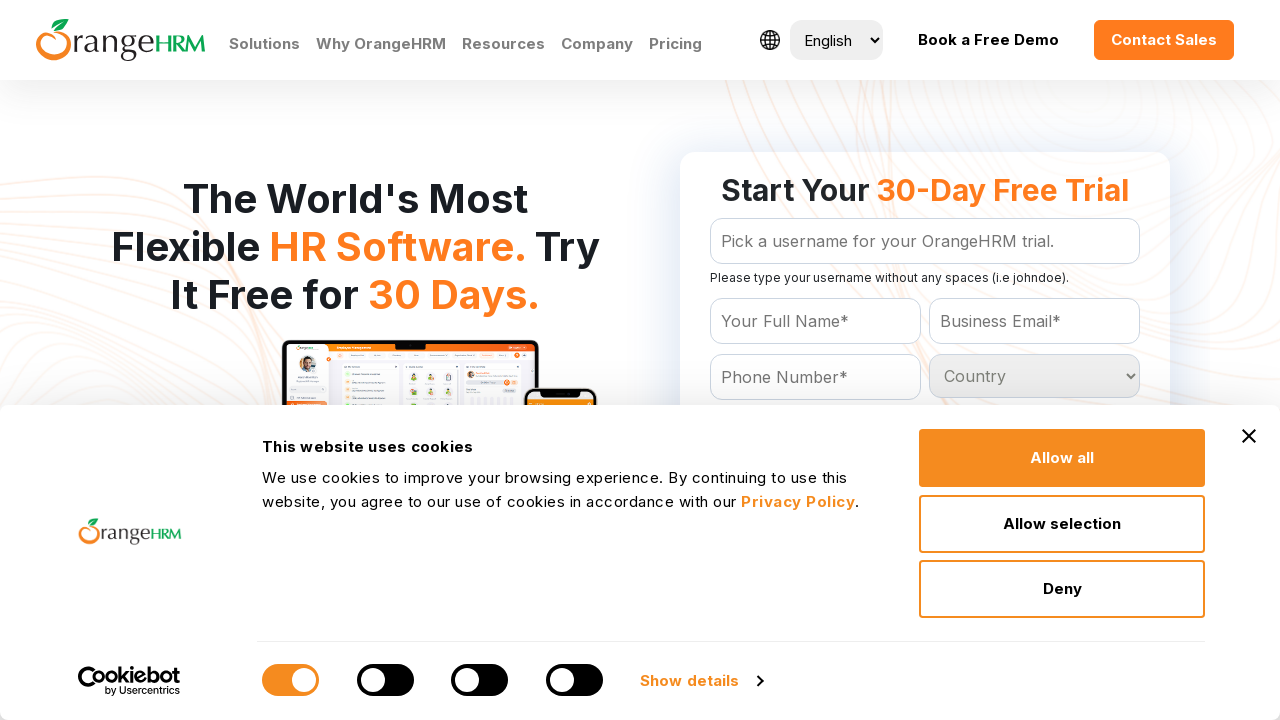

Retrieved country option at index 137
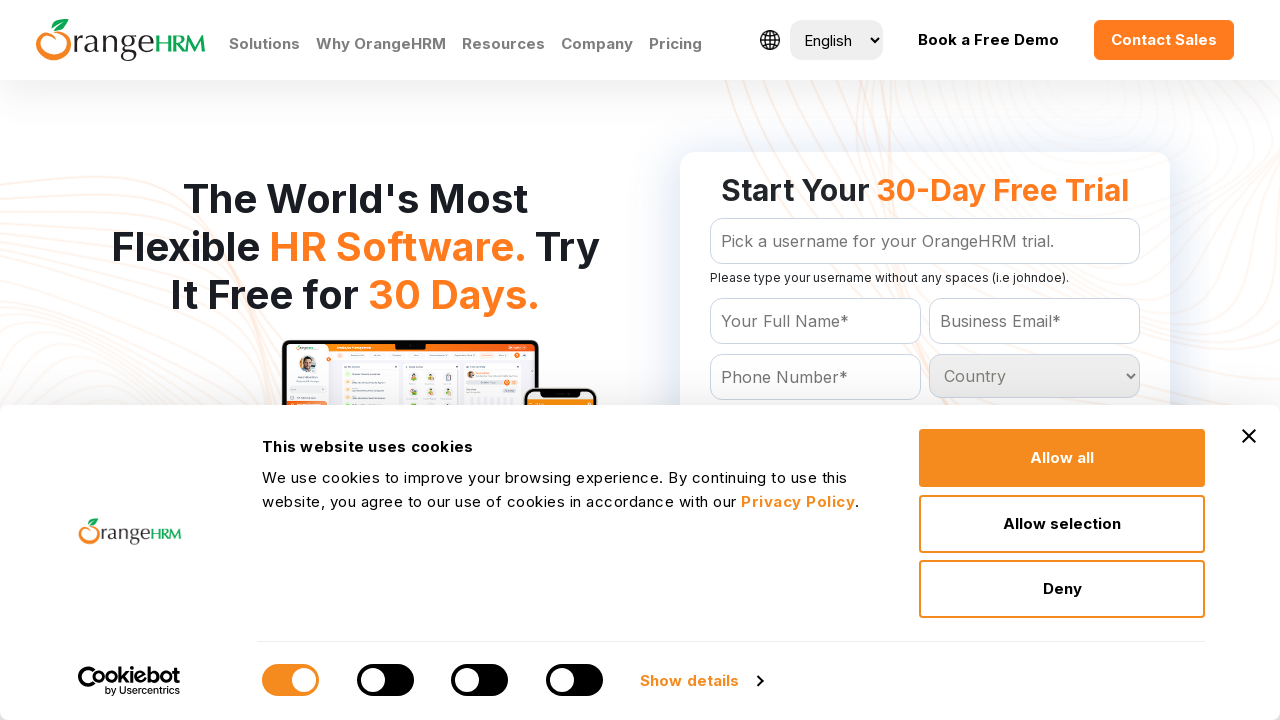

Retrieved country option at index 138
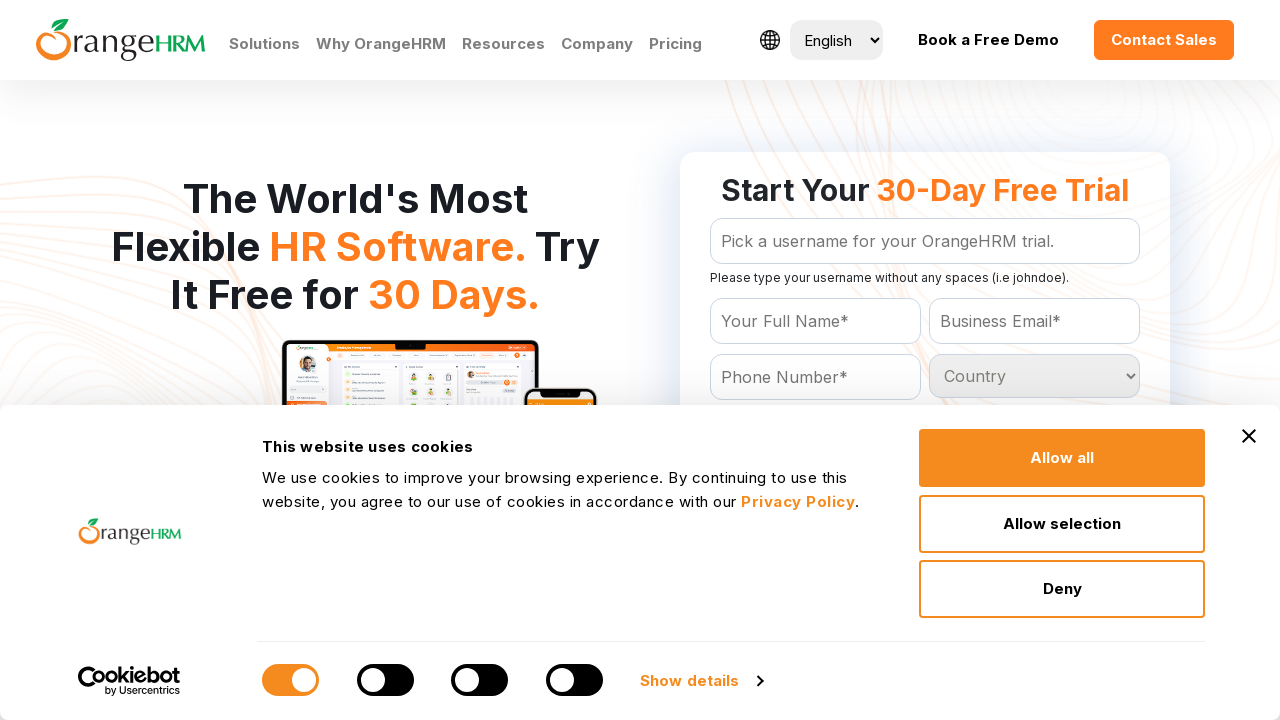

Retrieved country option at index 139
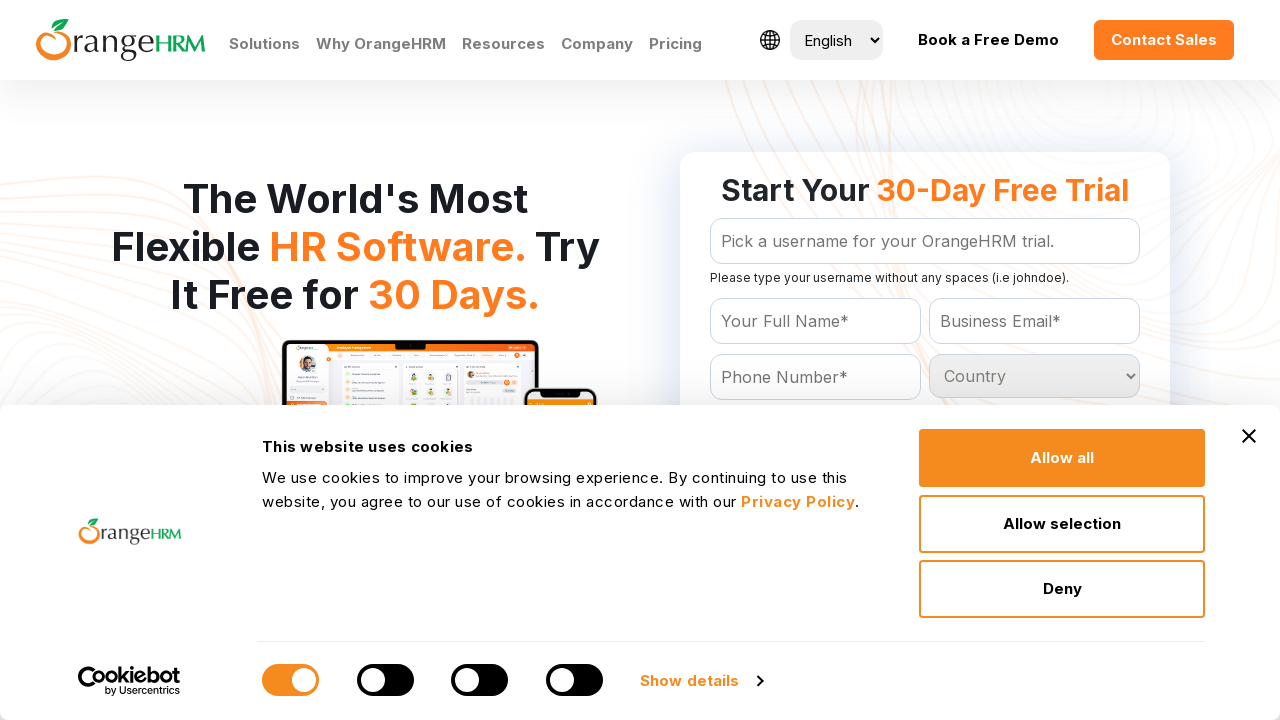

Retrieved country option at index 140
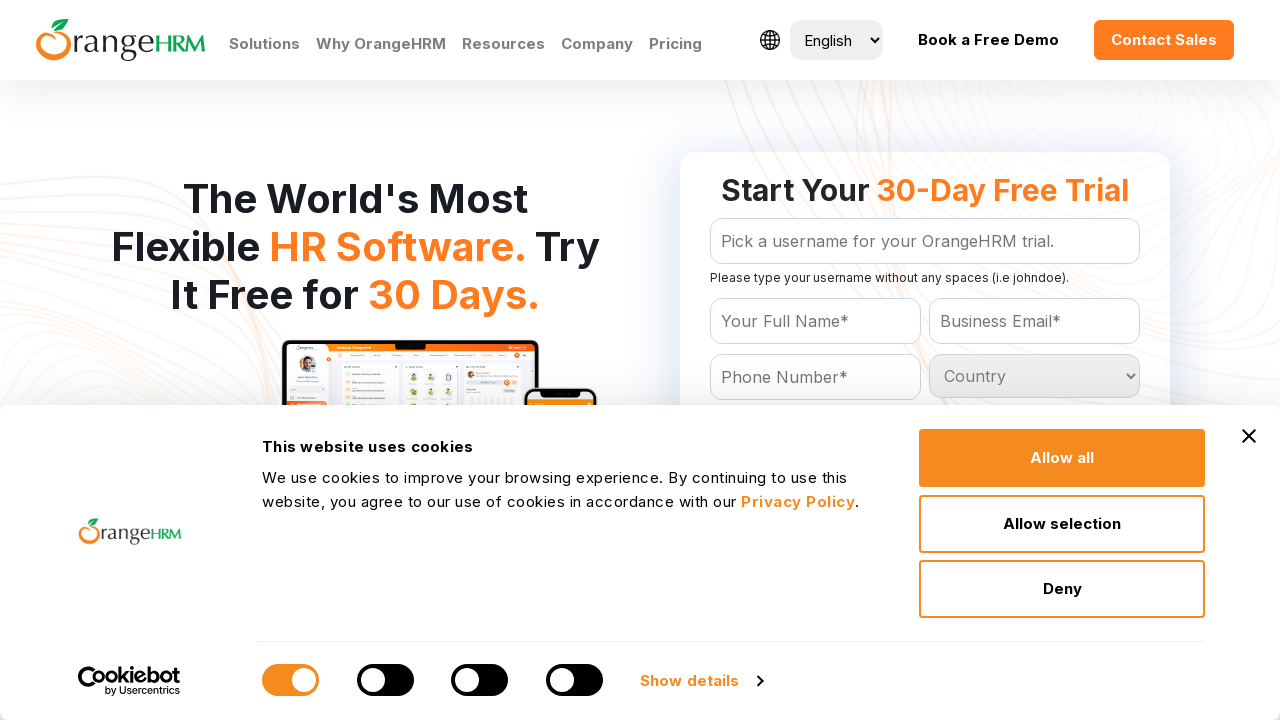

Retrieved country option at index 141
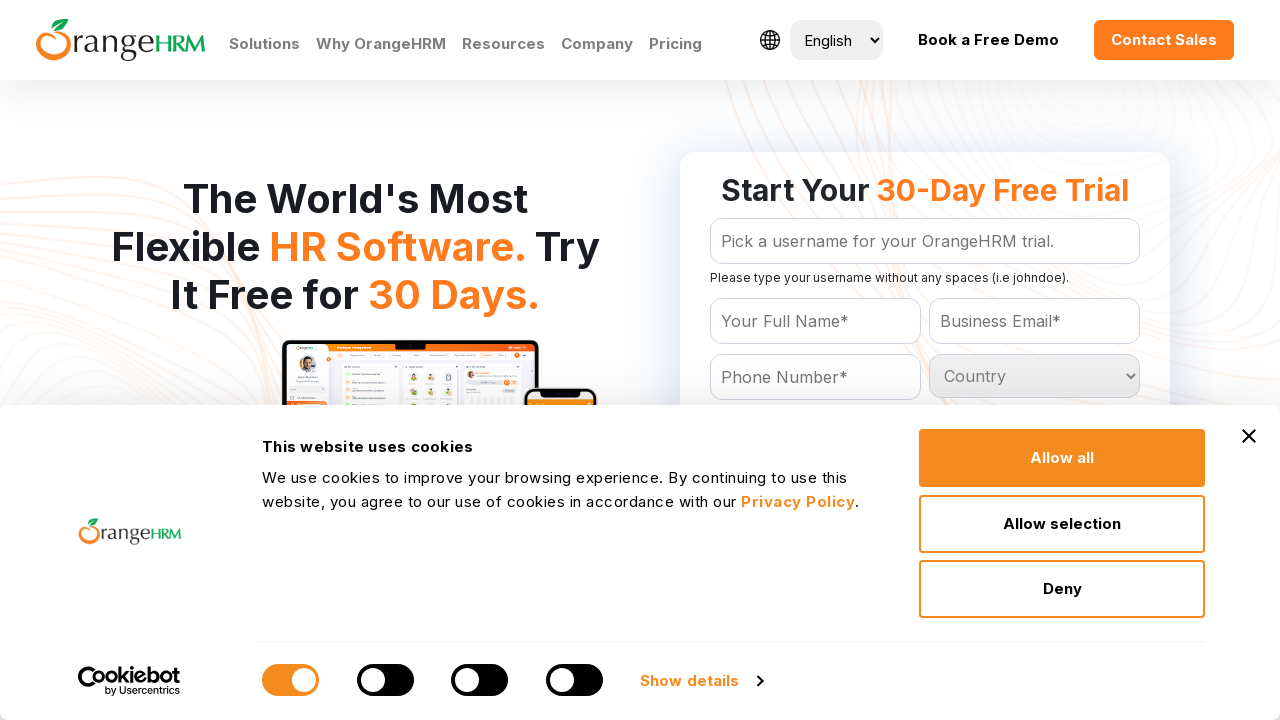

Retrieved country option at index 142
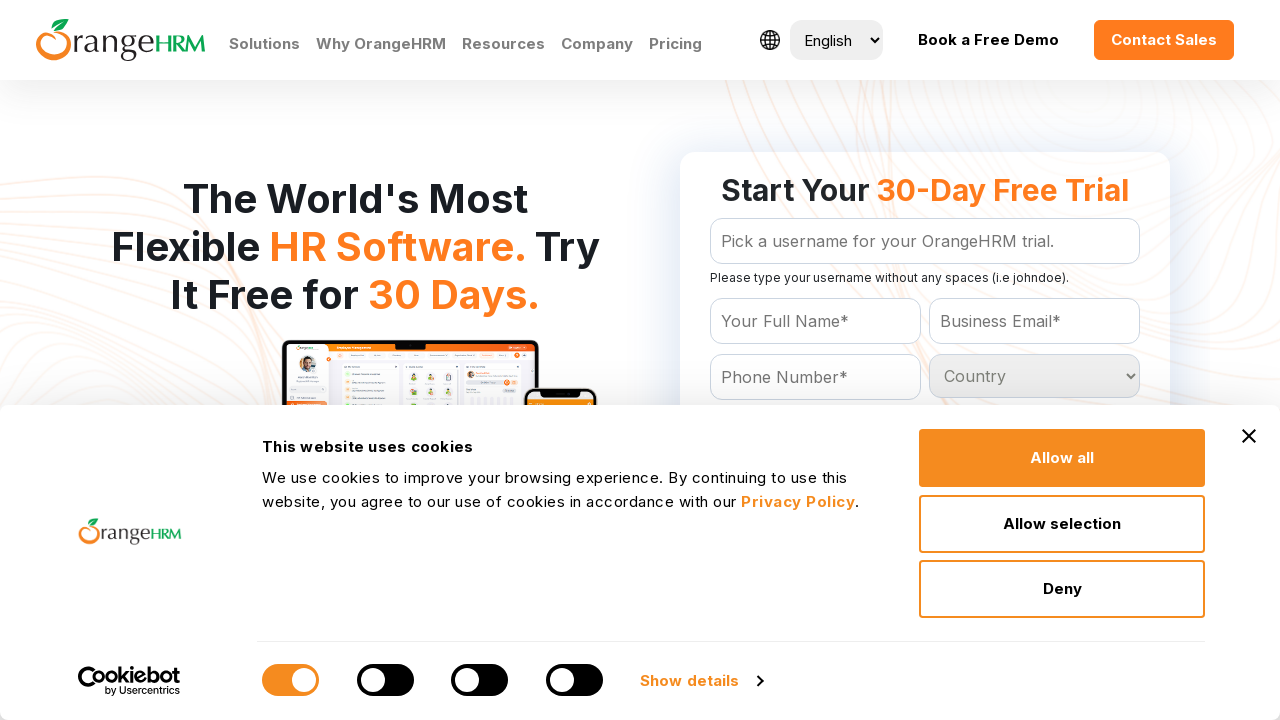

Retrieved country option at index 143
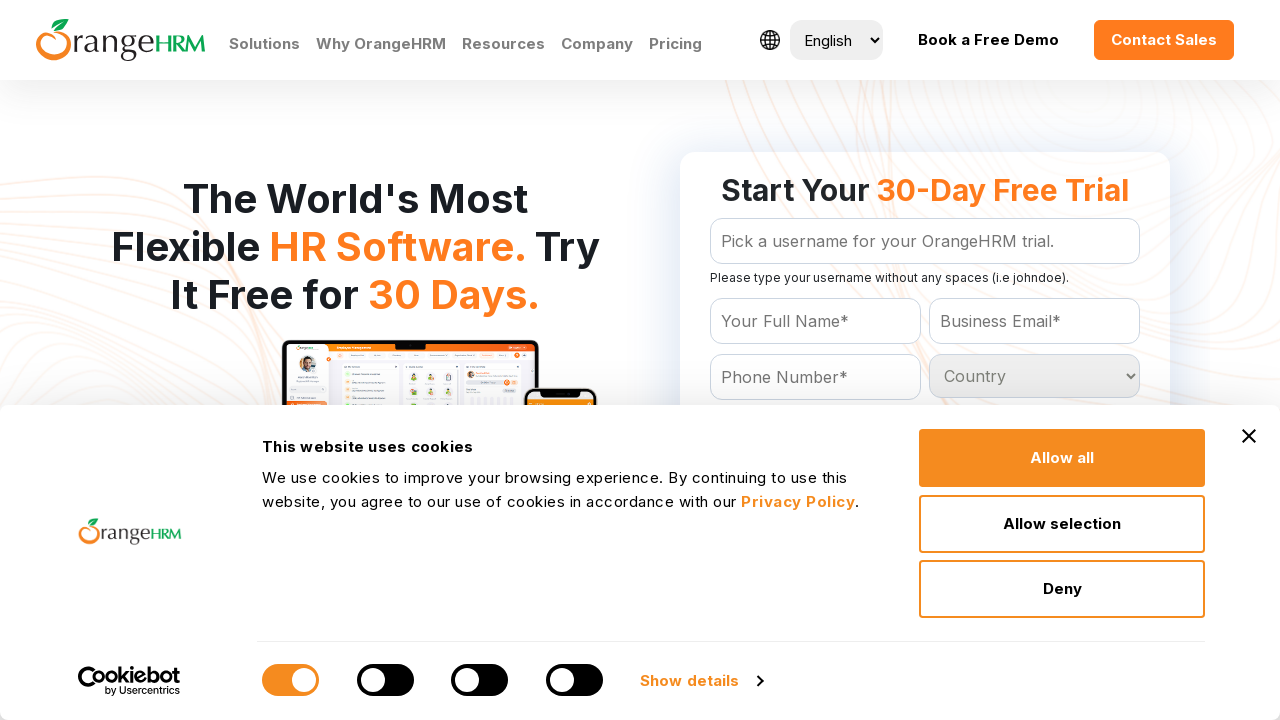

Retrieved country option at index 144
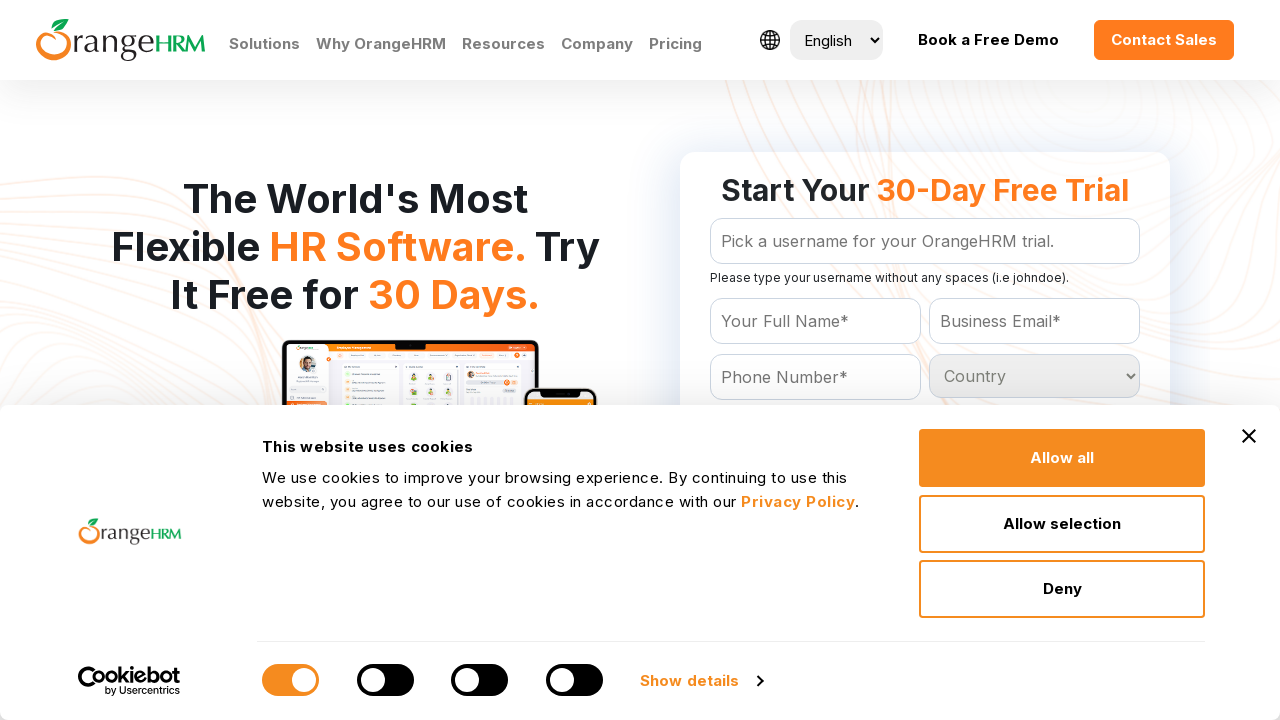

Retrieved country option at index 145
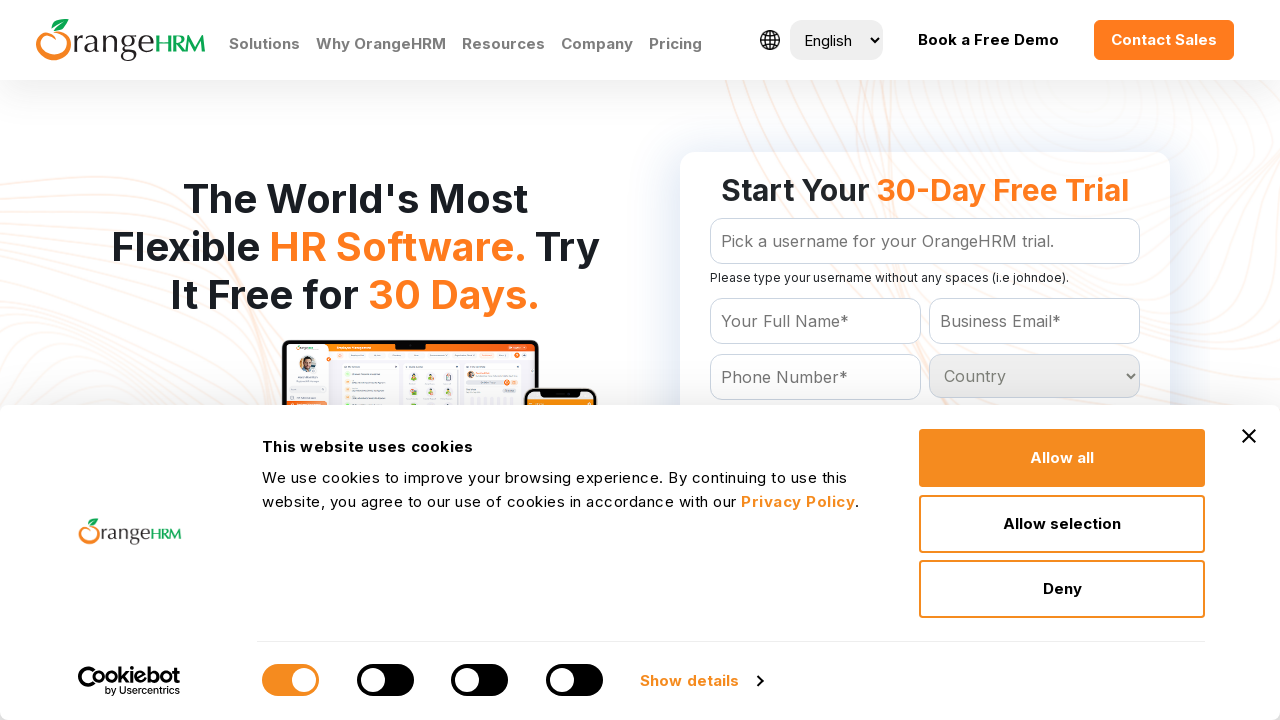

Retrieved country option at index 146
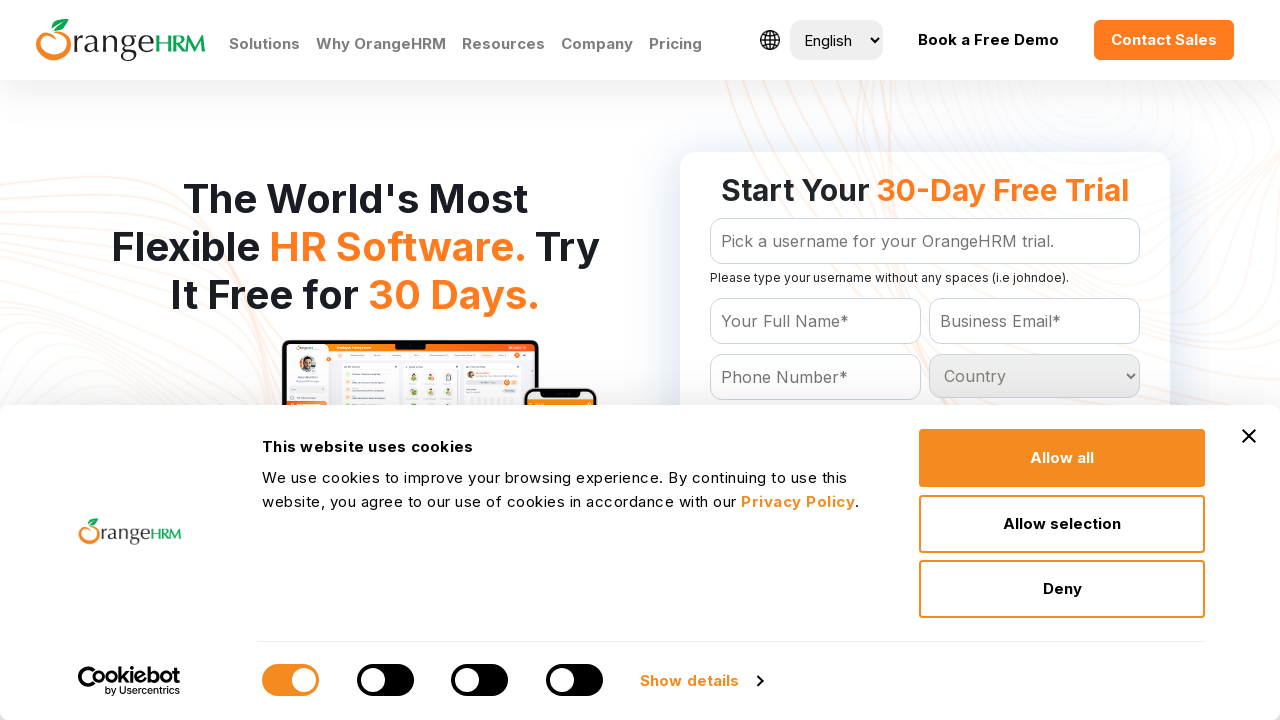

Retrieved country option at index 147
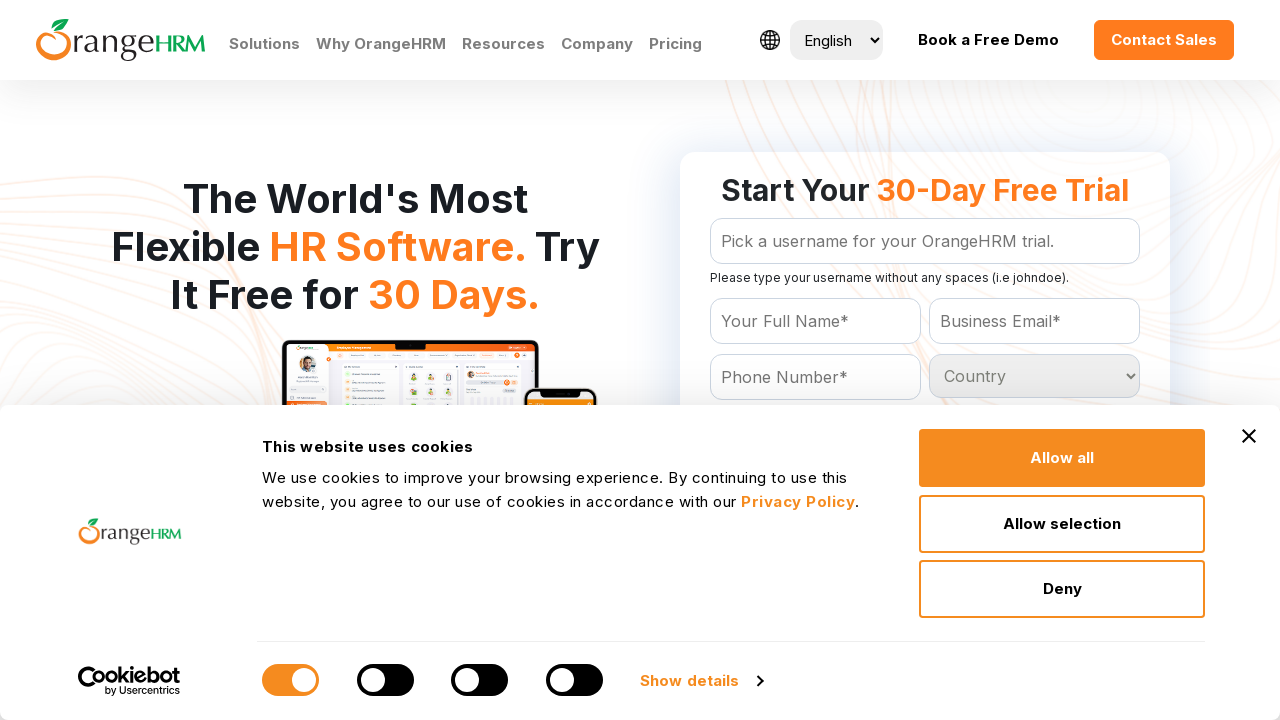

Retrieved country option at index 148
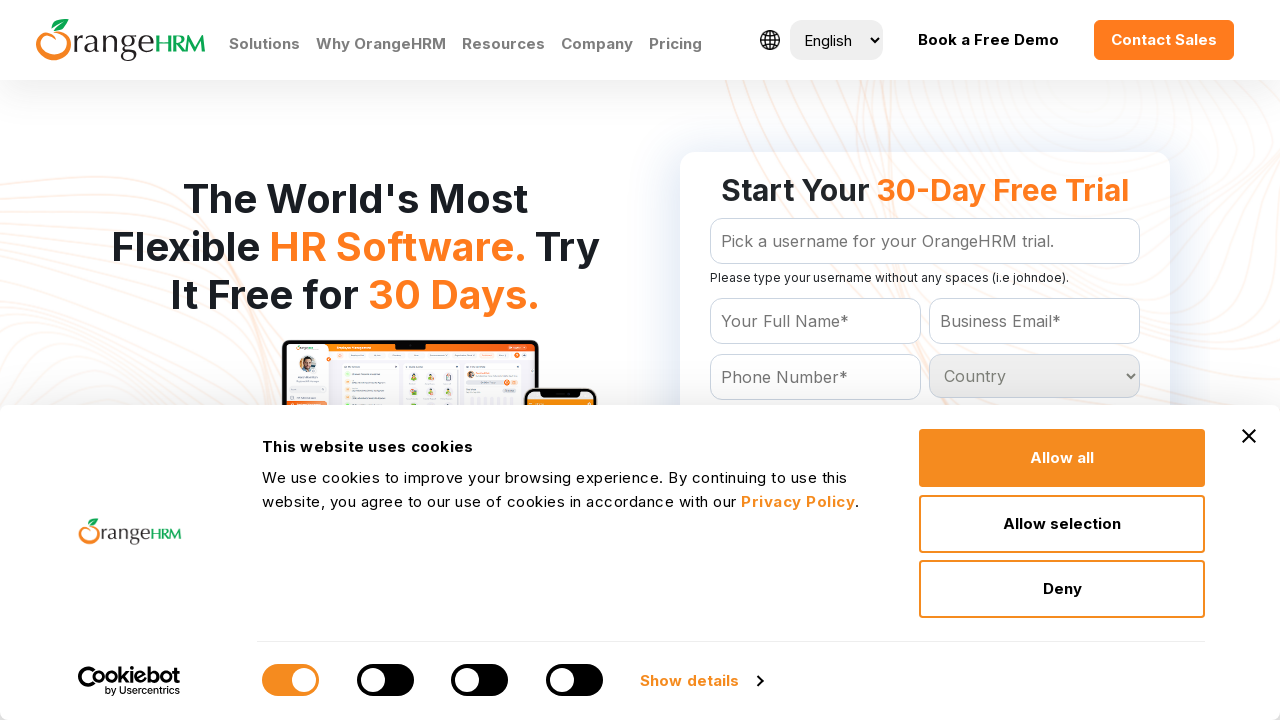

Retrieved country option at index 149
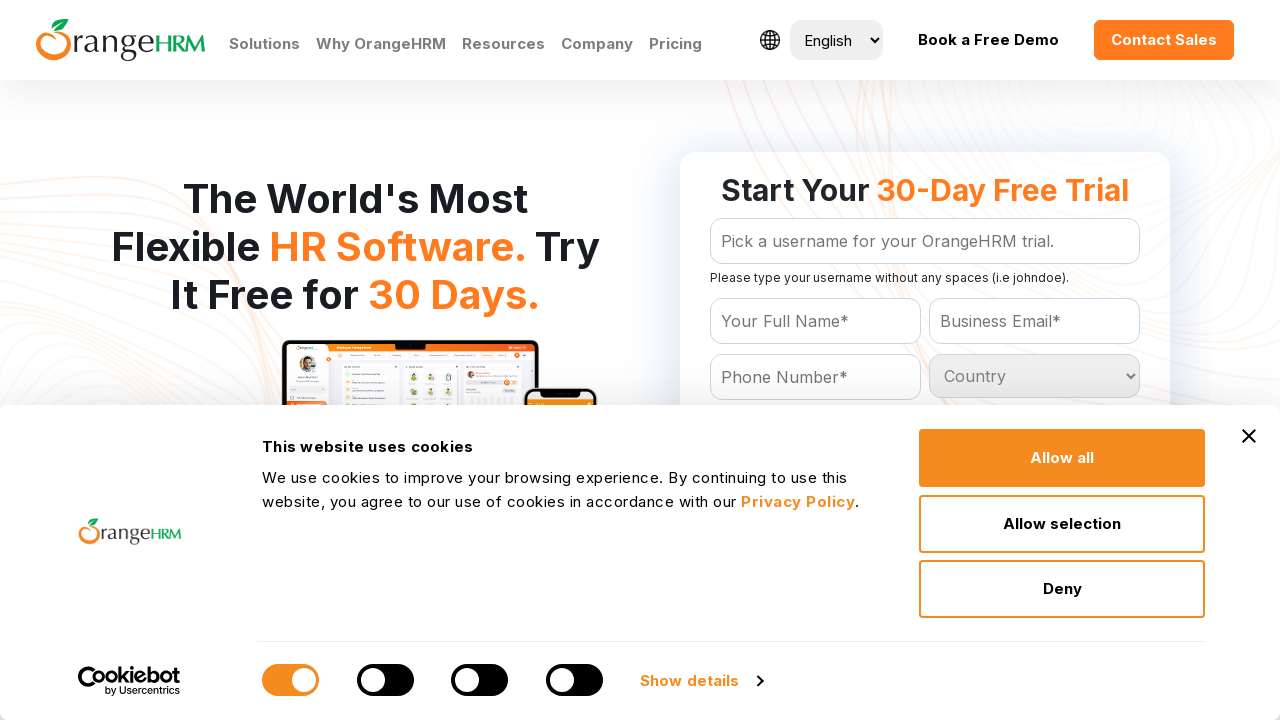

Retrieved country option at index 150
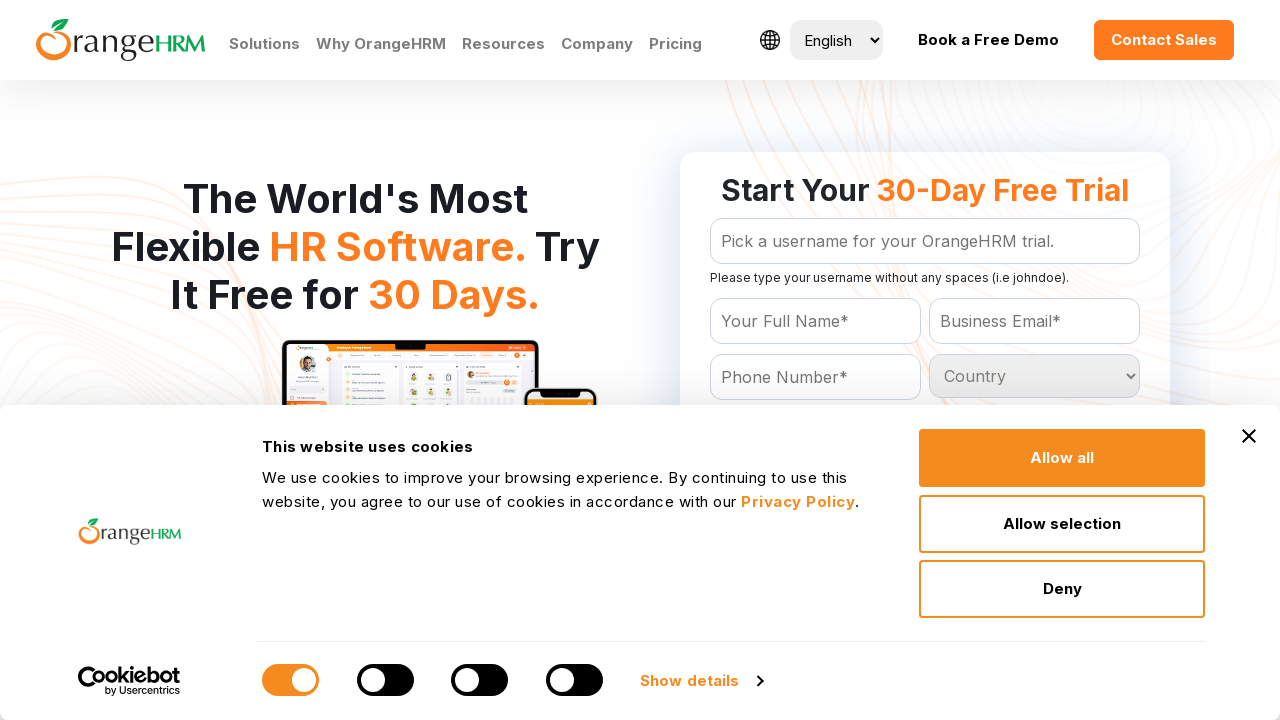

Retrieved country option at index 151
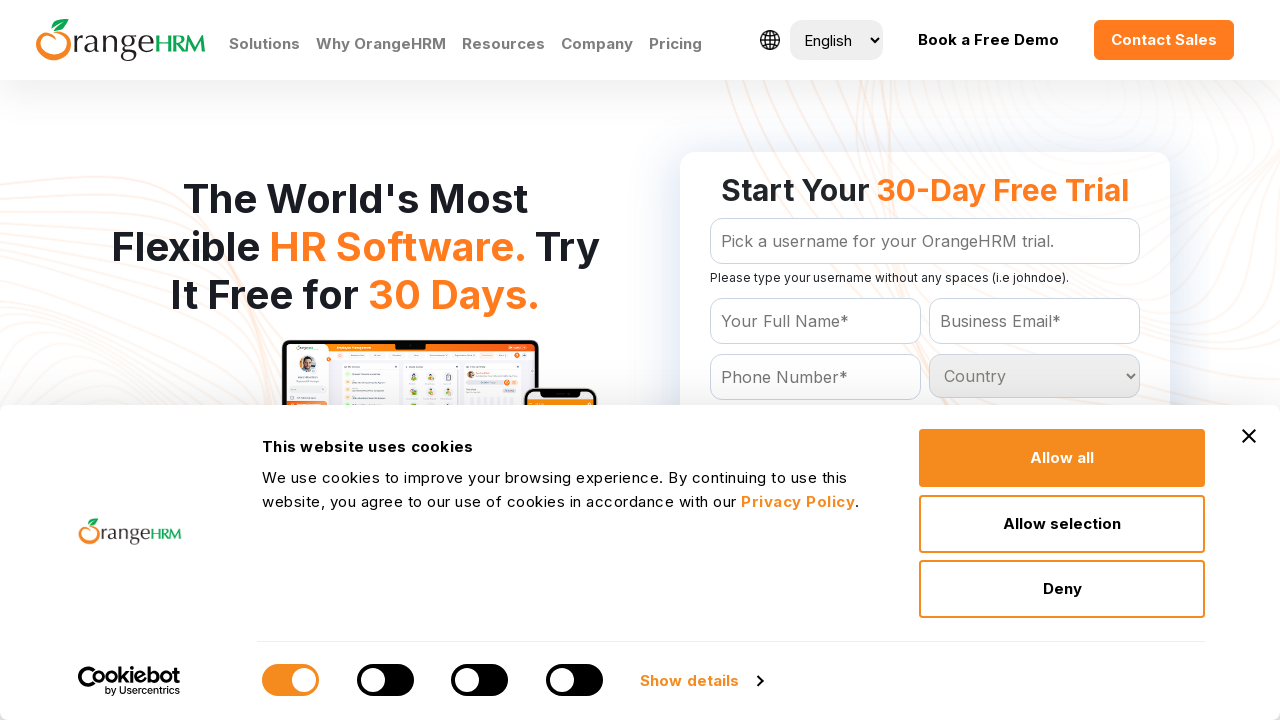

Retrieved country option at index 152
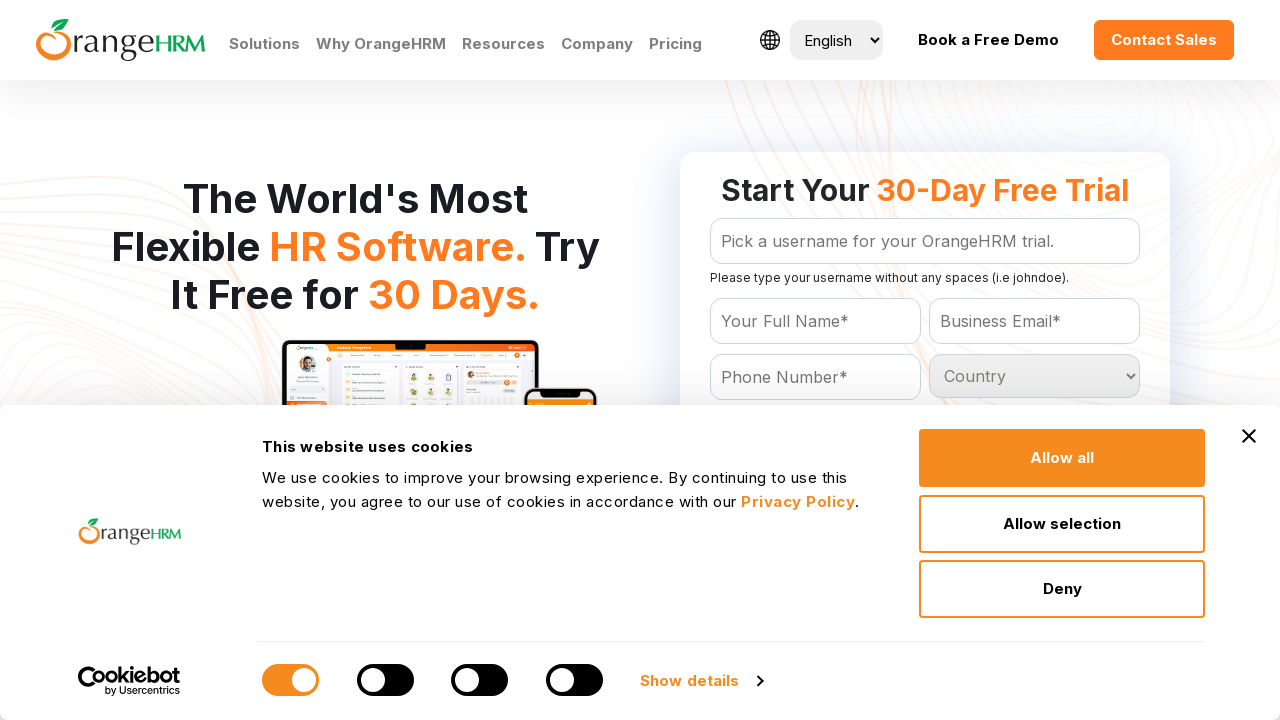

Retrieved country option at index 153
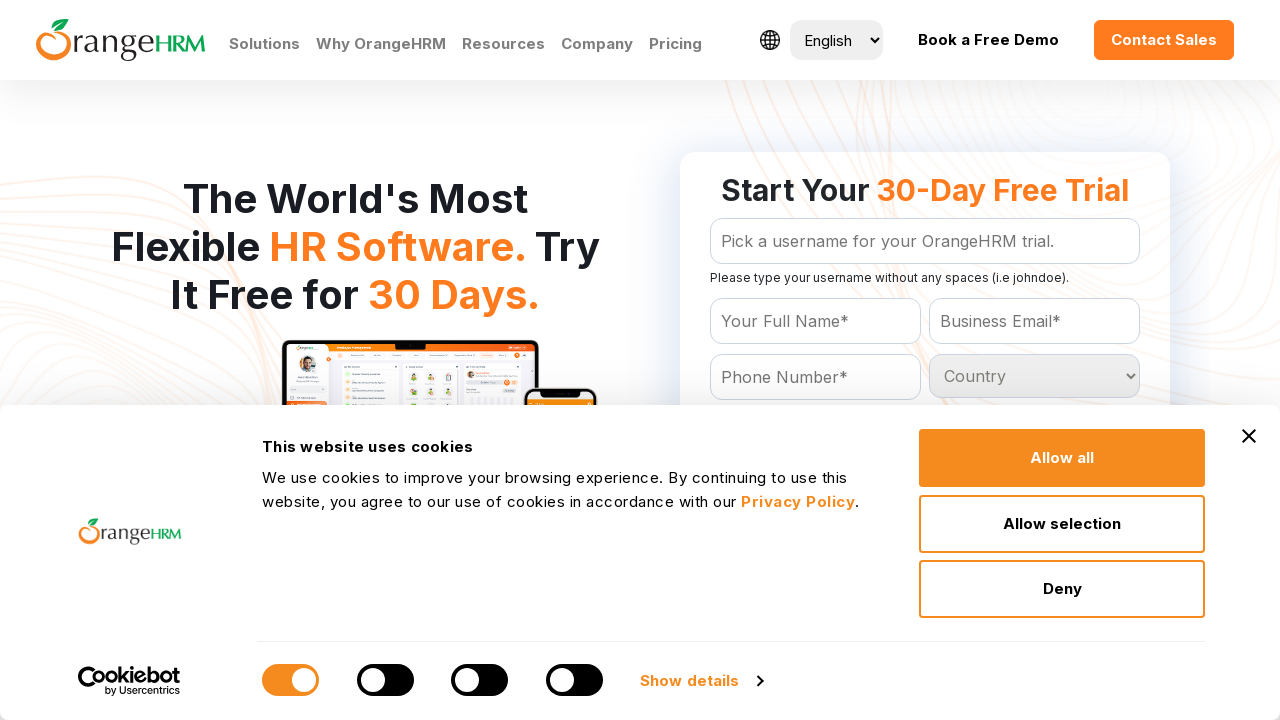

Retrieved country option at index 154
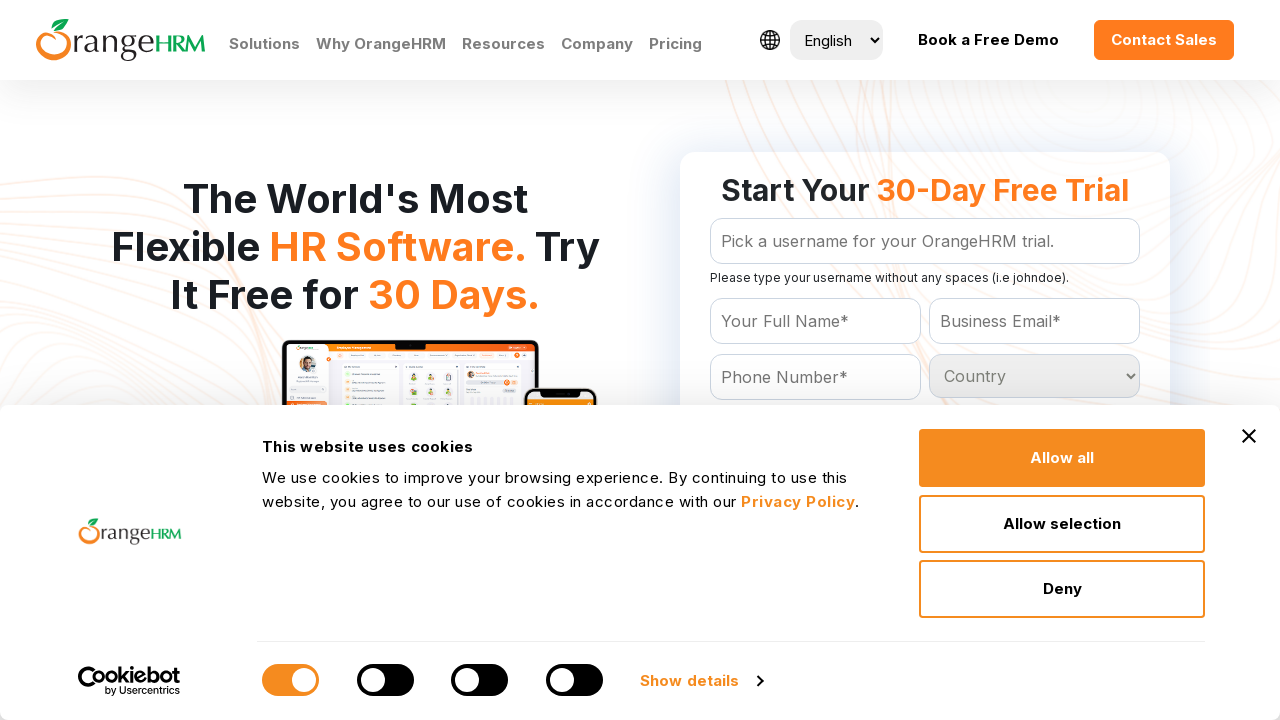

Retrieved country option at index 155
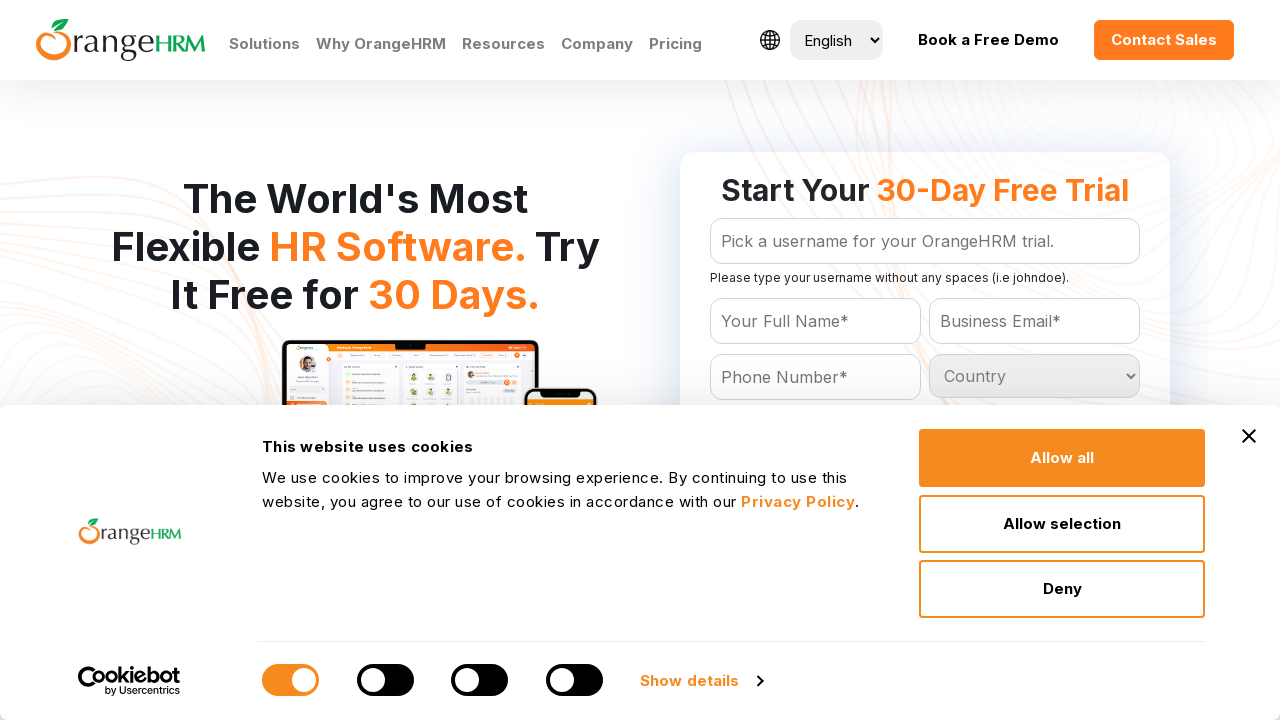

Retrieved country option at index 156
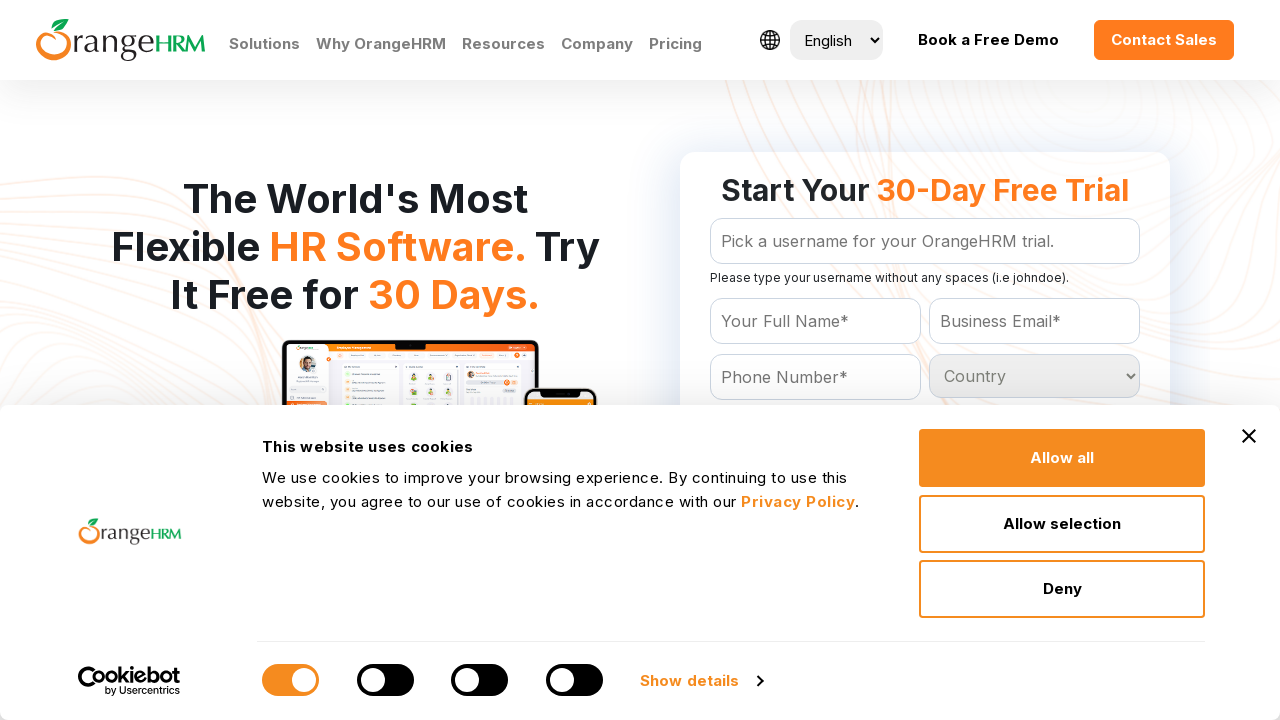

Retrieved country option at index 157
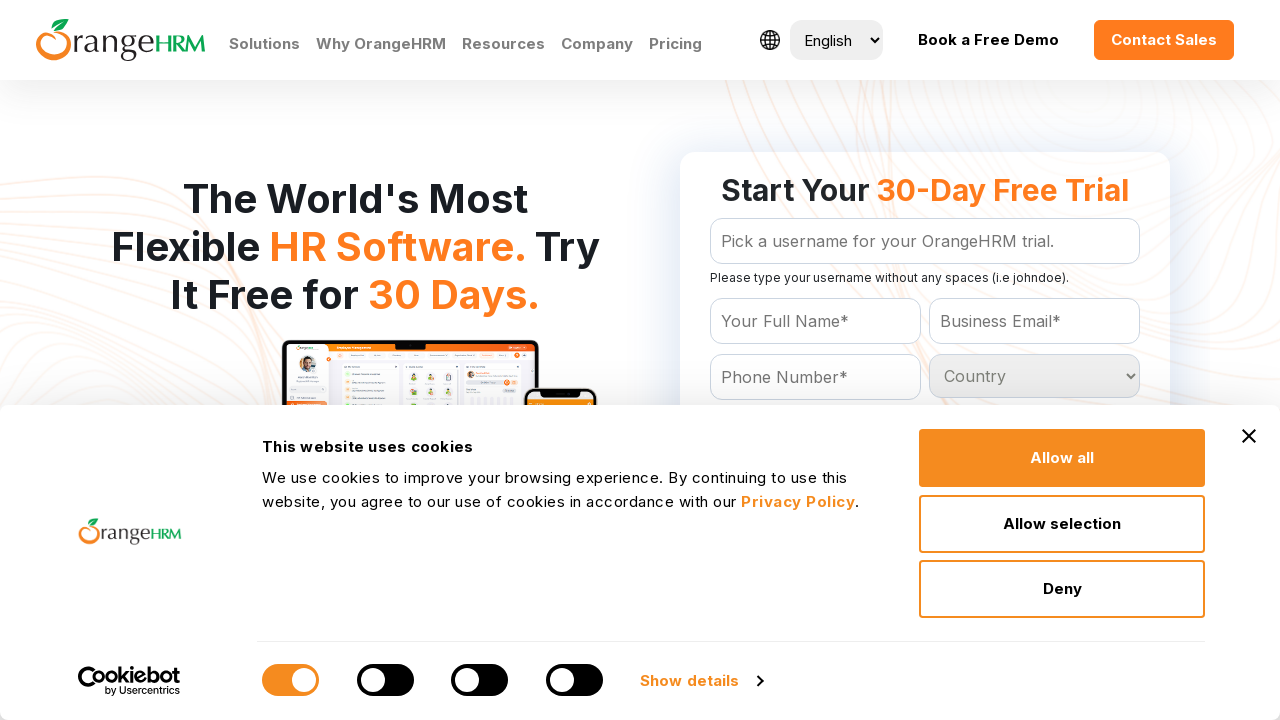

Retrieved country option at index 158
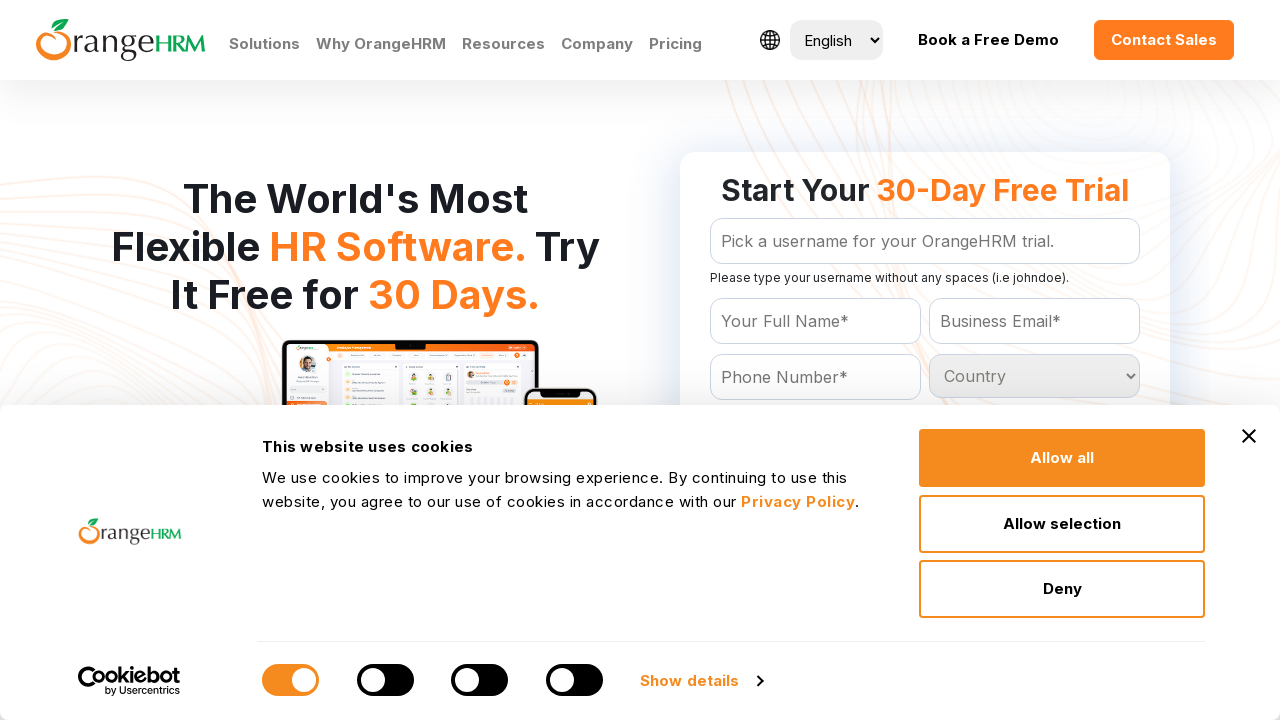

Retrieved country option at index 159
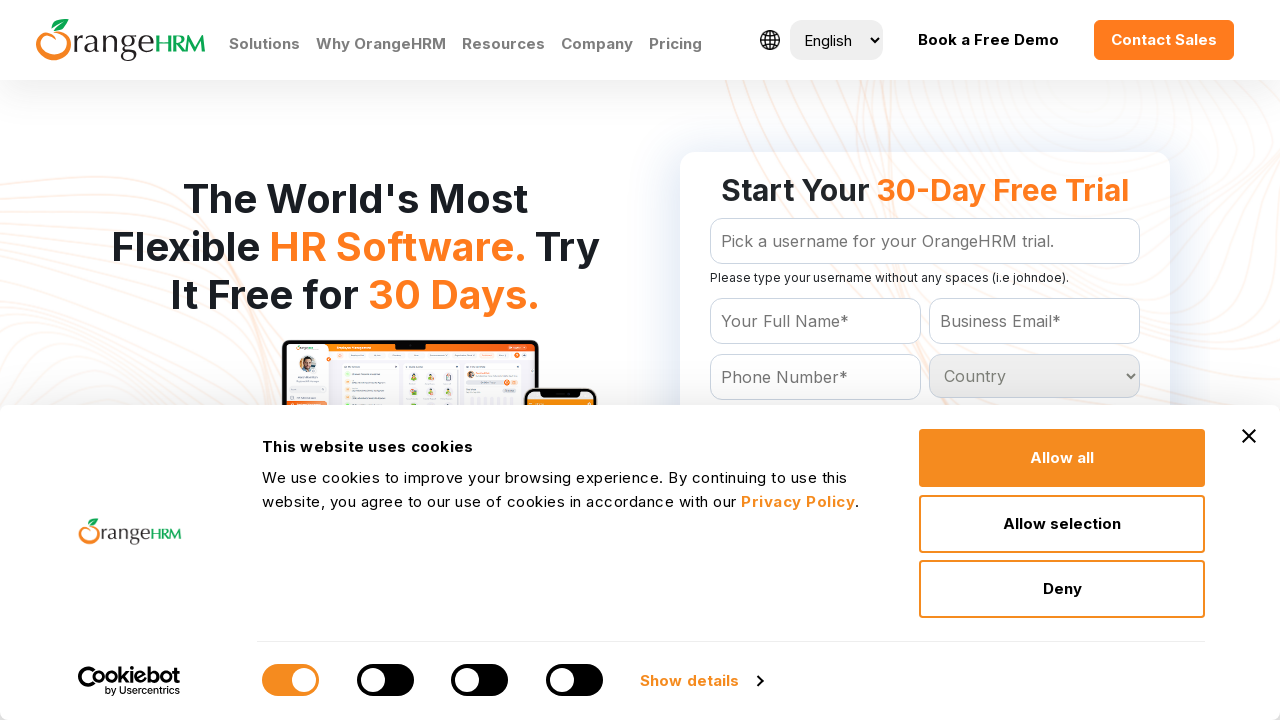

Retrieved country option at index 160
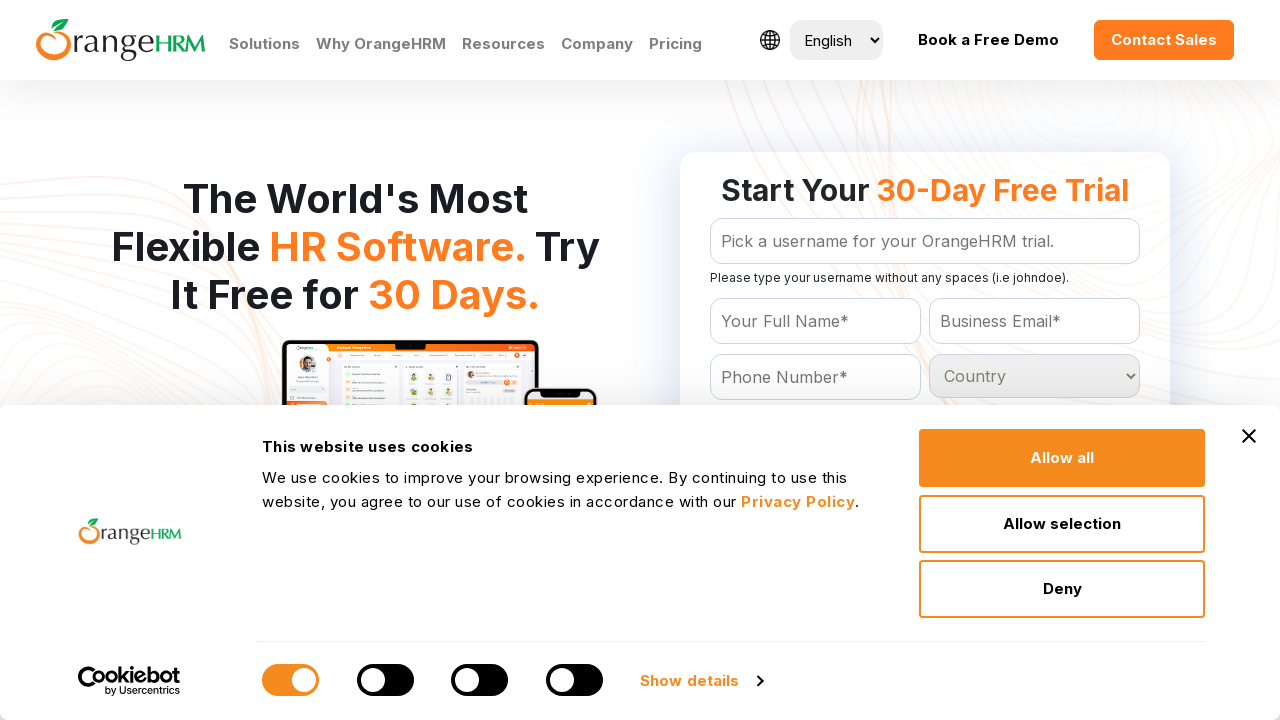

Retrieved country option at index 161
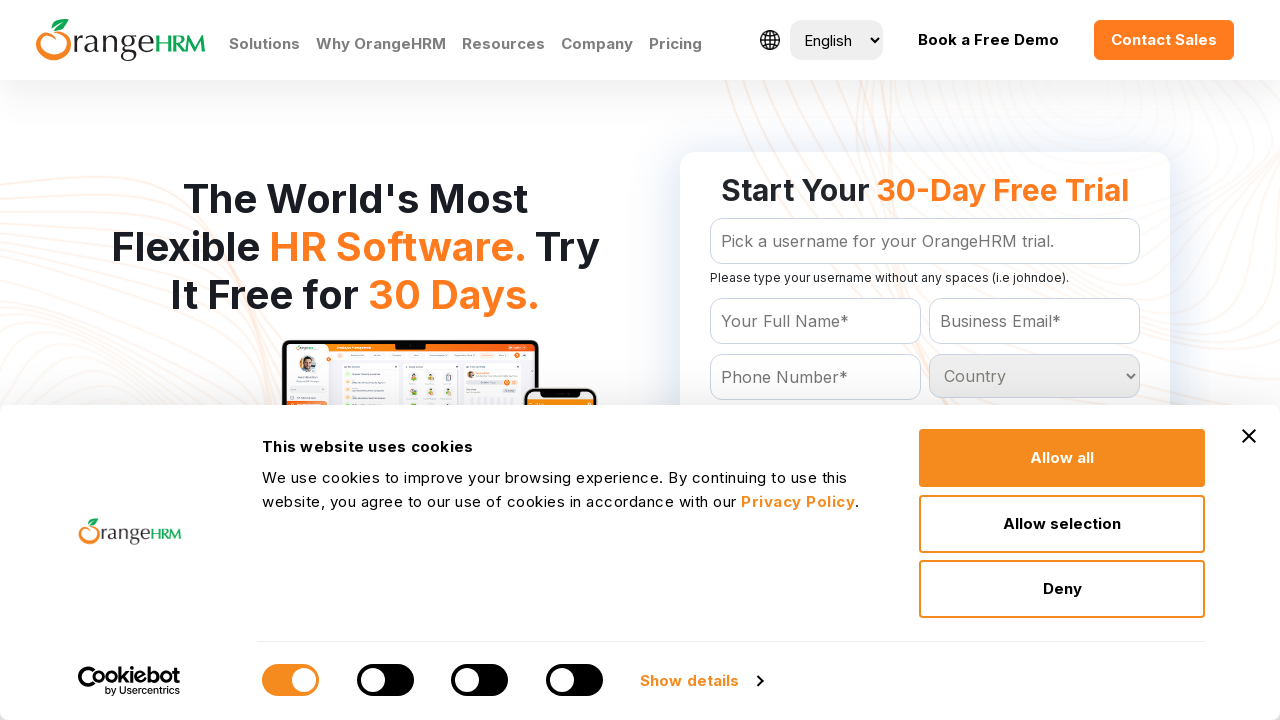

Retrieved country option at index 162
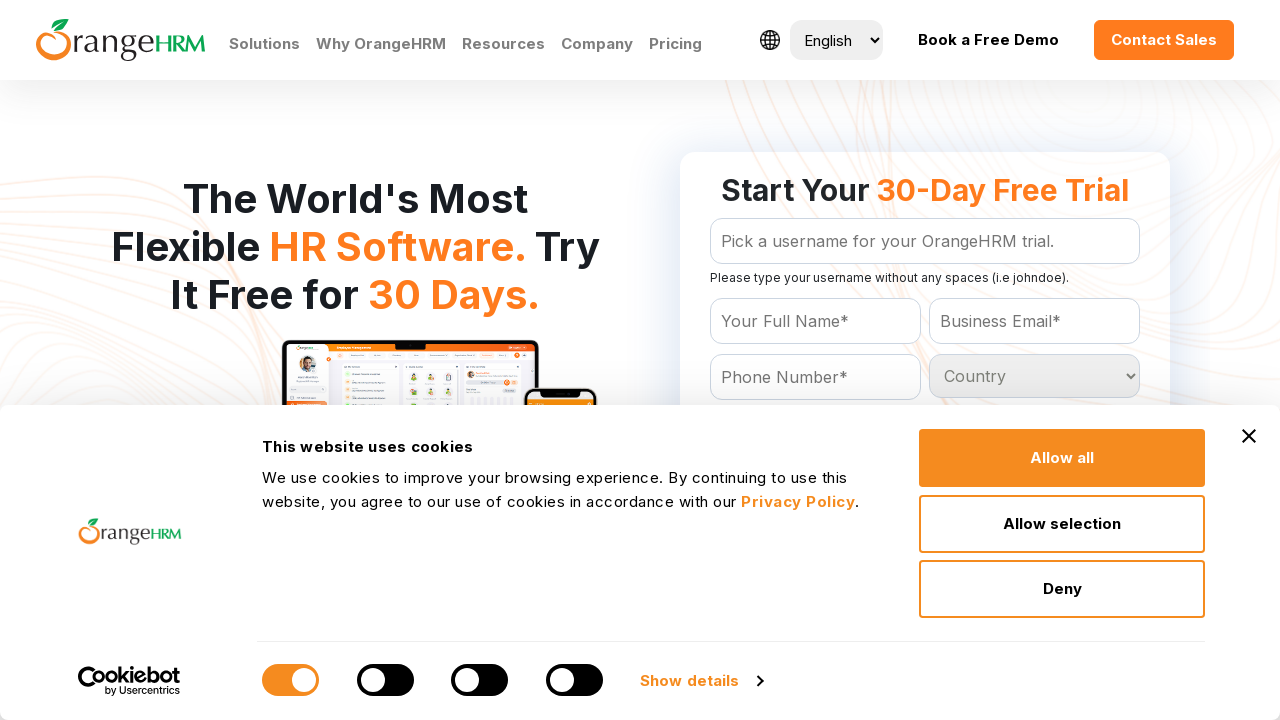

Retrieved country option at index 163
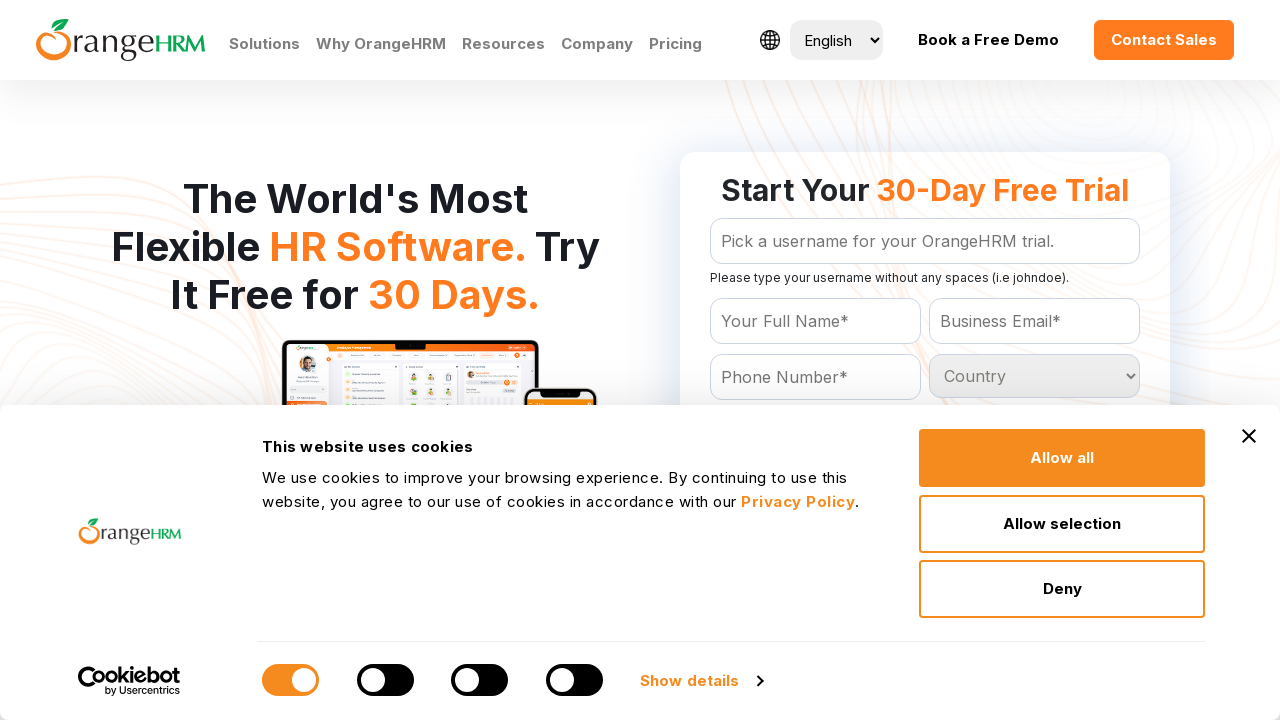

Retrieved country option at index 164
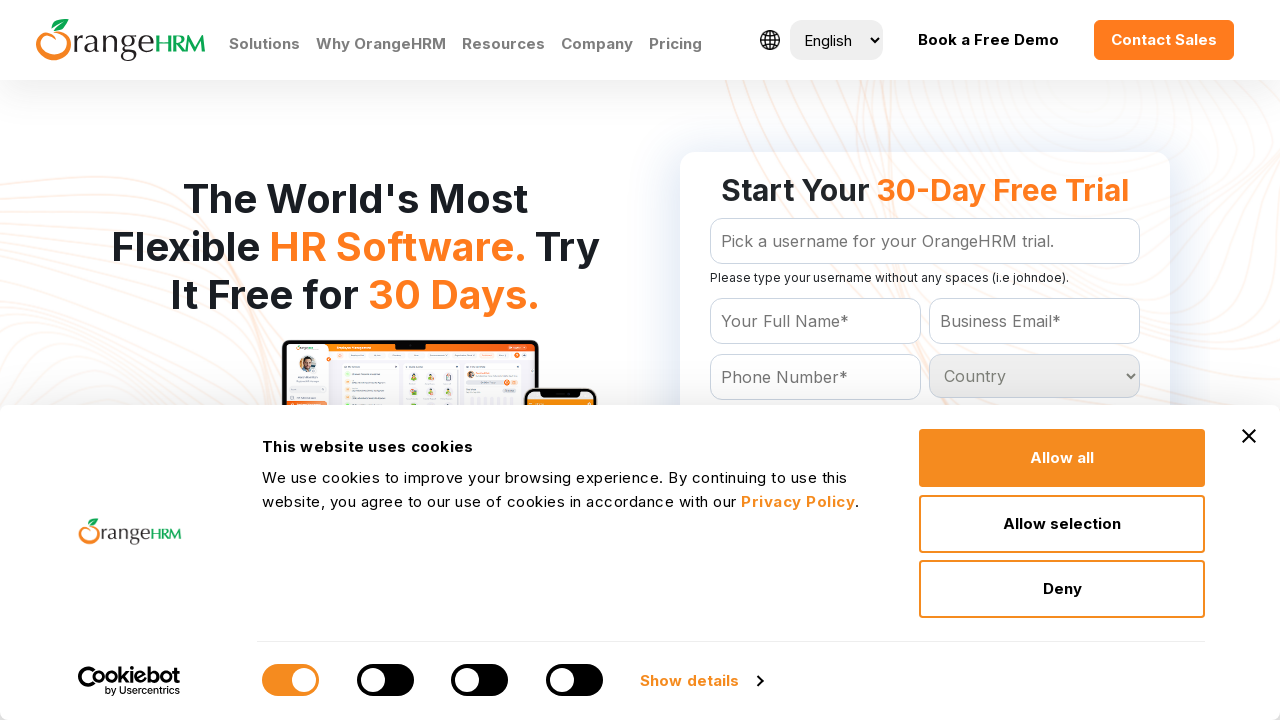

Retrieved country option at index 165
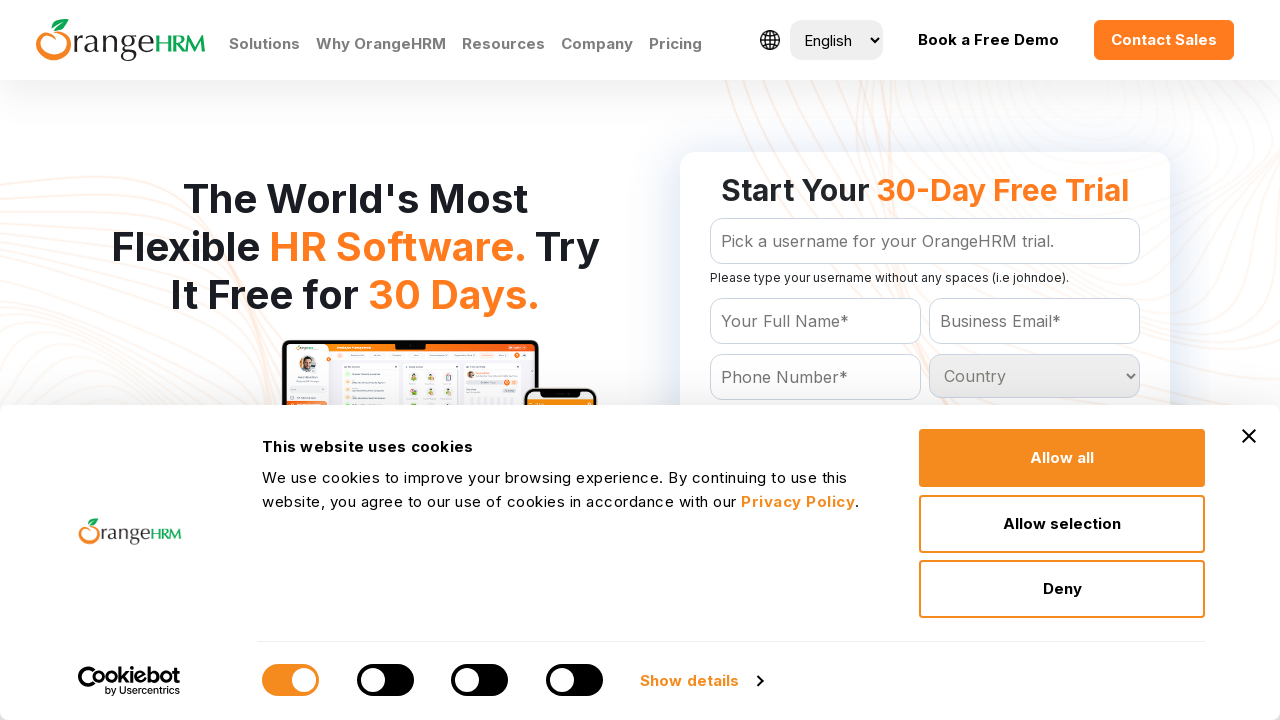

Retrieved country option at index 166
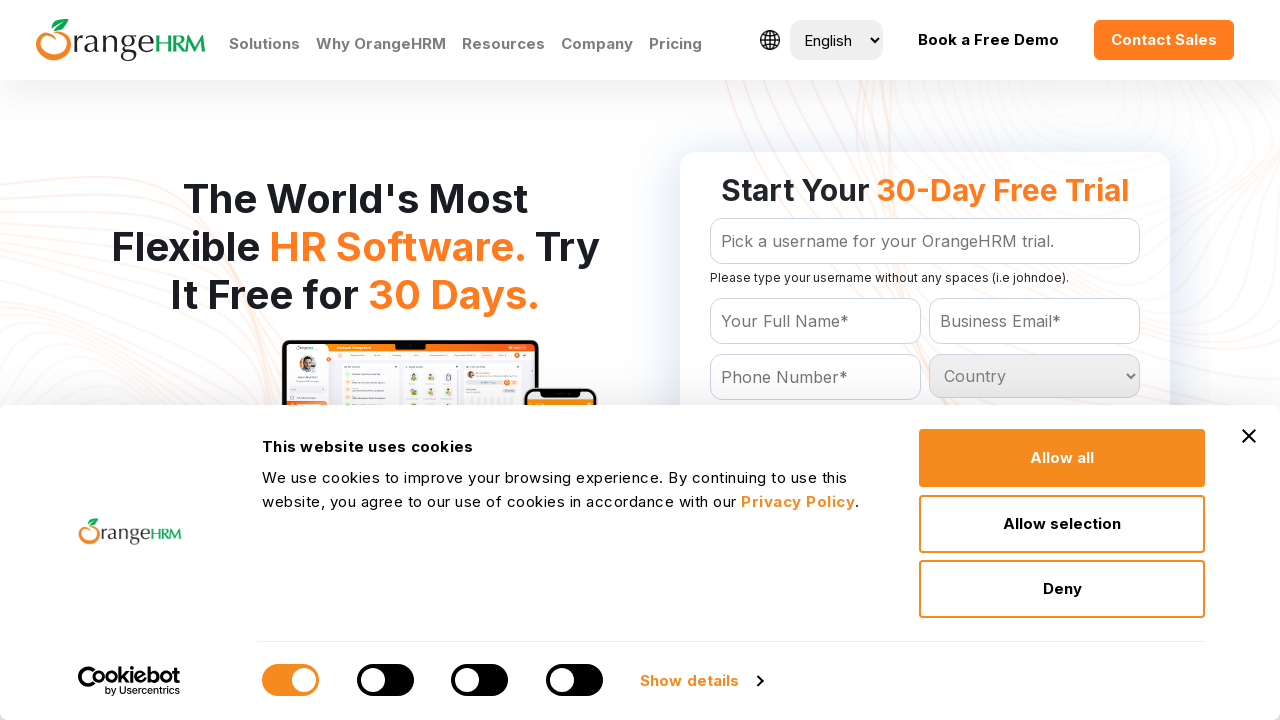

Retrieved country option at index 167
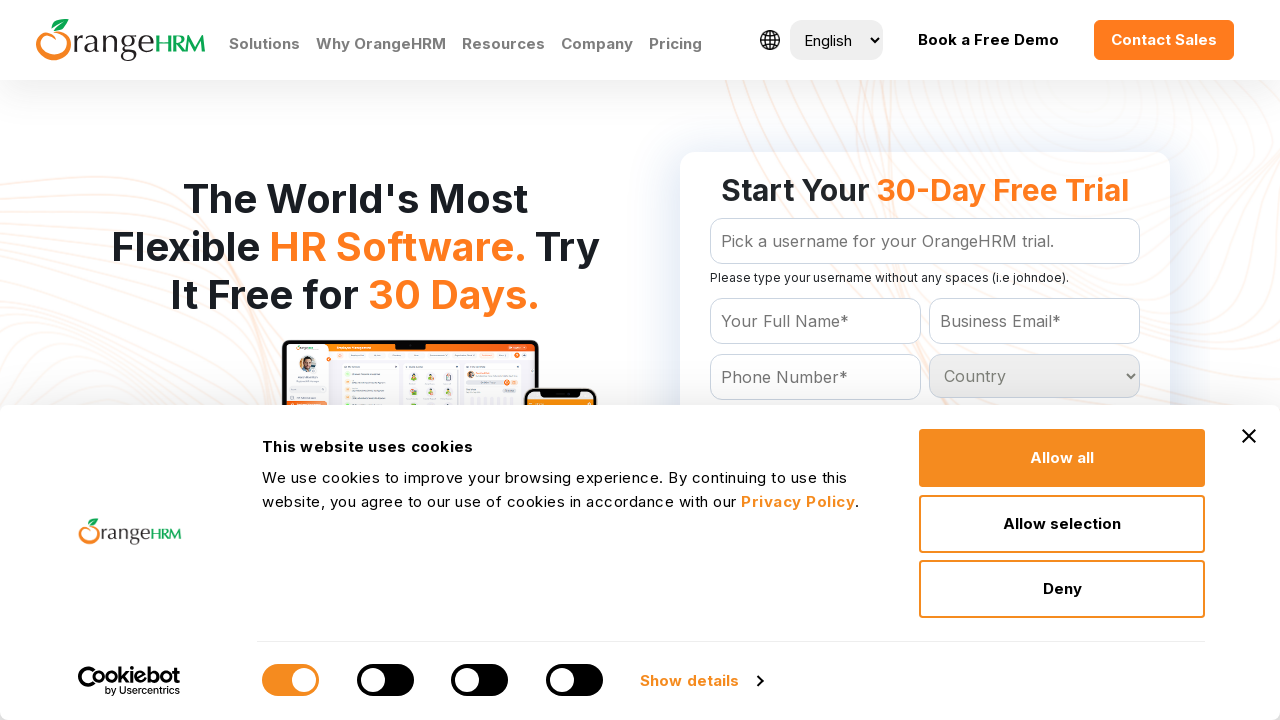

Retrieved country option at index 168
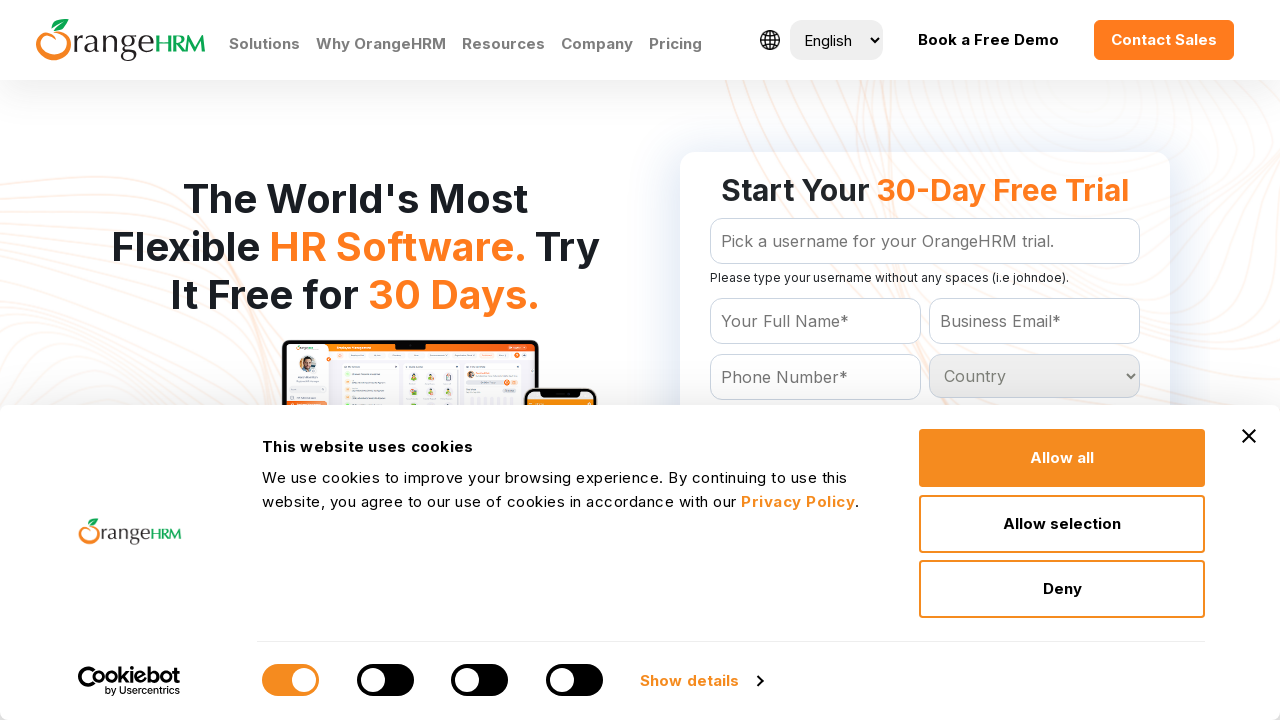

Retrieved country option at index 169
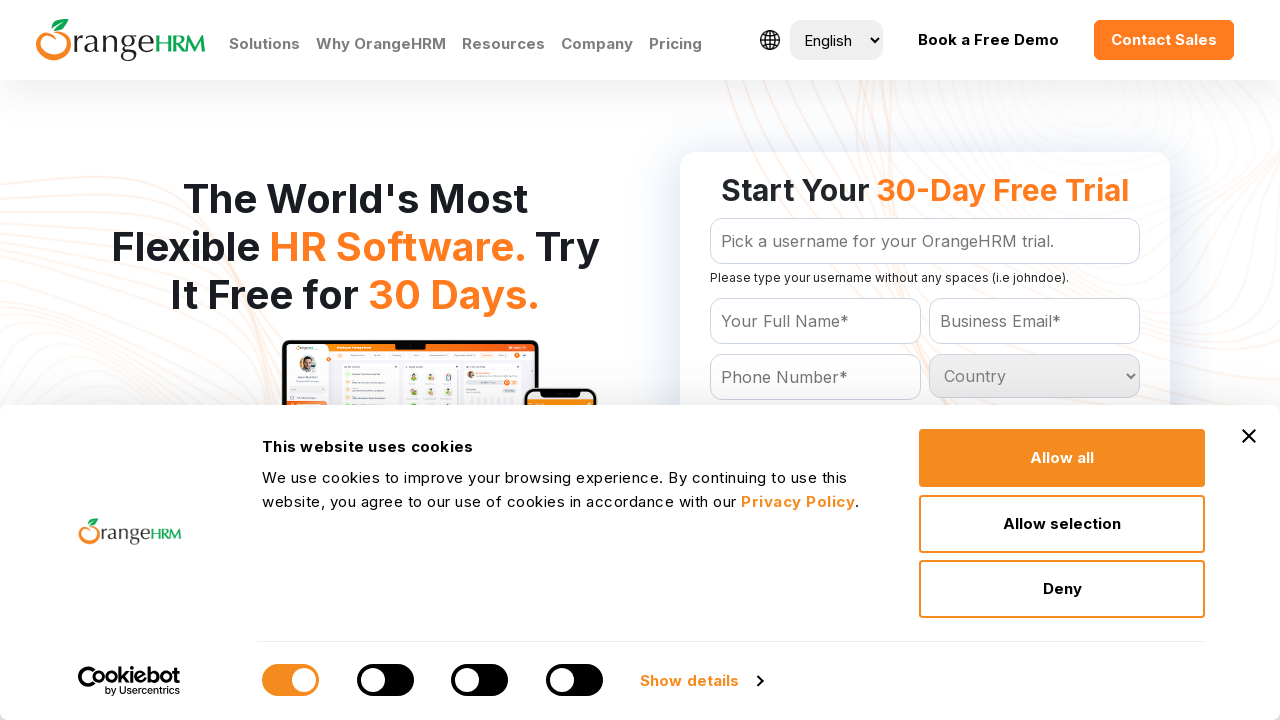

Retrieved country option at index 170
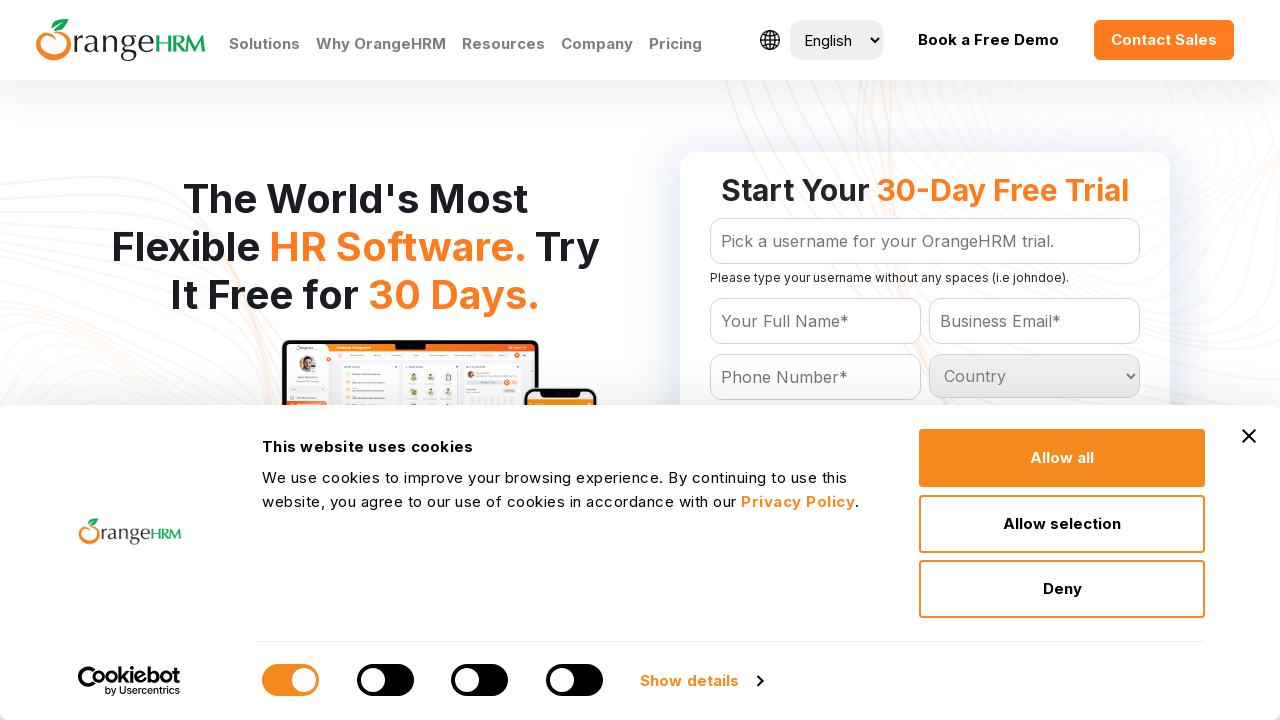

Retrieved country option at index 171
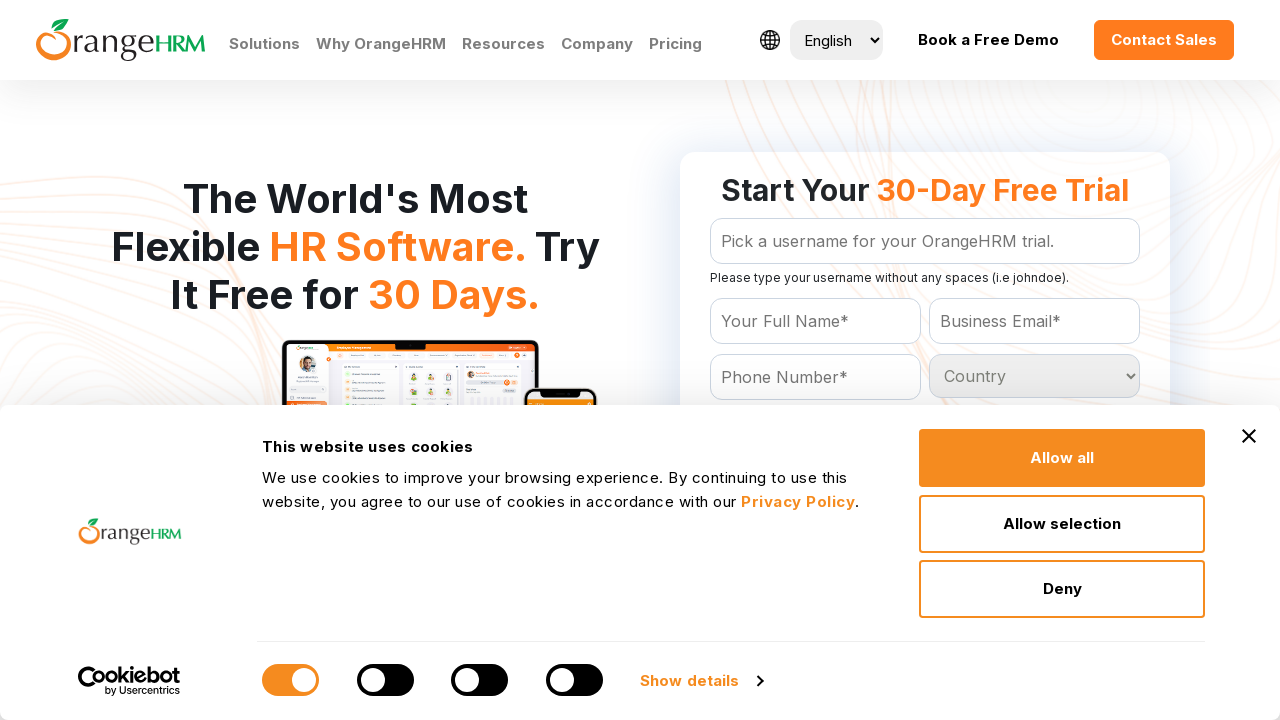

Retrieved country option at index 172
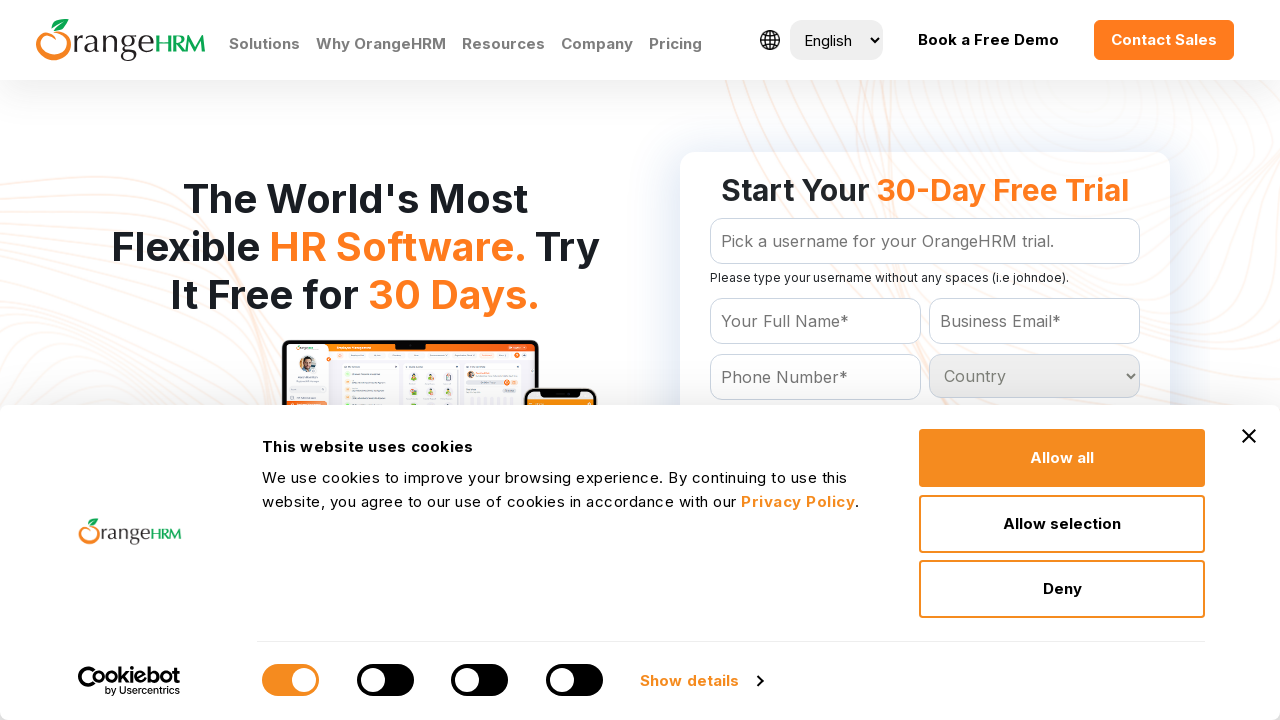

Retrieved country option at index 173
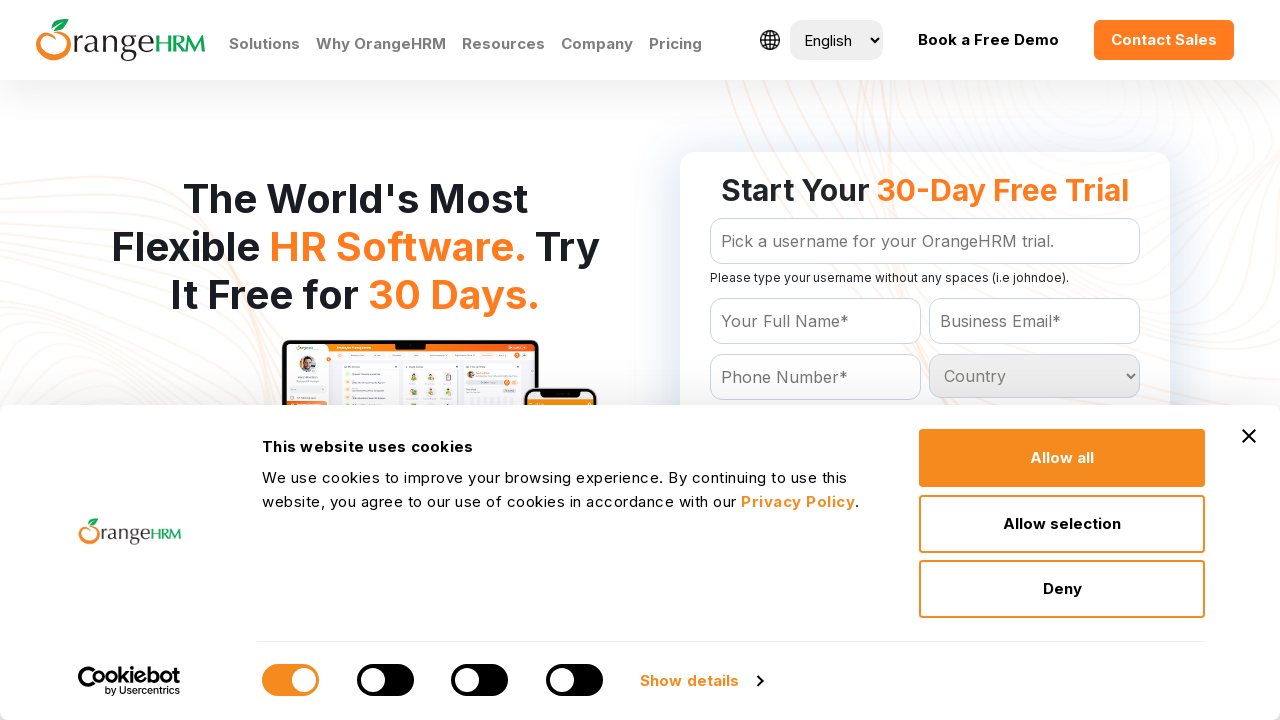

Retrieved country option at index 174
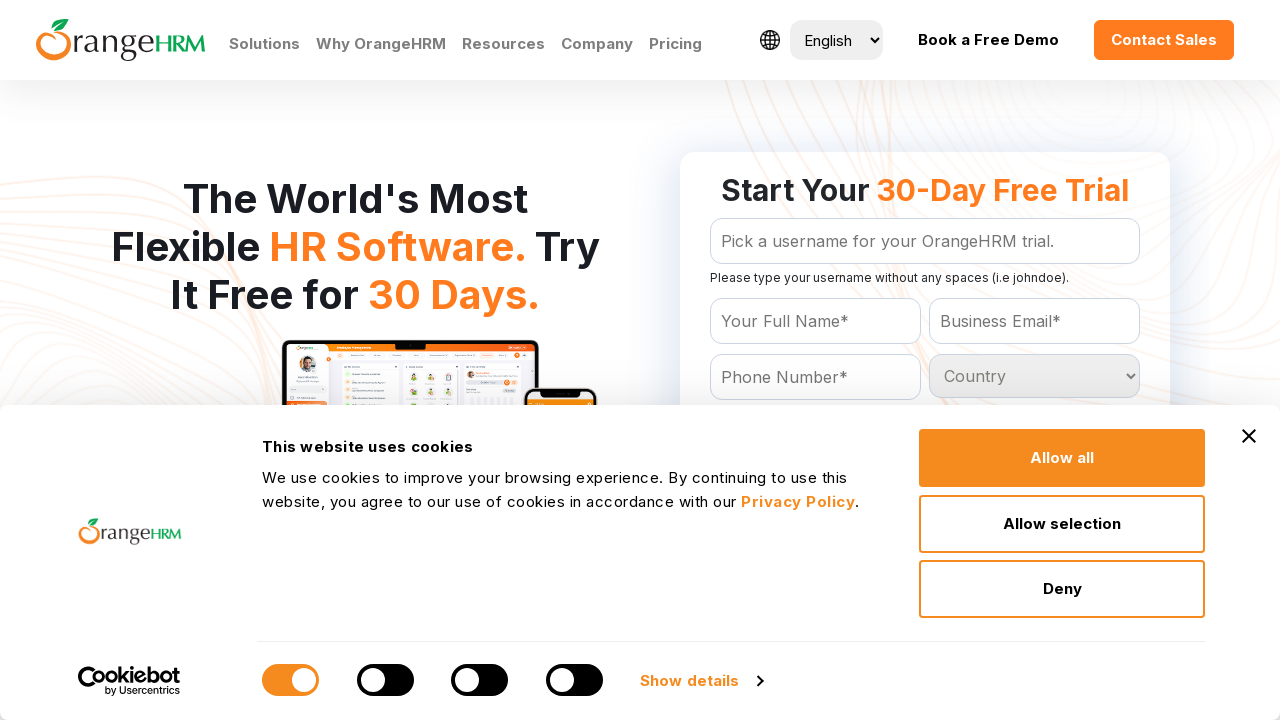

Retrieved country option at index 175
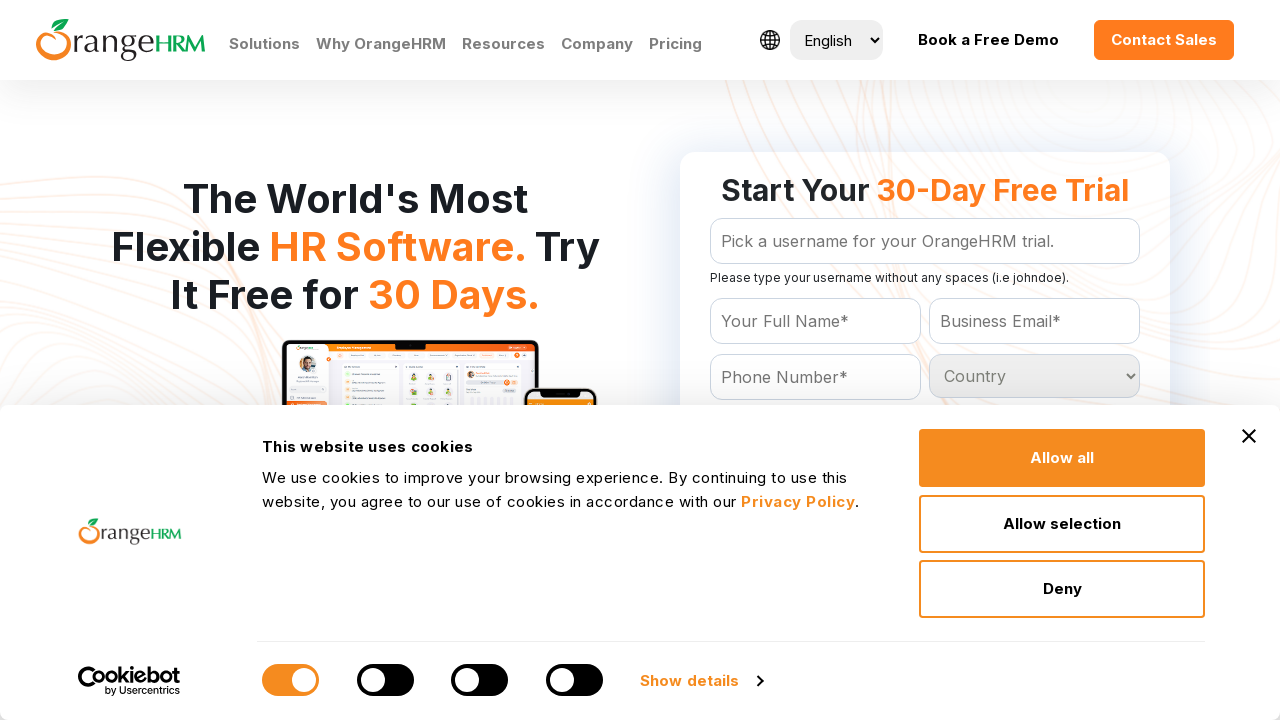

Retrieved country option at index 176
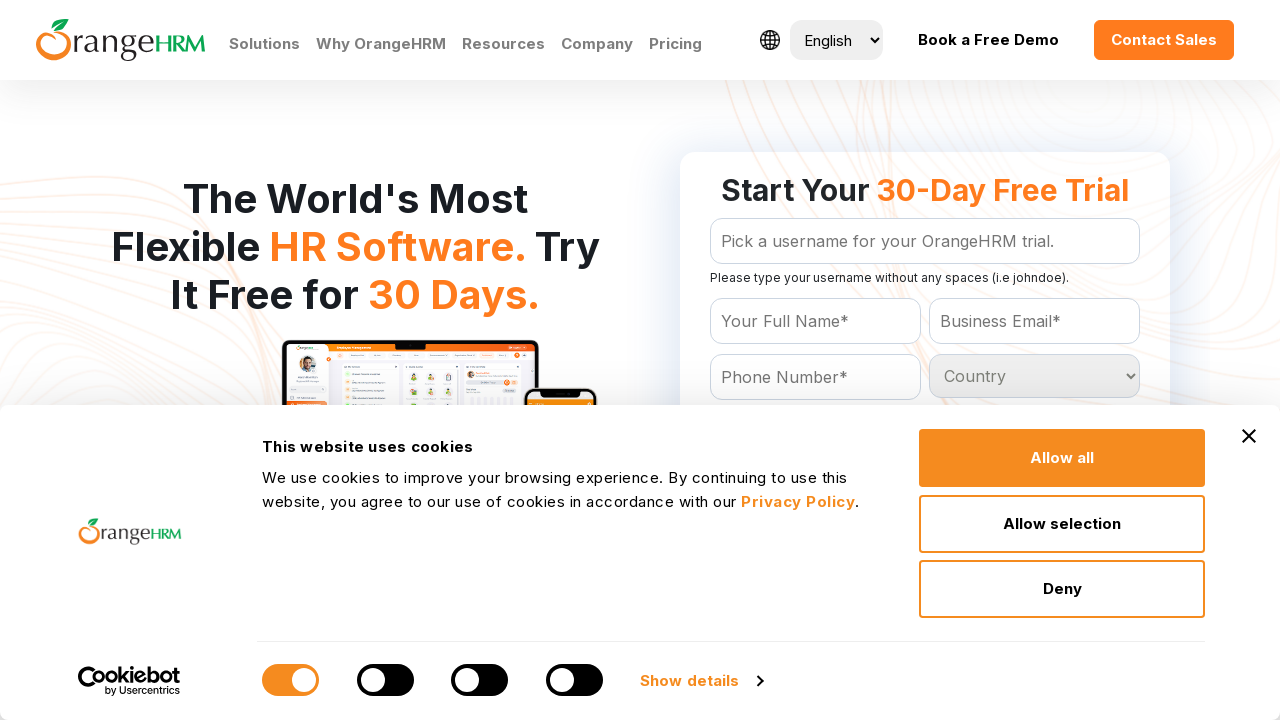

Retrieved country option at index 177
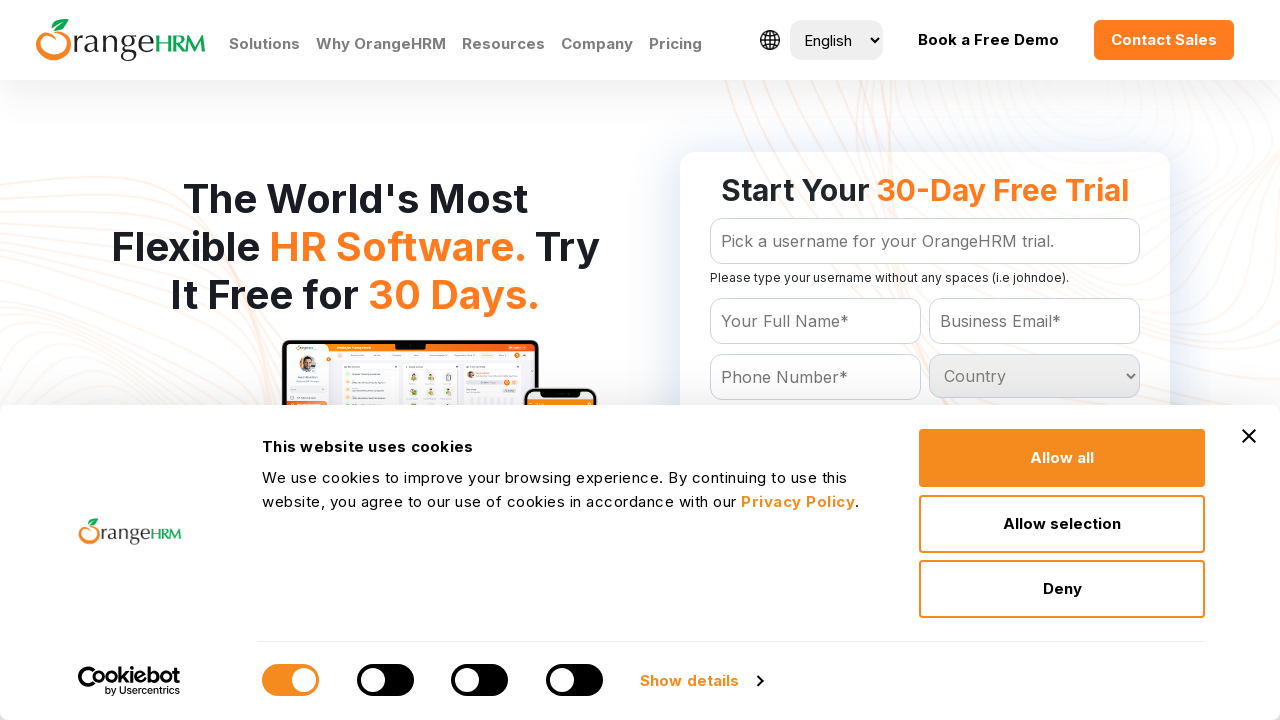

Retrieved country option at index 178
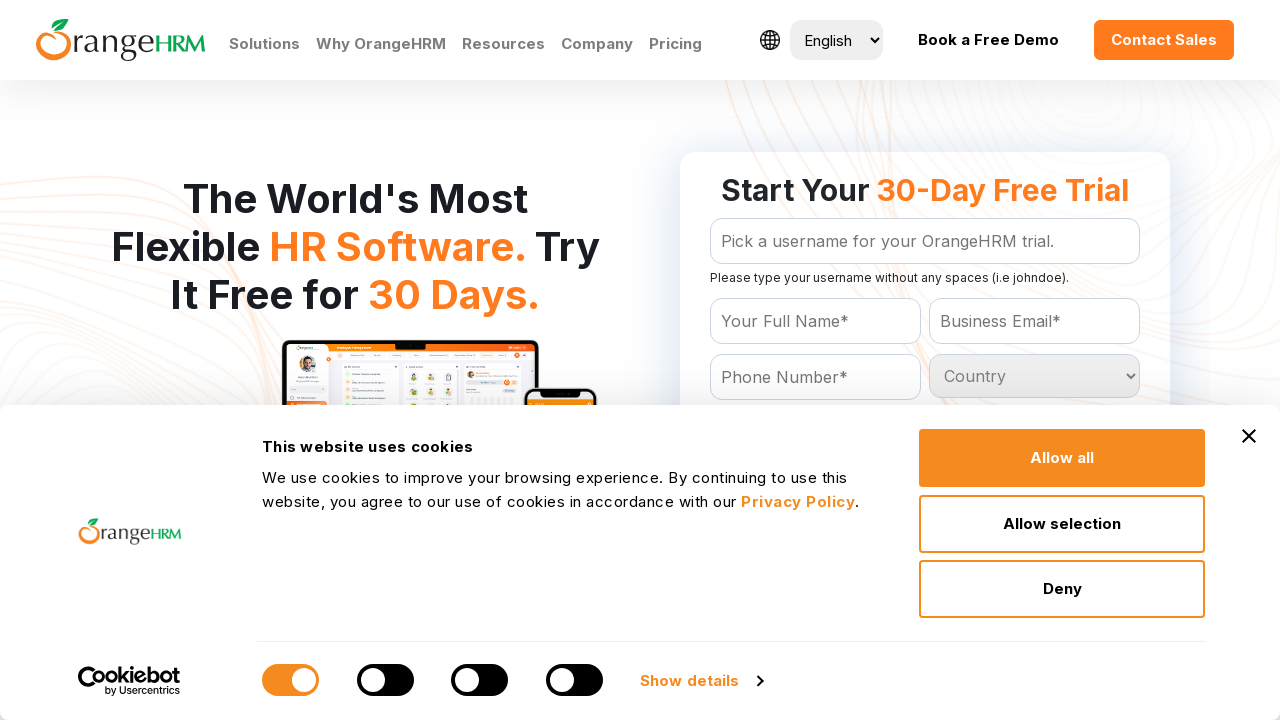

Retrieved country option at index 179
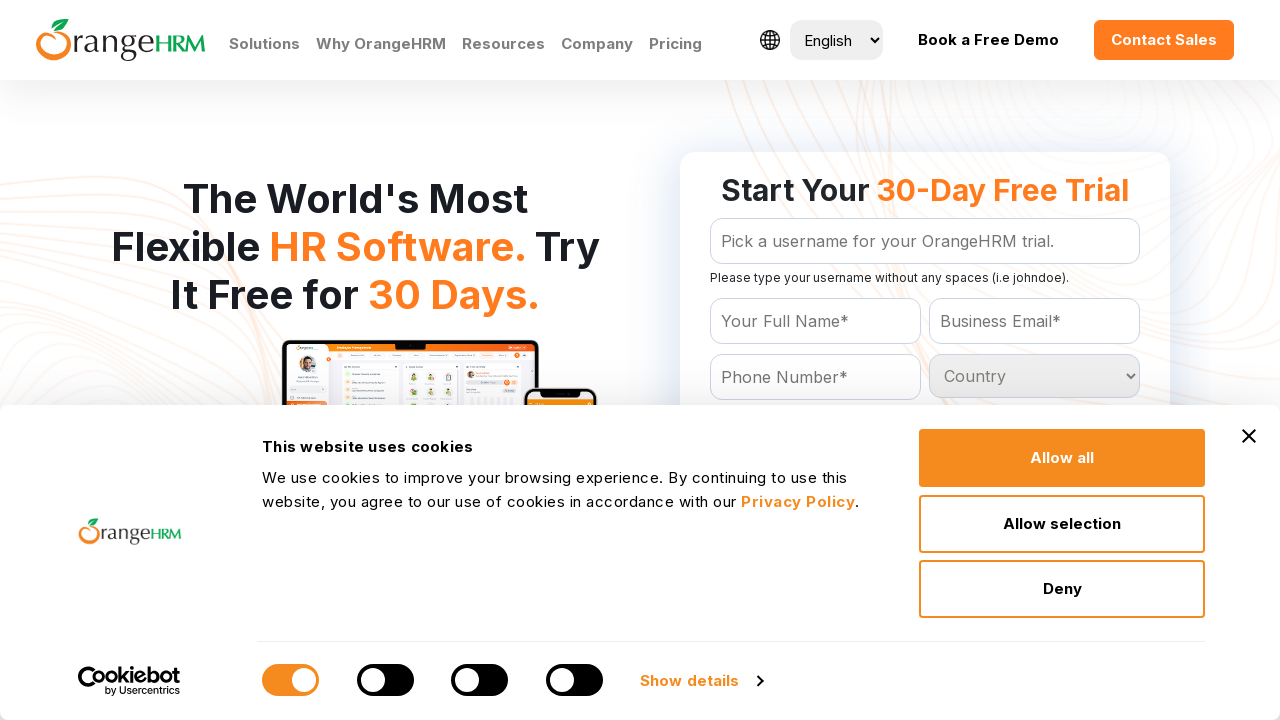

Retrieved country option at index 180
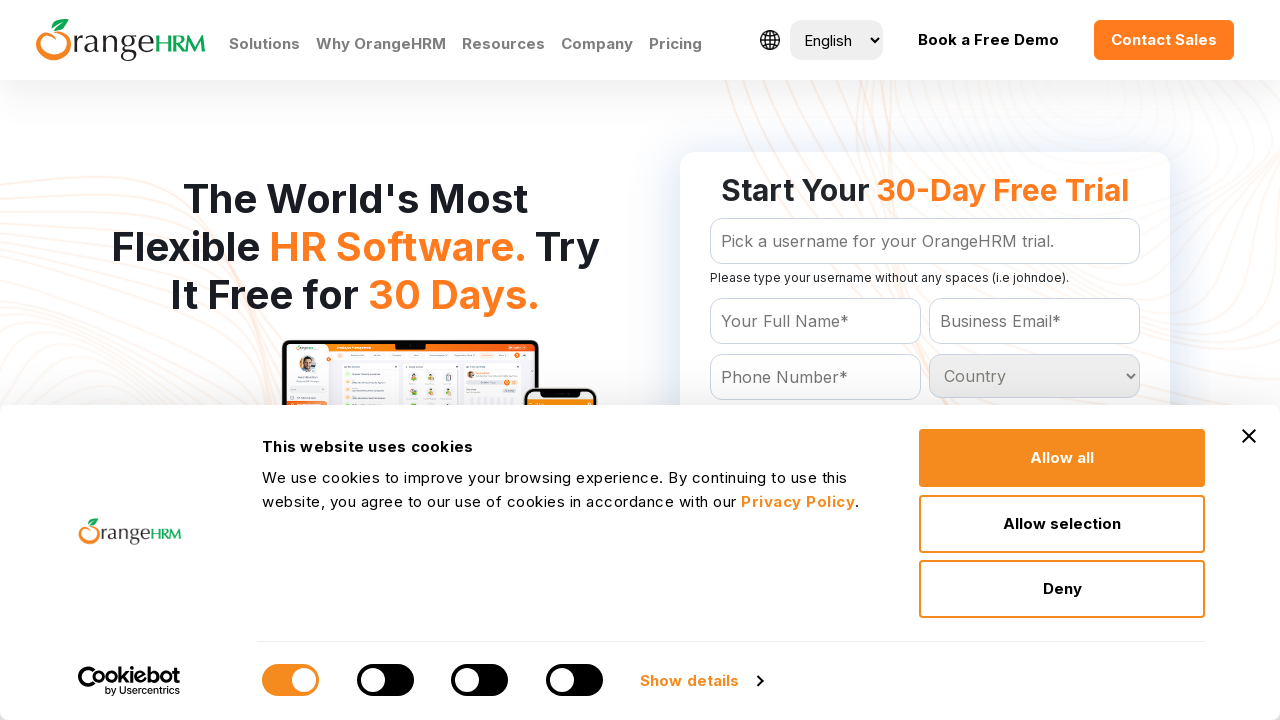

Retrieved country option at index 181
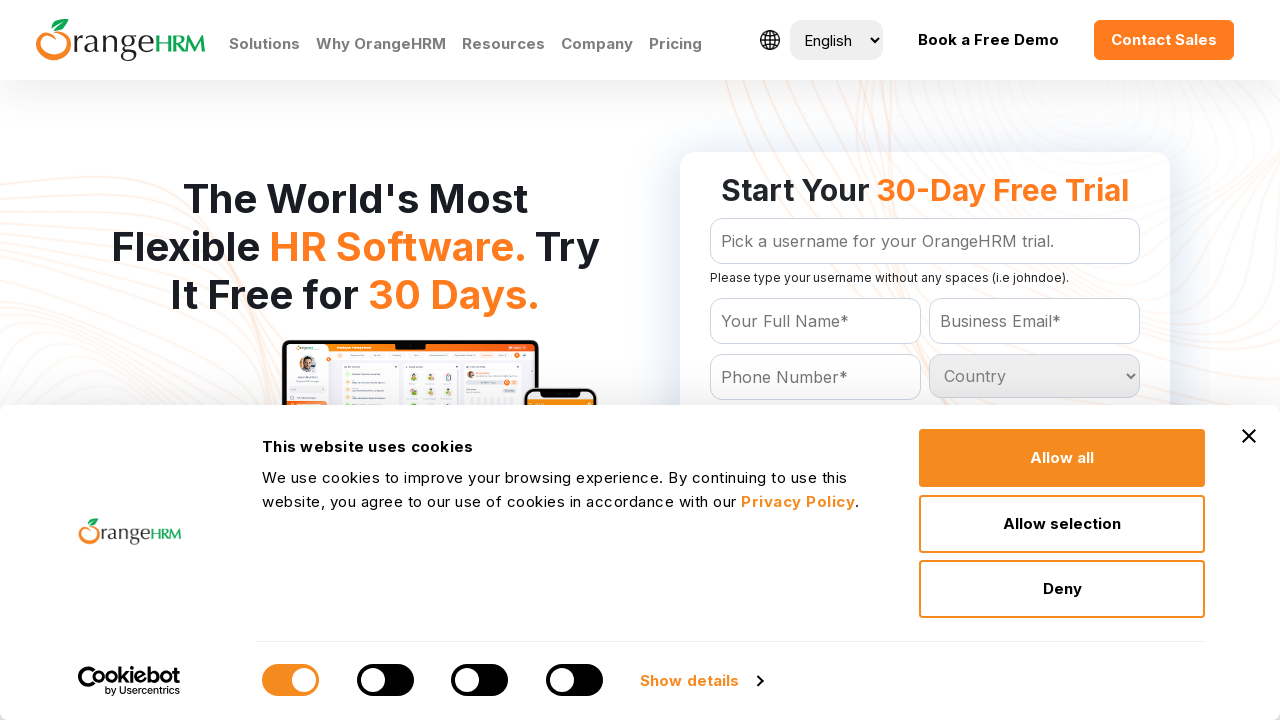

Retrieved country option at index 182
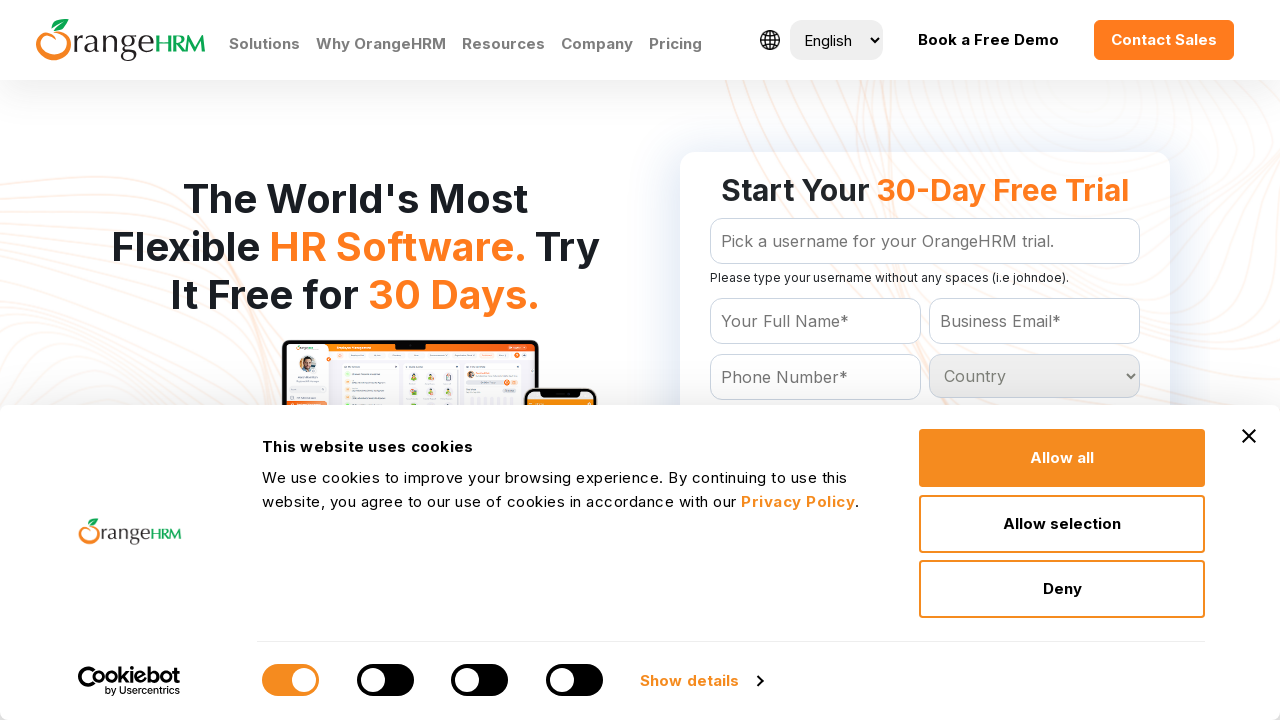

Retrieved country option at index 183
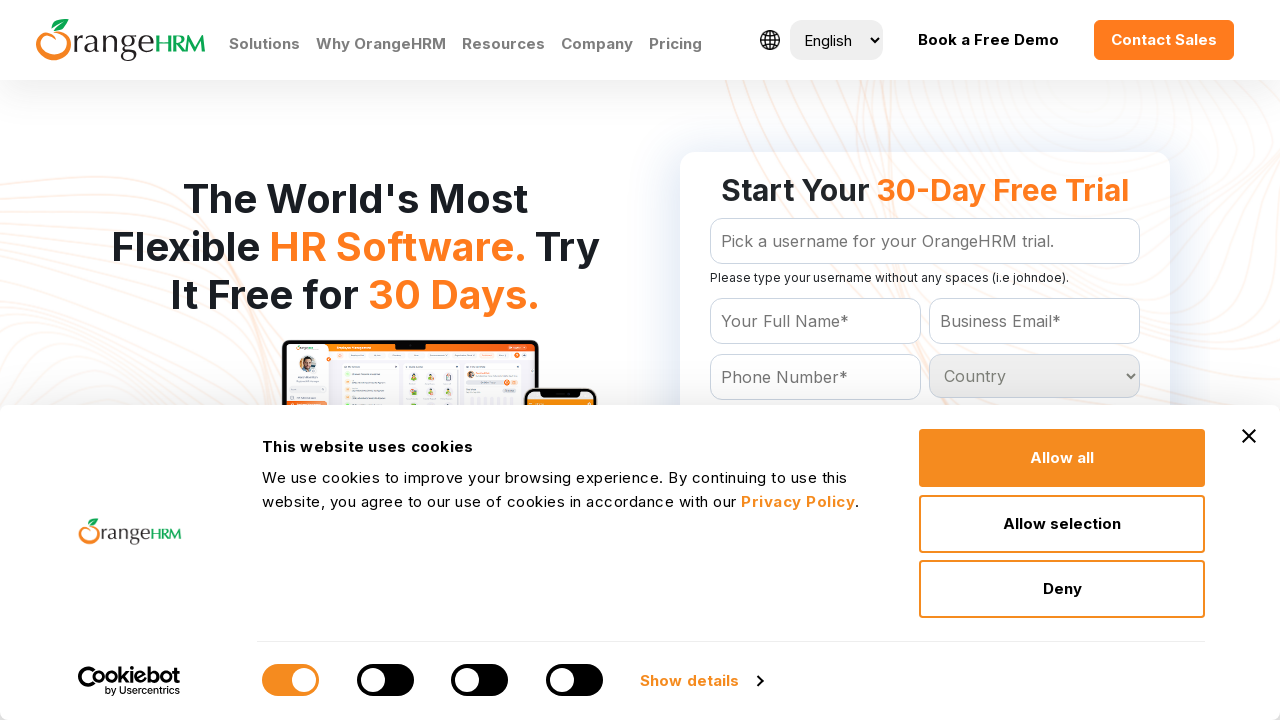

Retrieved country option at index 184
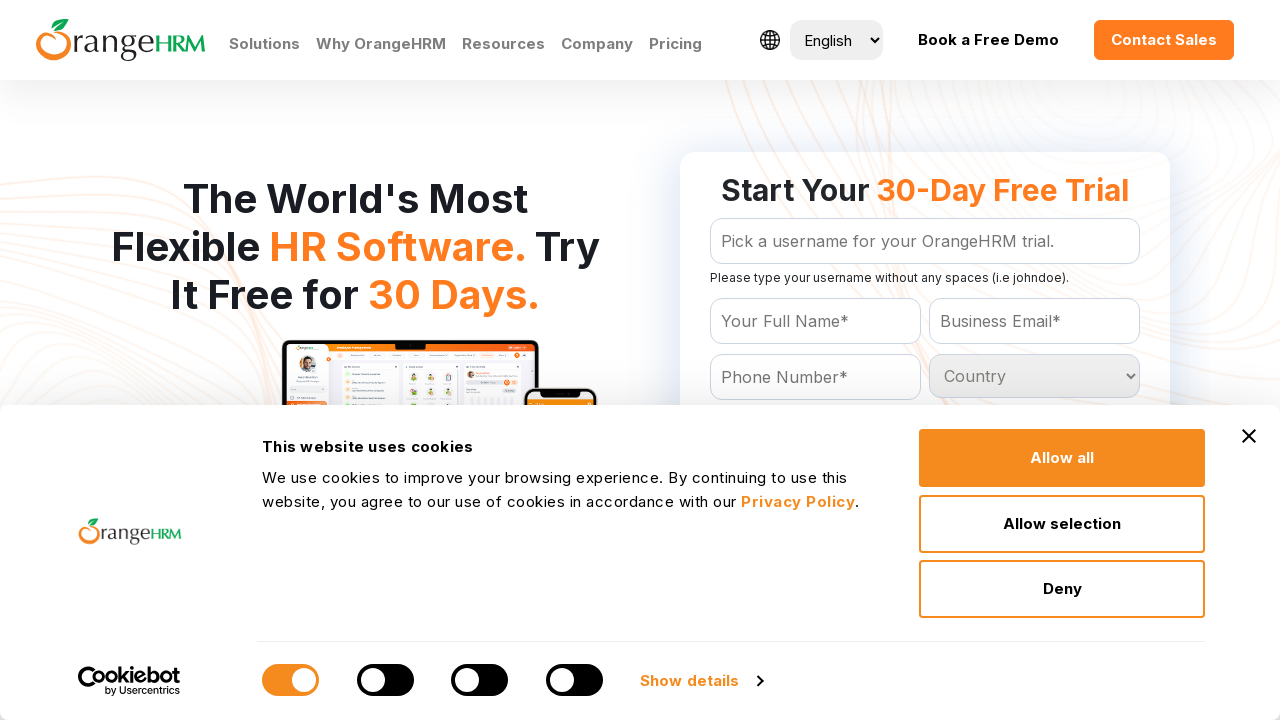

Retrieved country option at index 185
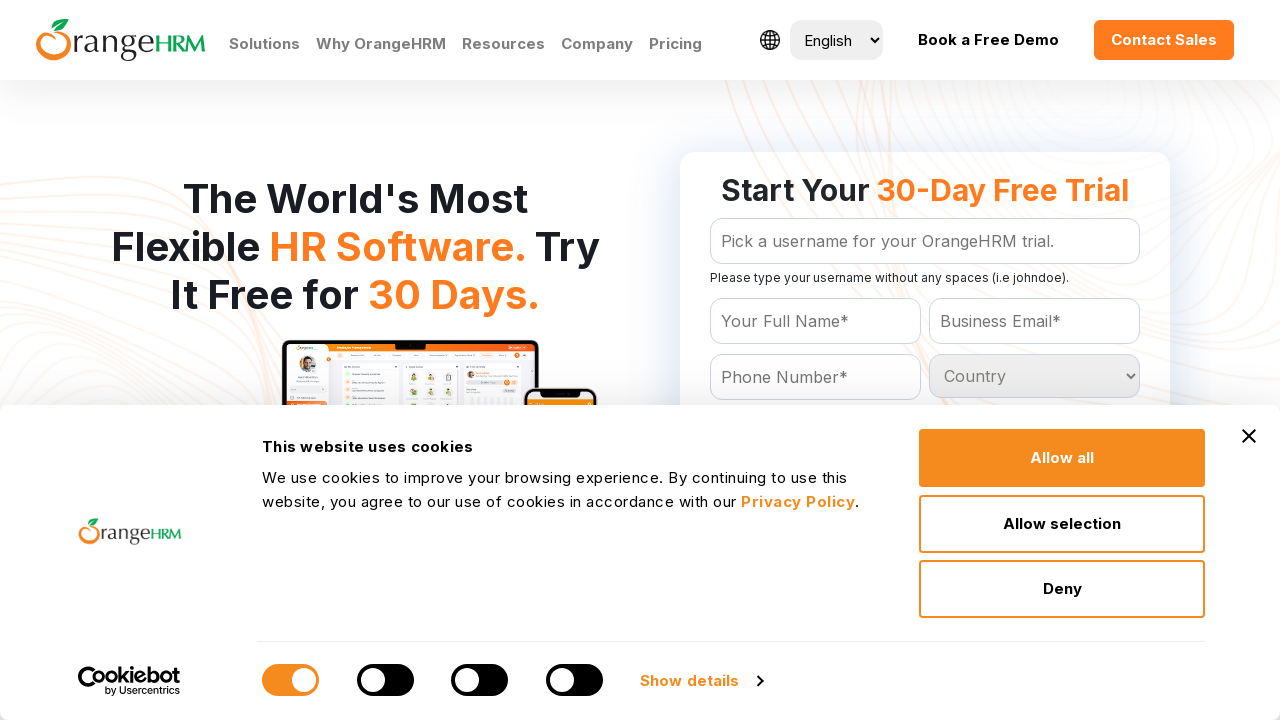

Retrieved country option at index 186
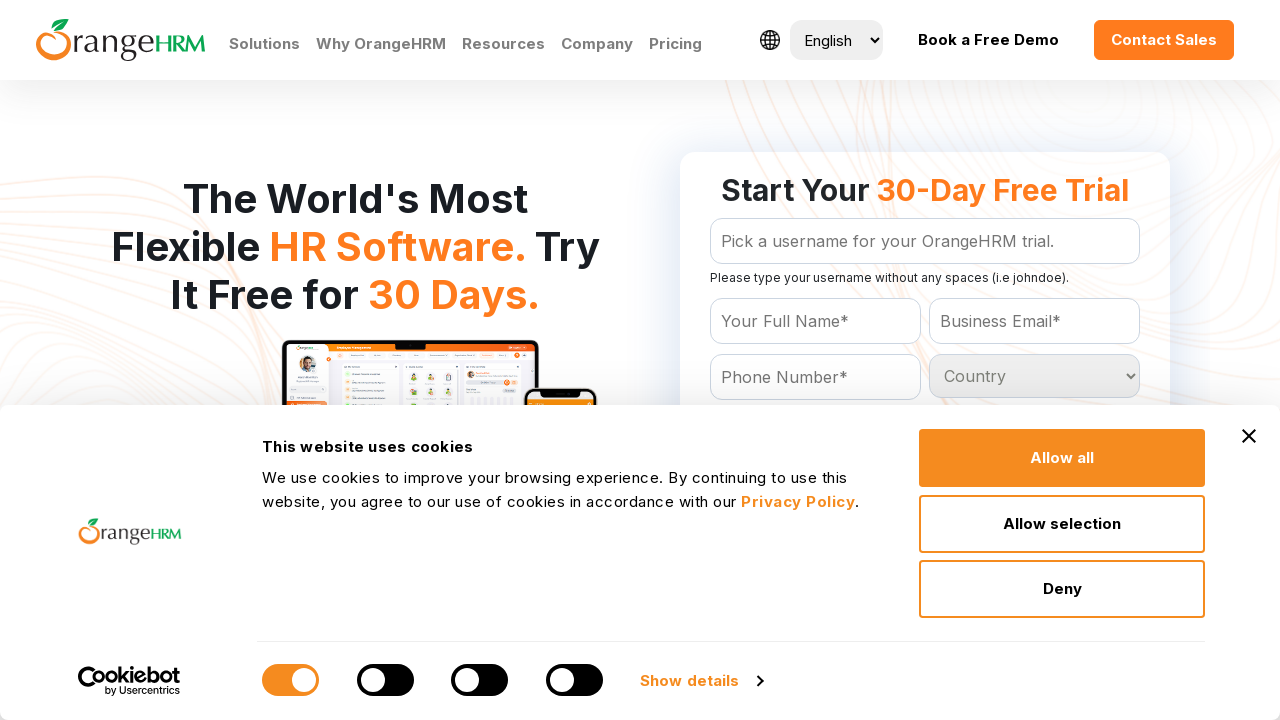

Retrieved country option at index 187
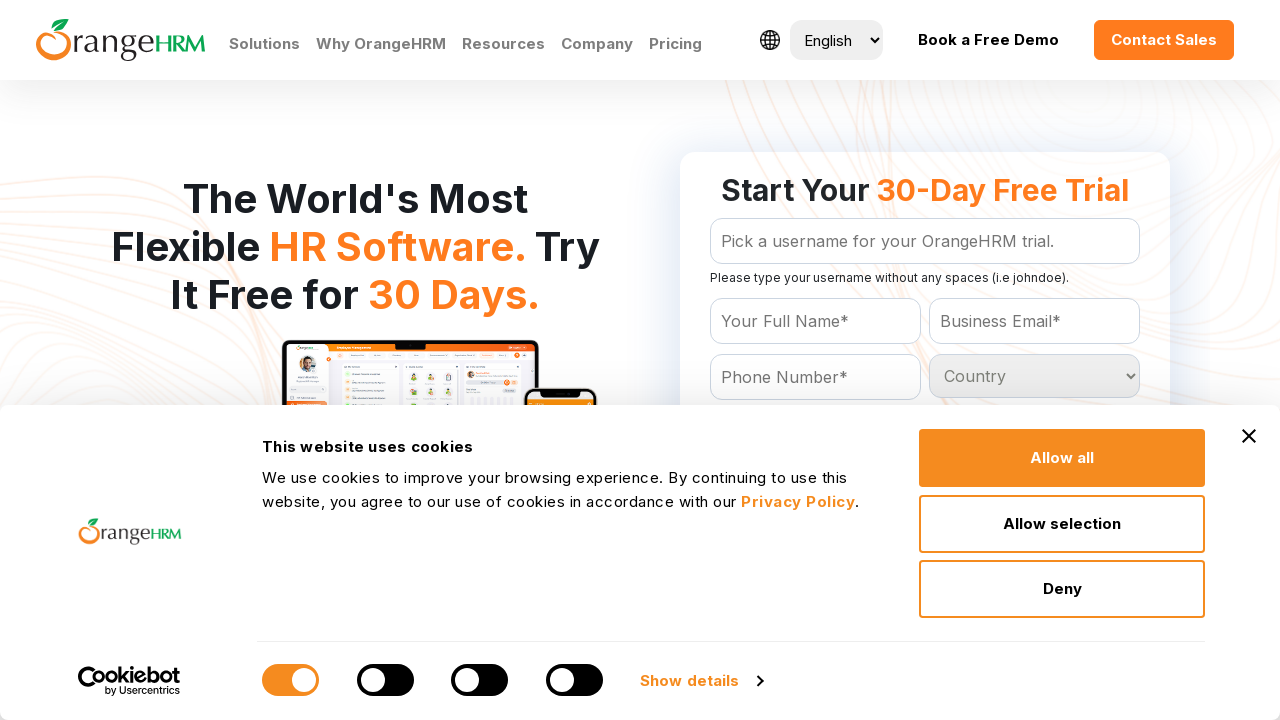

Retrieved country option at index 188
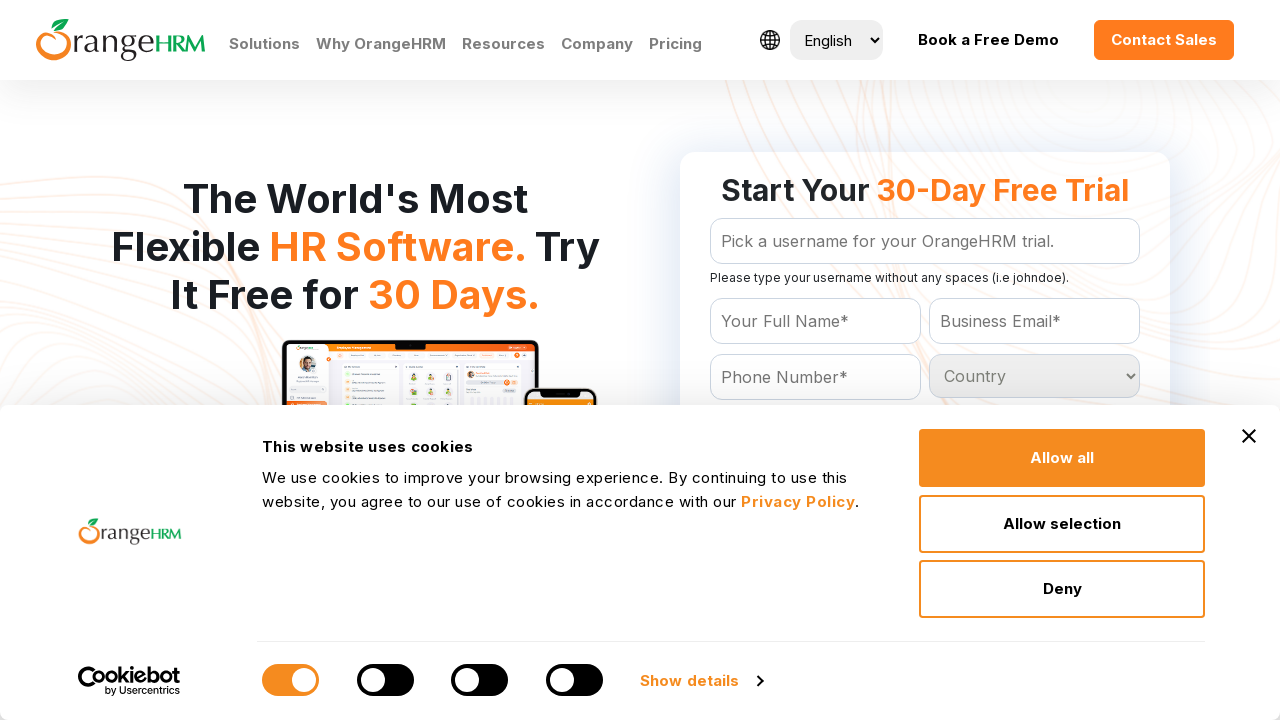

Retrieved country option at index 189
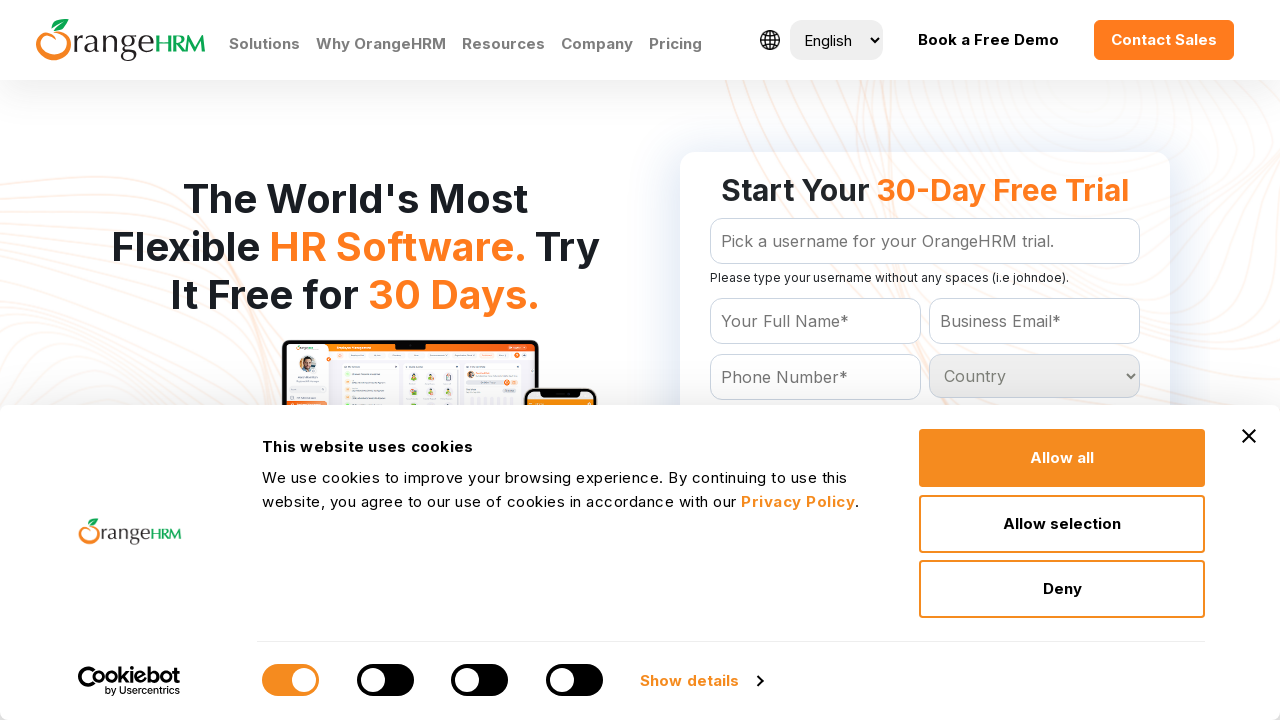

Retrieved country option at index 190
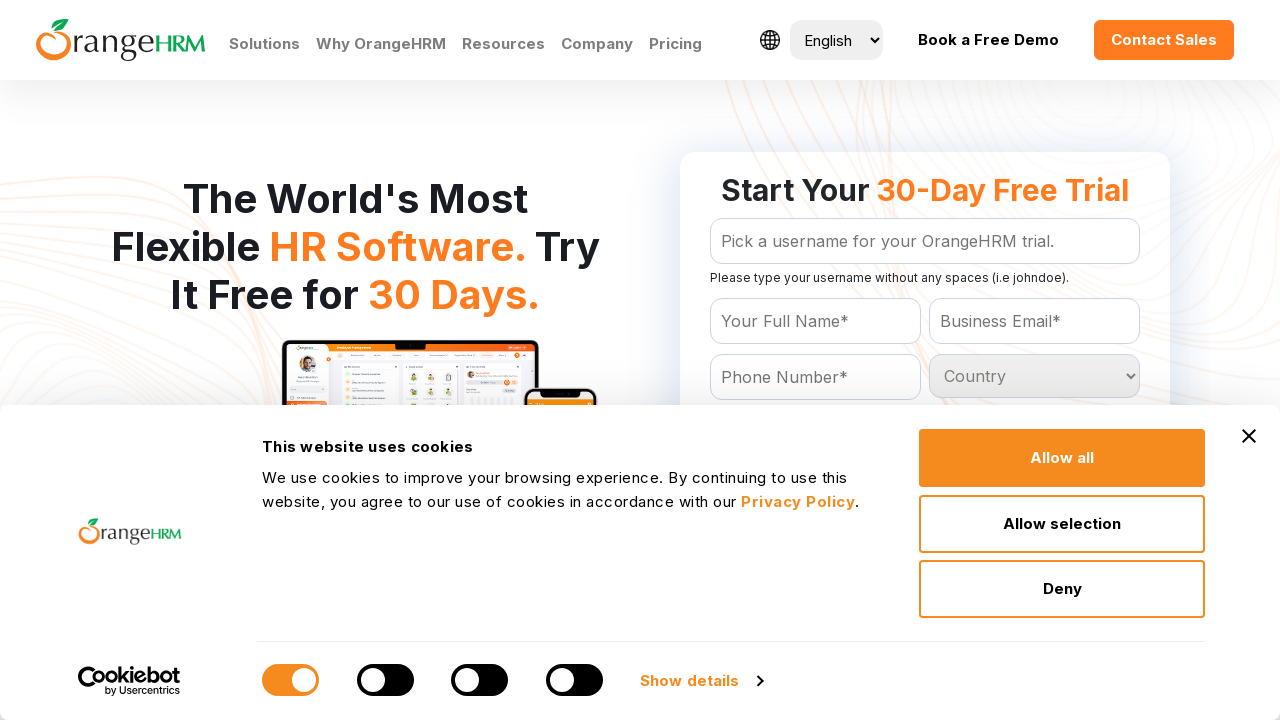

Retrieved country option at index 191
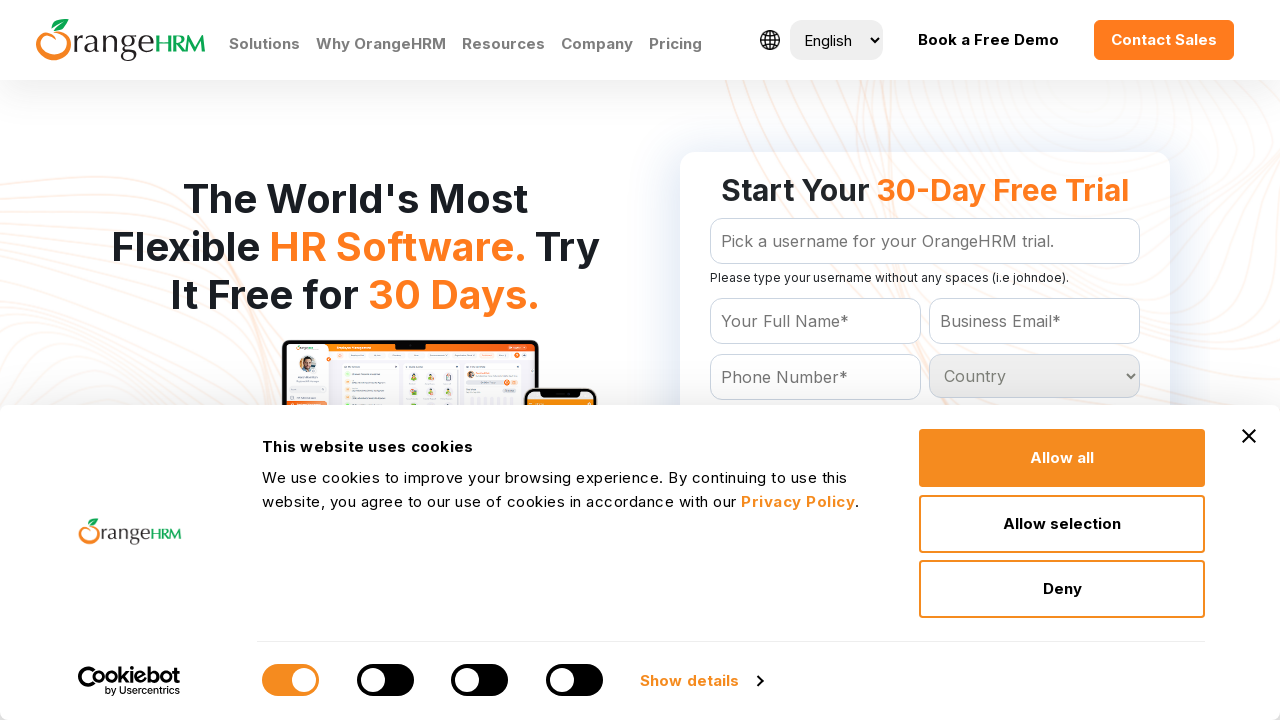

Retrieved country option at index 192
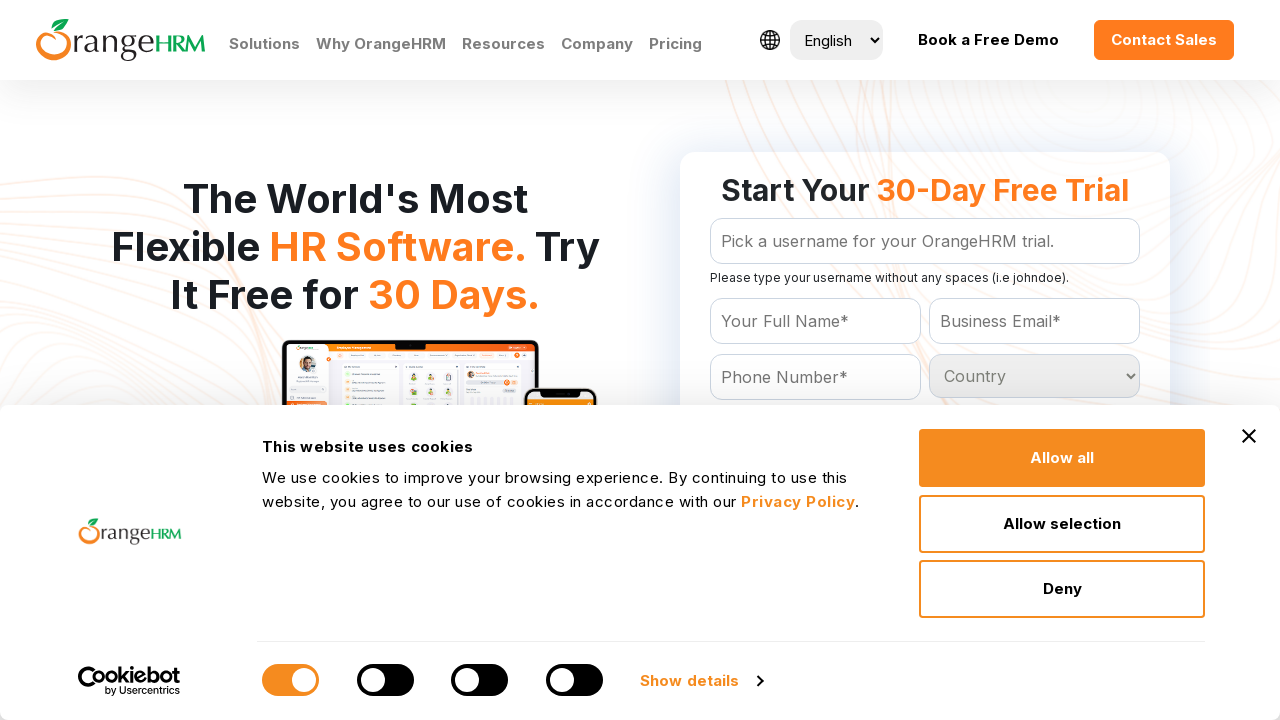

Retrieved country option at index 193
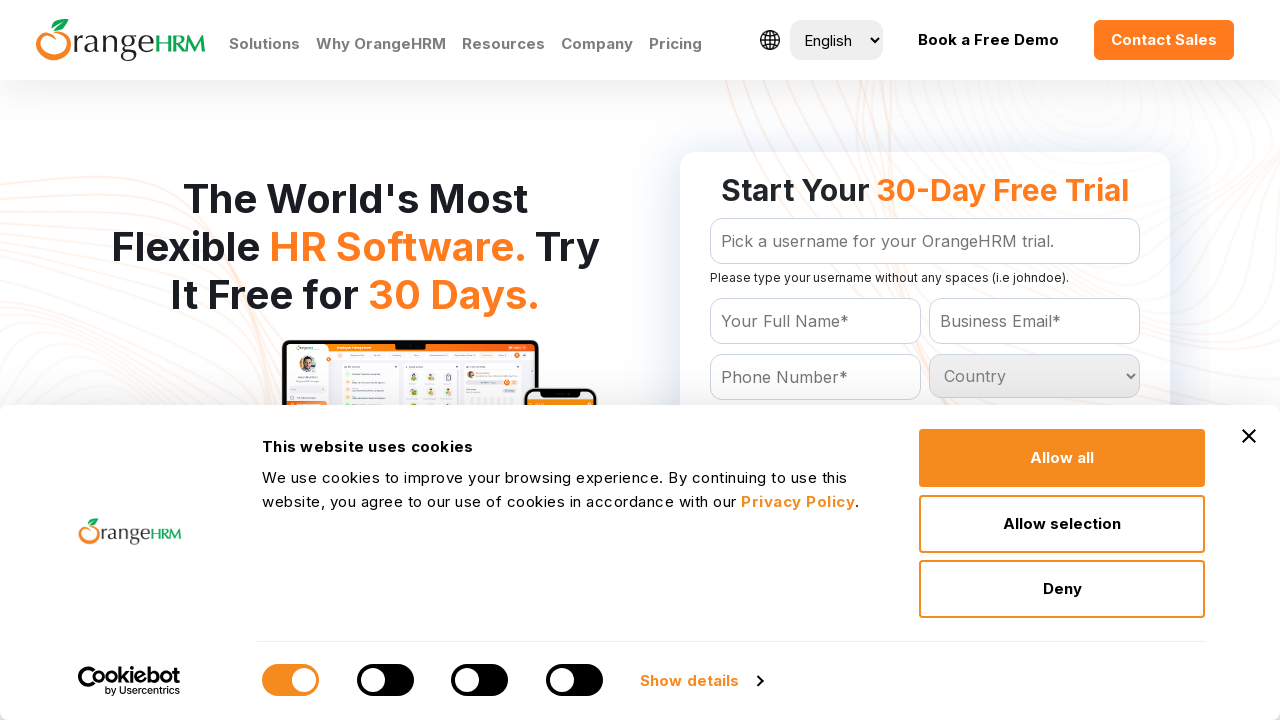

Retrieved country option at index 194
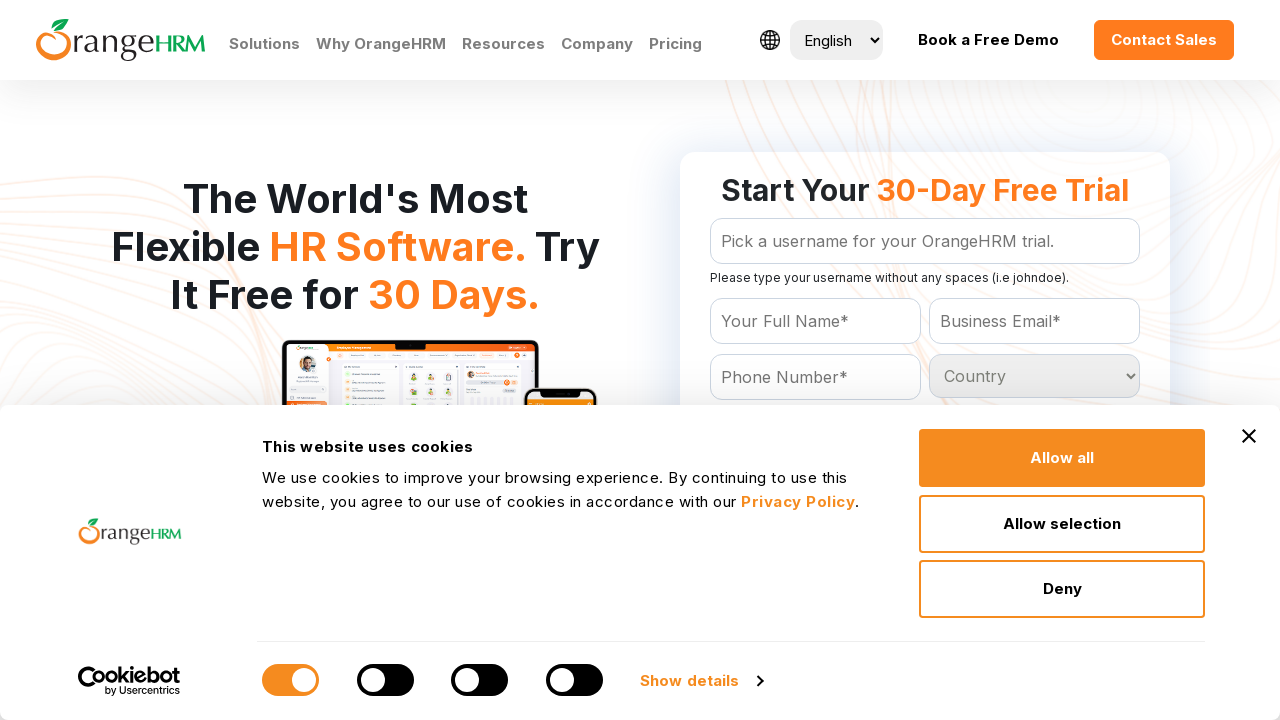

Retrieved country option at index 195
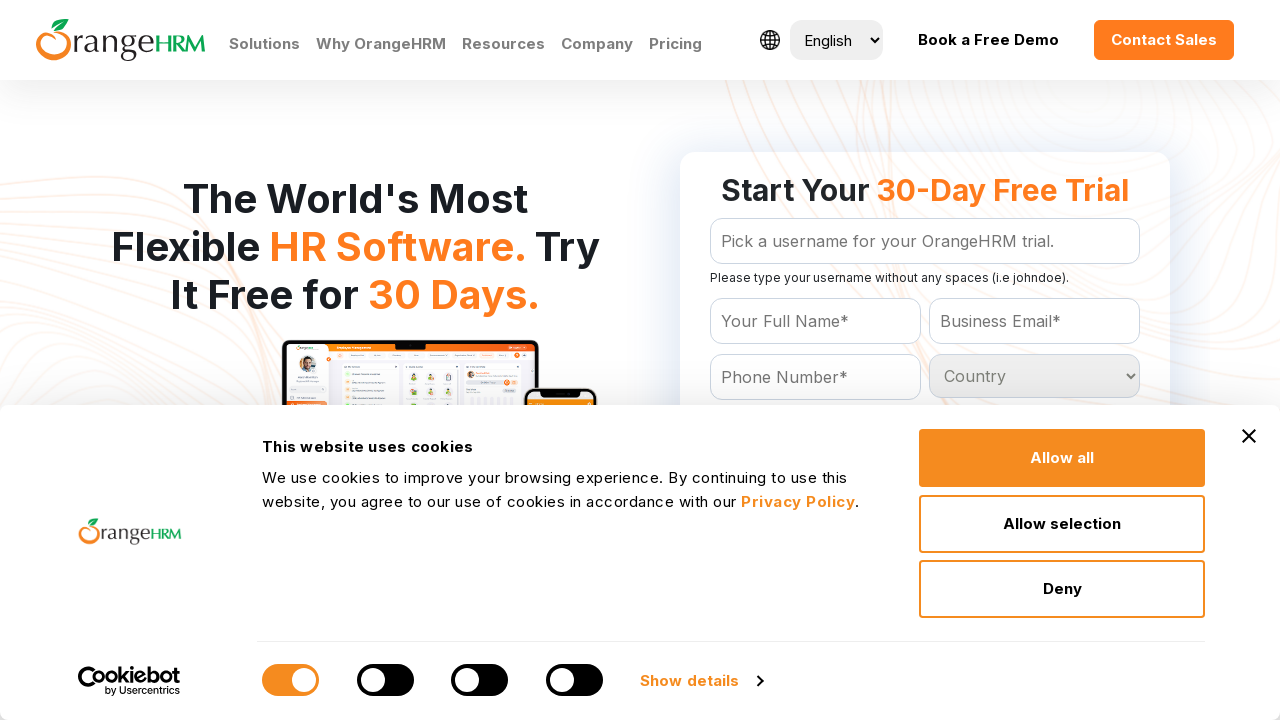

Retrieved country option at index 196
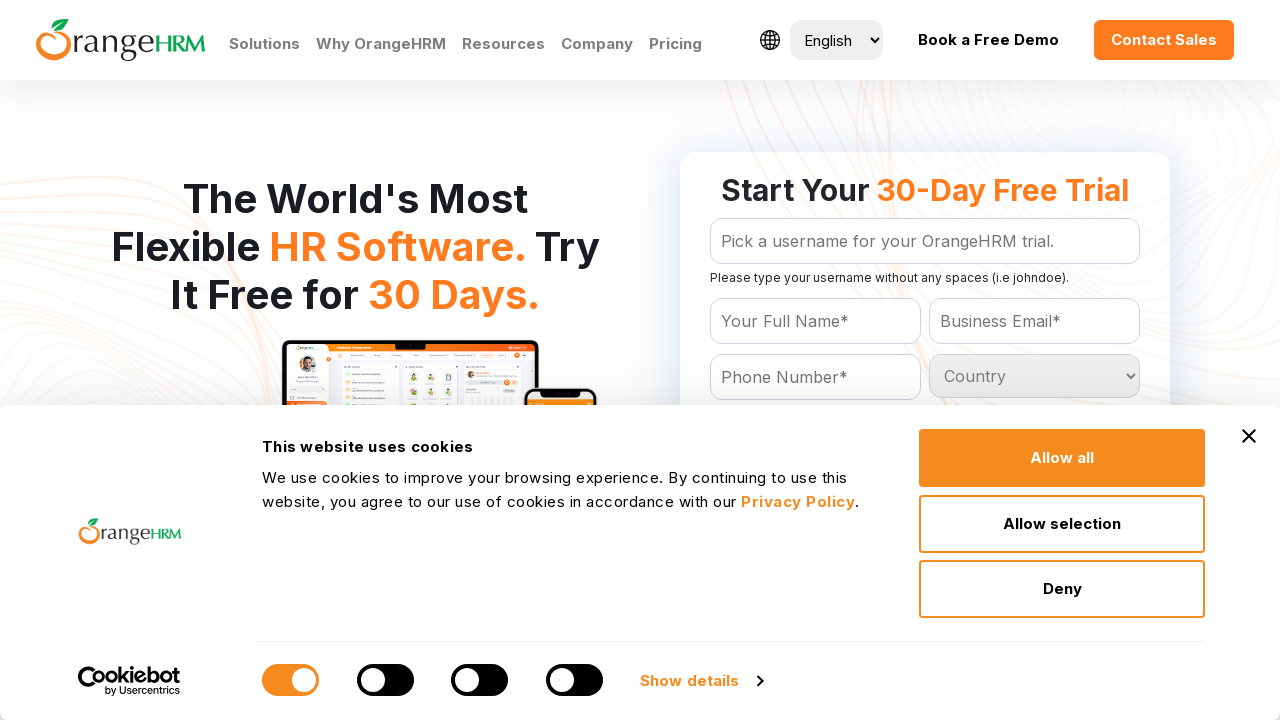

Retrieved country option at index 197
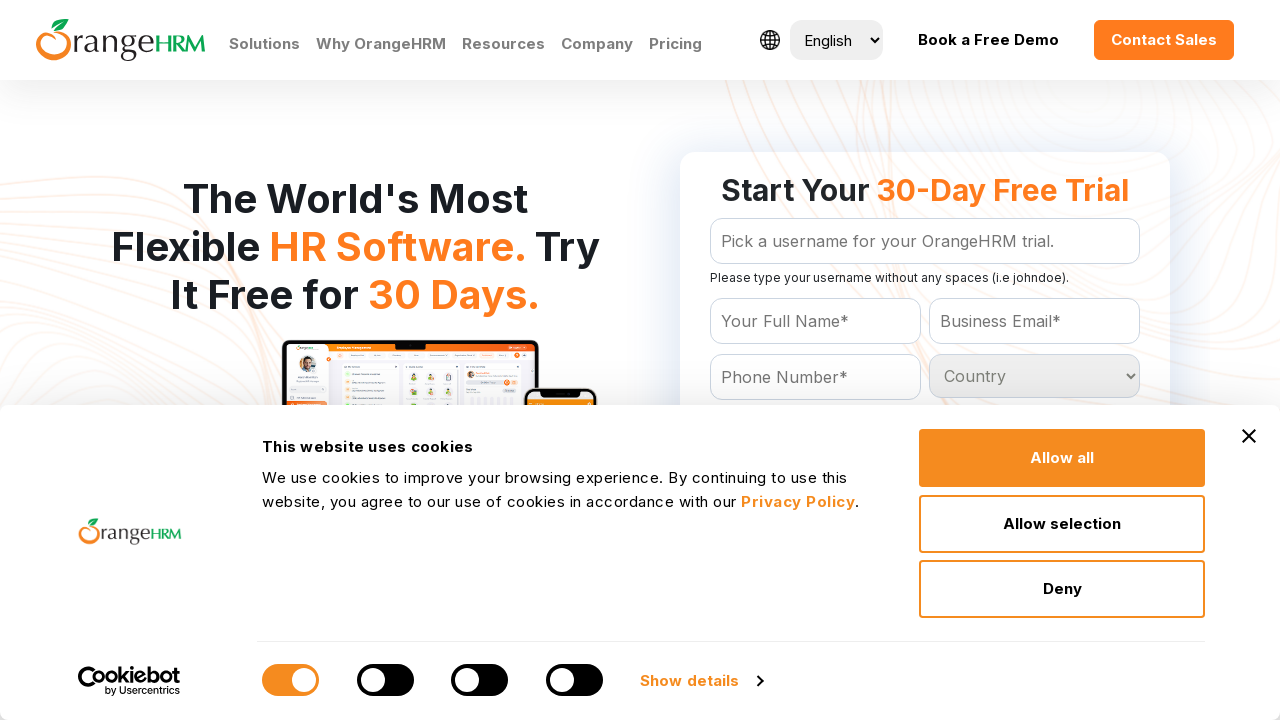

Retrieved country option at index 198
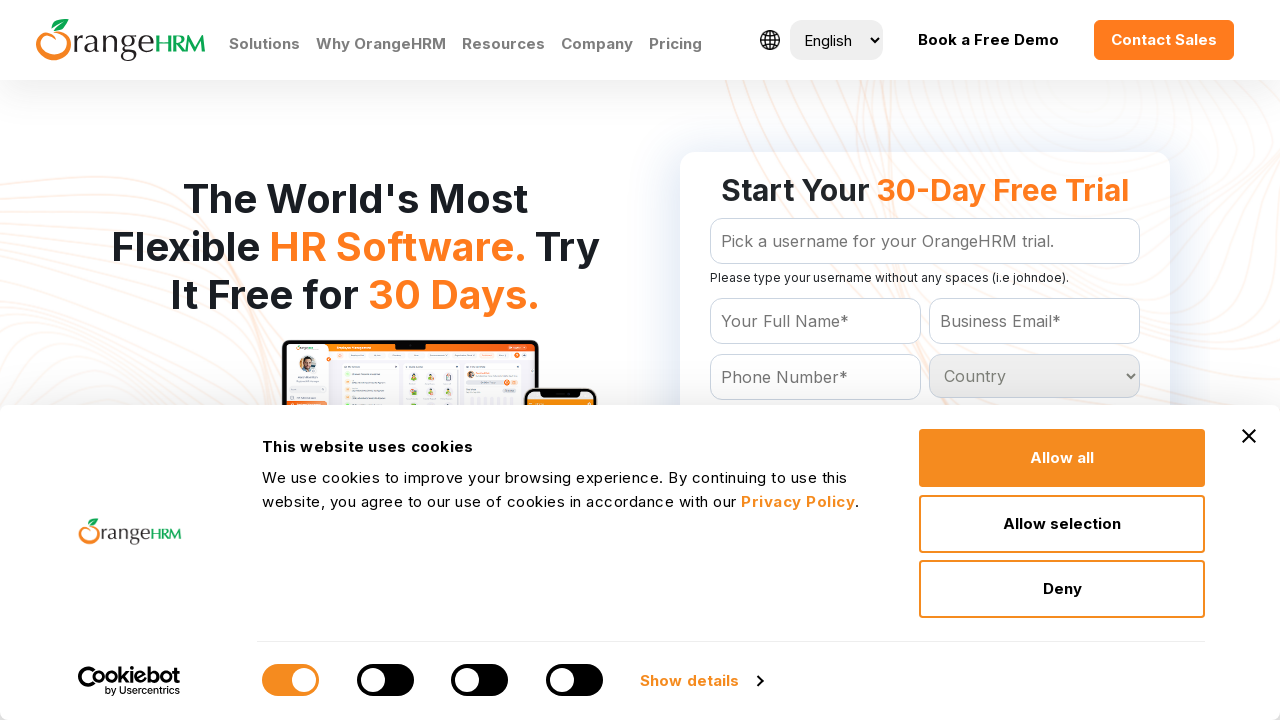

Retrieved country option at index 199
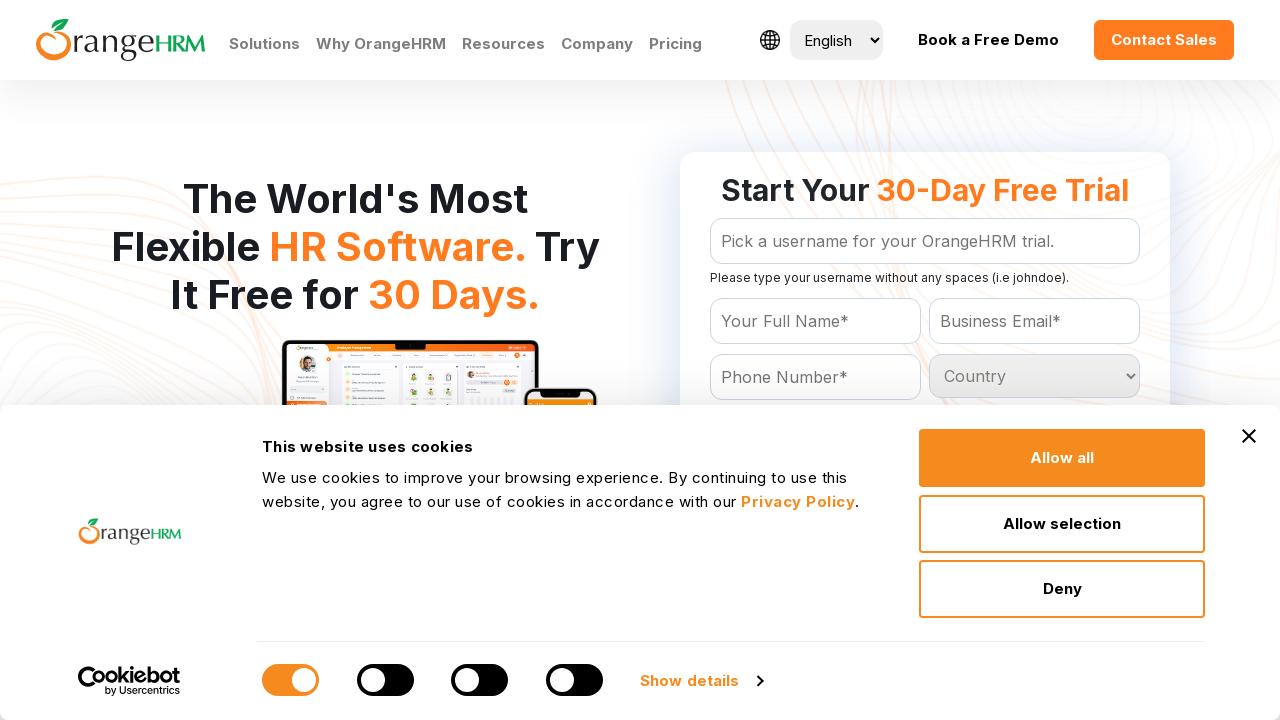

Retrieved country option at index 200
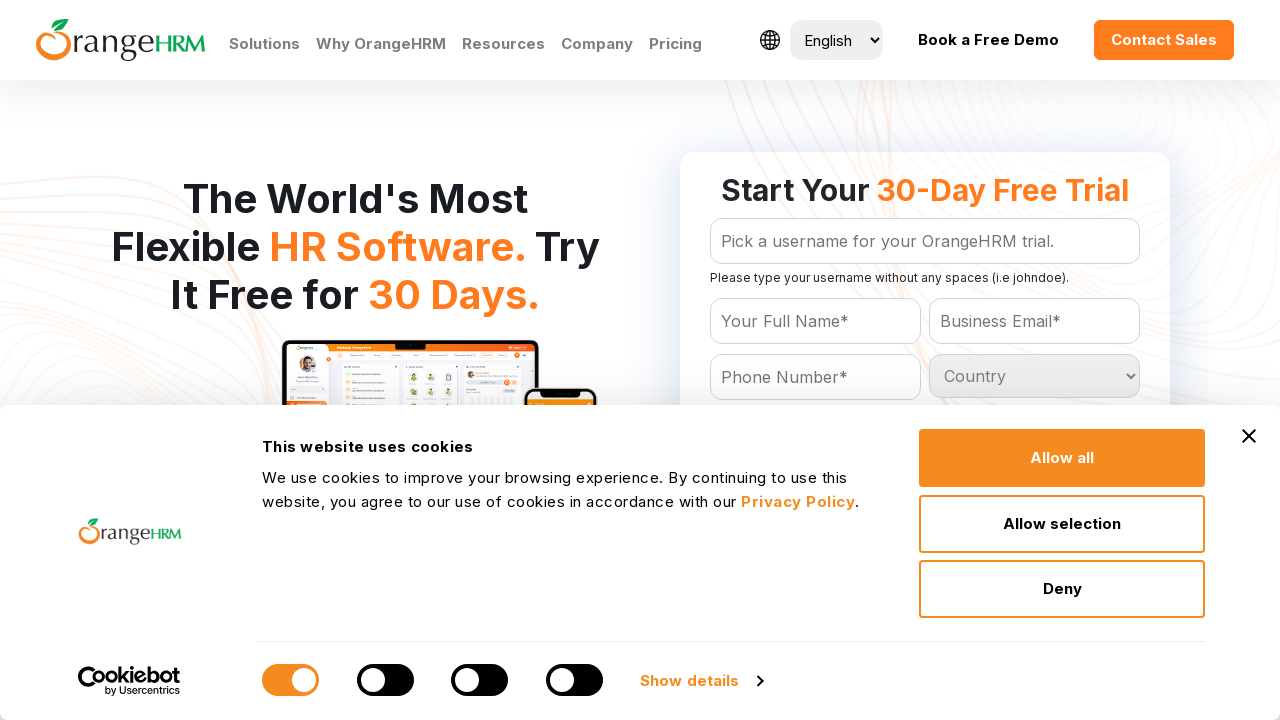

Retrieved country option at index 201
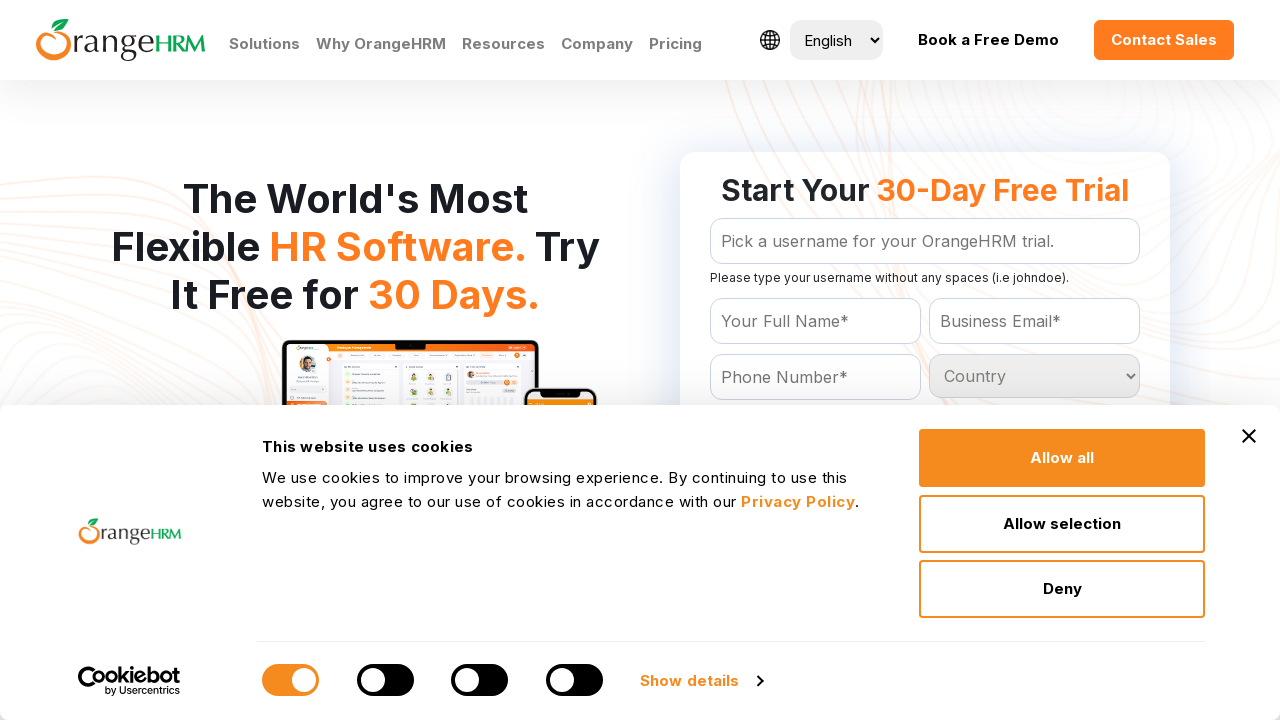

Retrieved country option at index 202
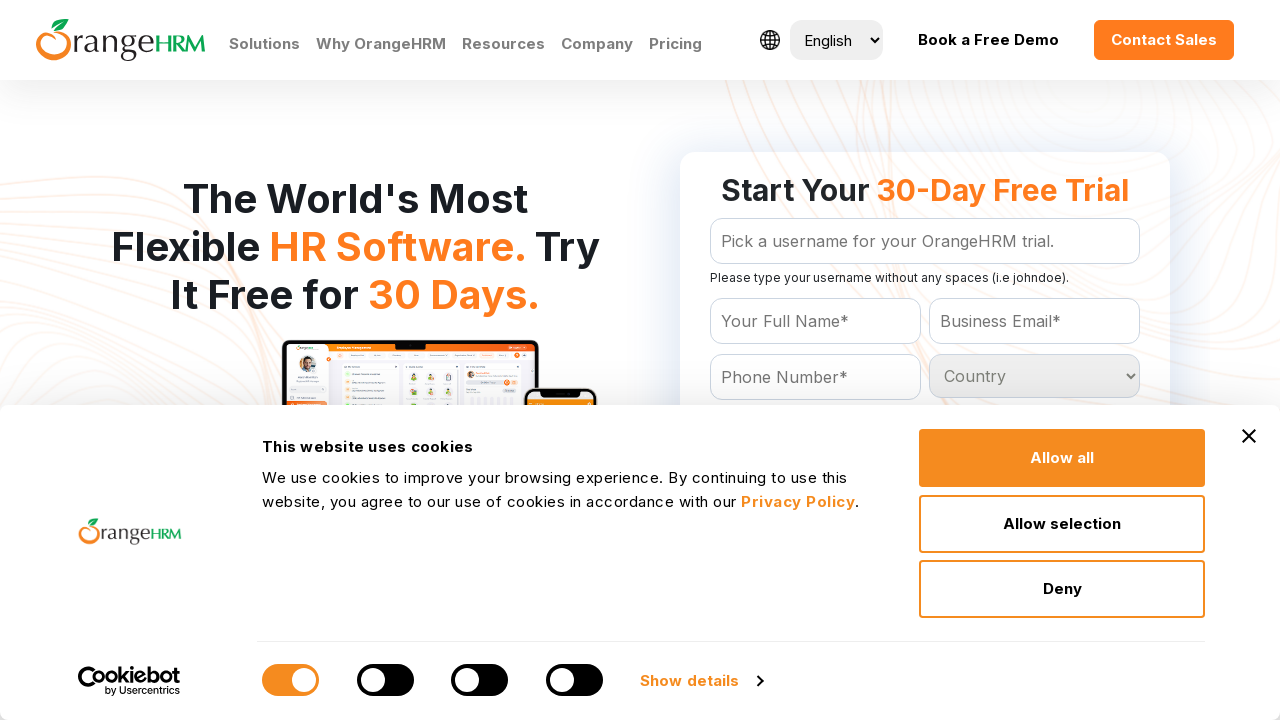

Retrieved country option at index 203
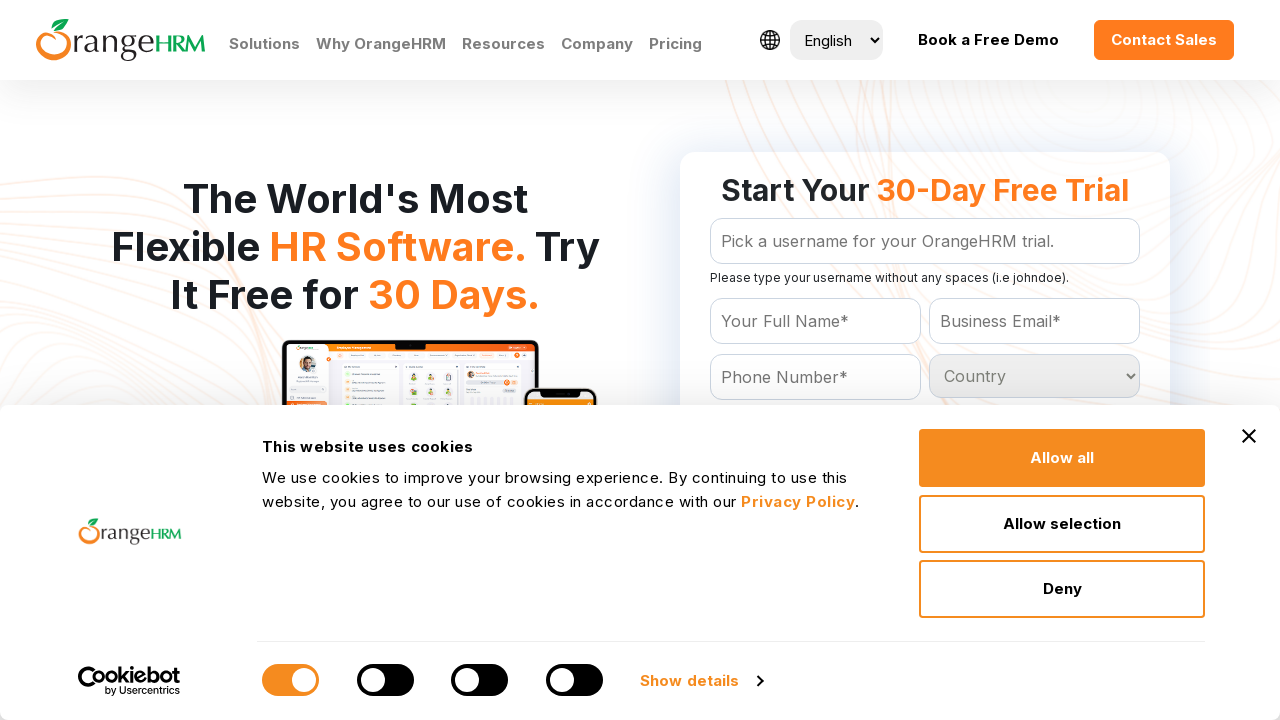

Retrieved country option at index 204
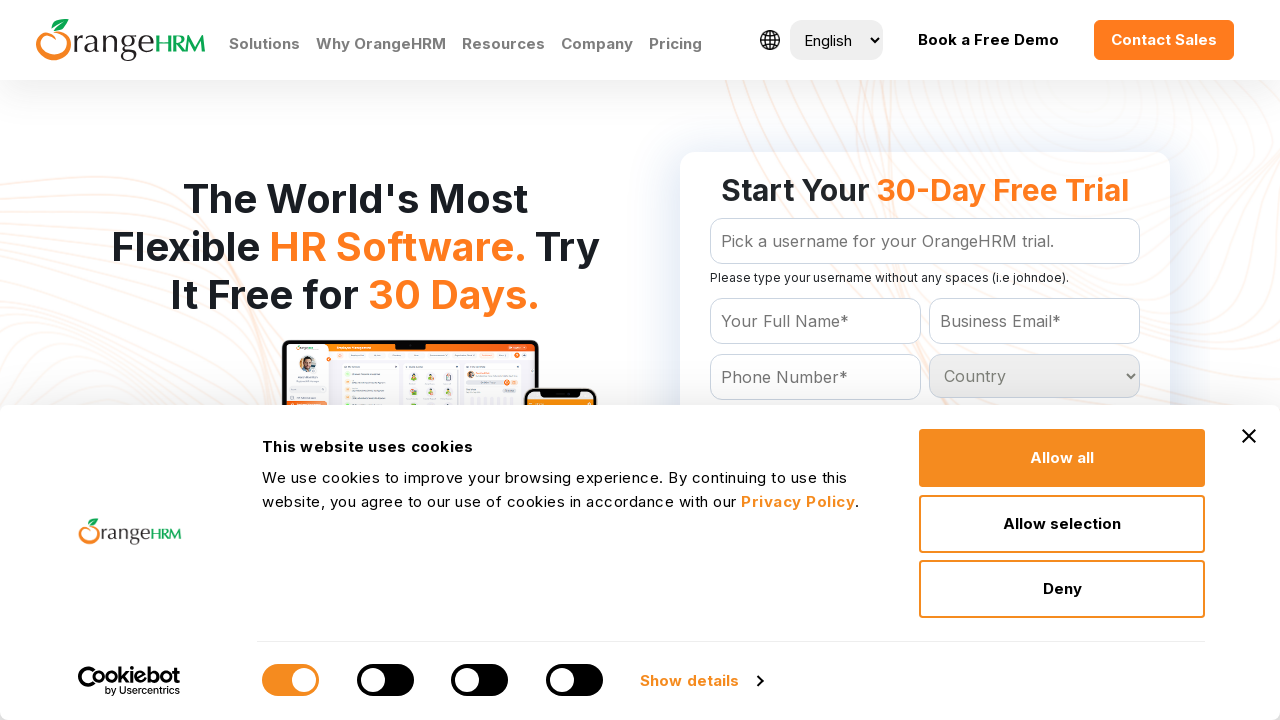

Retrieved country option at index 205
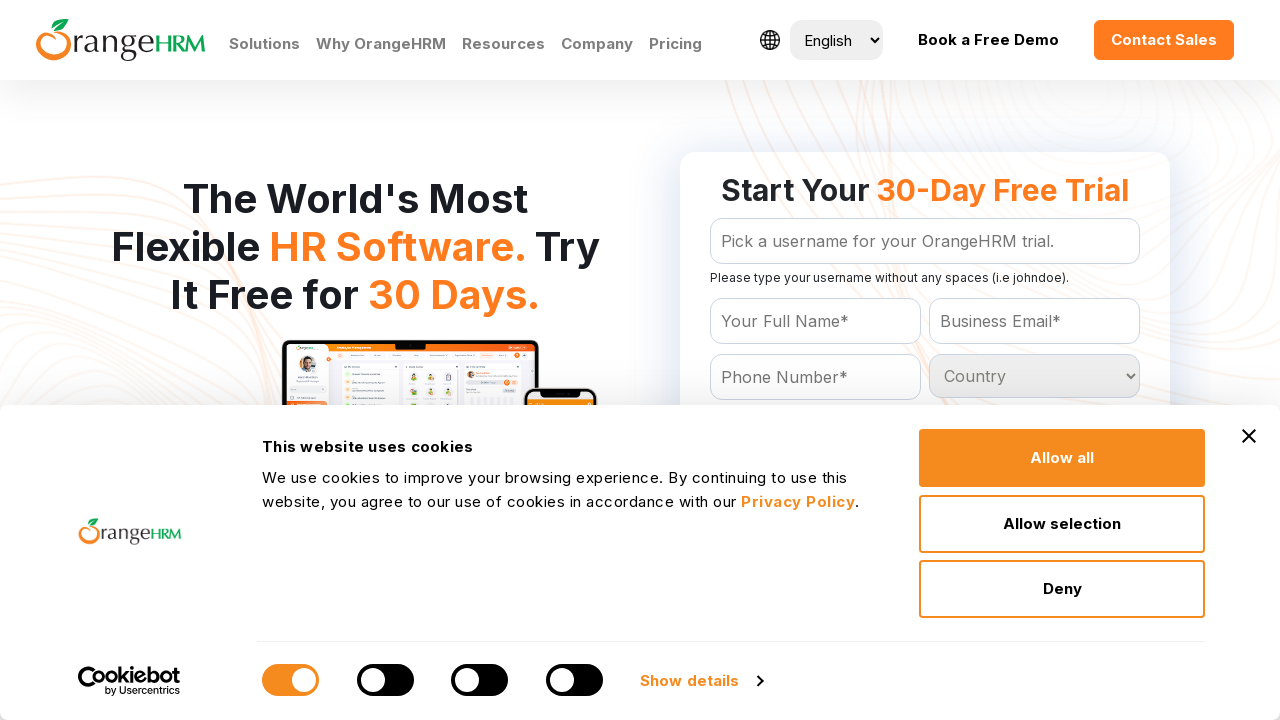

Retrieved country option at index 206
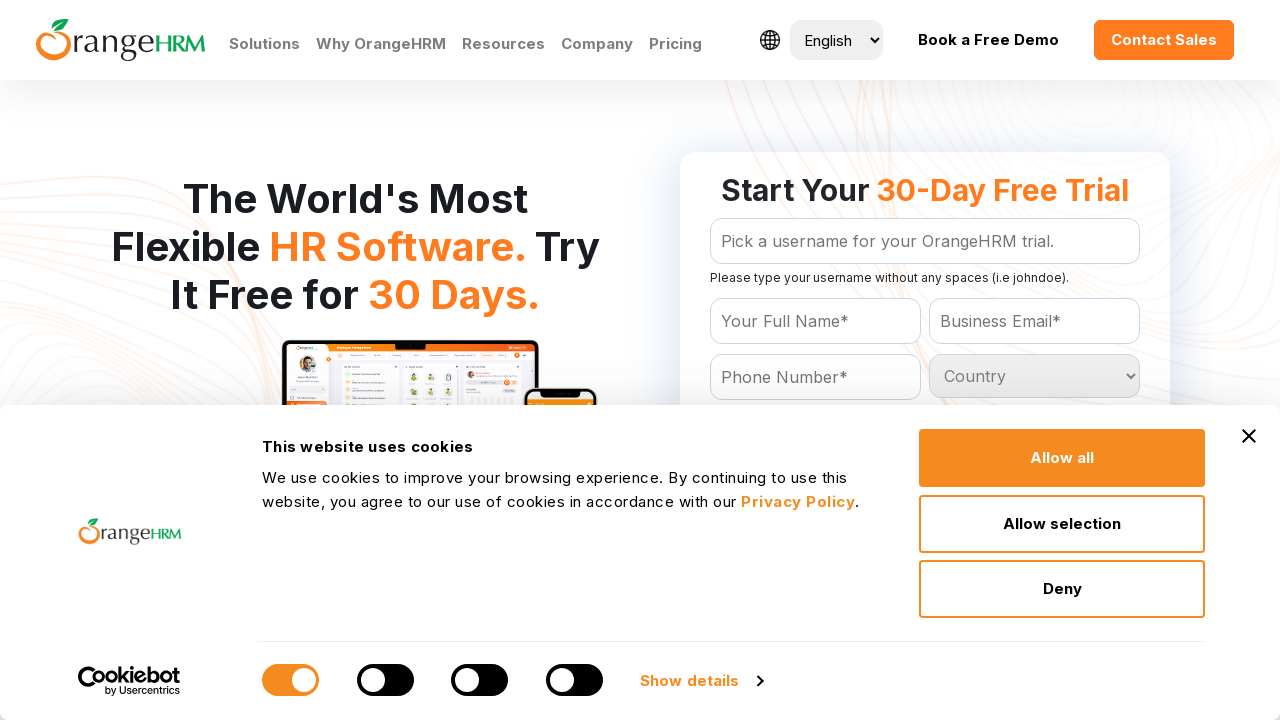

Retrieved country option at index 207
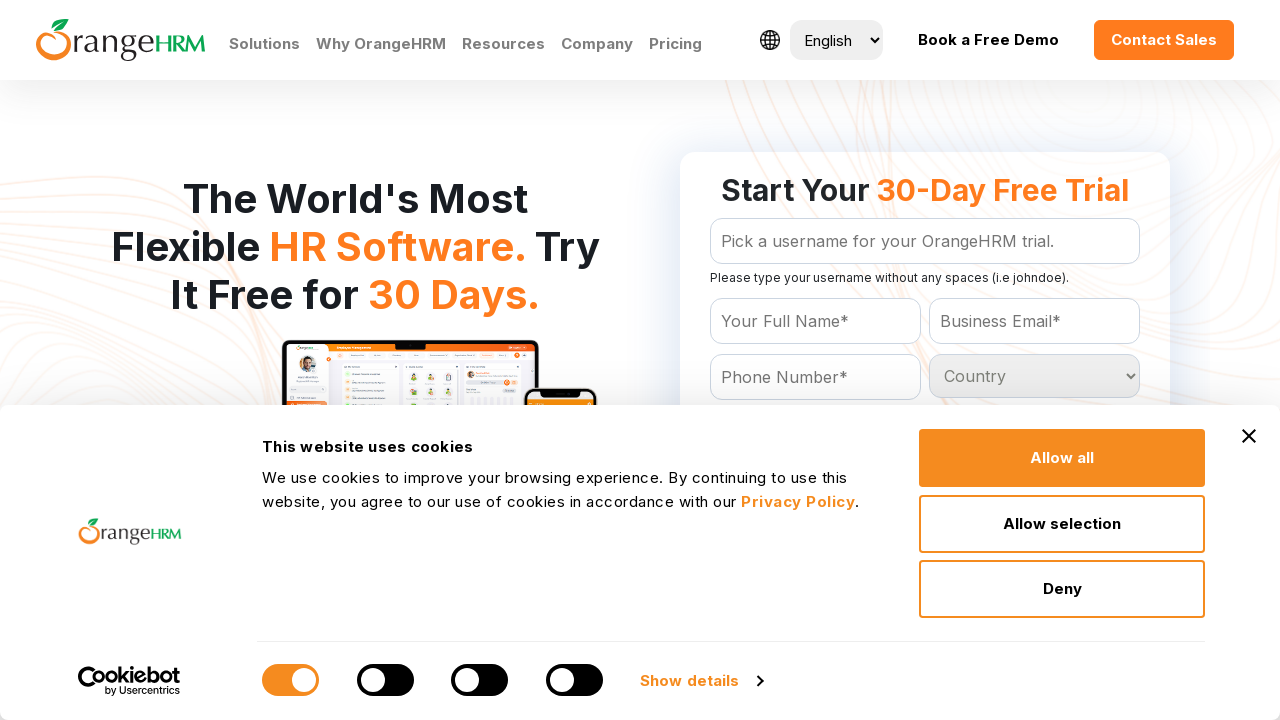

Retrieved country option at index 208
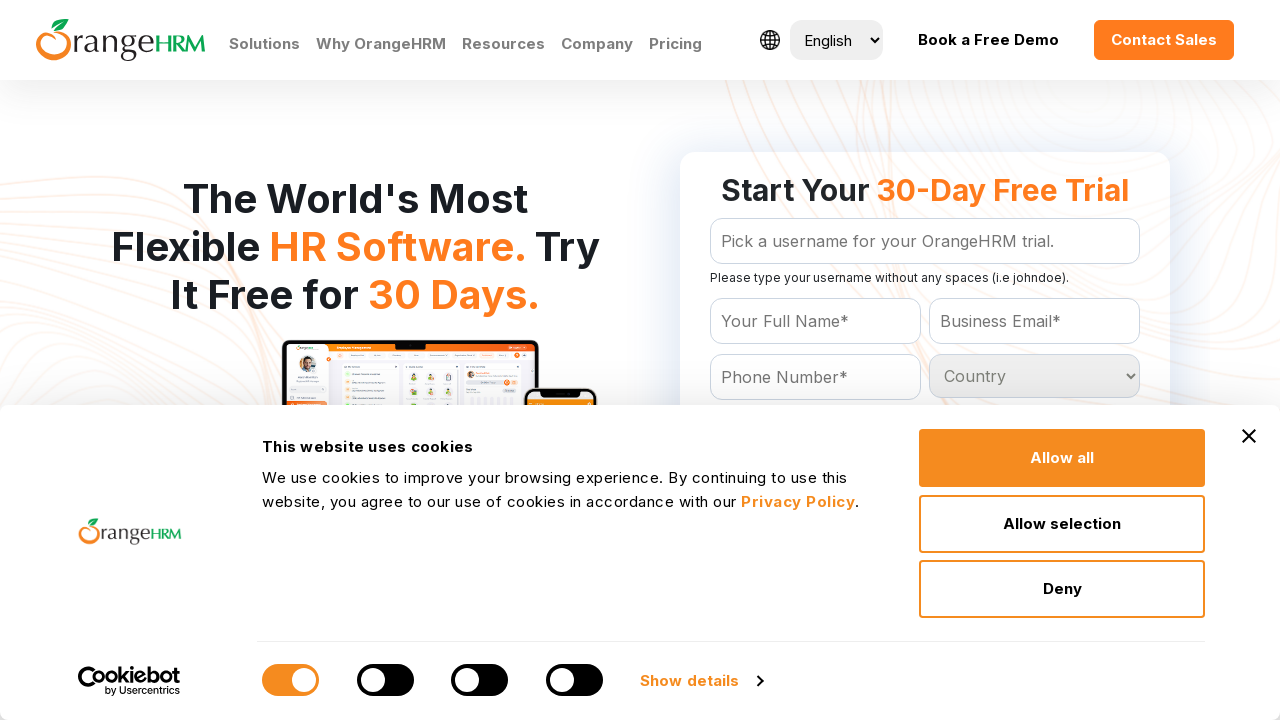

Retrieved country option at index 209
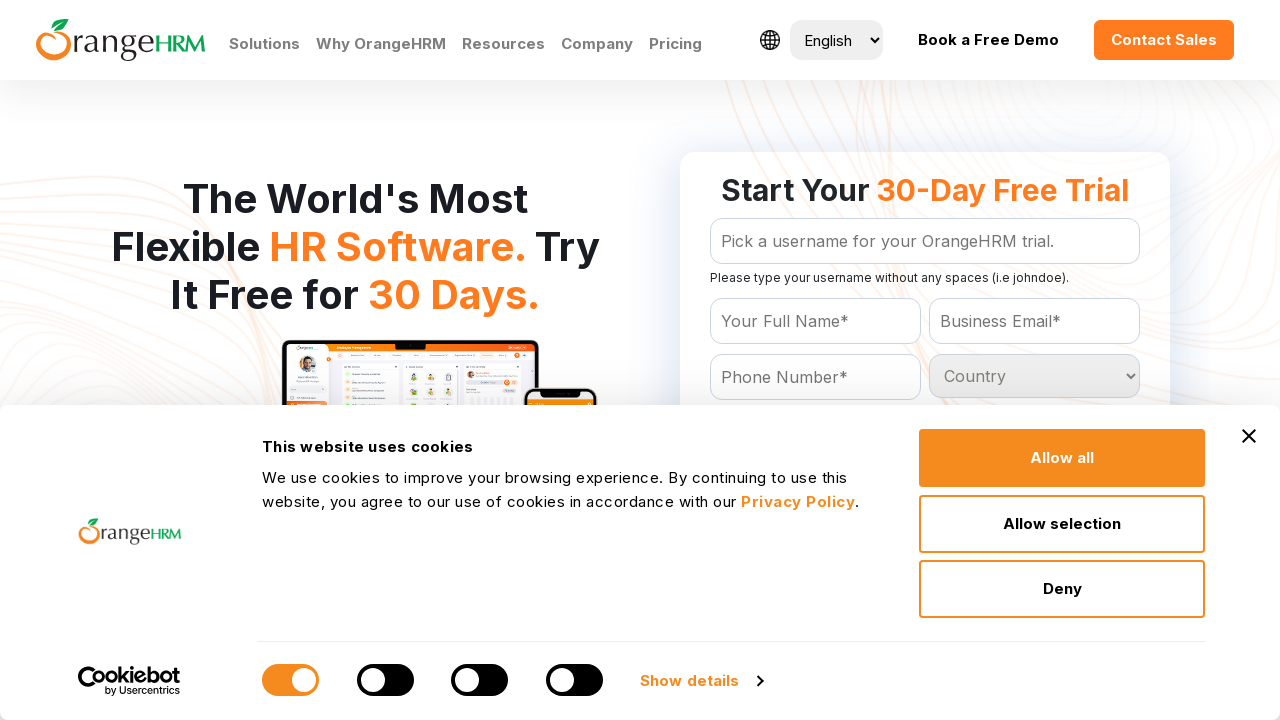

Retrieved country option at index 210
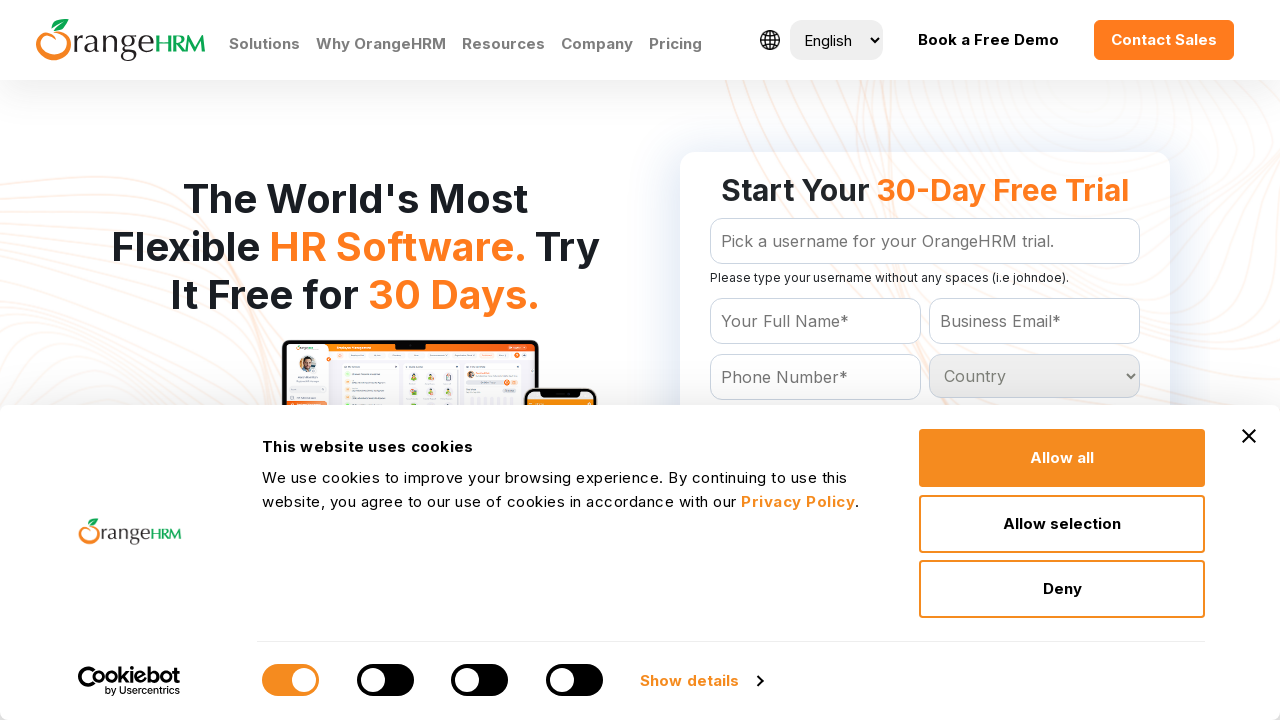

Retrieved country option at index 211
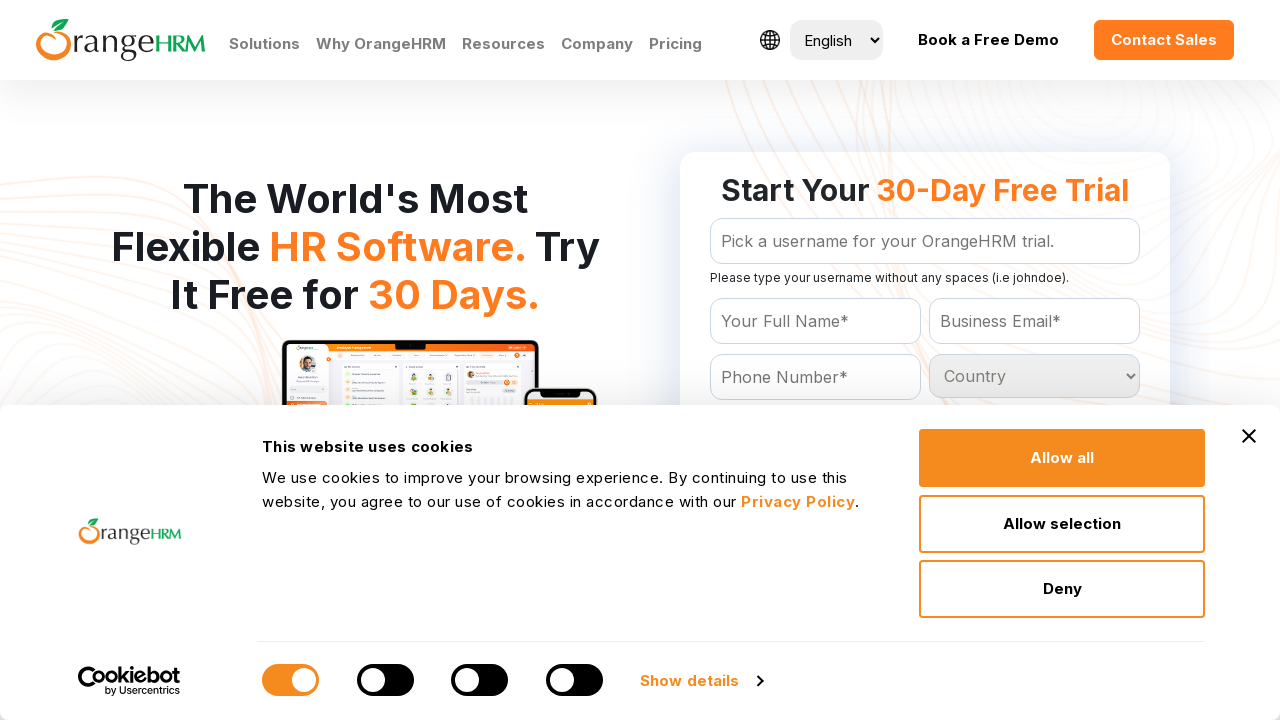

Retrieved country option at index 212
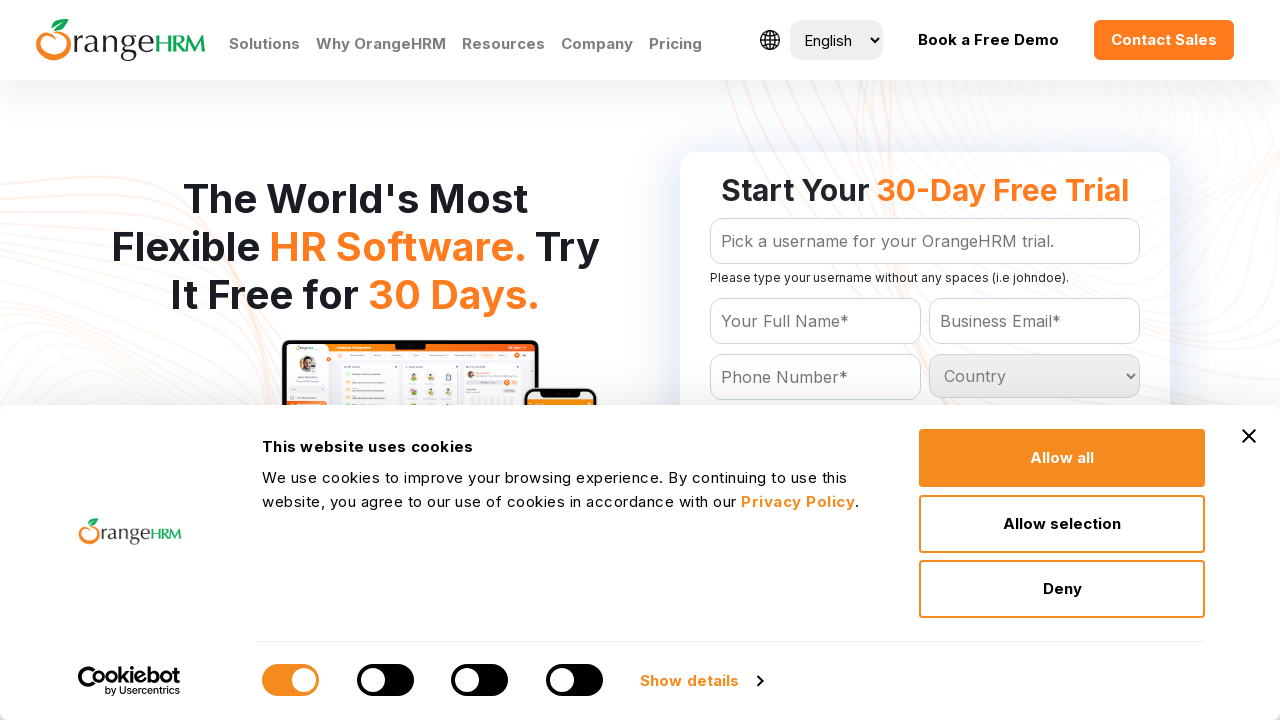

Retrieved country option at index 213
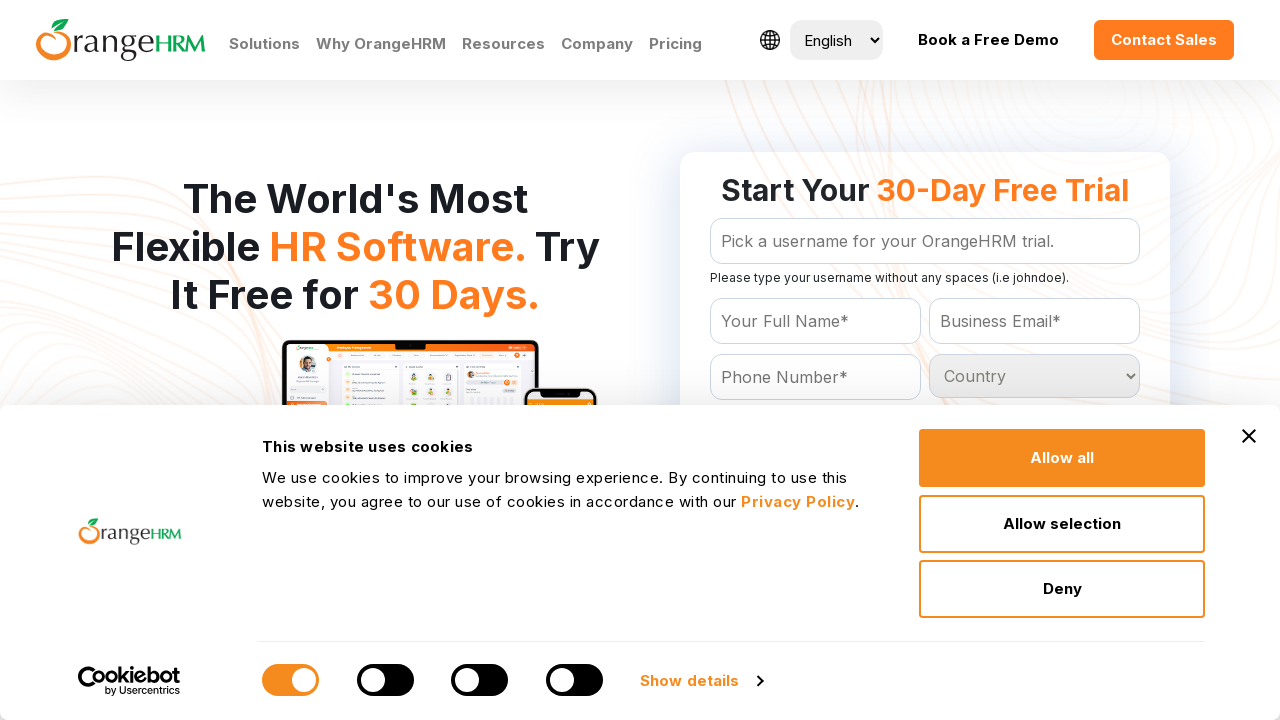

Retrieved country option at index 214
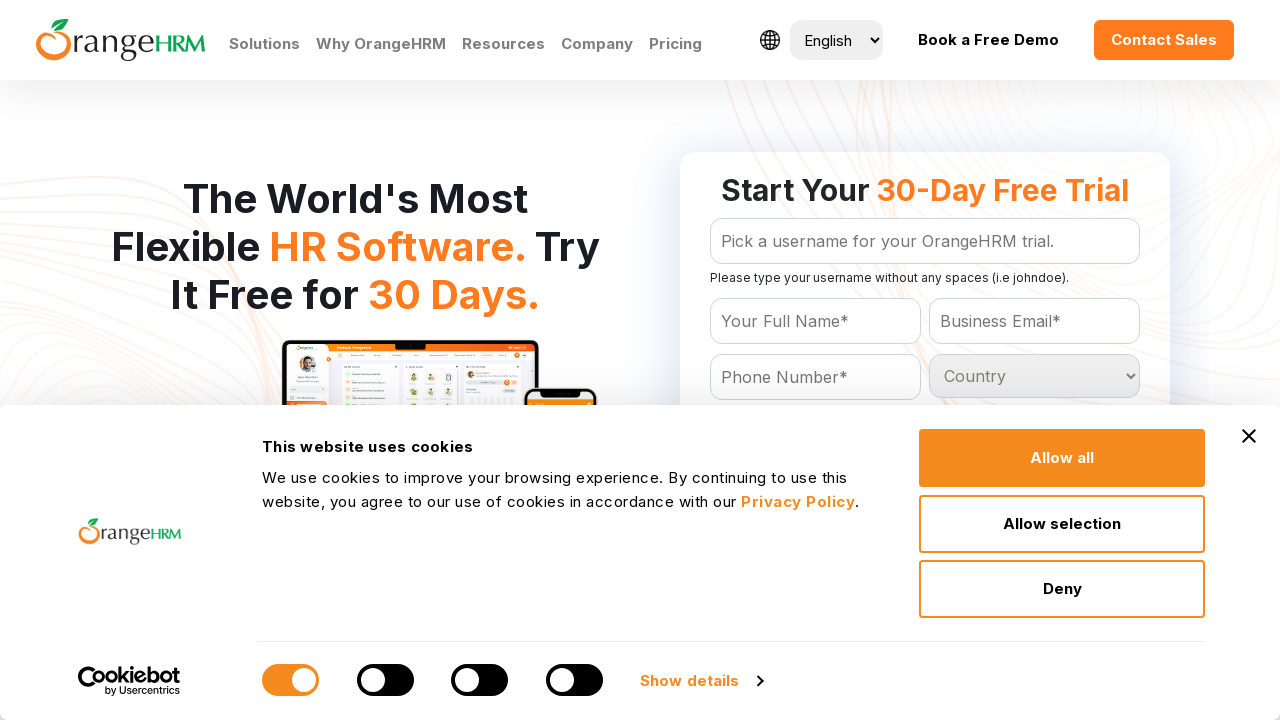

Retrieved country option at index 215
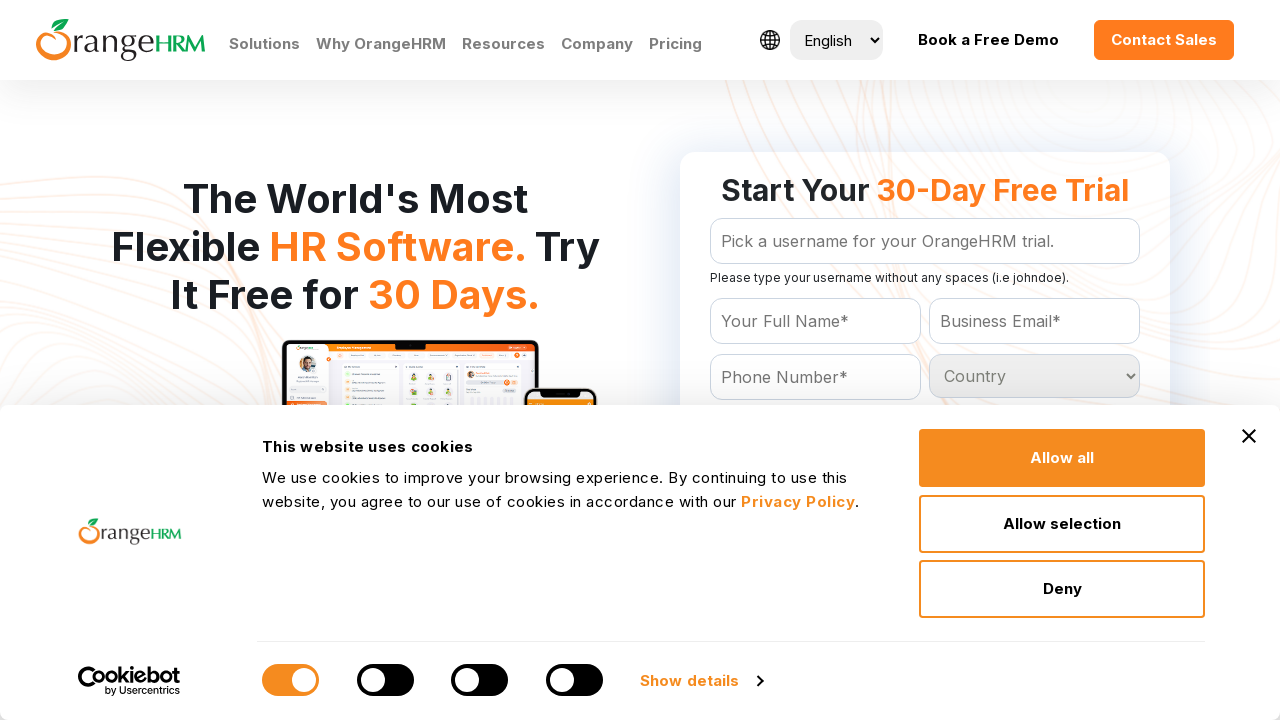

Retrieved country option at index 216
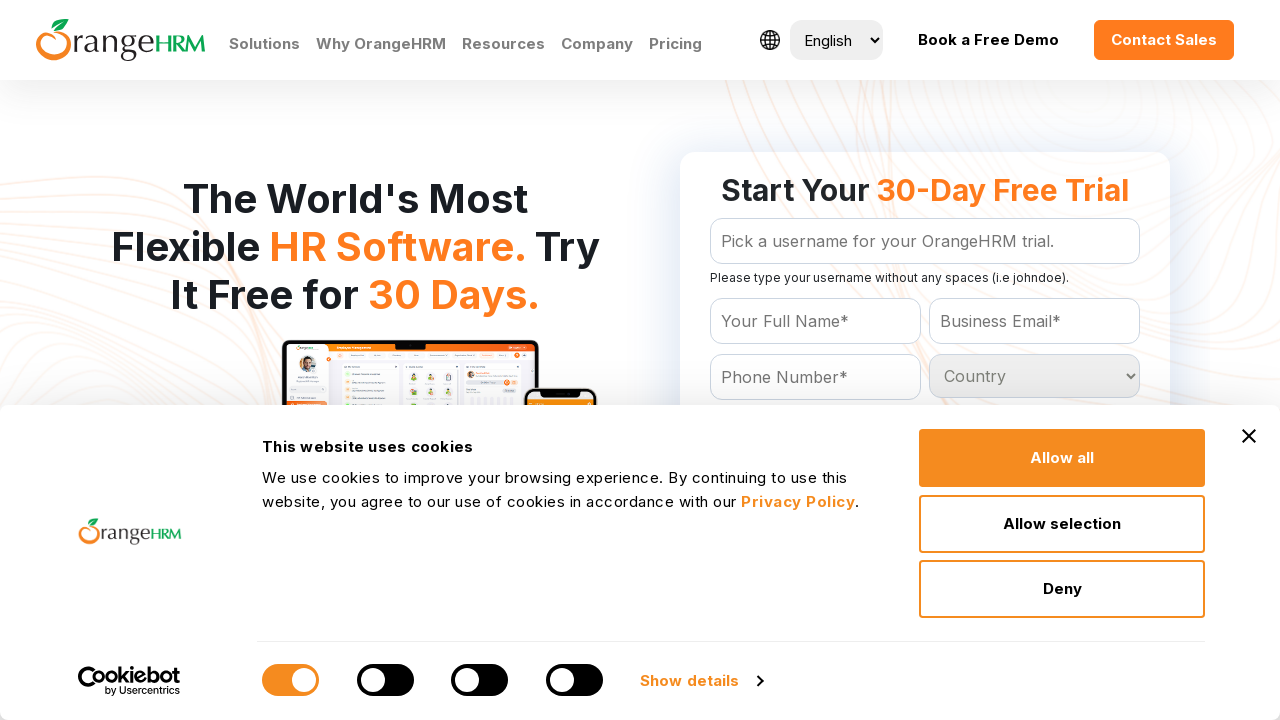

Retrieved country option at index 217
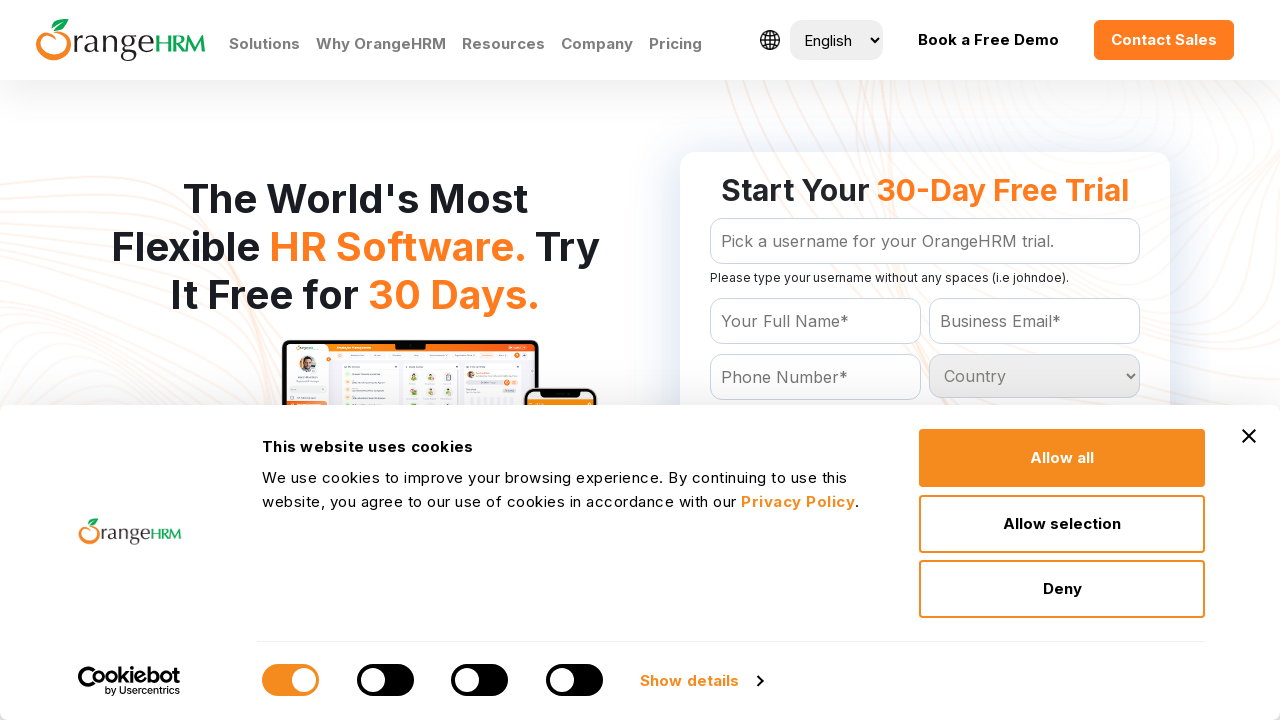

Retrieved country option at index 218
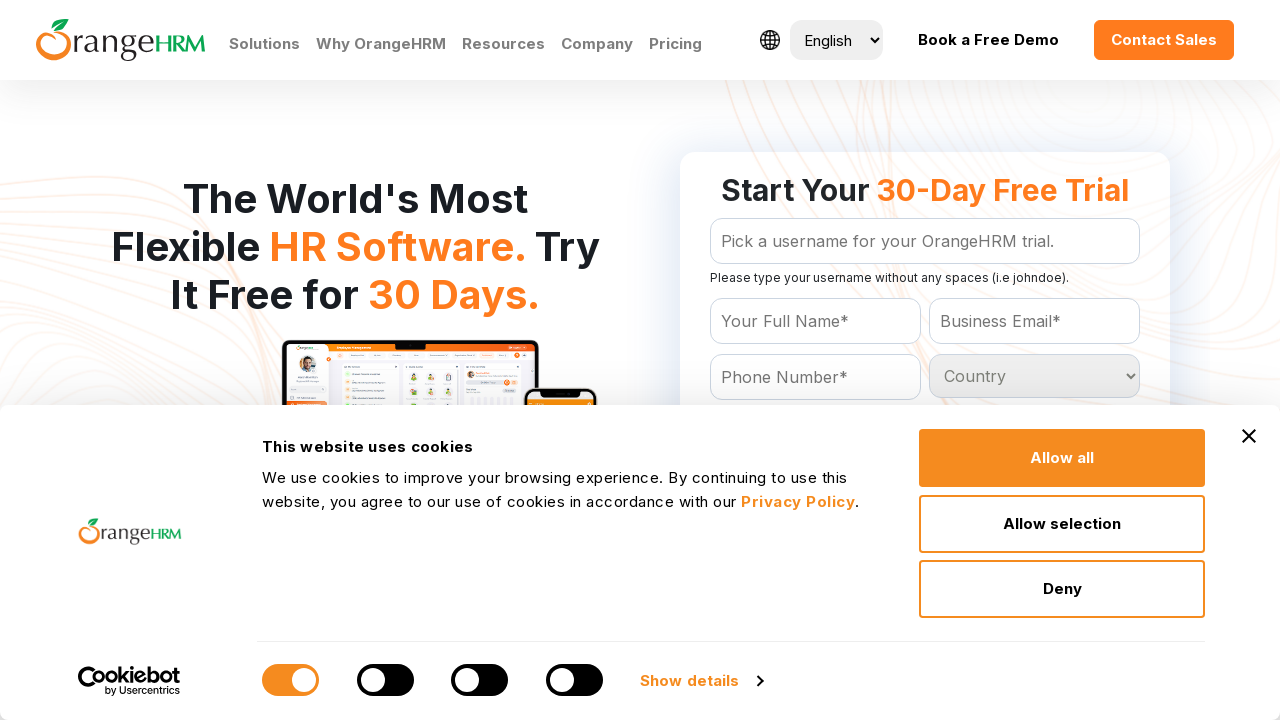

Retrieved country option at index 219
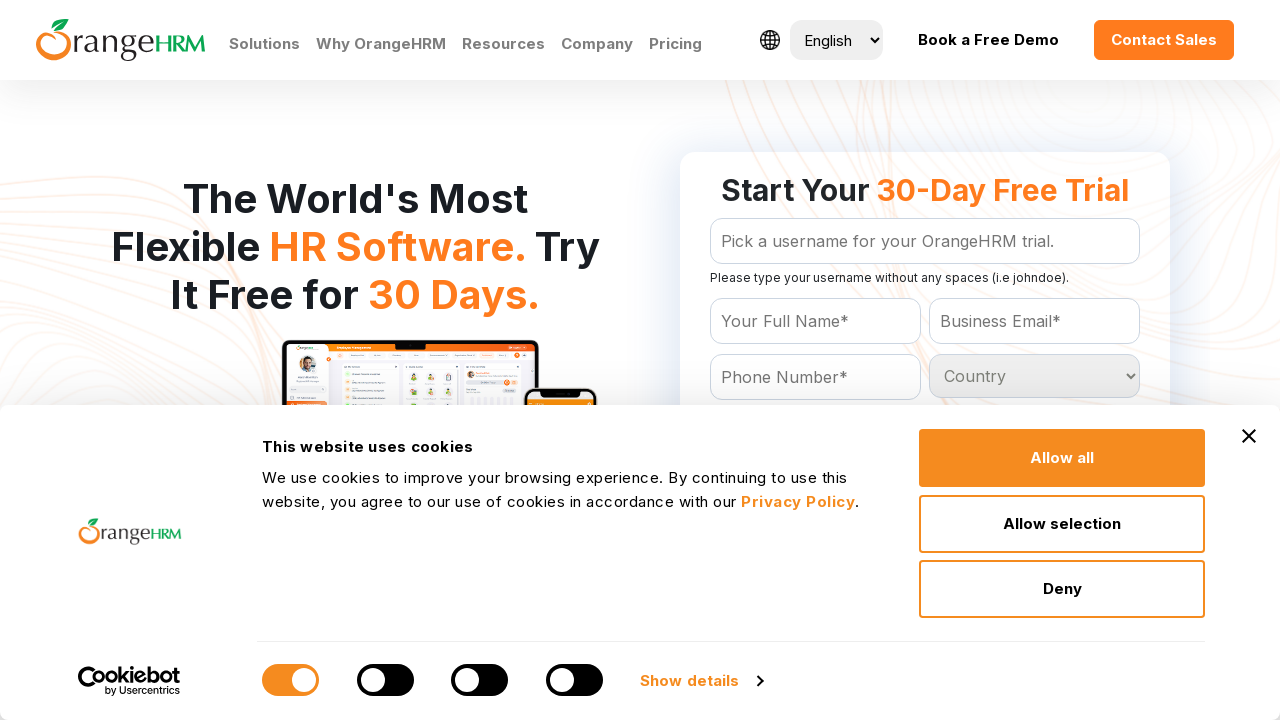

Retrieved country option at index 220
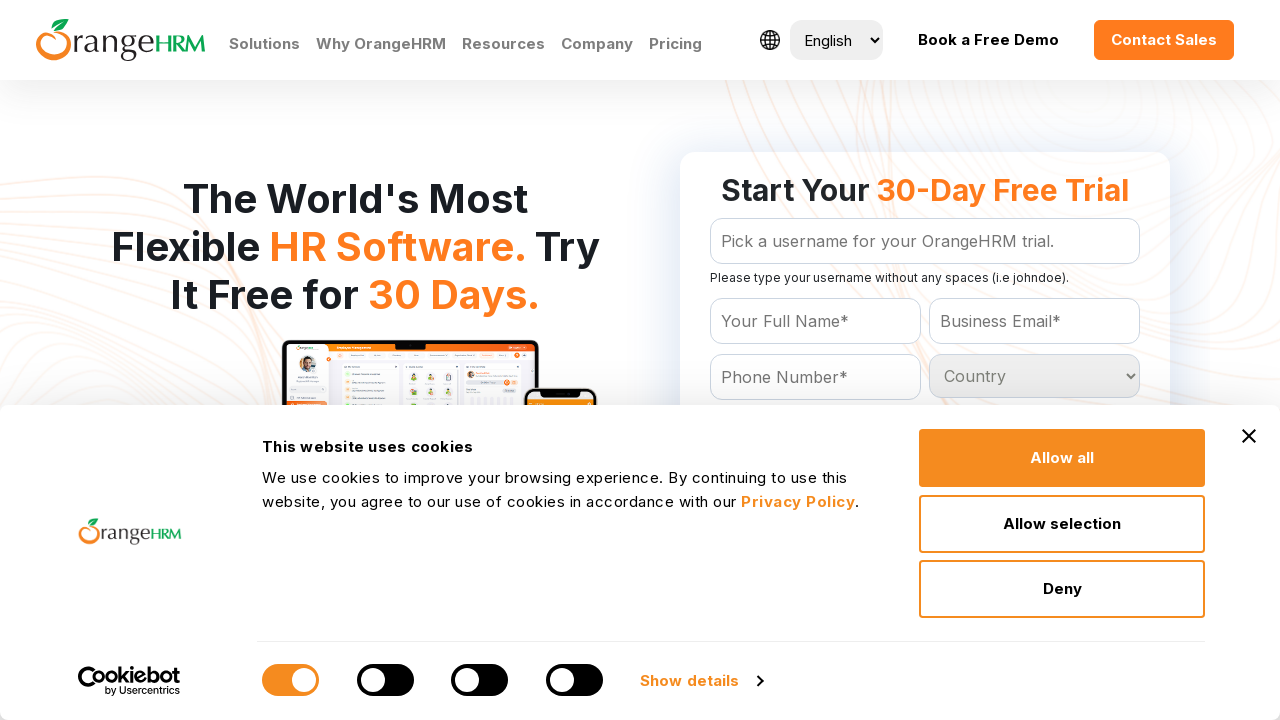

Retrieved country option at index 221
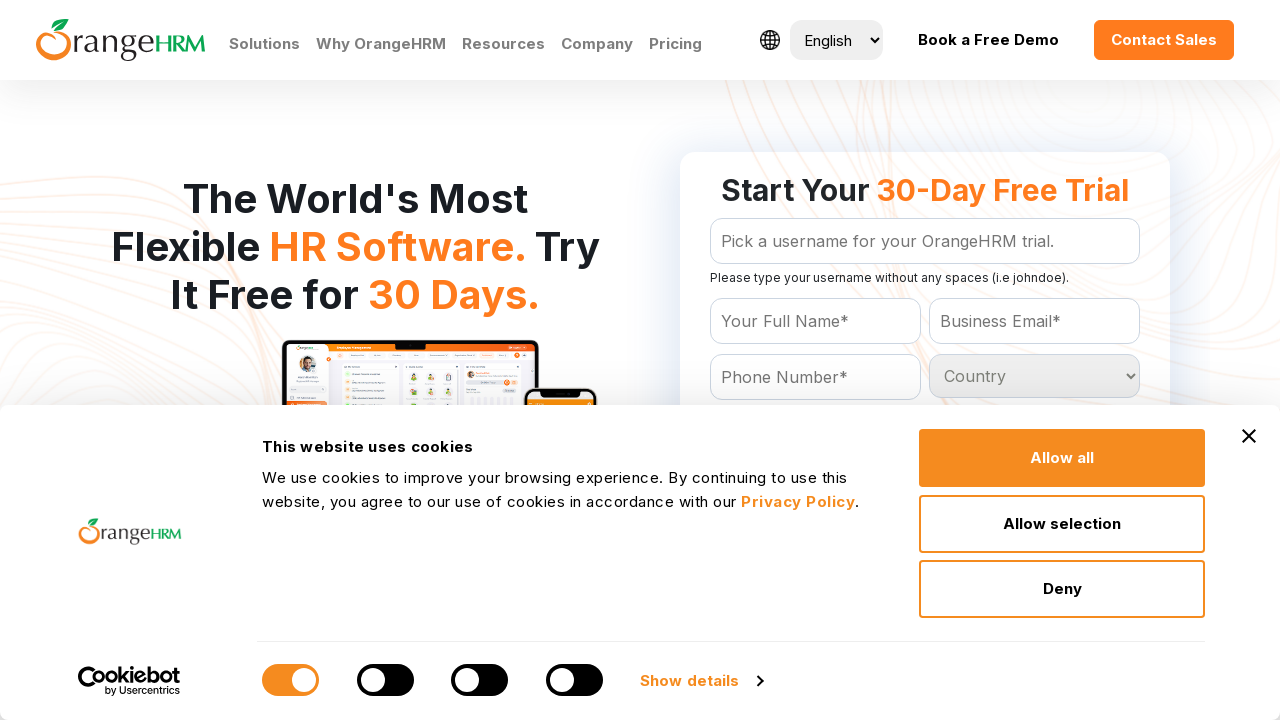

Retrieved country option at index 222
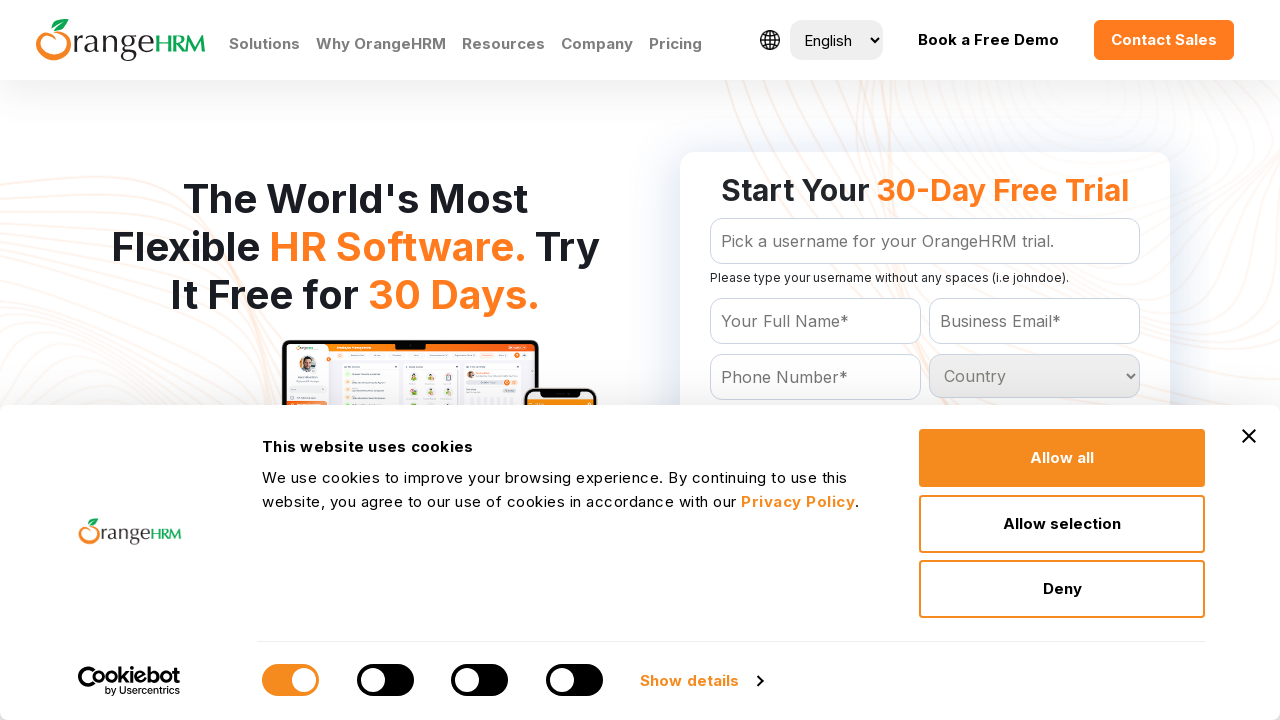

Retrieved country option at index 223
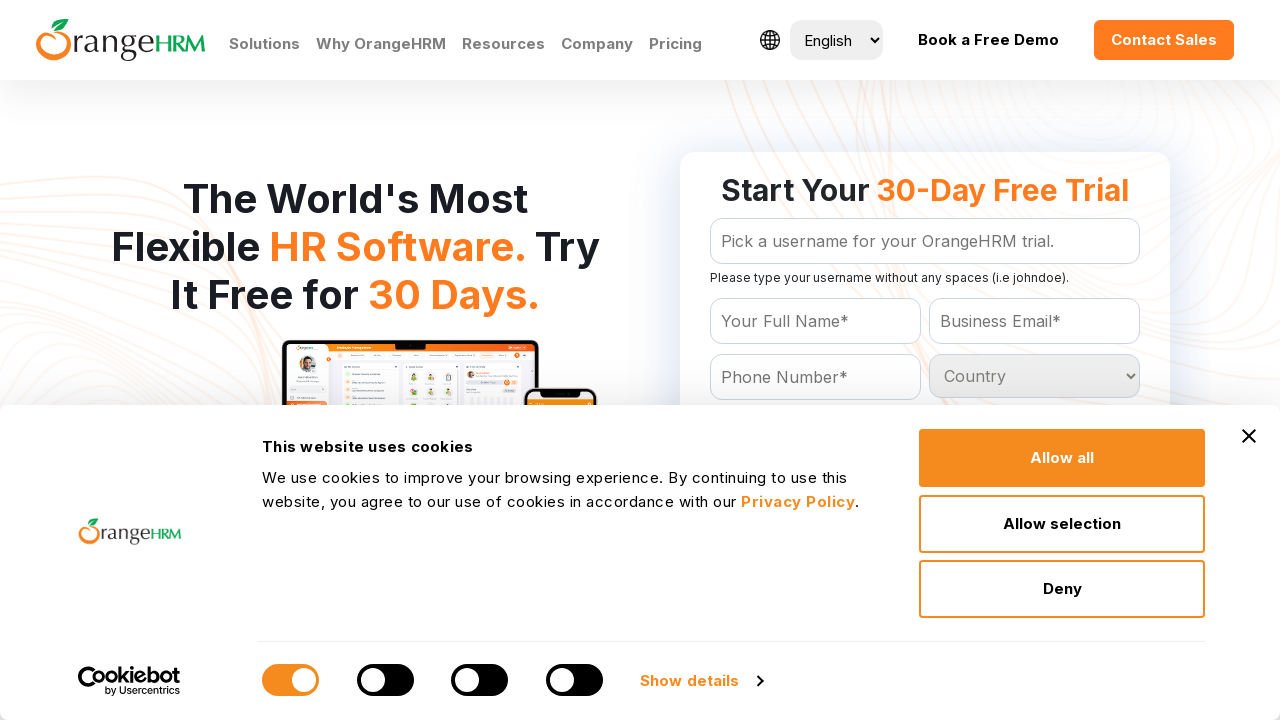

Retrieved country option at index 224
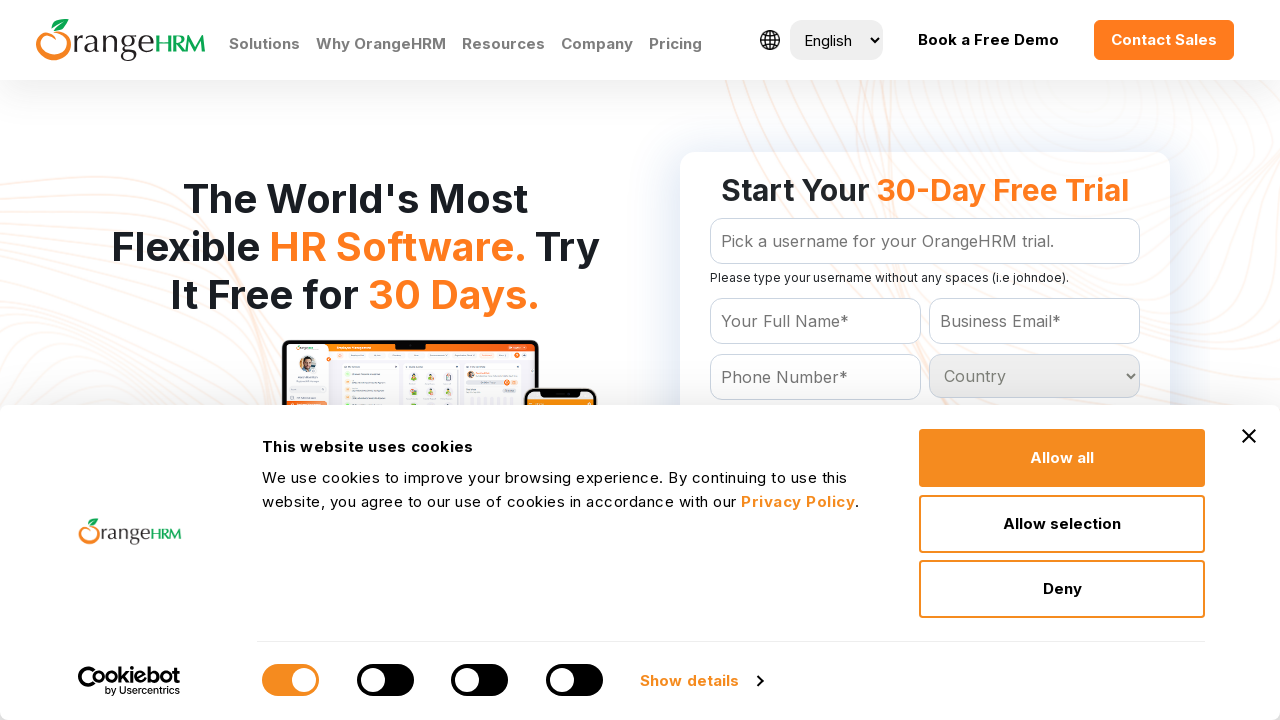

Retrieved country option at index 225
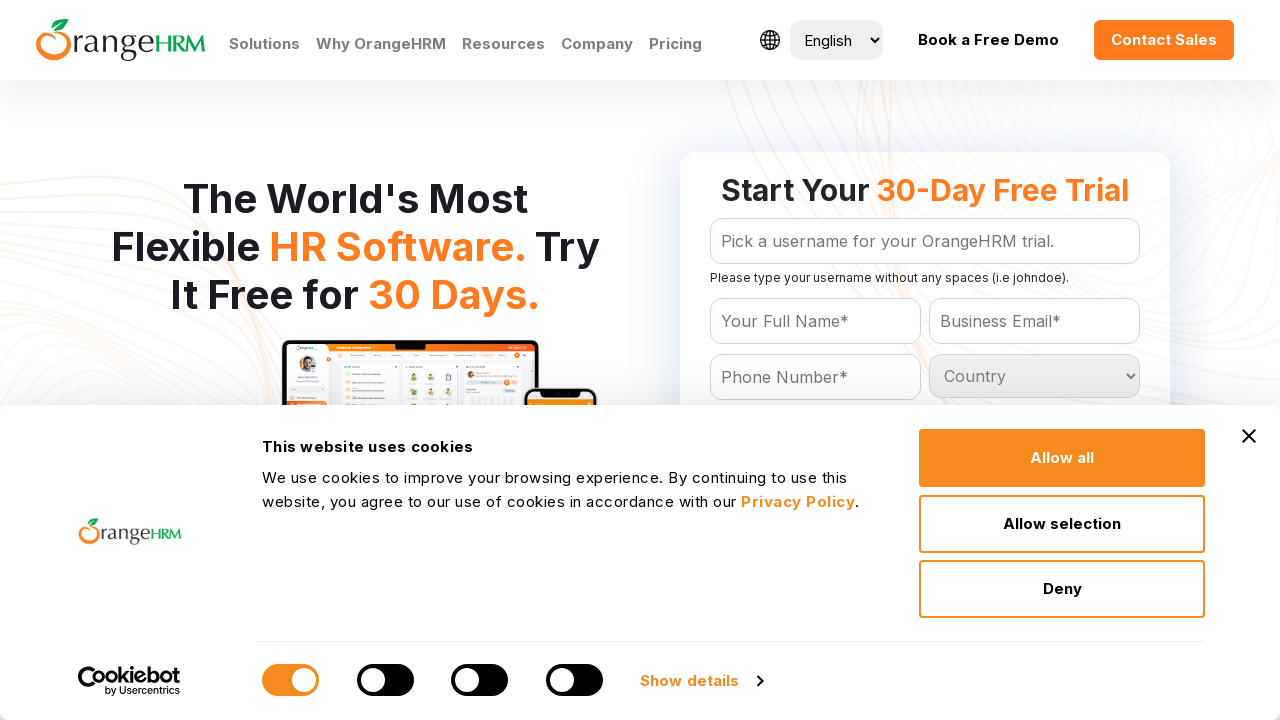

Retrieved country option at index 226
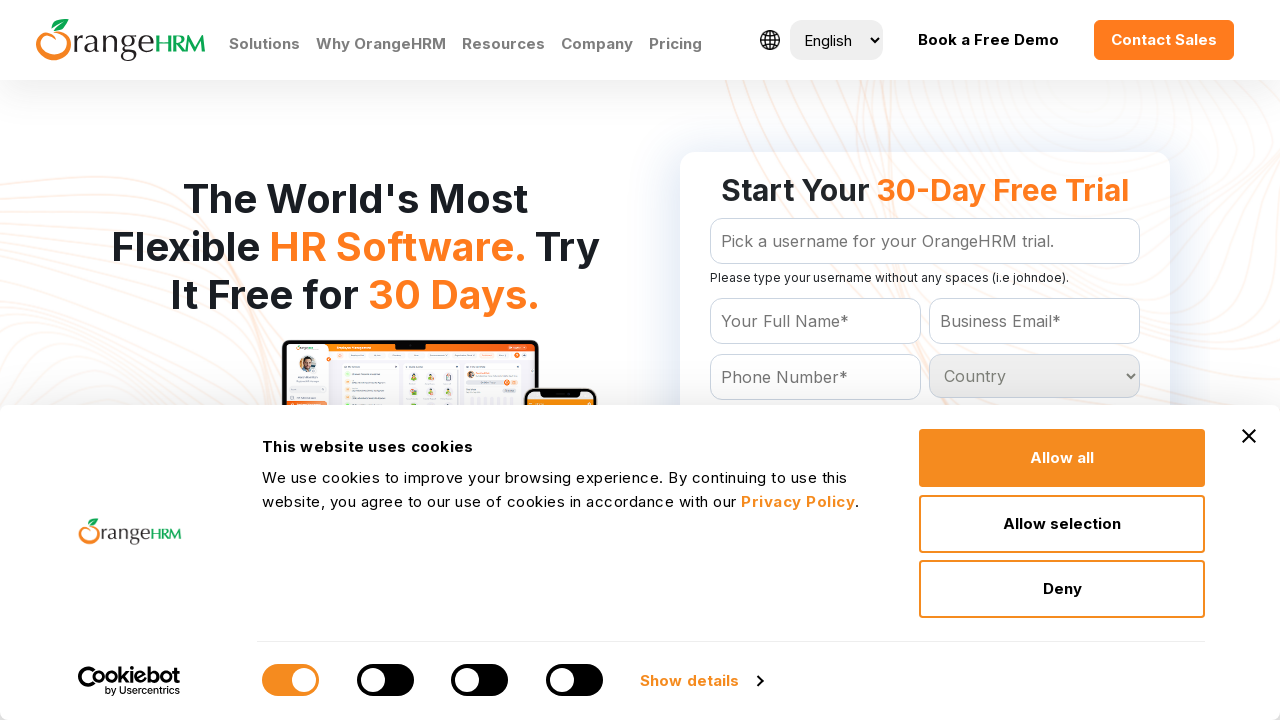

Retrieved country option at index 227
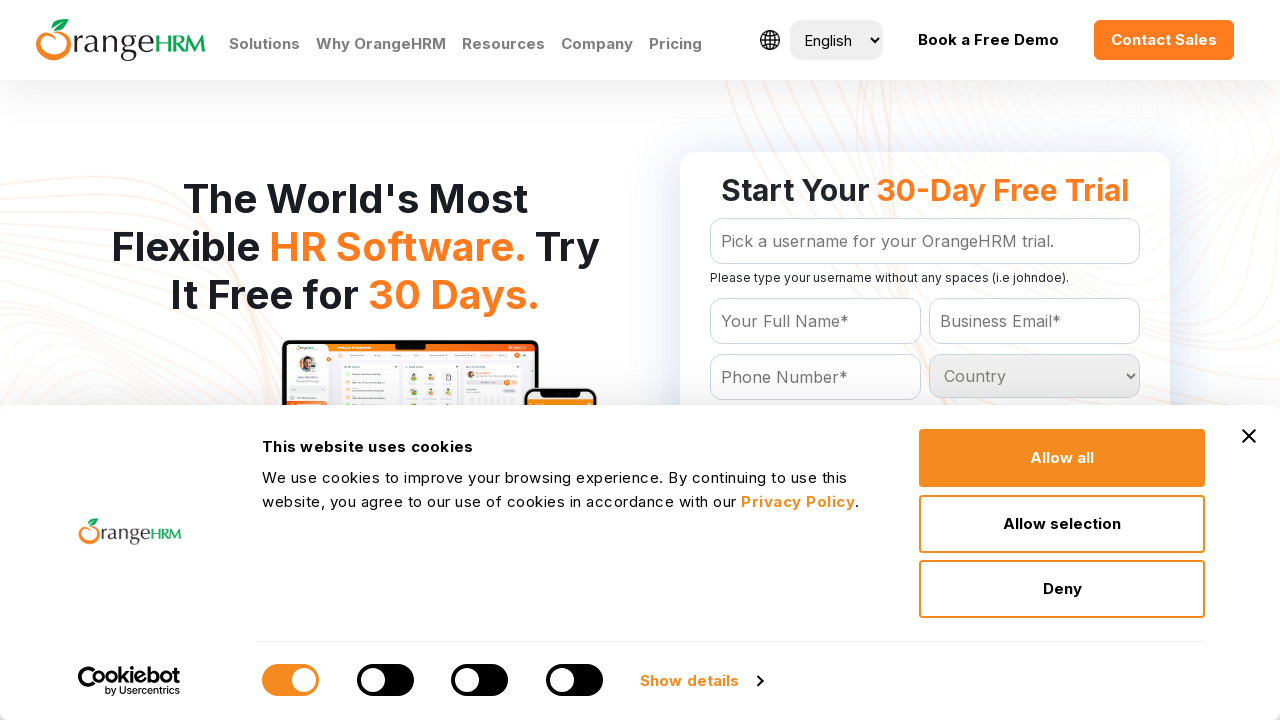

Retrieved country option at index 228
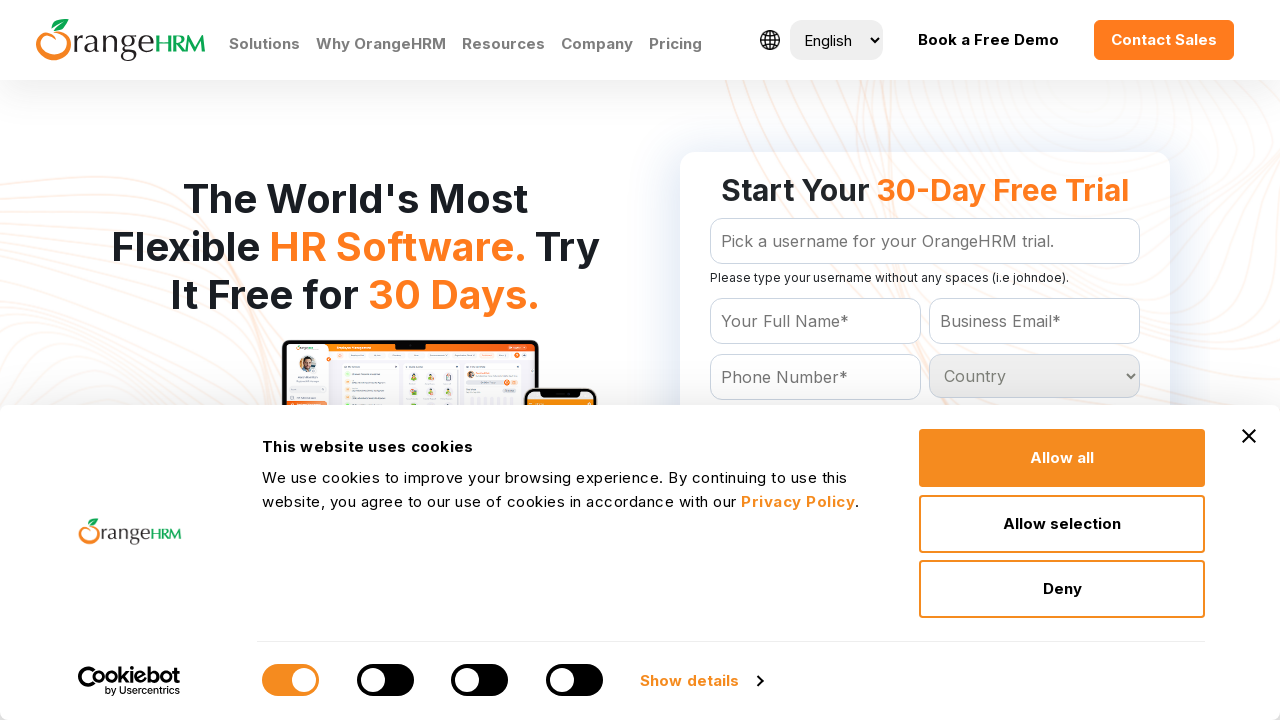

Retrieved country option at index 229
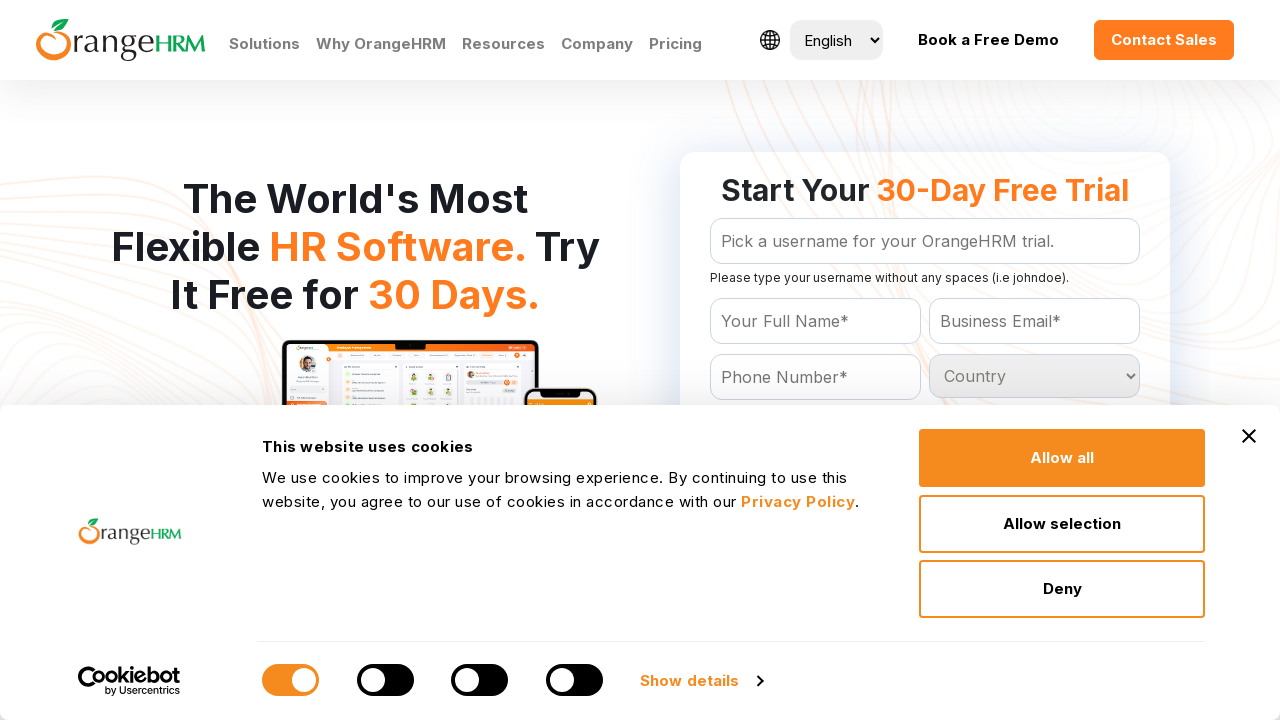

Retrieved country option at index 230
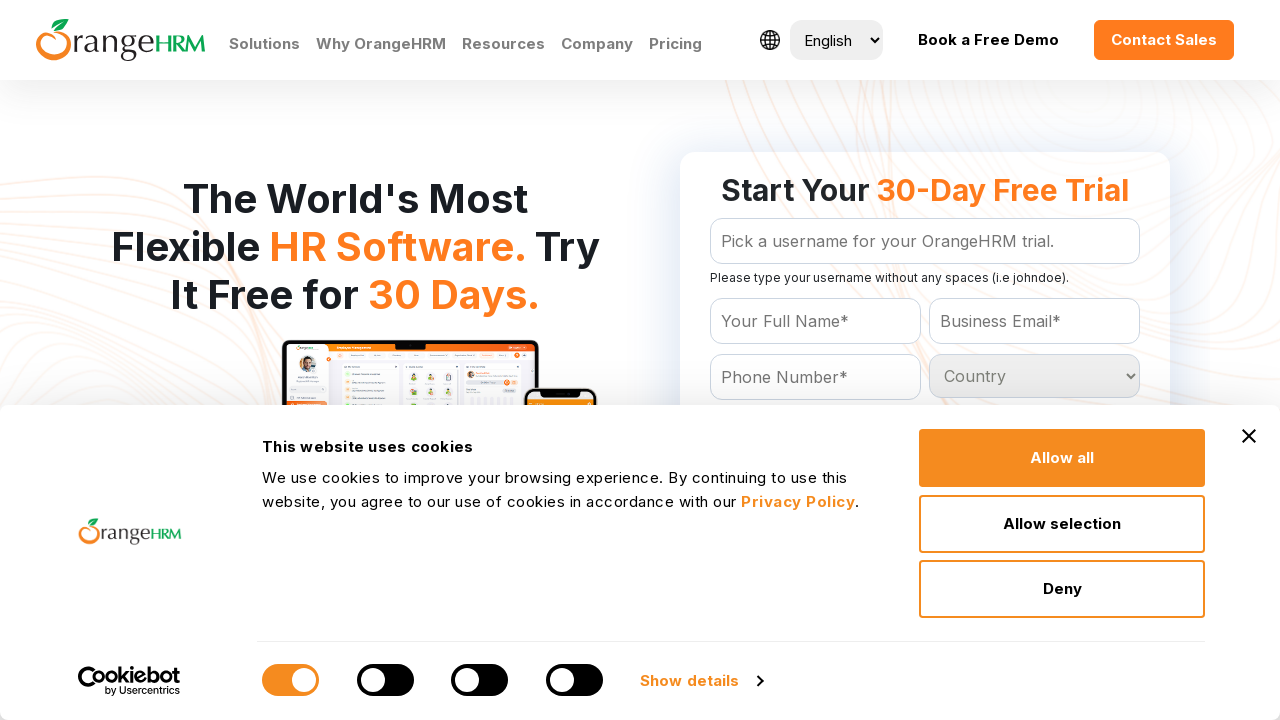

Retrieved country option at index 231
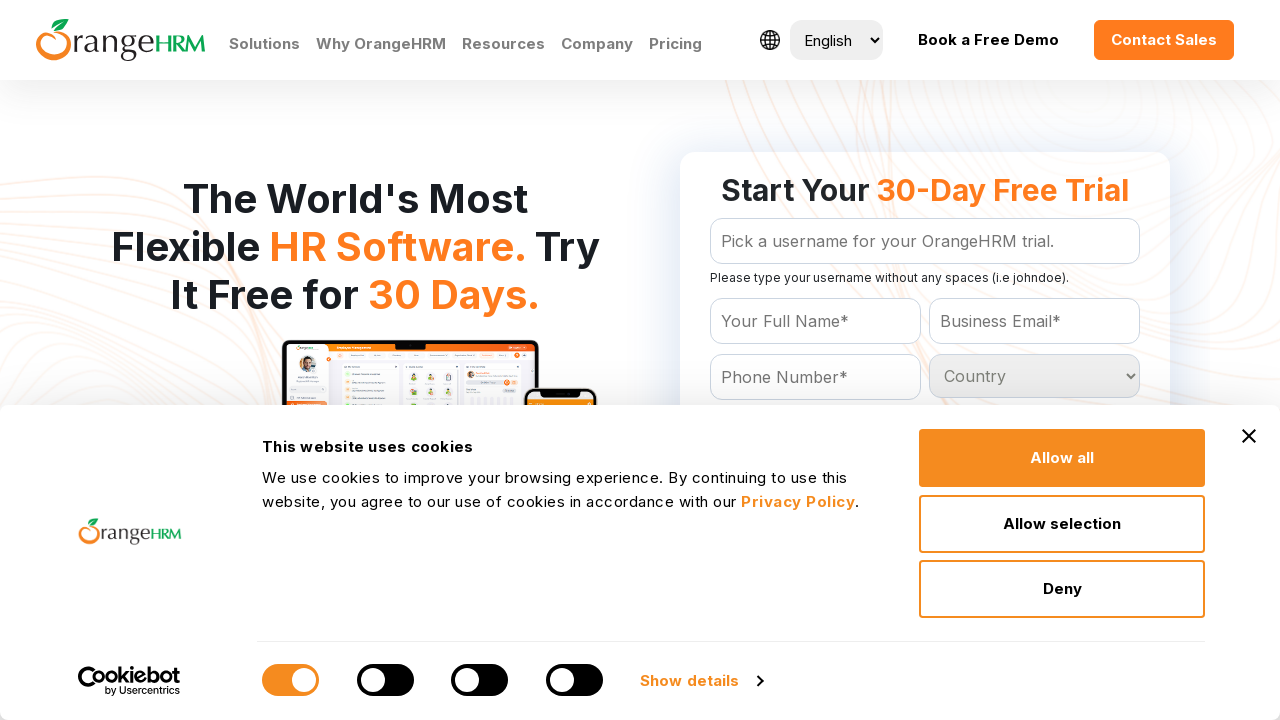

Retrieved country option at index 232
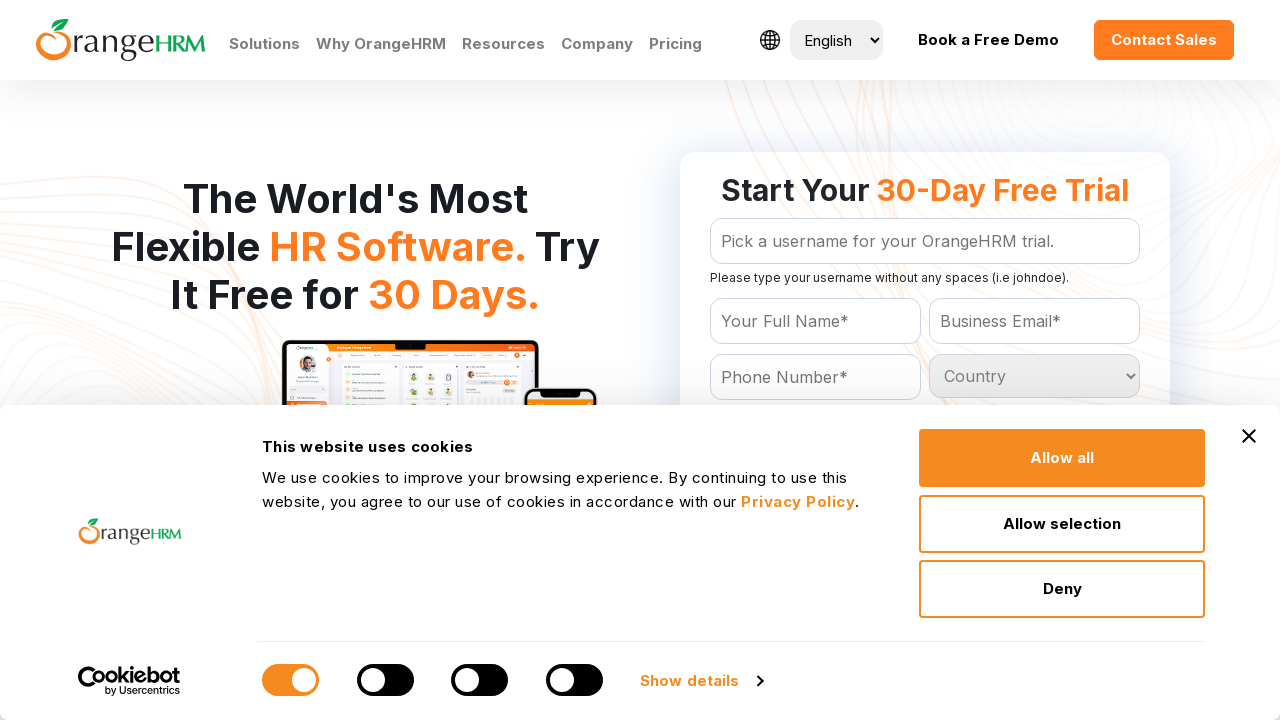

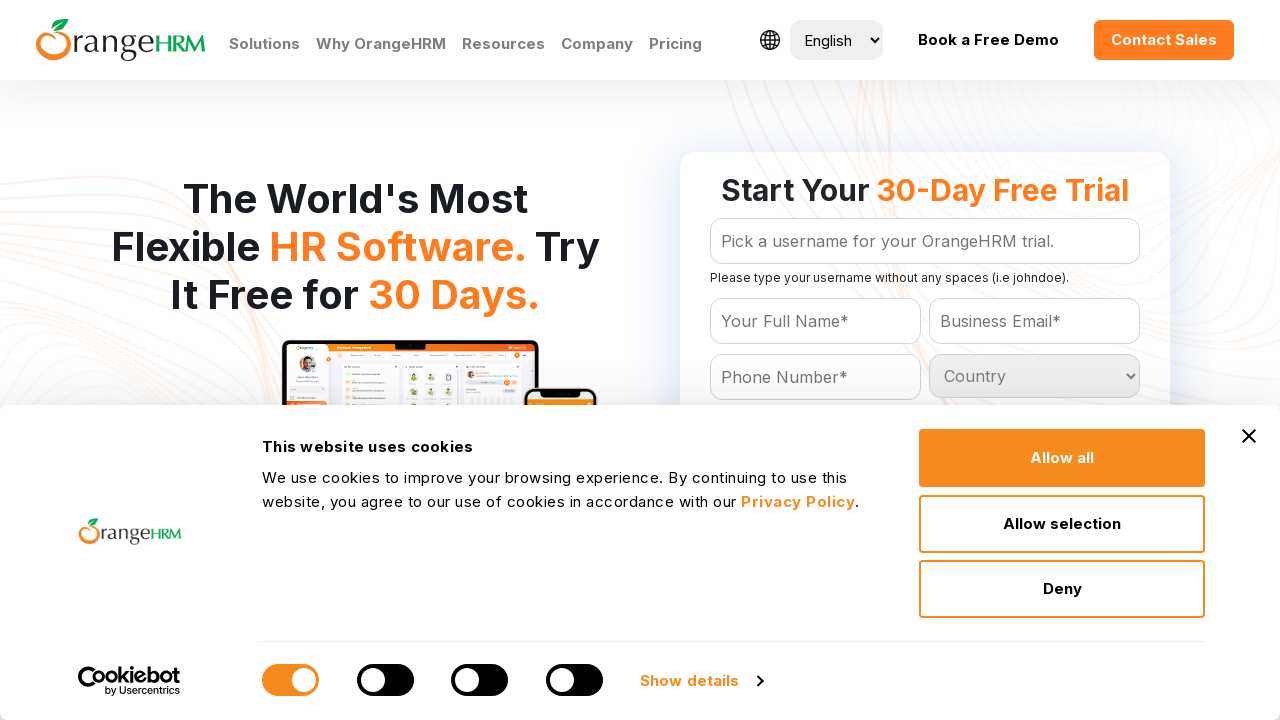